Tests a basic calculator web application by performing multiple arithmetic operations (addition, subtraction, multiplication, division, concatenation) with random numbers and verifying the results.

Starting URL: https://testsheepnz.github.io/BasicCalculator.html

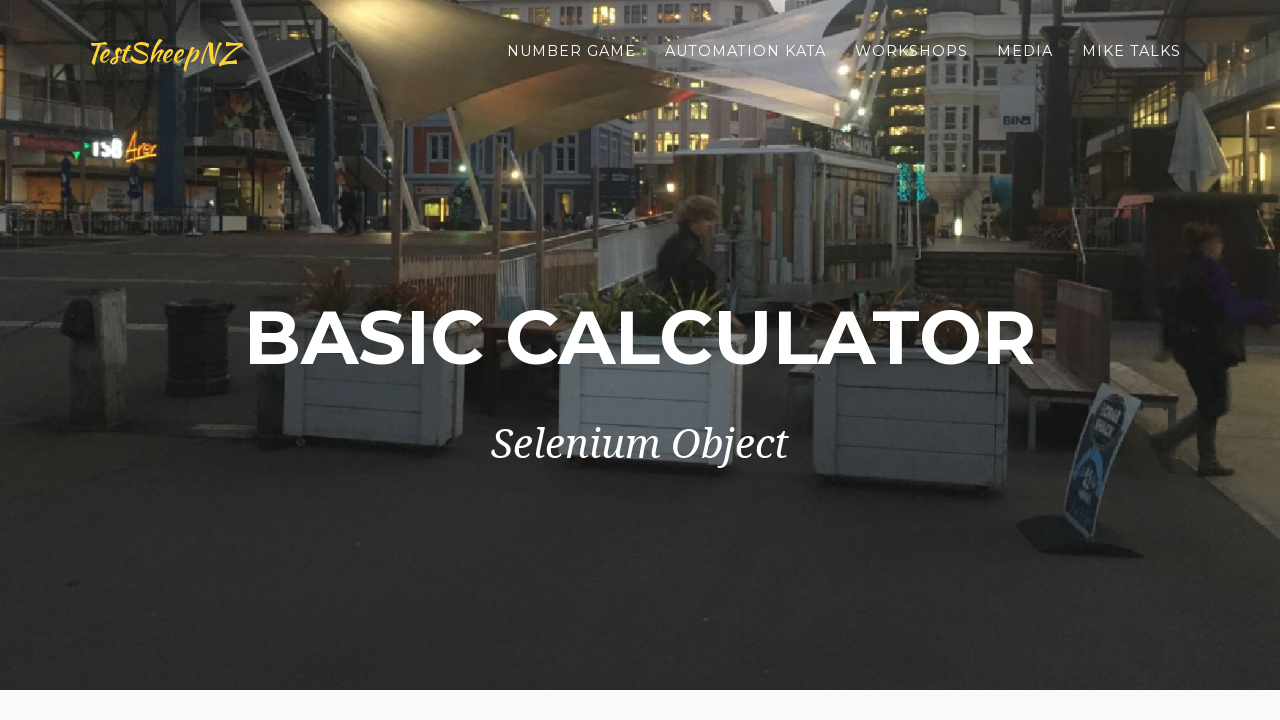

Navigated to BasicCalculator application
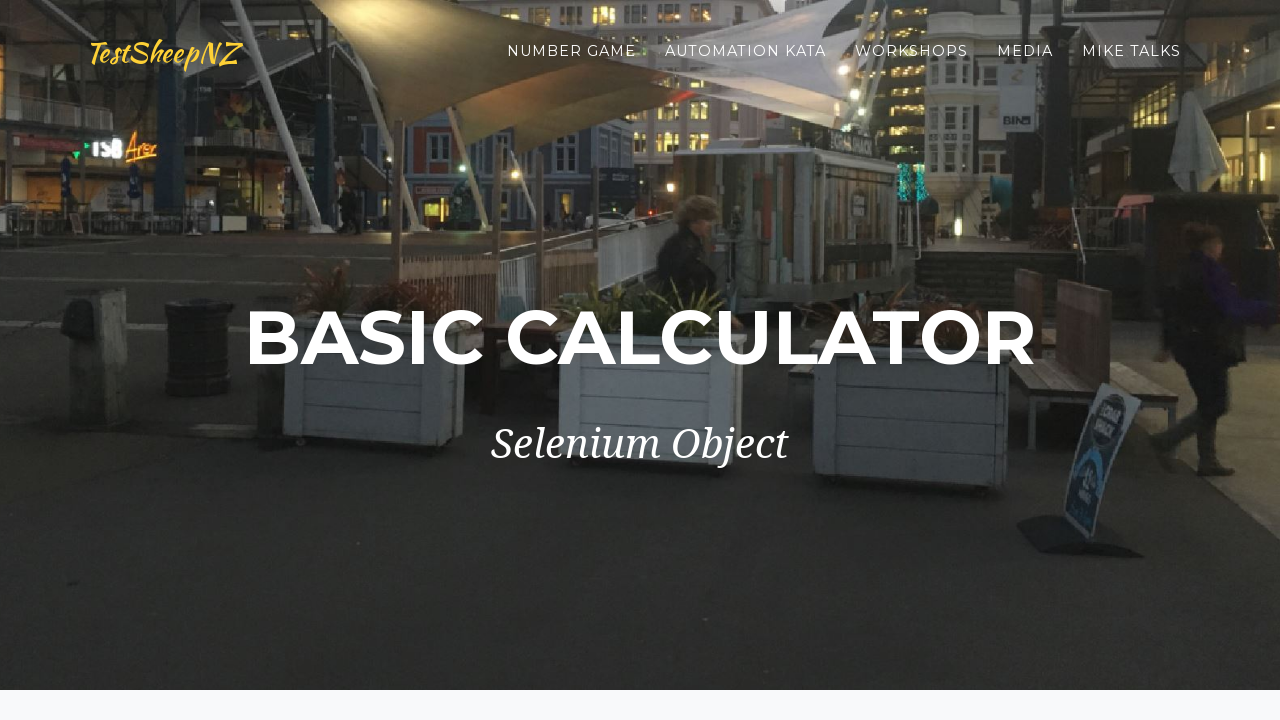

Filled first number field with 1 on #number1Field
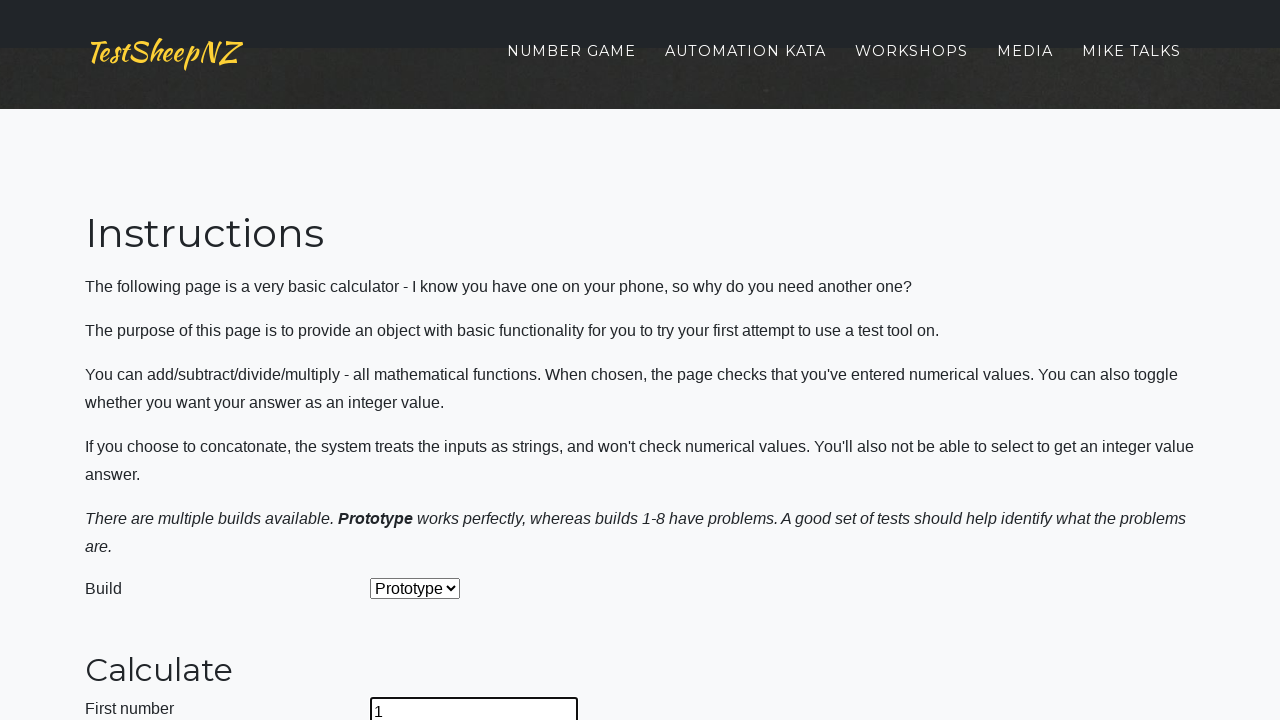

Filled second number field with 2 on #number2Field
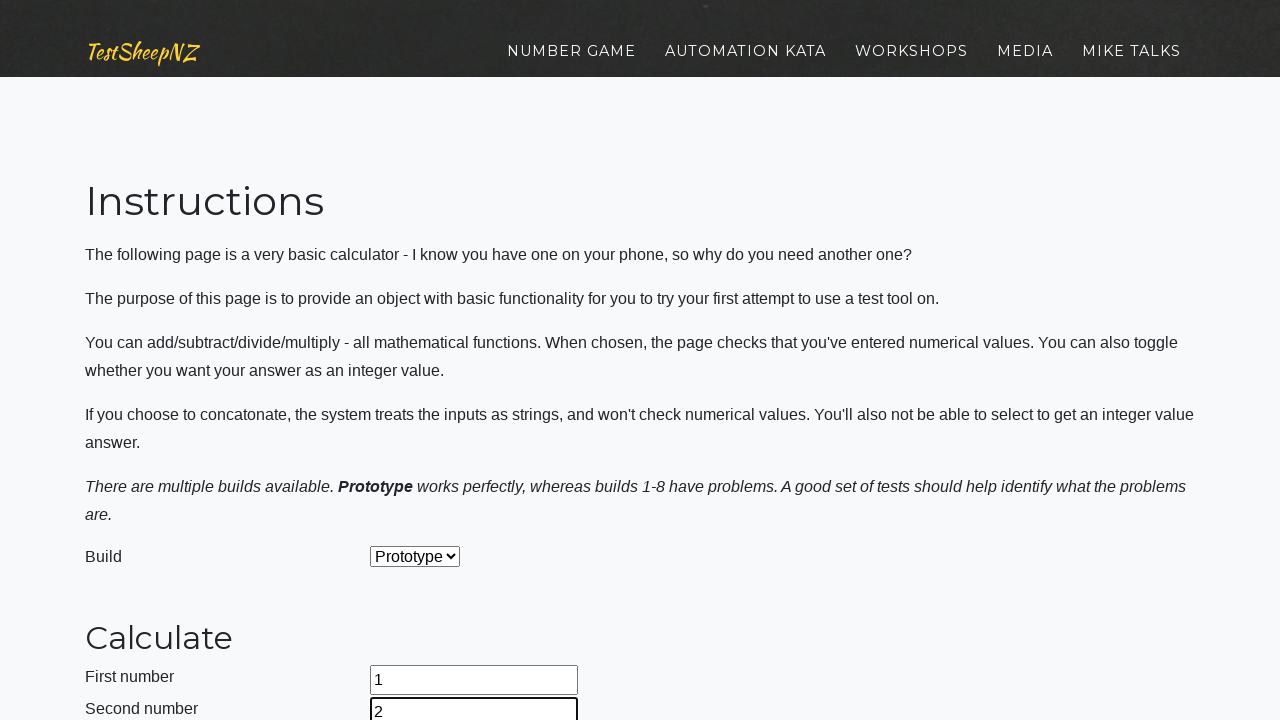

Selected operation at index 0 on #selectOperationDropdown
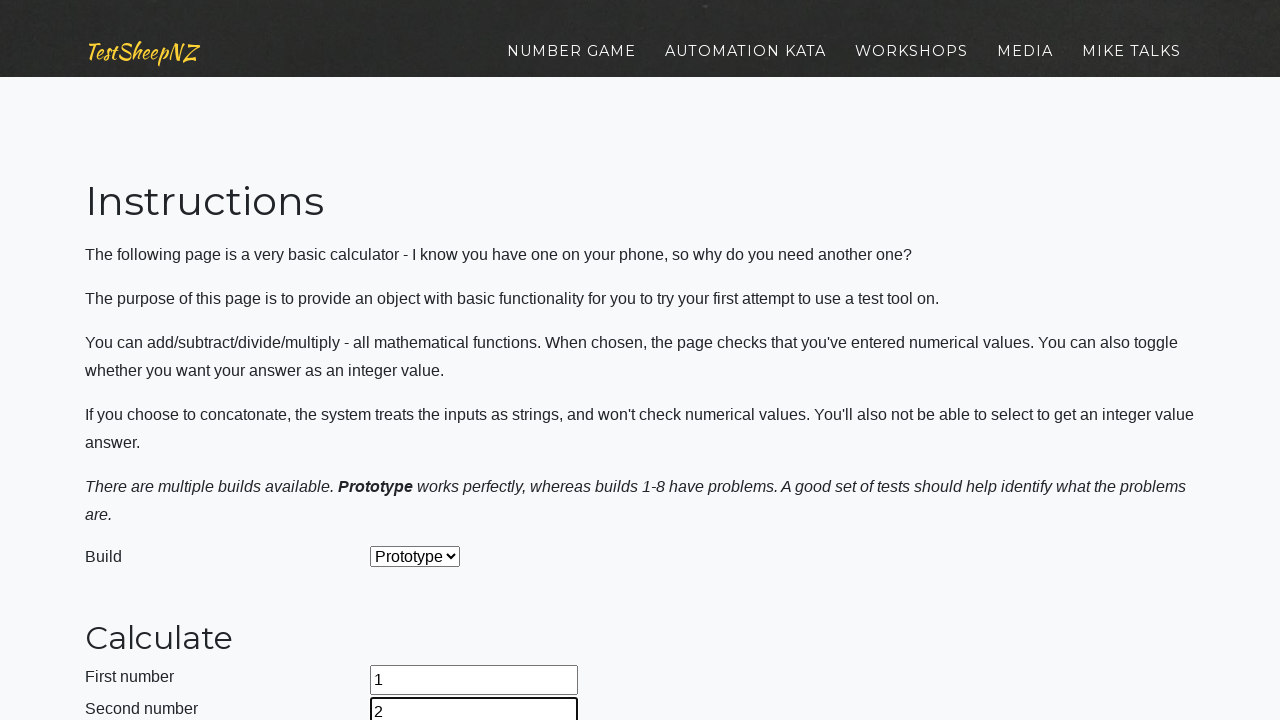

Clicked calculate button at (422, 361) on #calculateButton
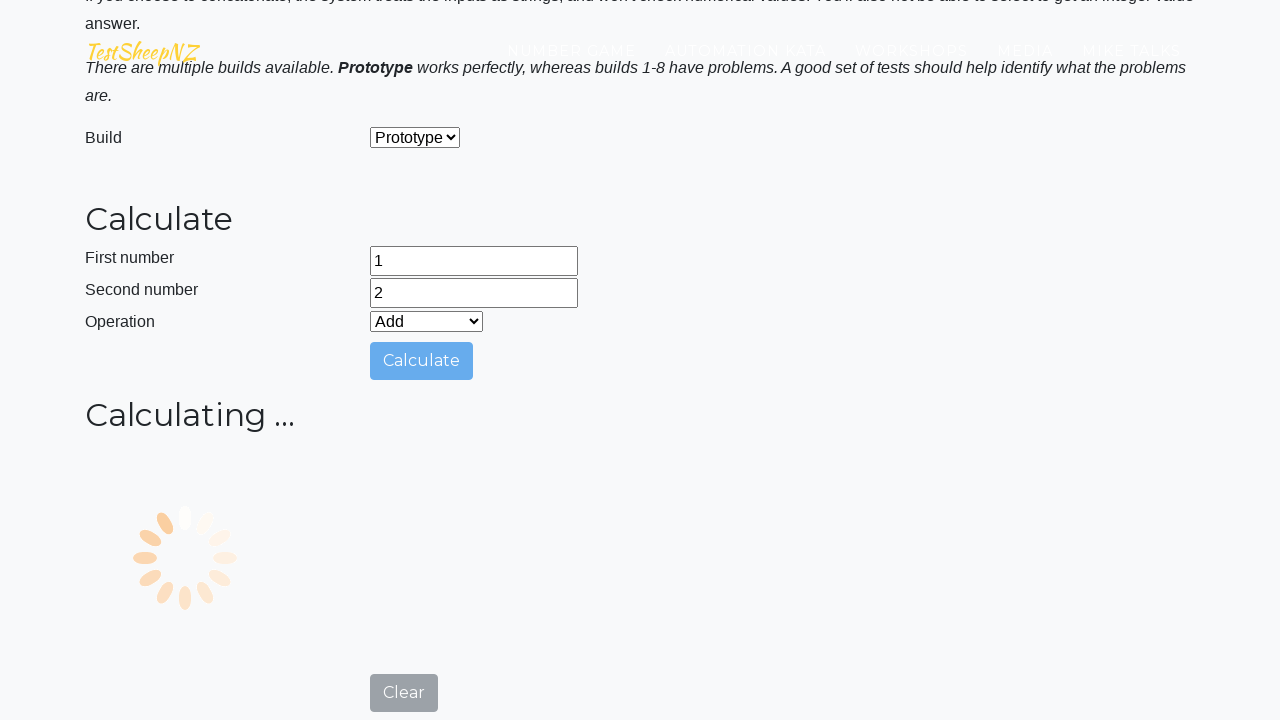

Answer field appeared
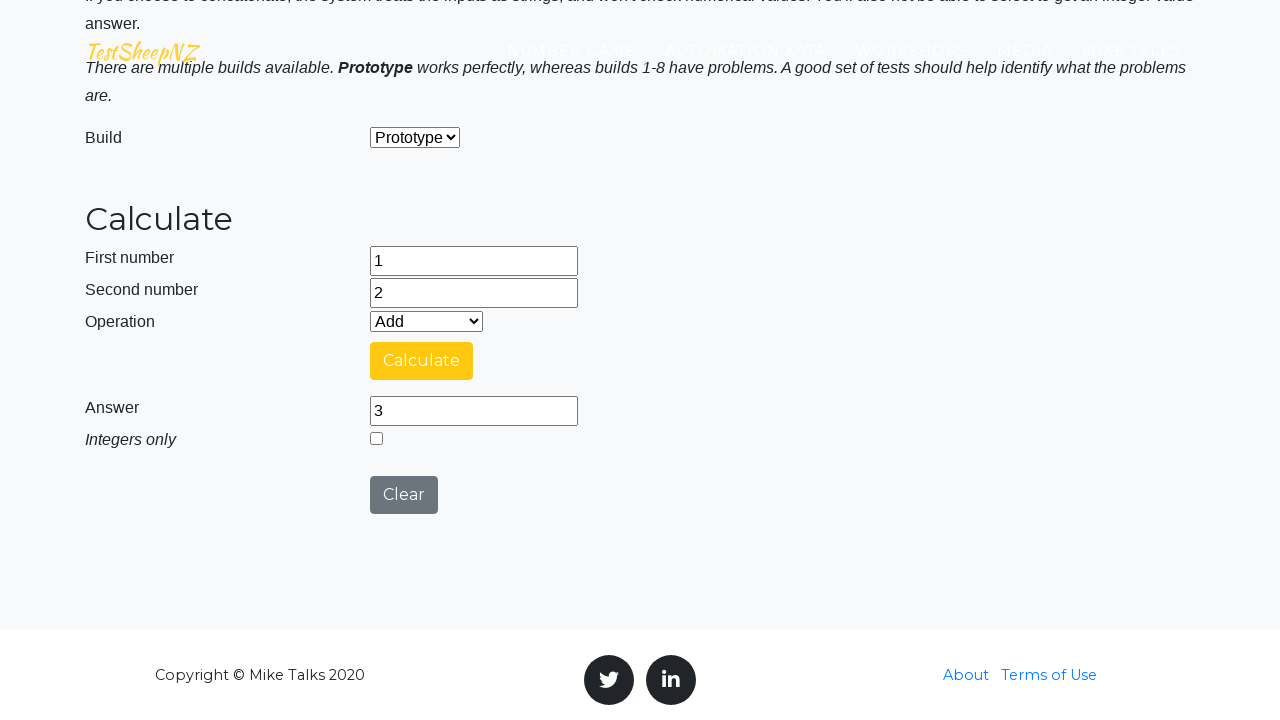

Retrieved answer: 3
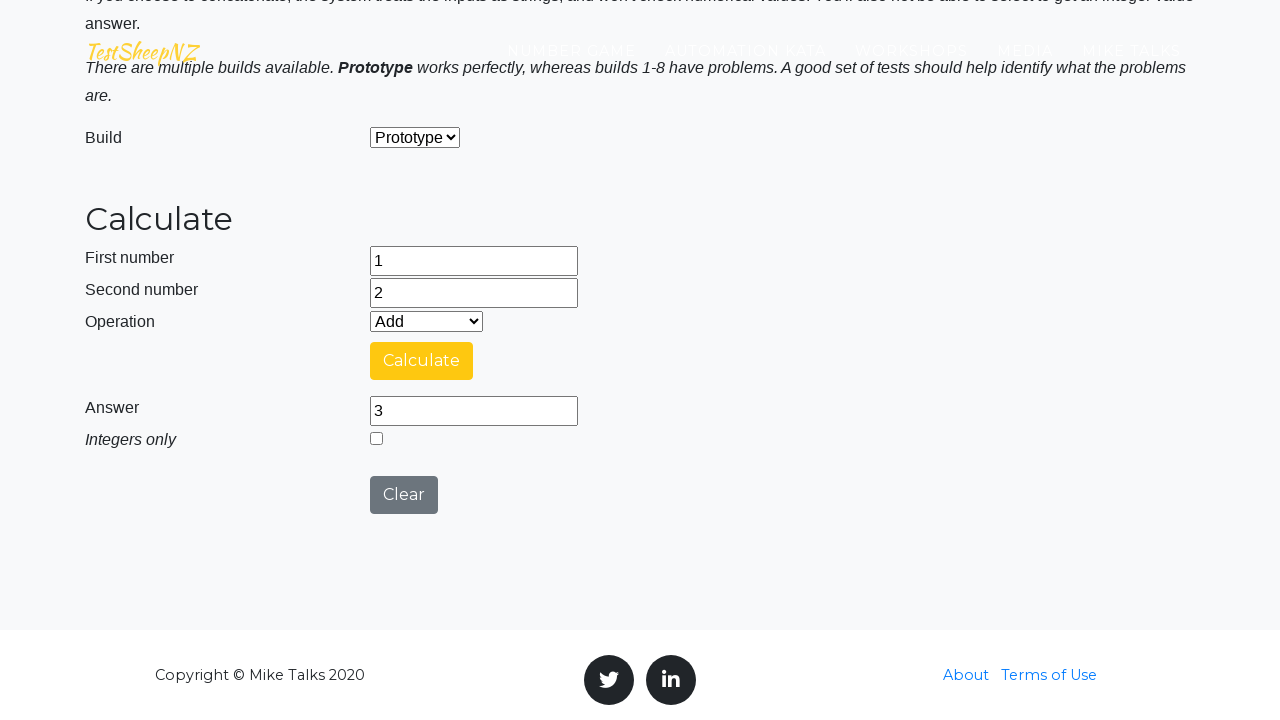

Cleared first number field on #number1Field
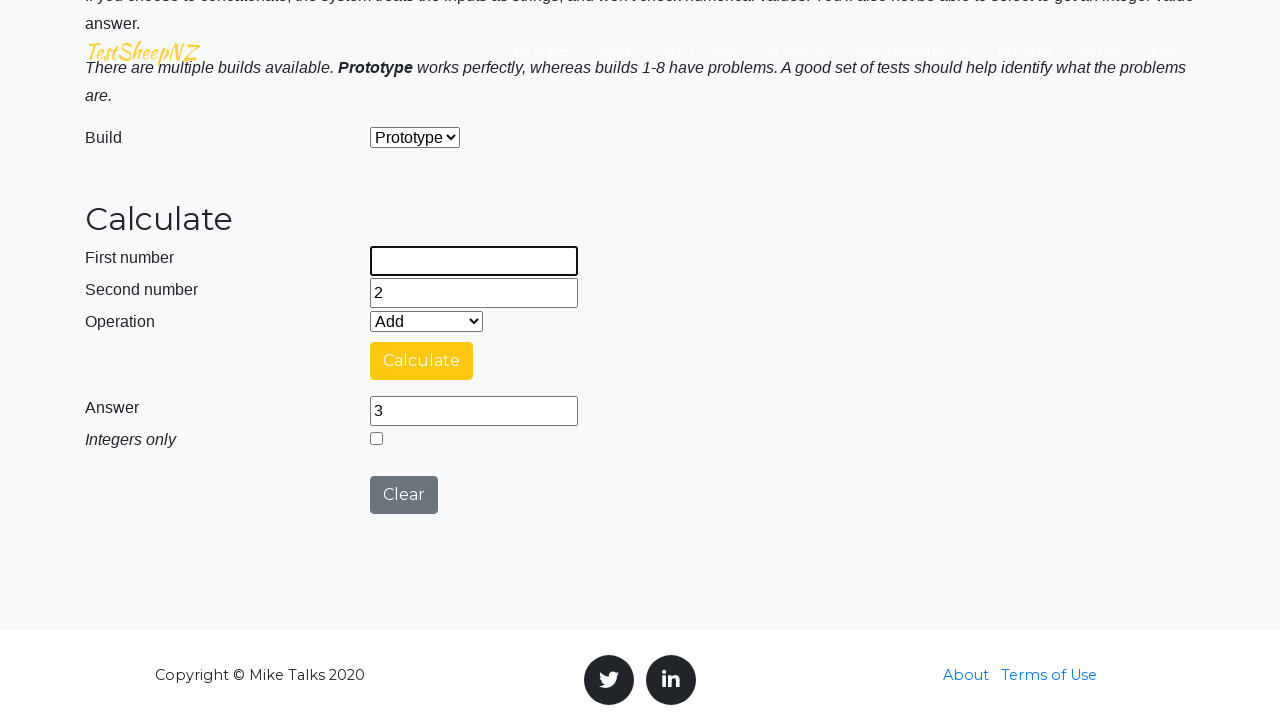

Cleared second number field on #number2Field
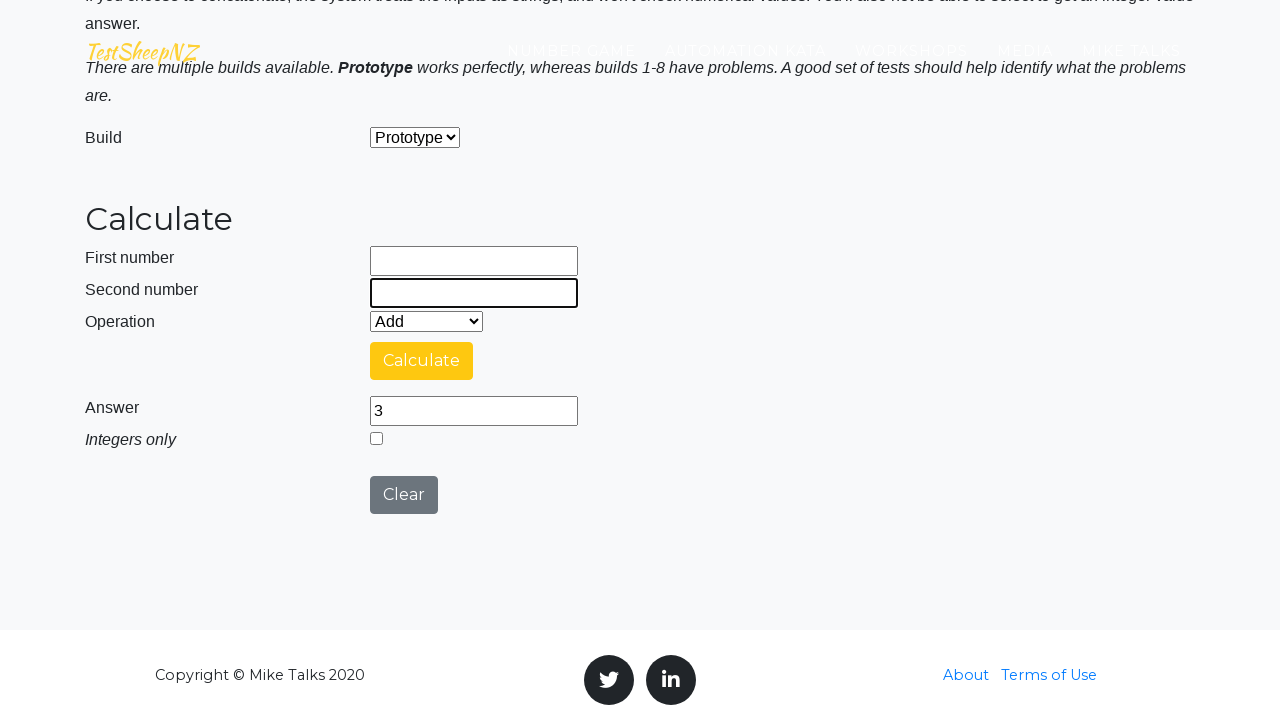

Filled first number field with 8 on #number1Field
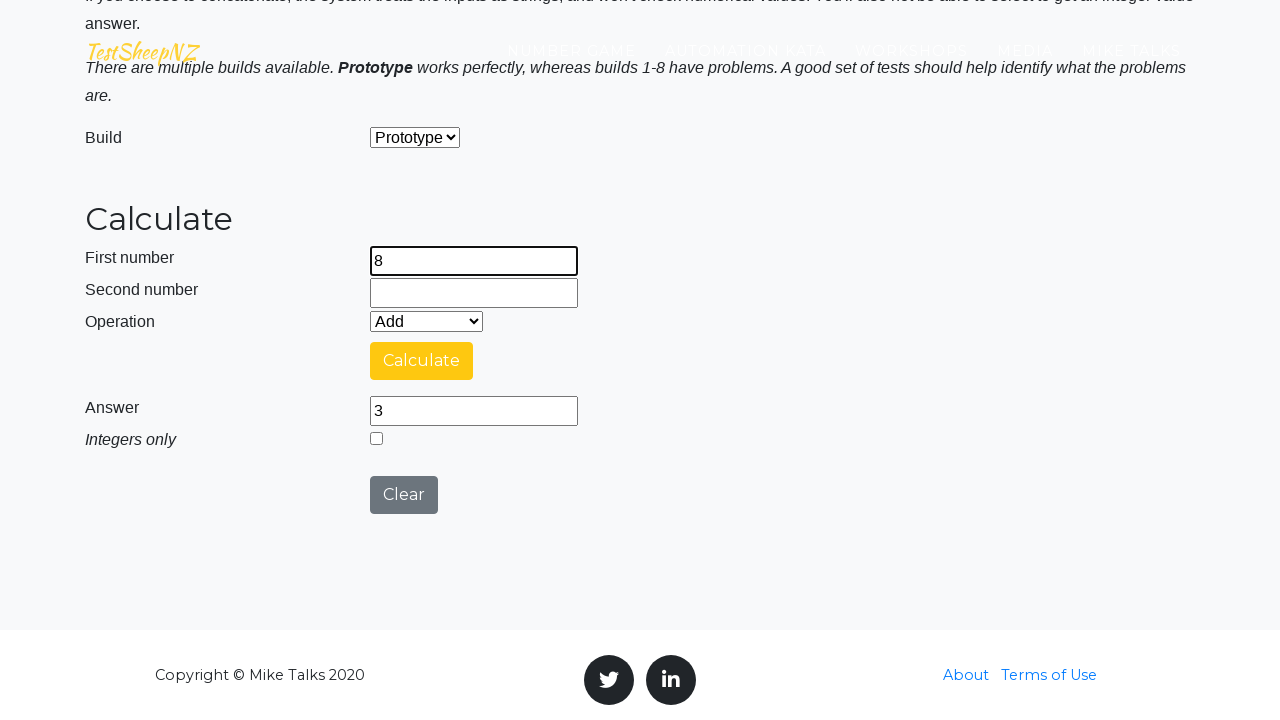

Filled second number field with 7 on #number2Field
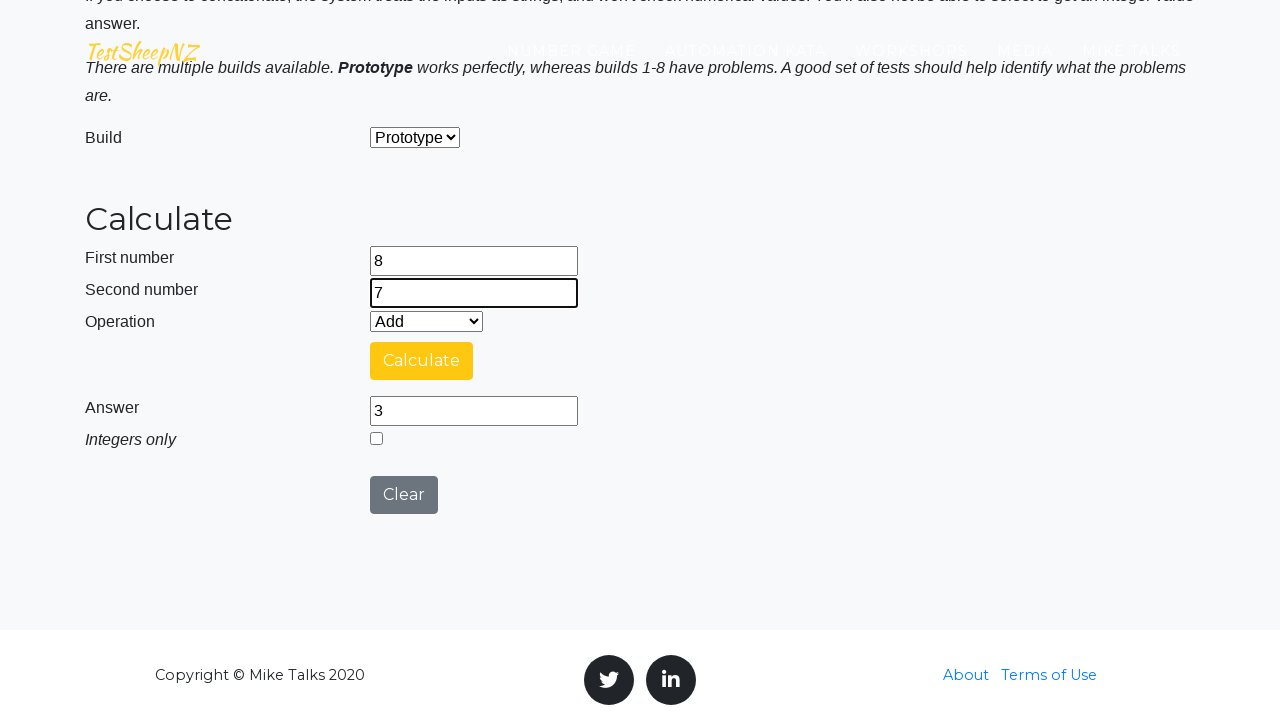

Selected operation at index 0 on #selectOperationDropdown
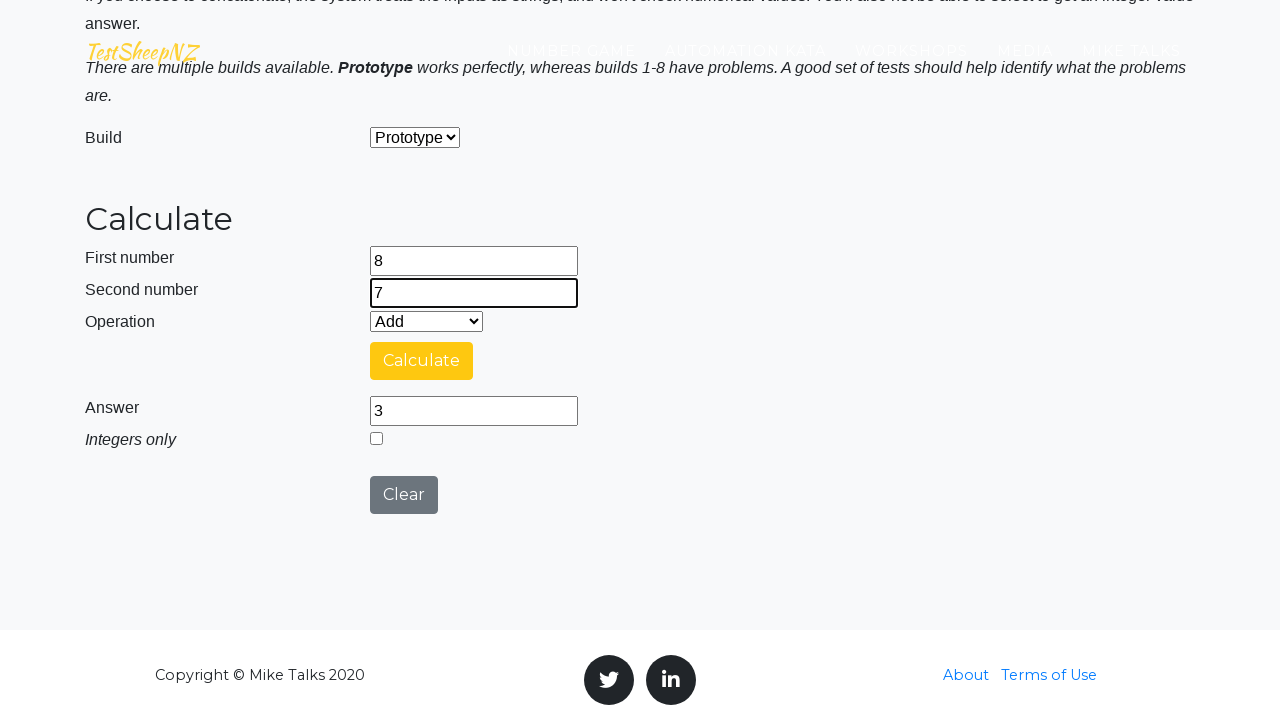

Clicked calculate button at (422, 361) on #calculateButton
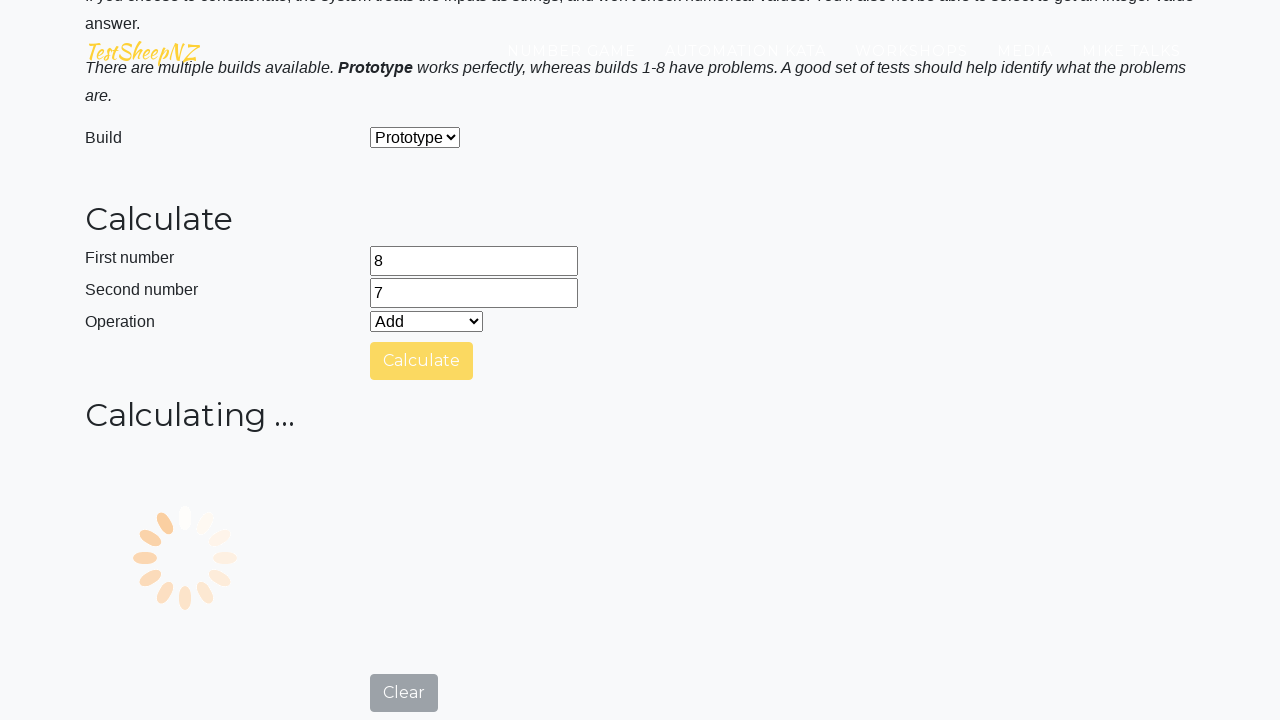

Answer field appeared
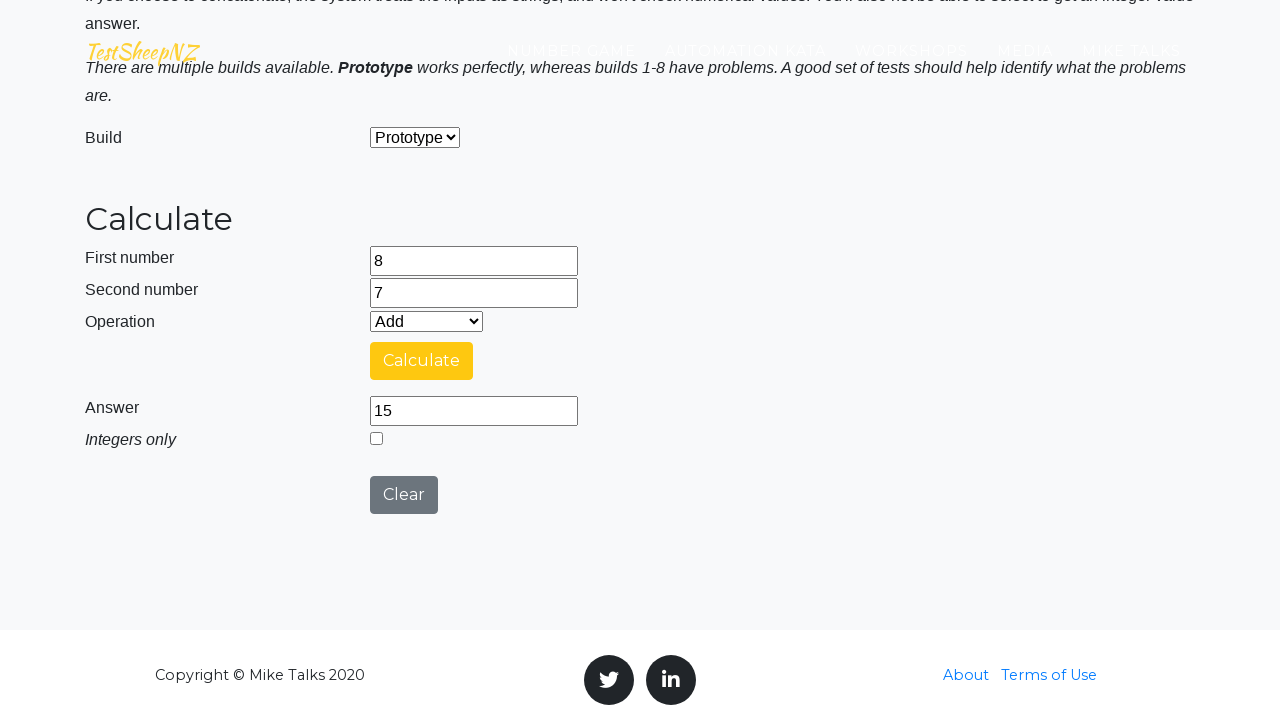

Retrieved answer: 15
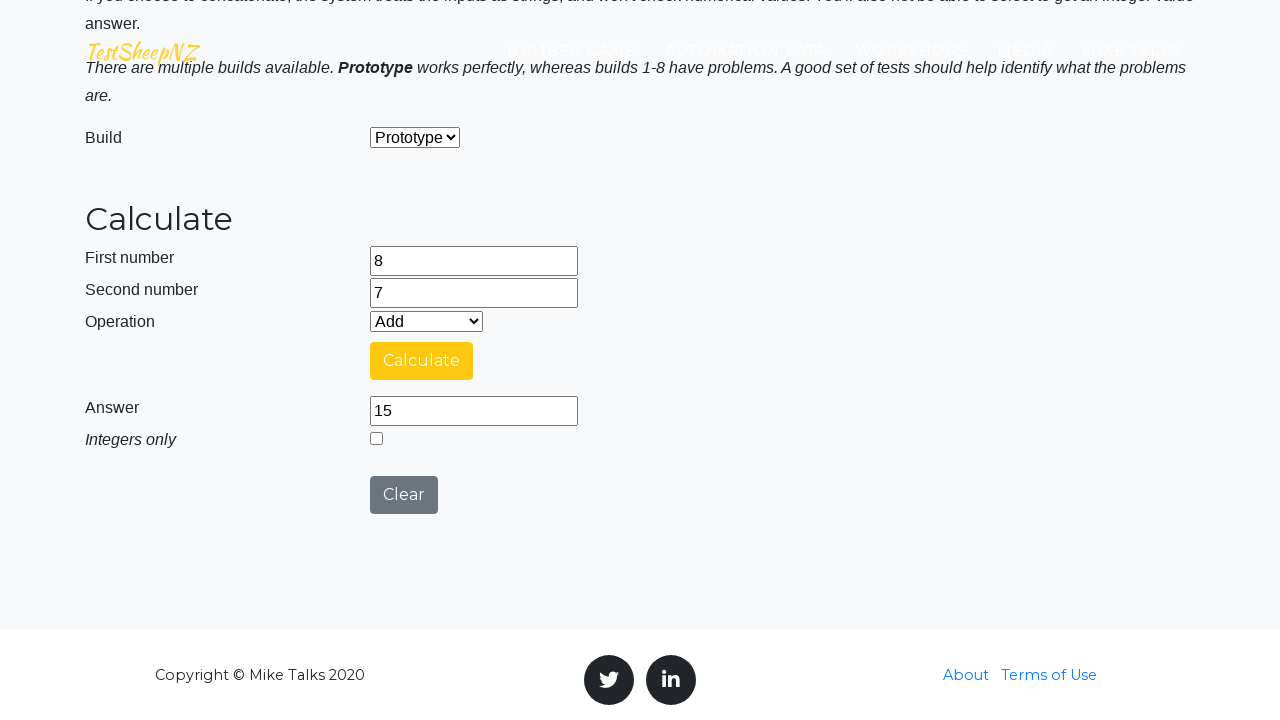

Cleared first number field on #number1Field
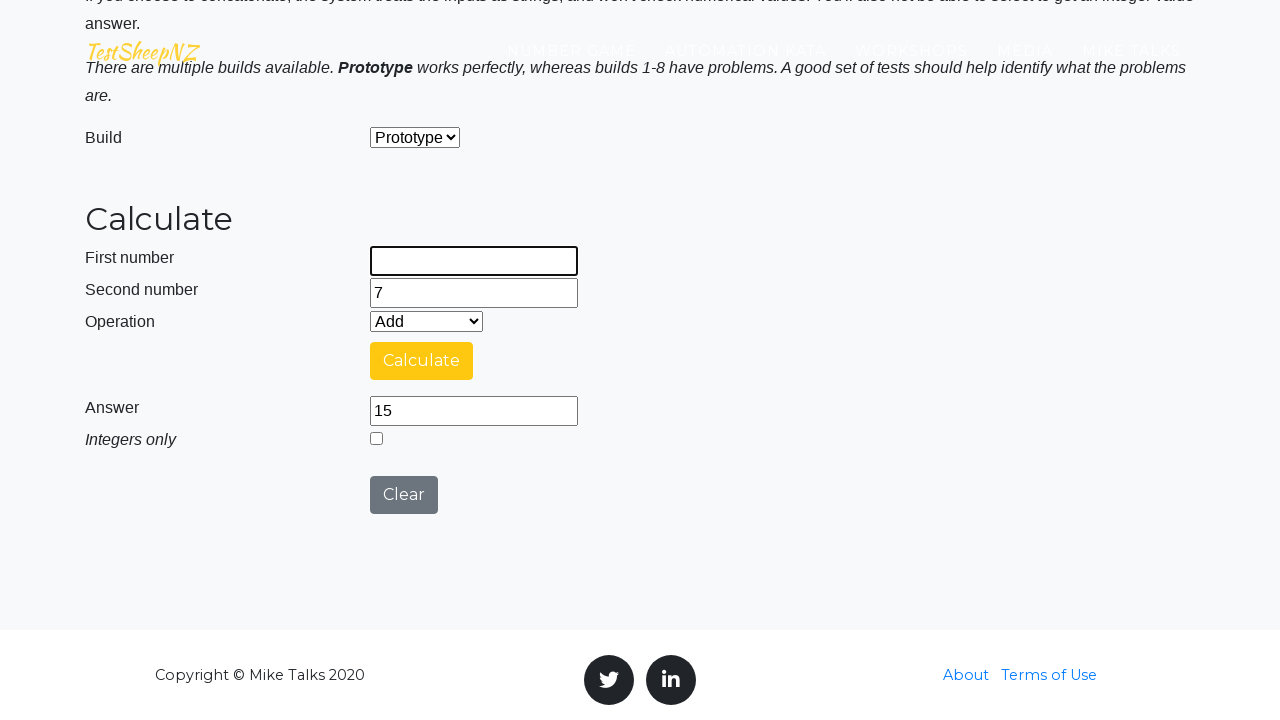

Cleared second number field on #number2Field
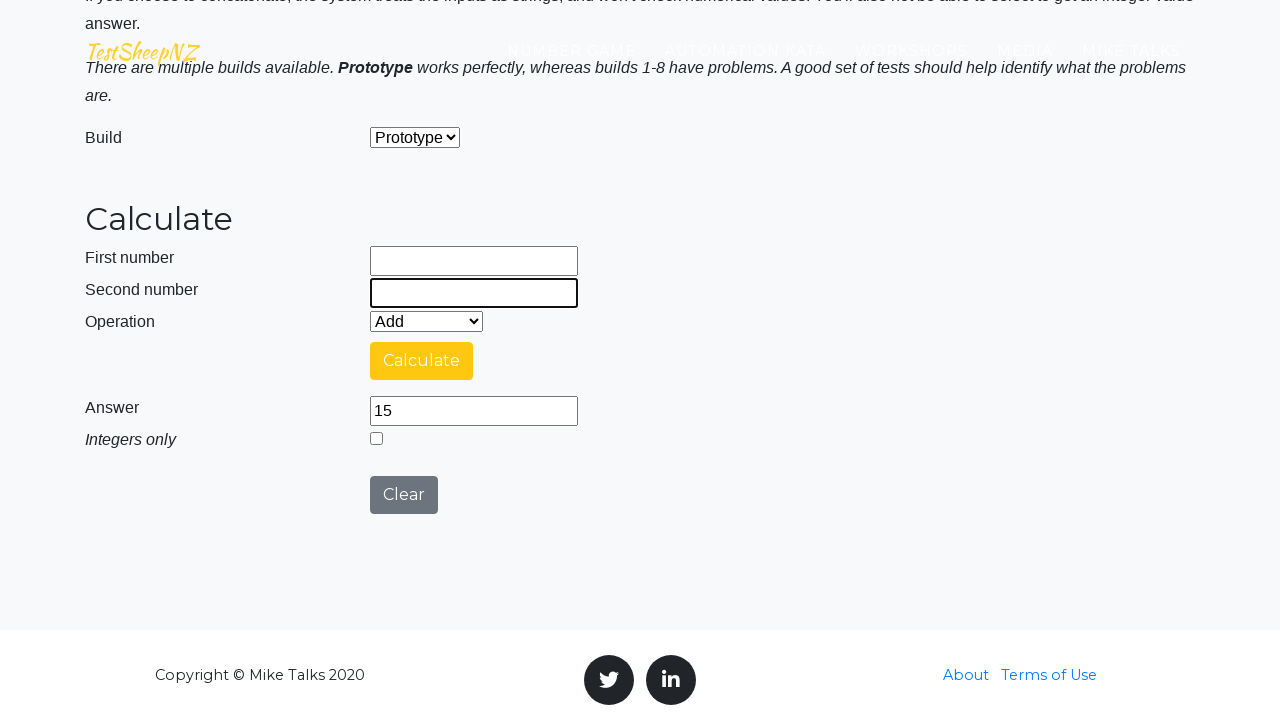

Filled first number field with 7 on #number1Field
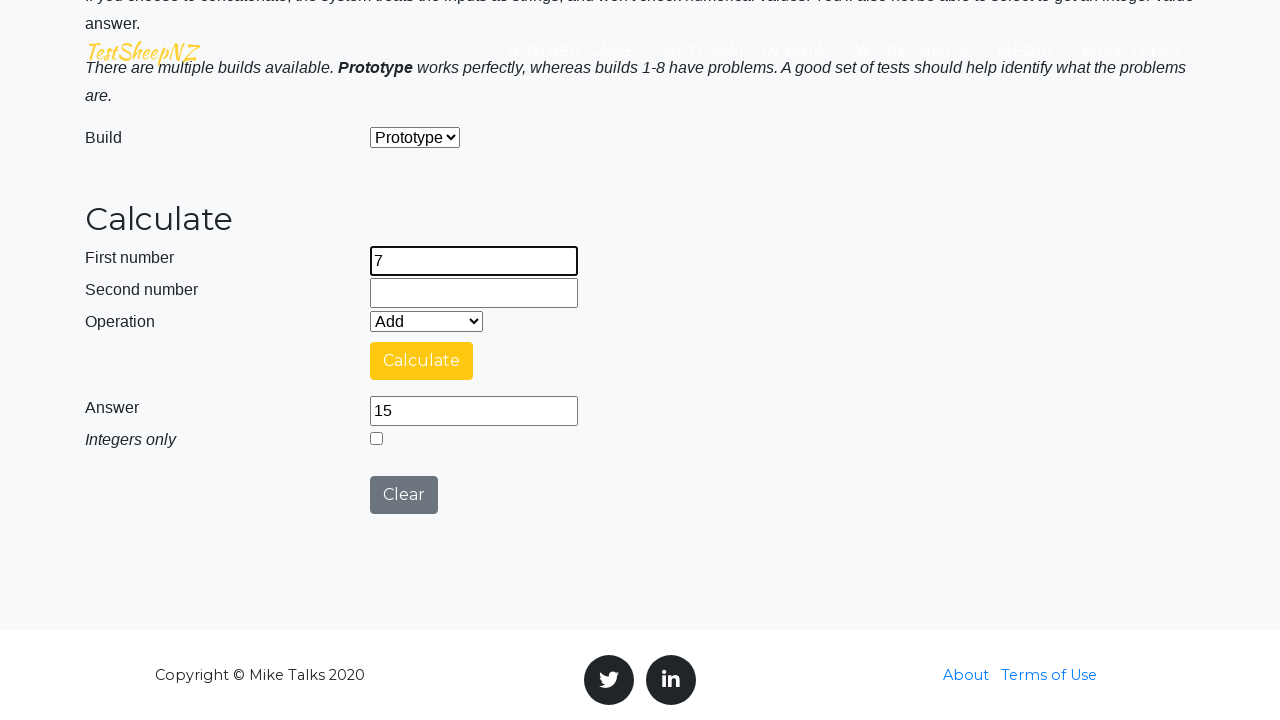

Filled second number field with 3 on #number2Field
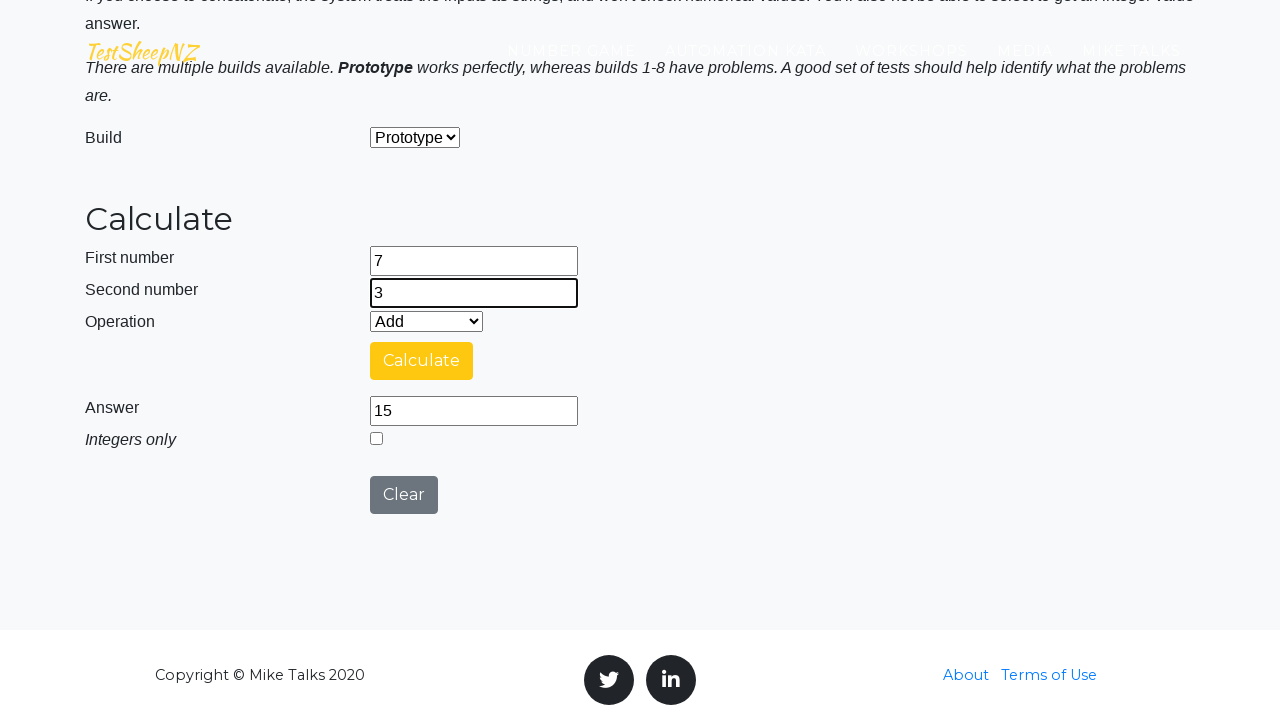

Selected operation at index 0 on #selectOperationDropdown
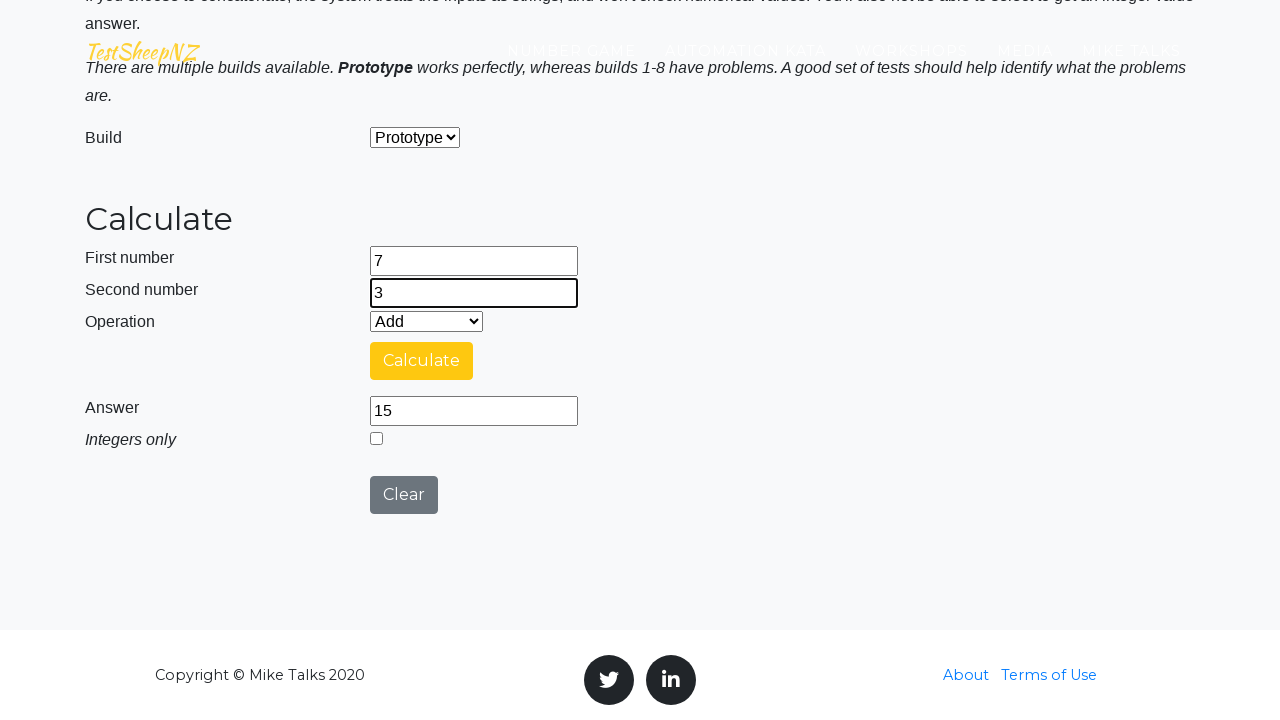

Clicked calculate button at (422, 361) on #calculateButton
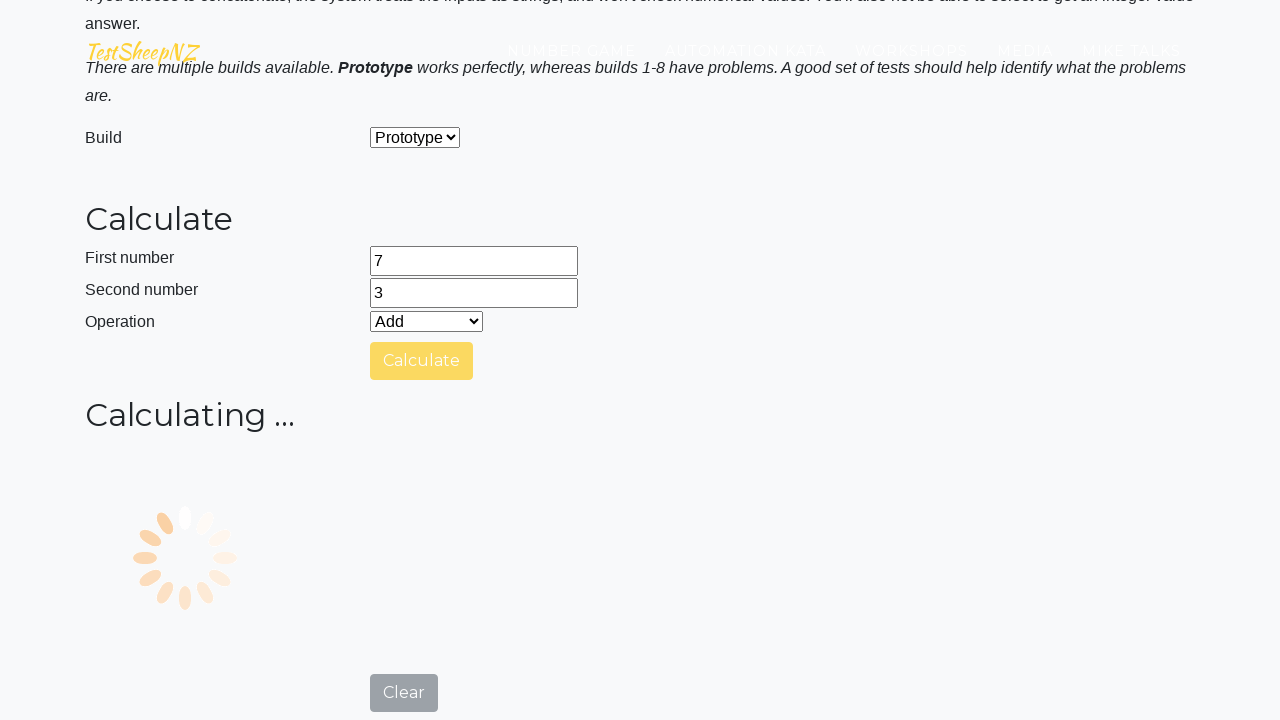

Answer field appeared
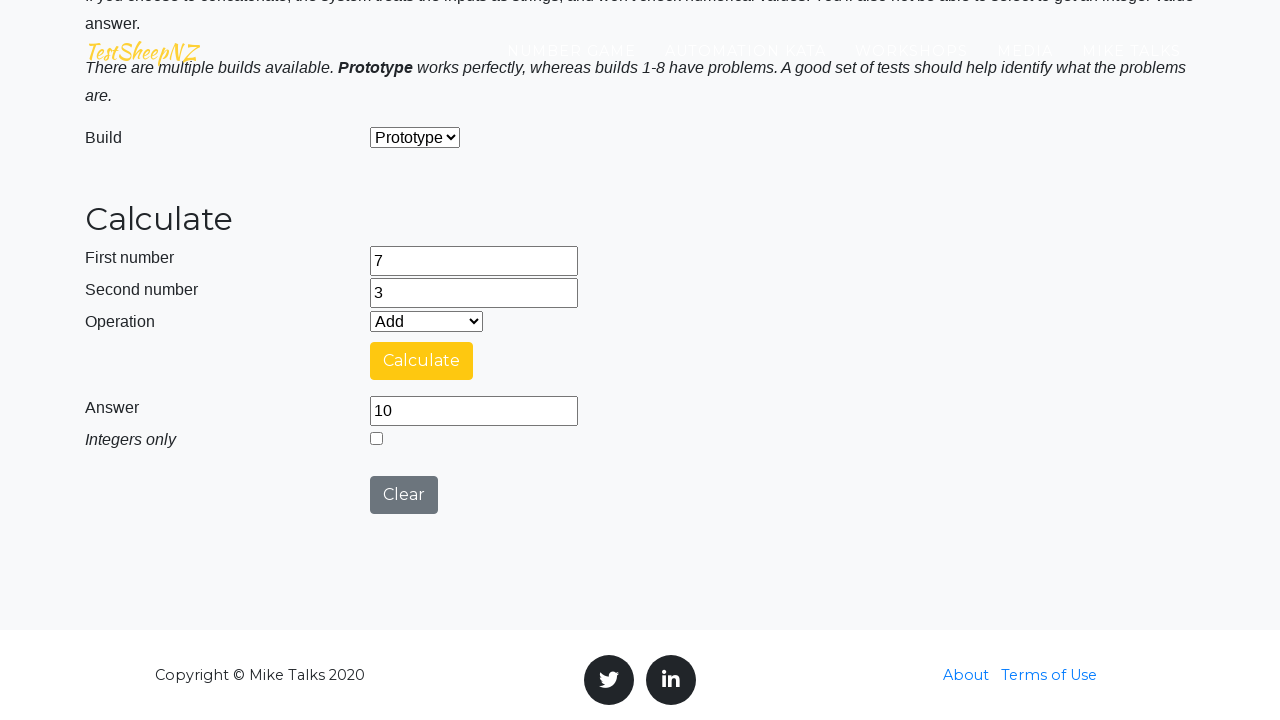

Retrieved answer: 10
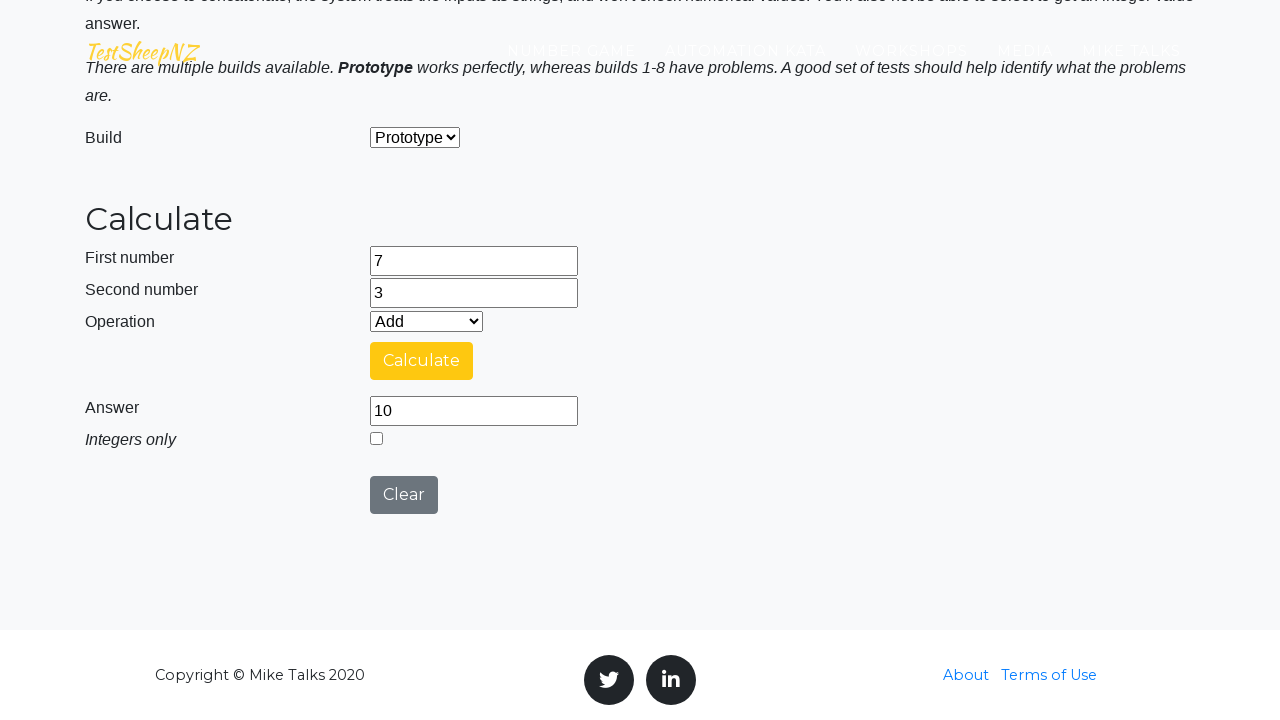

Cleared first number field on #number1Field
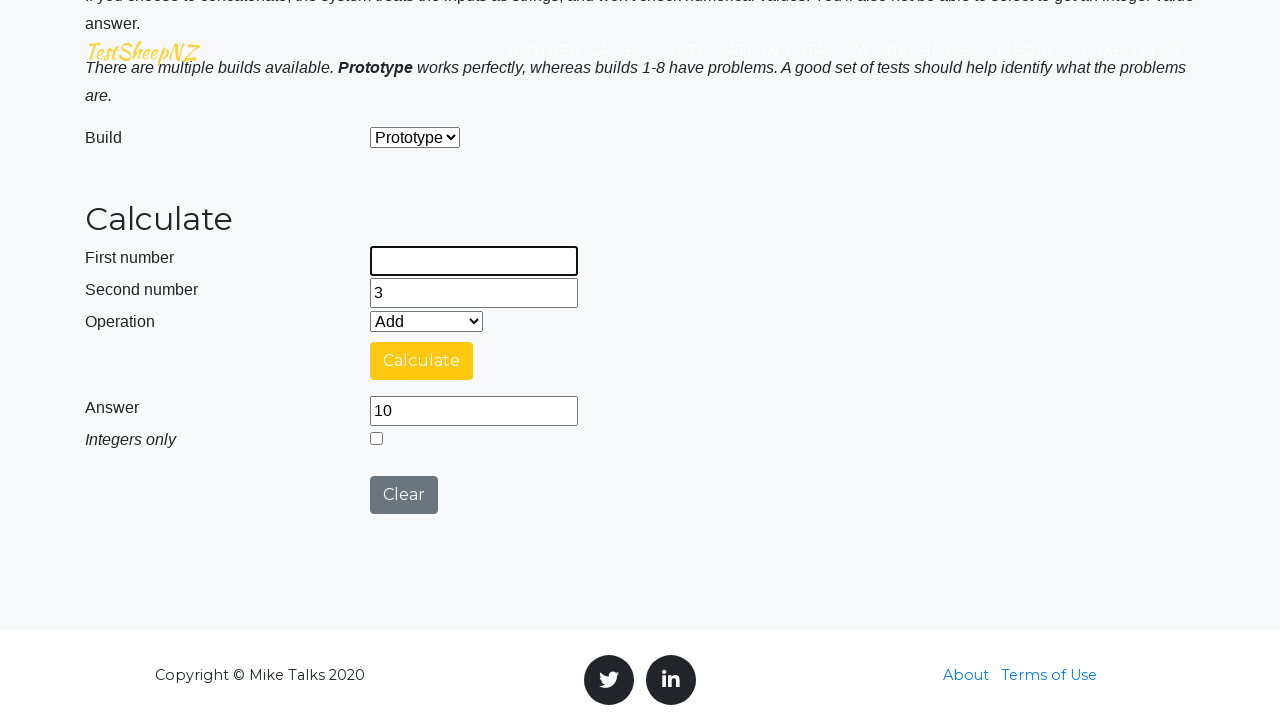

Cleared second number field on #number2Field
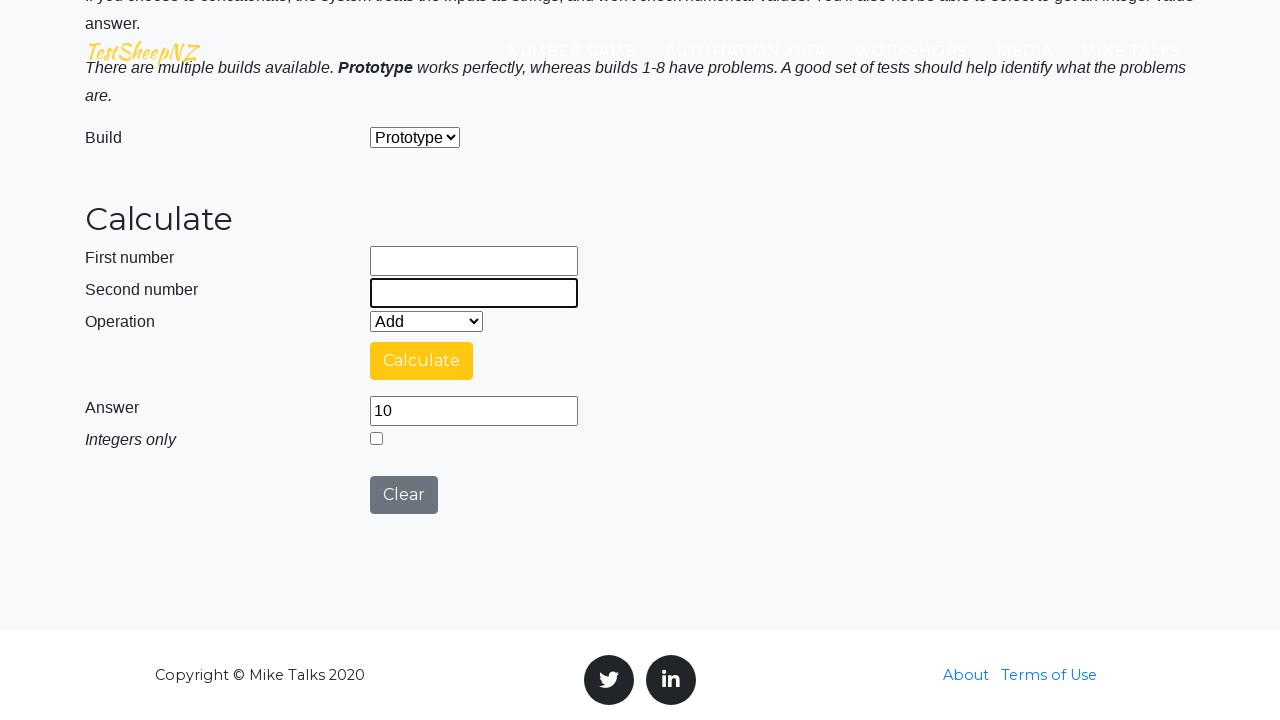

Filled first number field with 2 on #number1Field
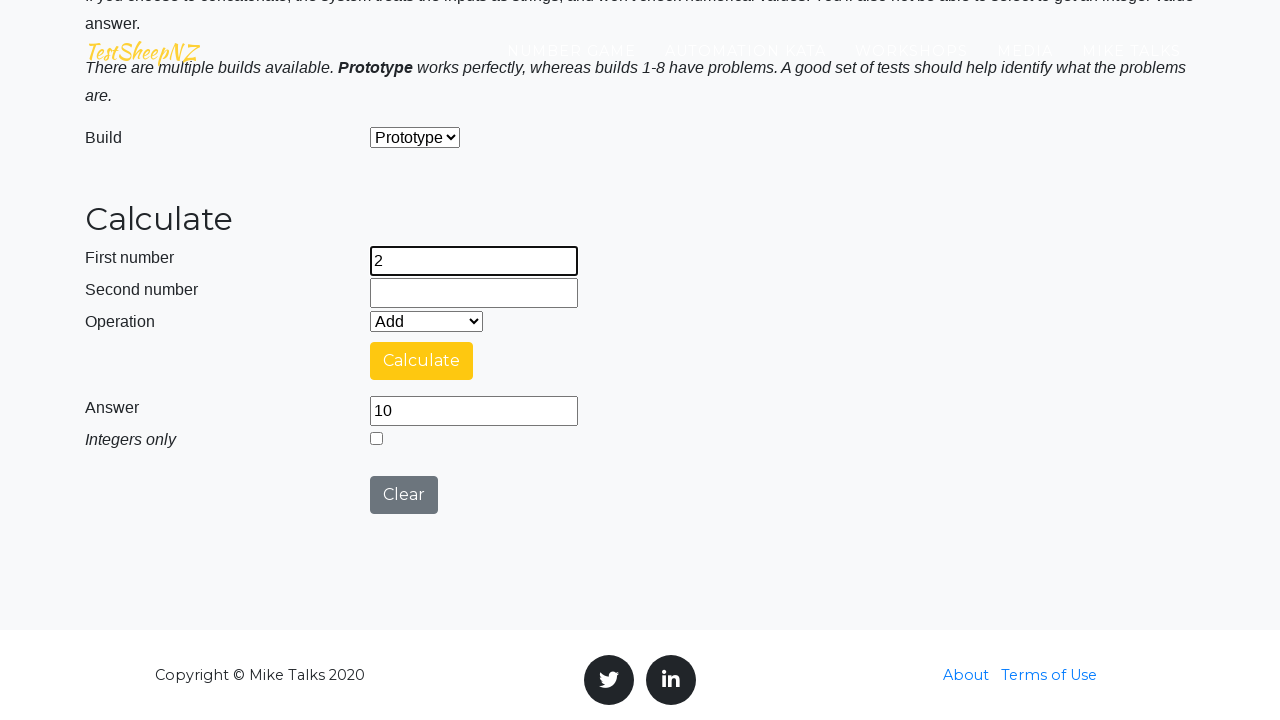

Filled second number field with 9 on #number2Field
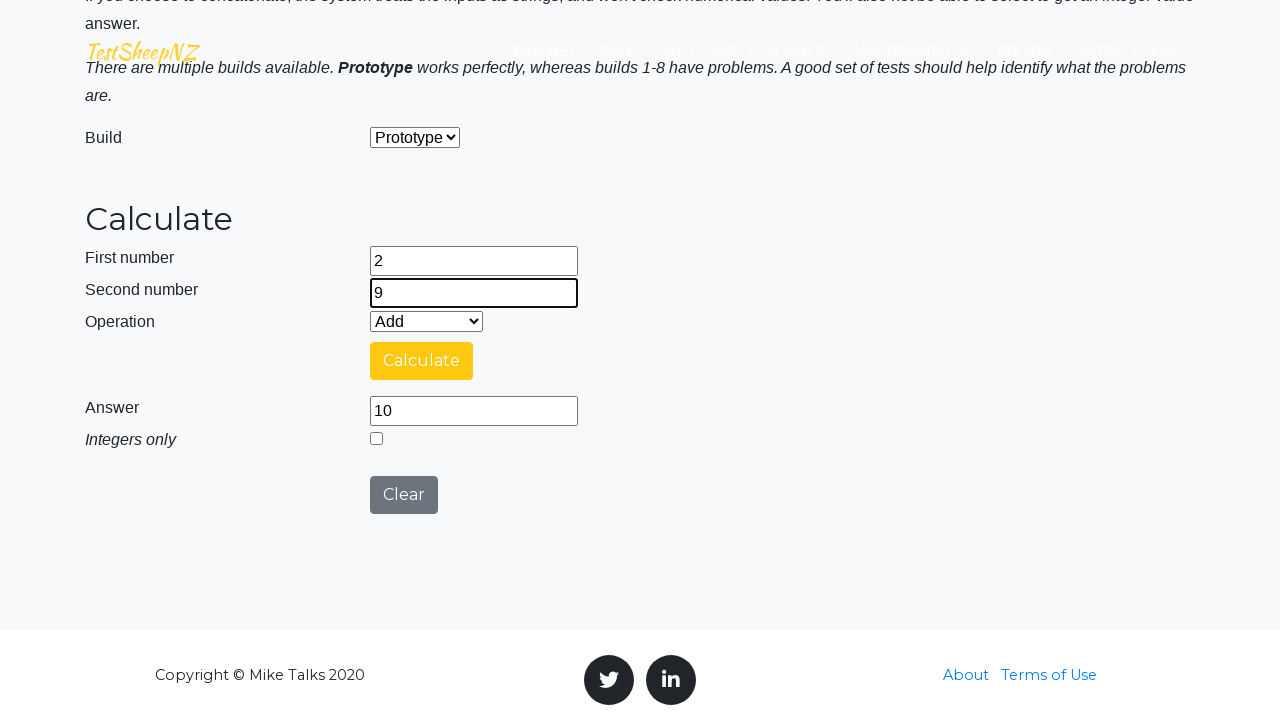

Selected operation at index 0 on #selectOperationDropdown
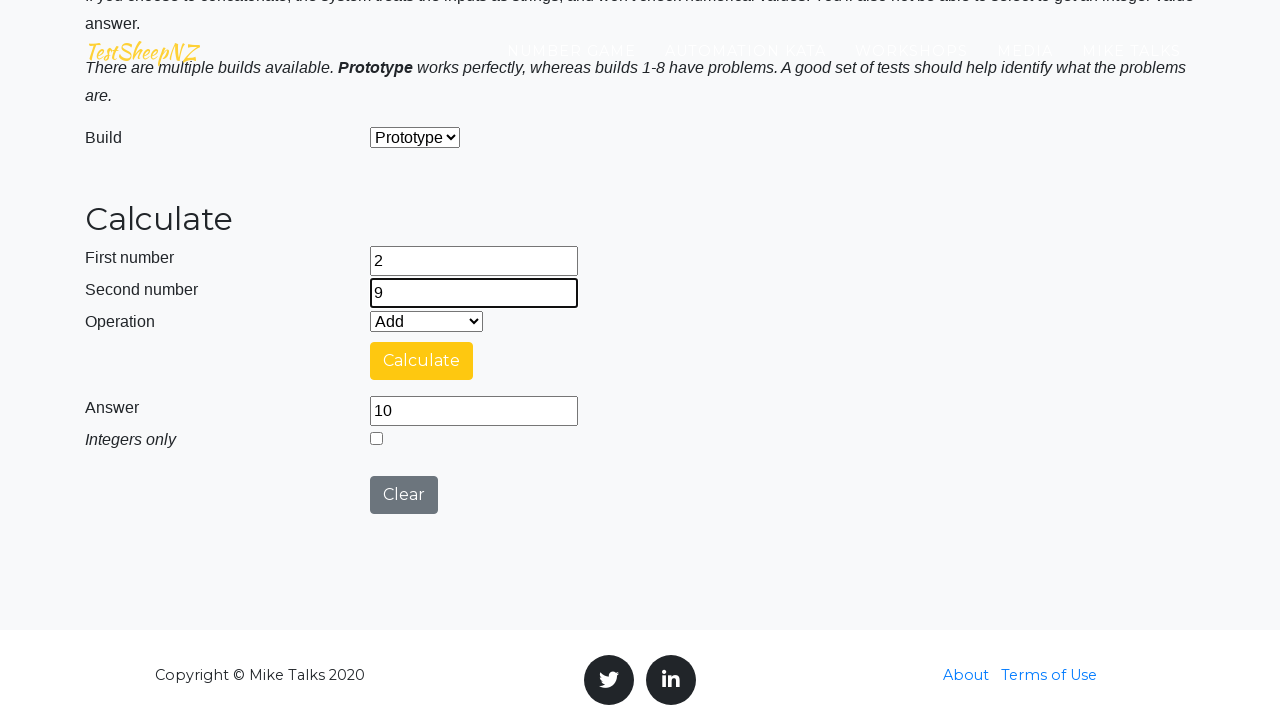

Clicked calculate button at (422, 361) on #calculateButton
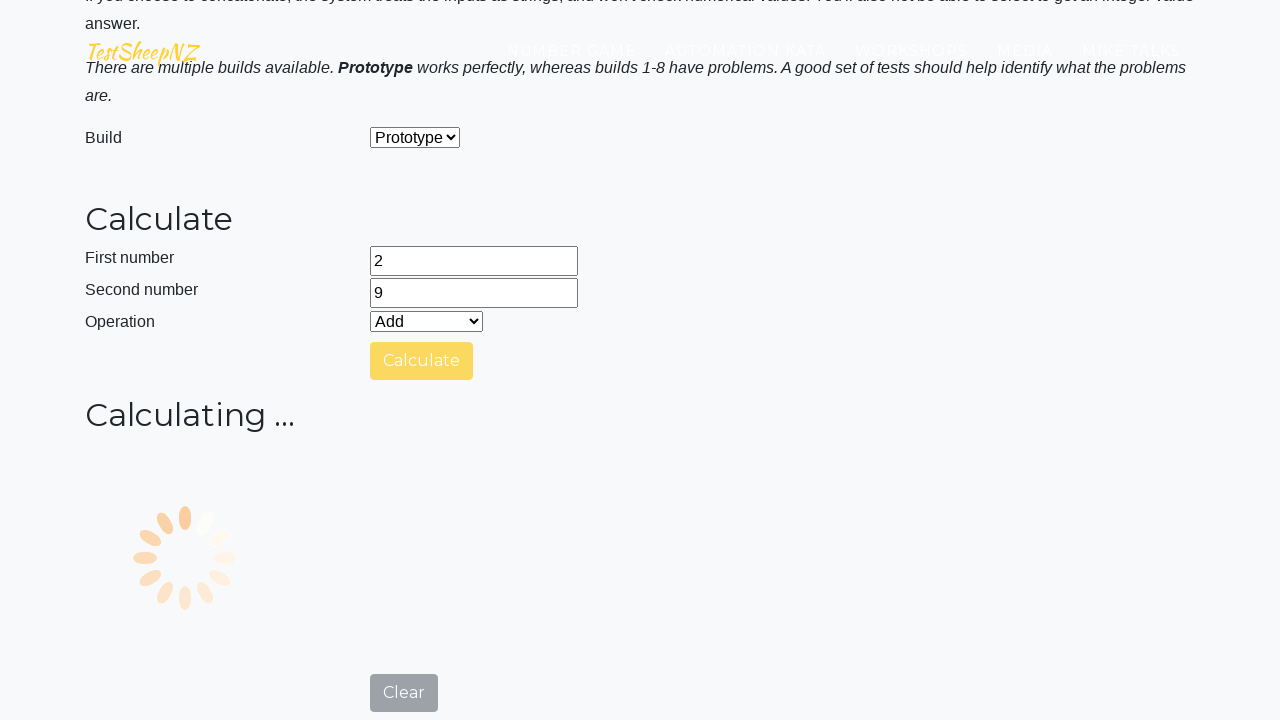

Answer field appeared
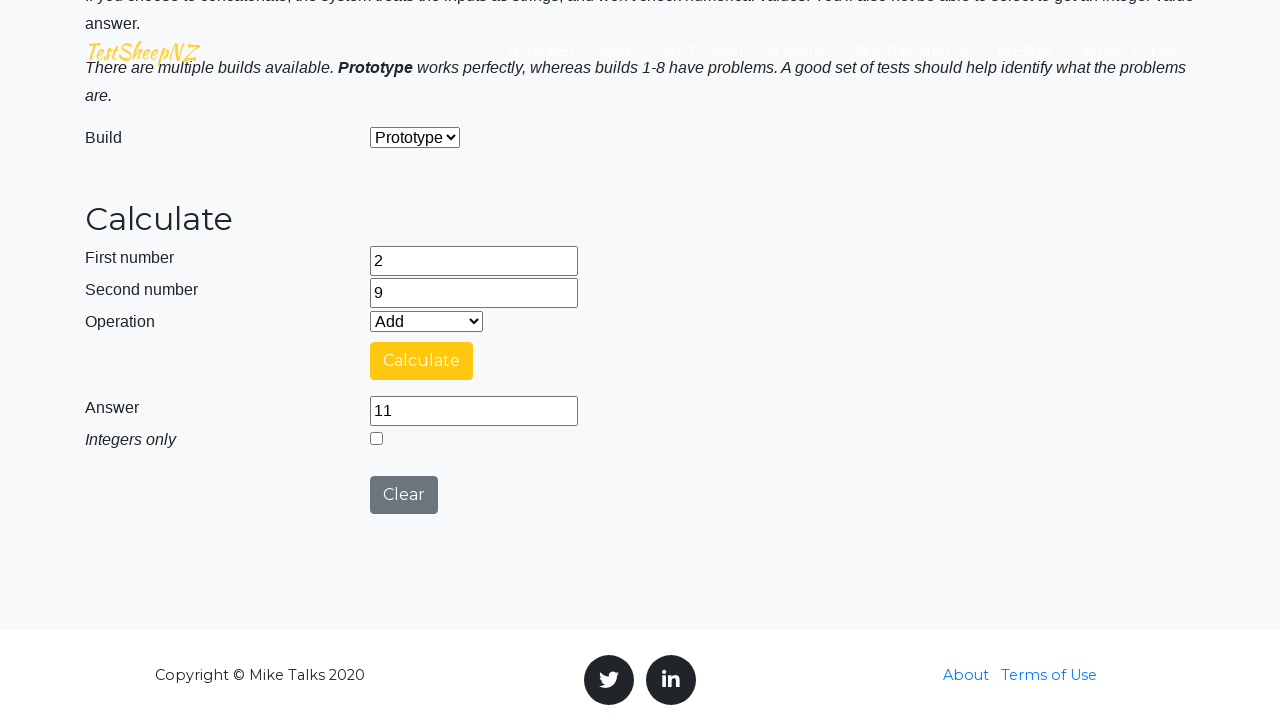

Retrieved answer: 11
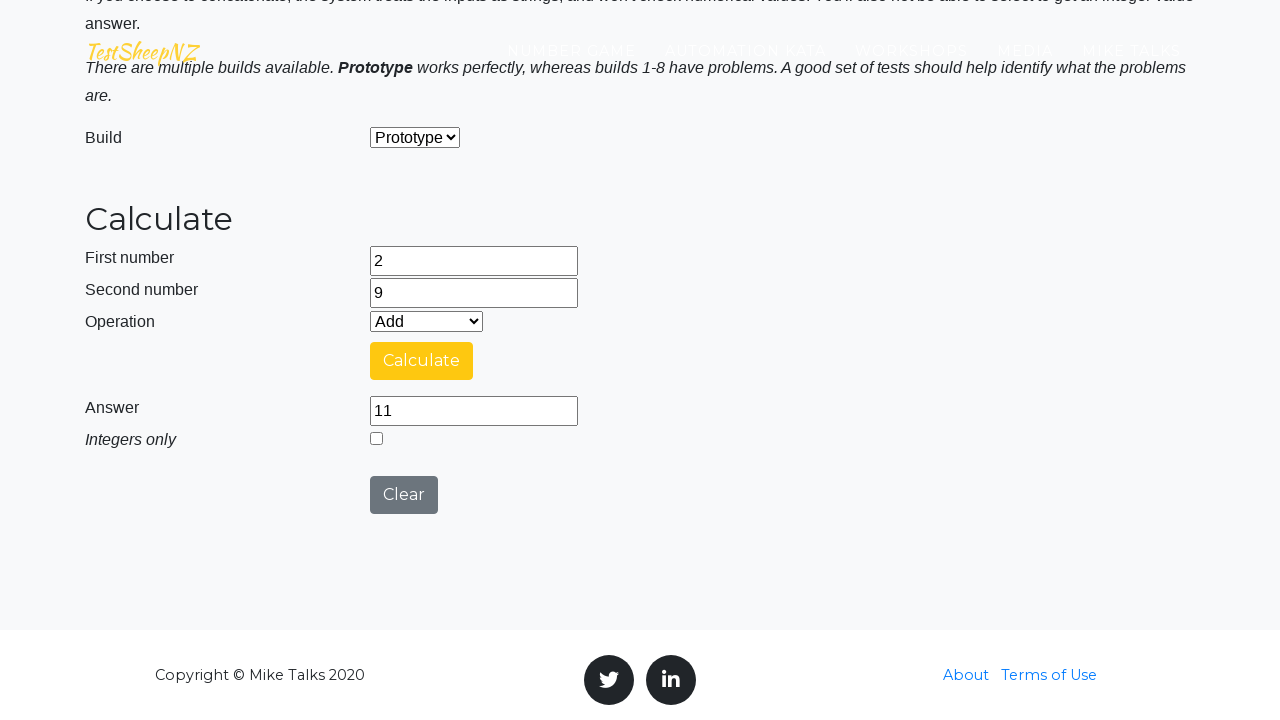

Cleared first number field on #number1Field
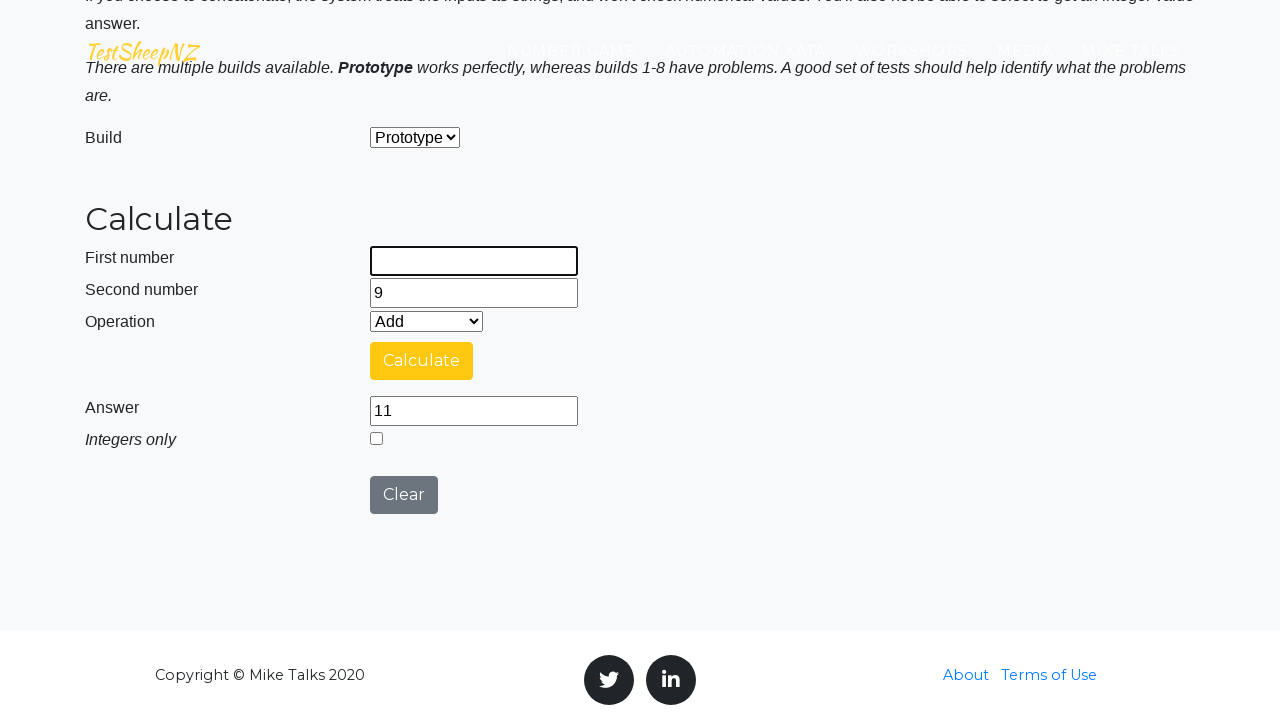

Cleared second number field on #number2Field
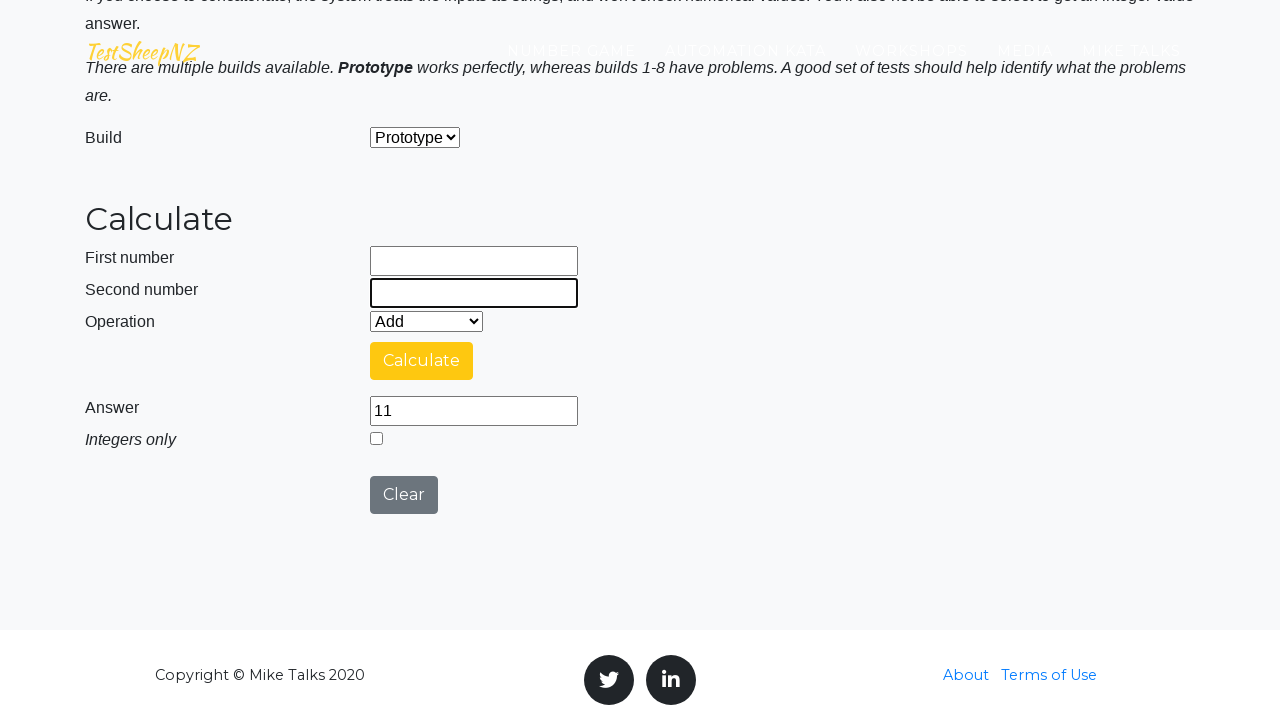

Filled first number field with 2 on #number1Field
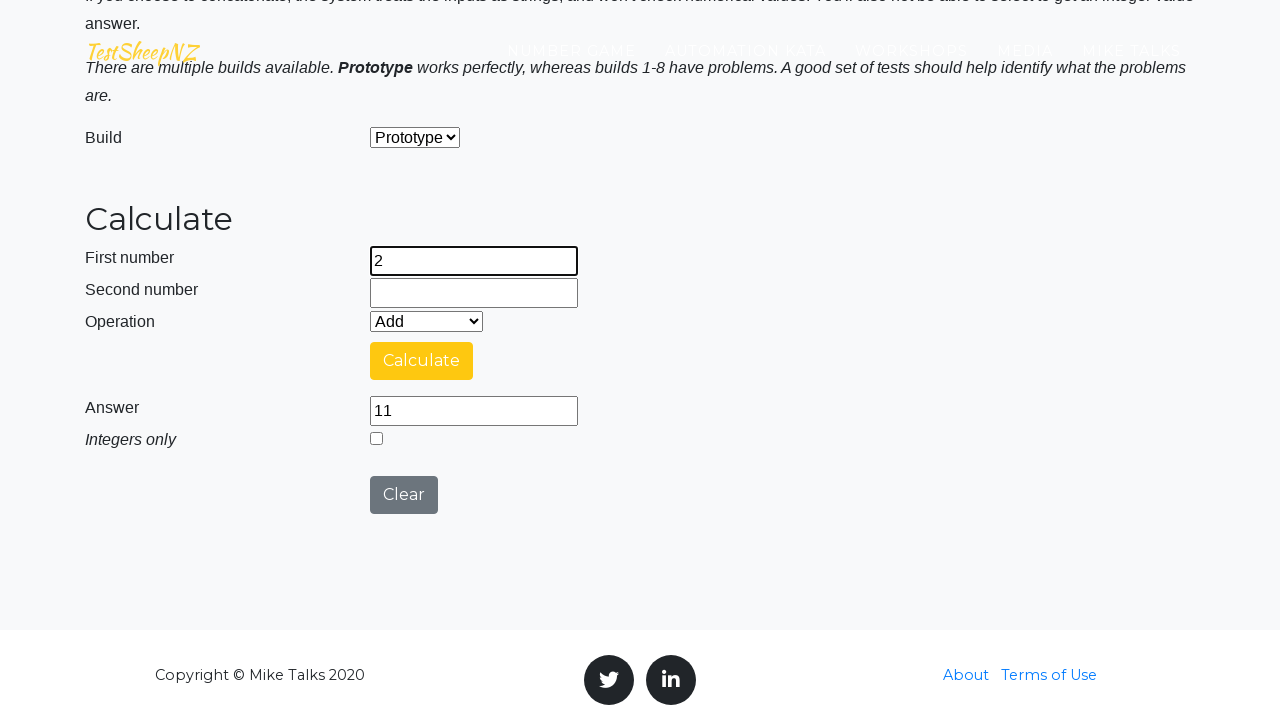

Filled second number field with 7 on #number2Field
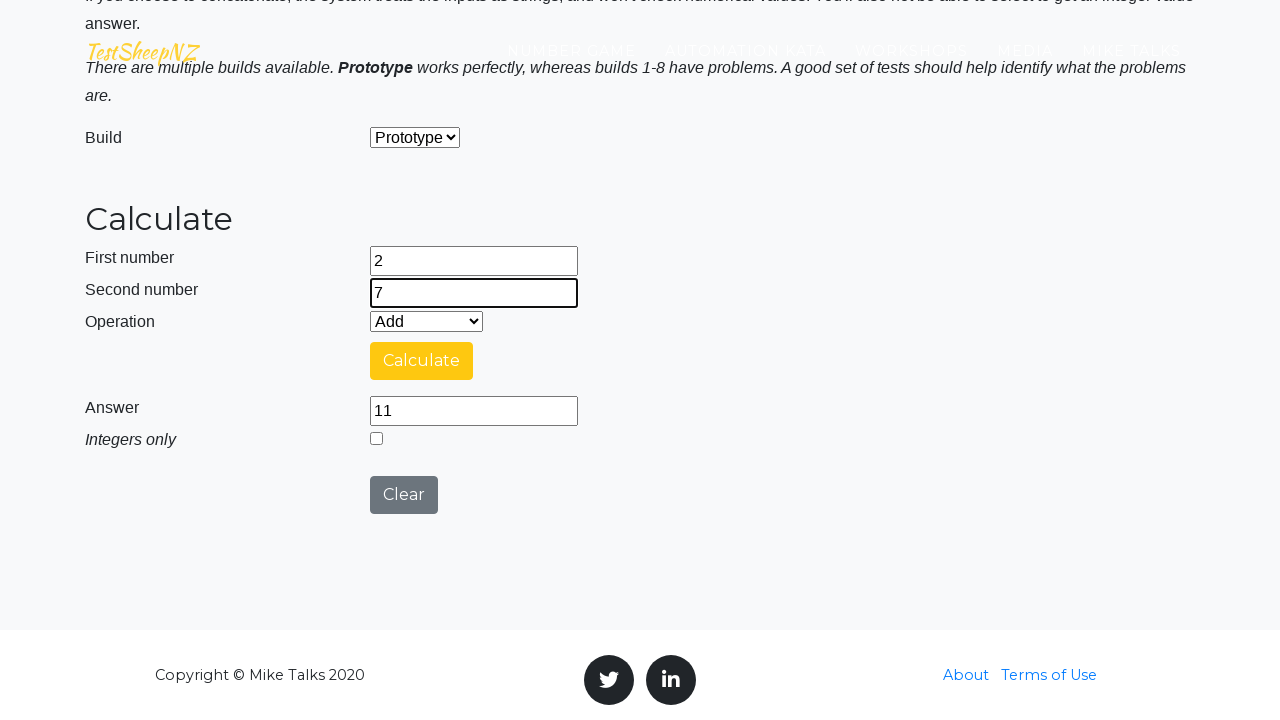

Selected operation at index 0 on #selectOperationDropdown
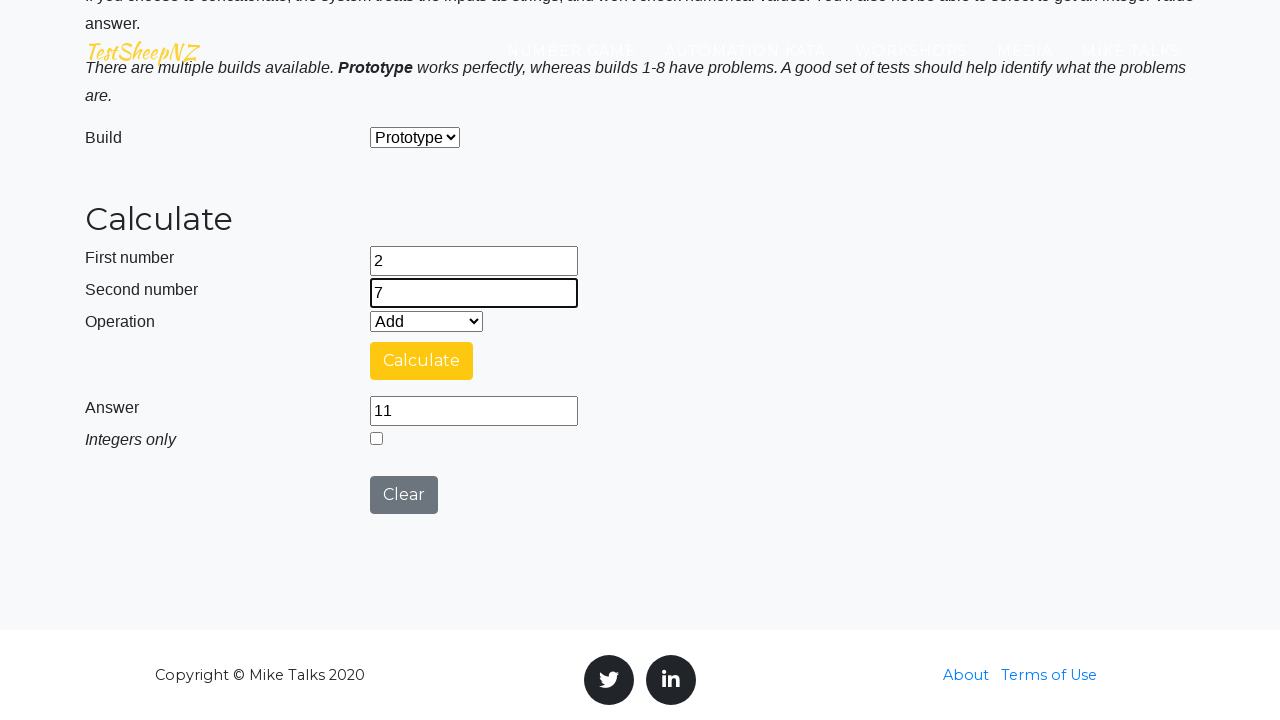

Clicked calculate button at (422, 361) on #calculateButton
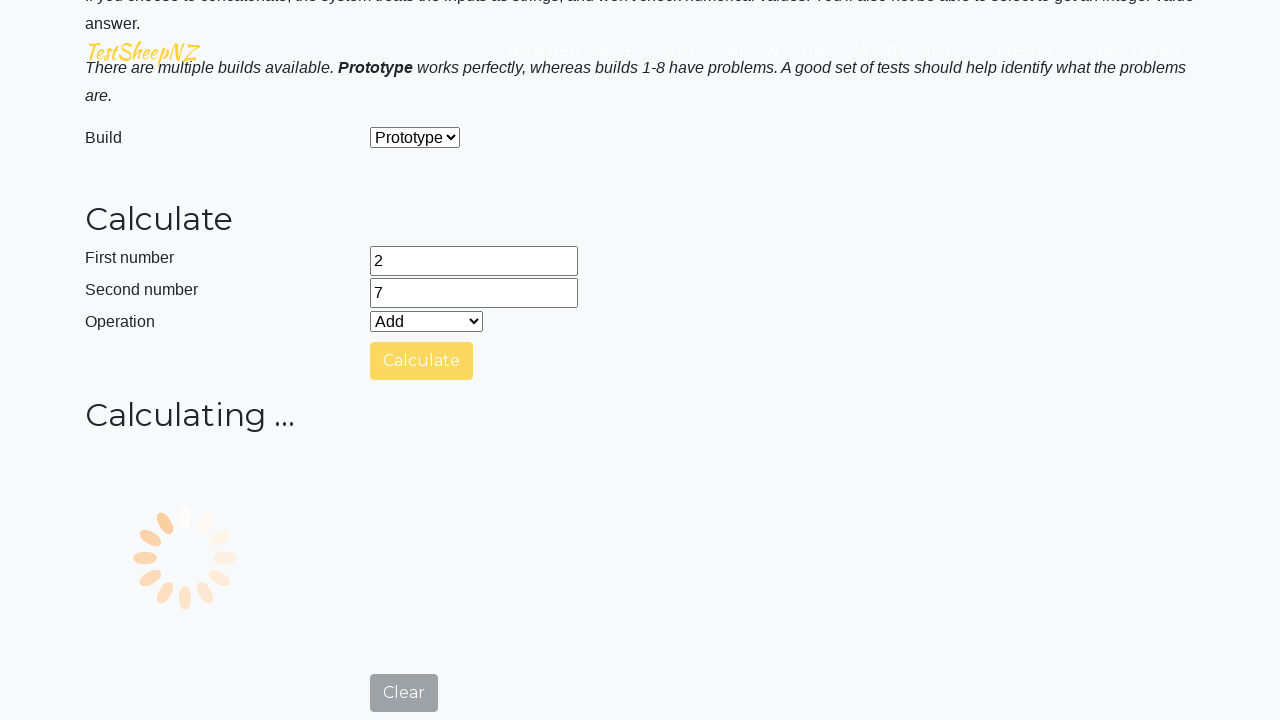

Answer field appeared
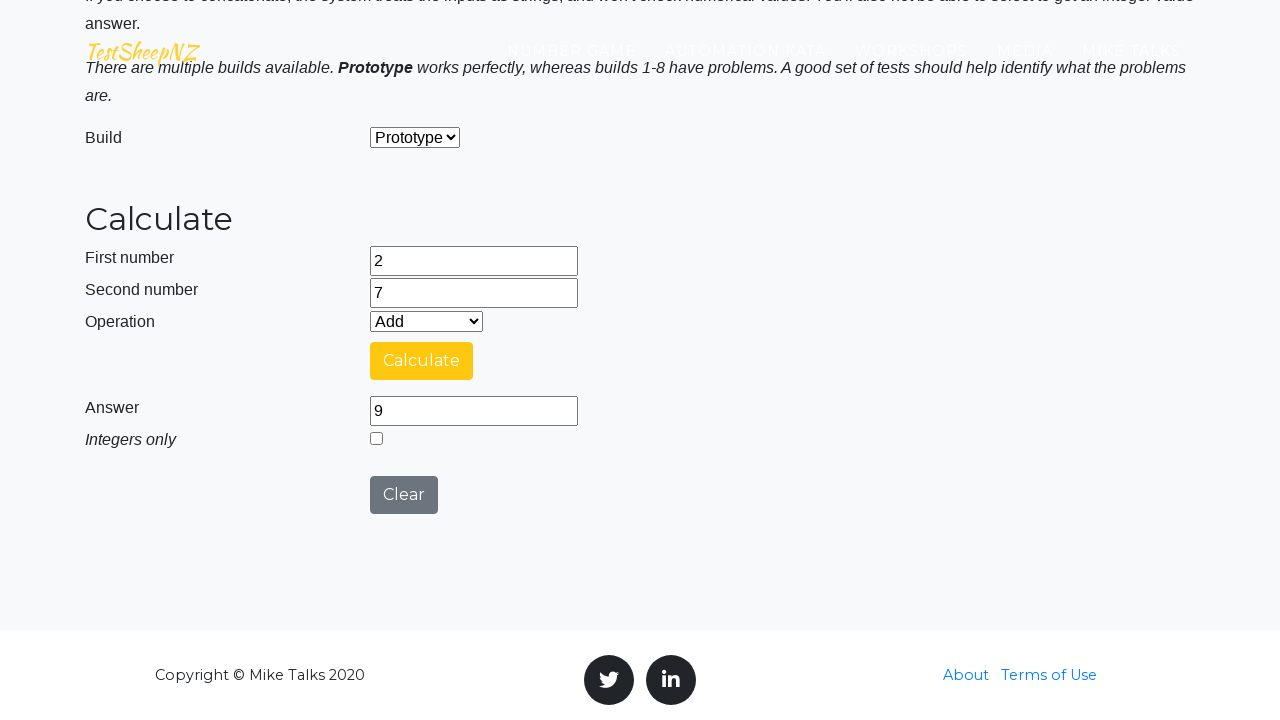

Retrieved answer: 9
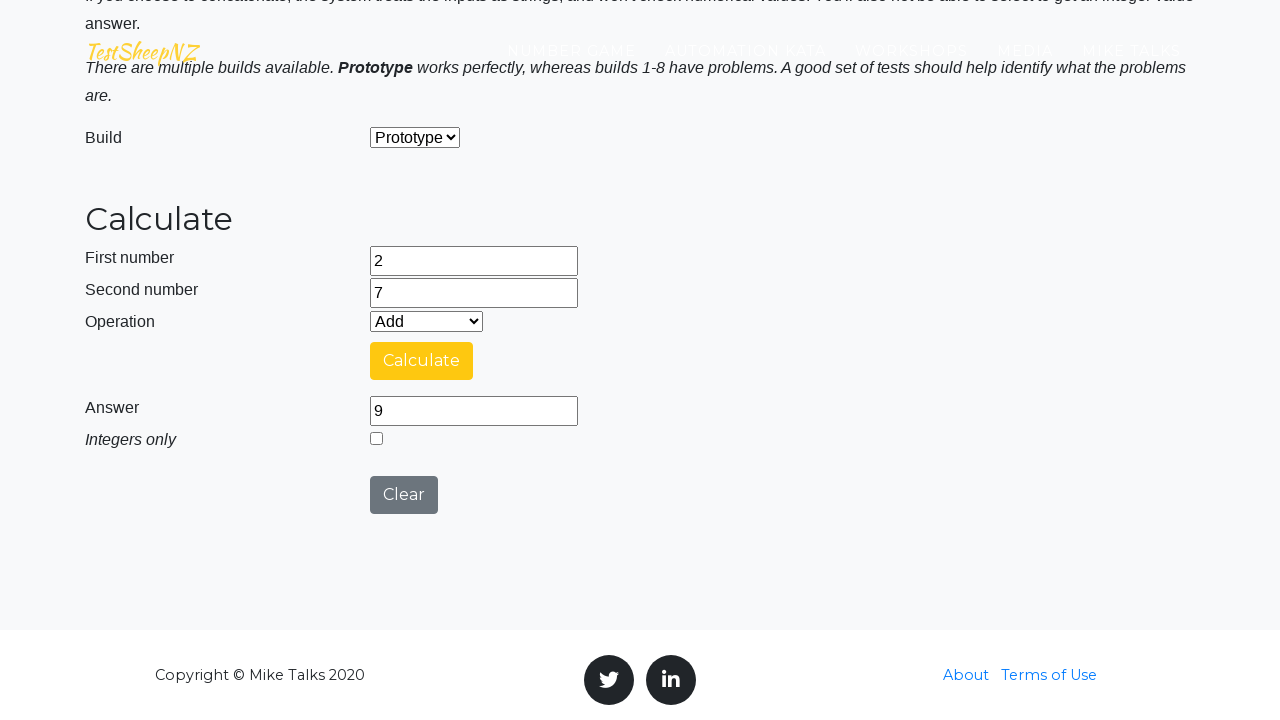

Cleared first number field on #number1Field
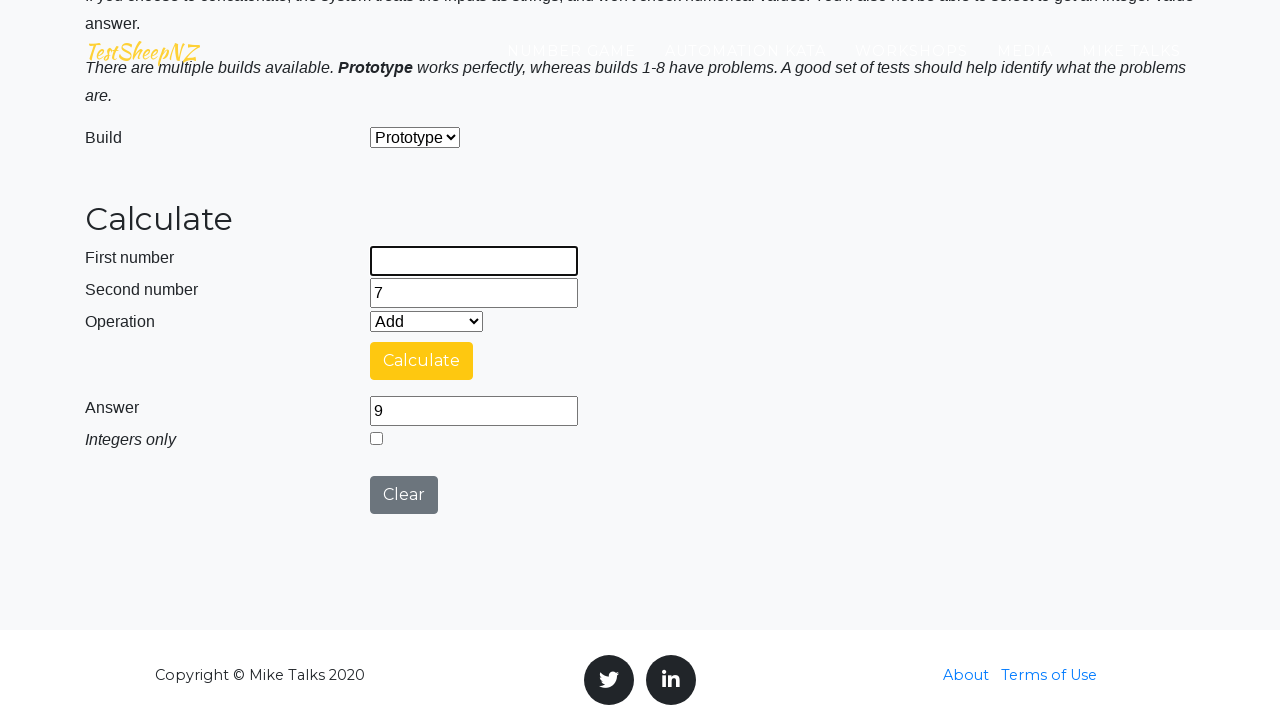

Cleared second number field on #number2Field
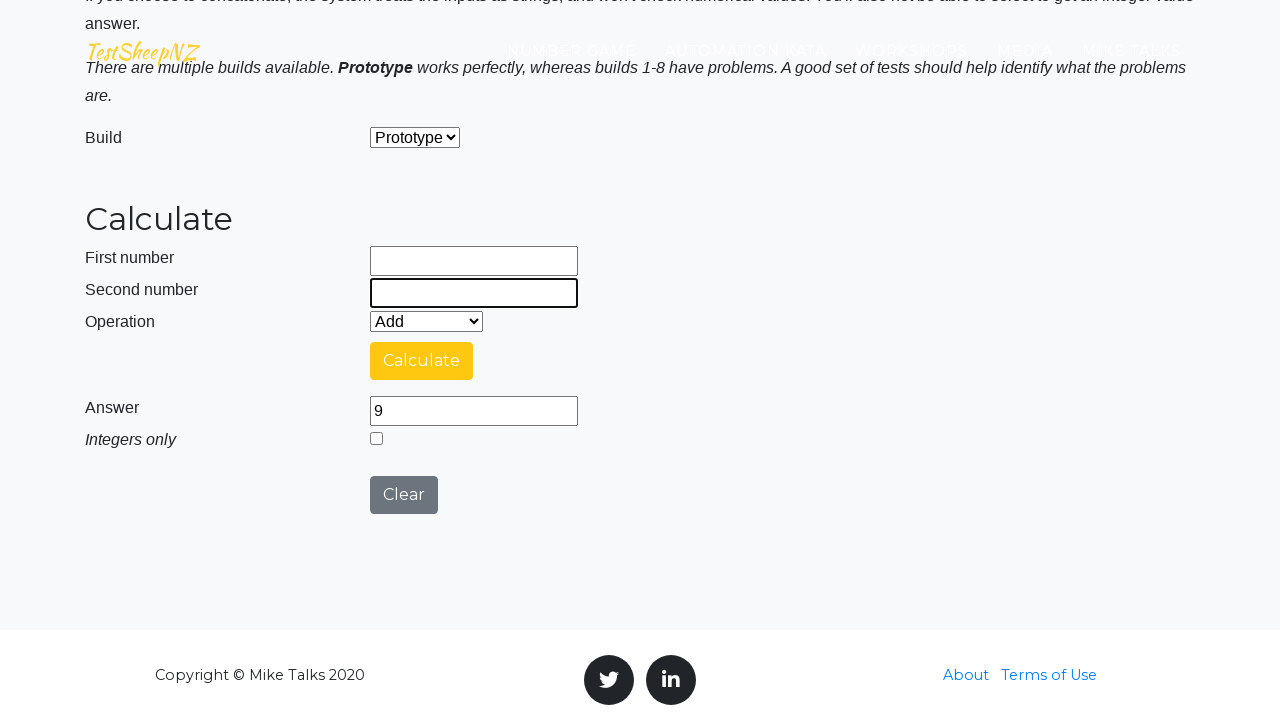

Filled first number field with 10 on #number1Field
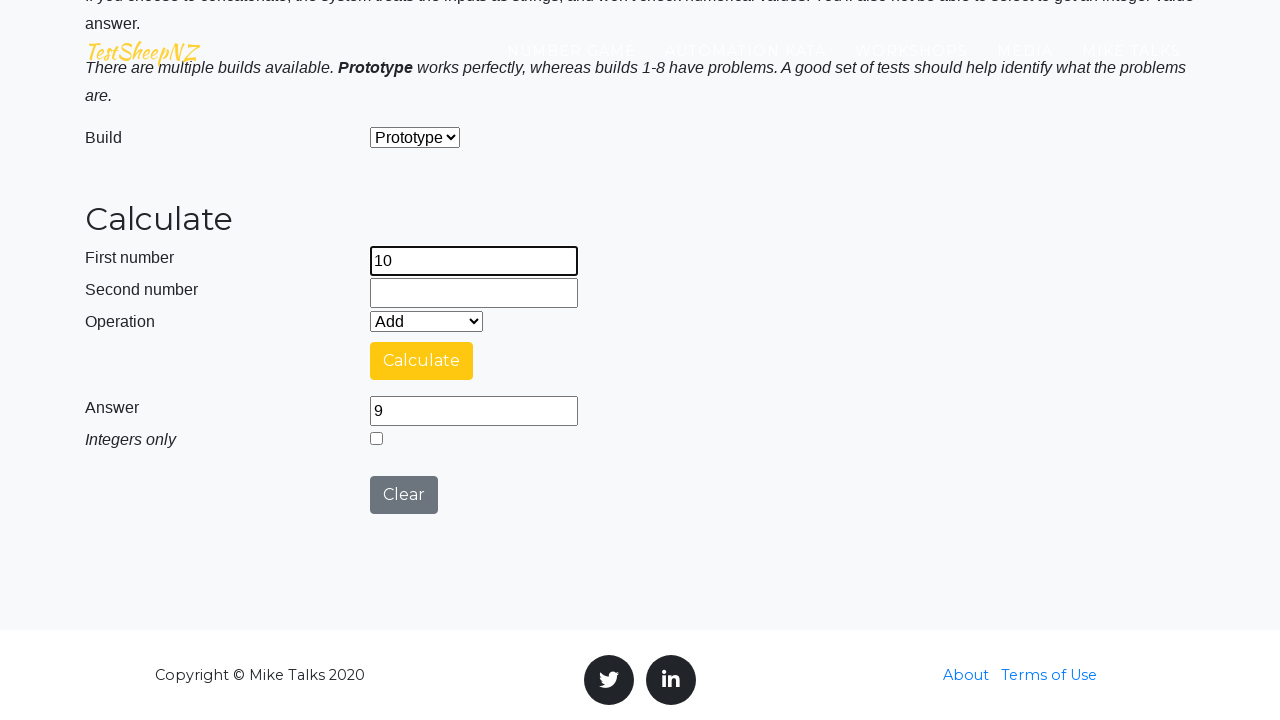

Filled second number field with 5 on #number2Field
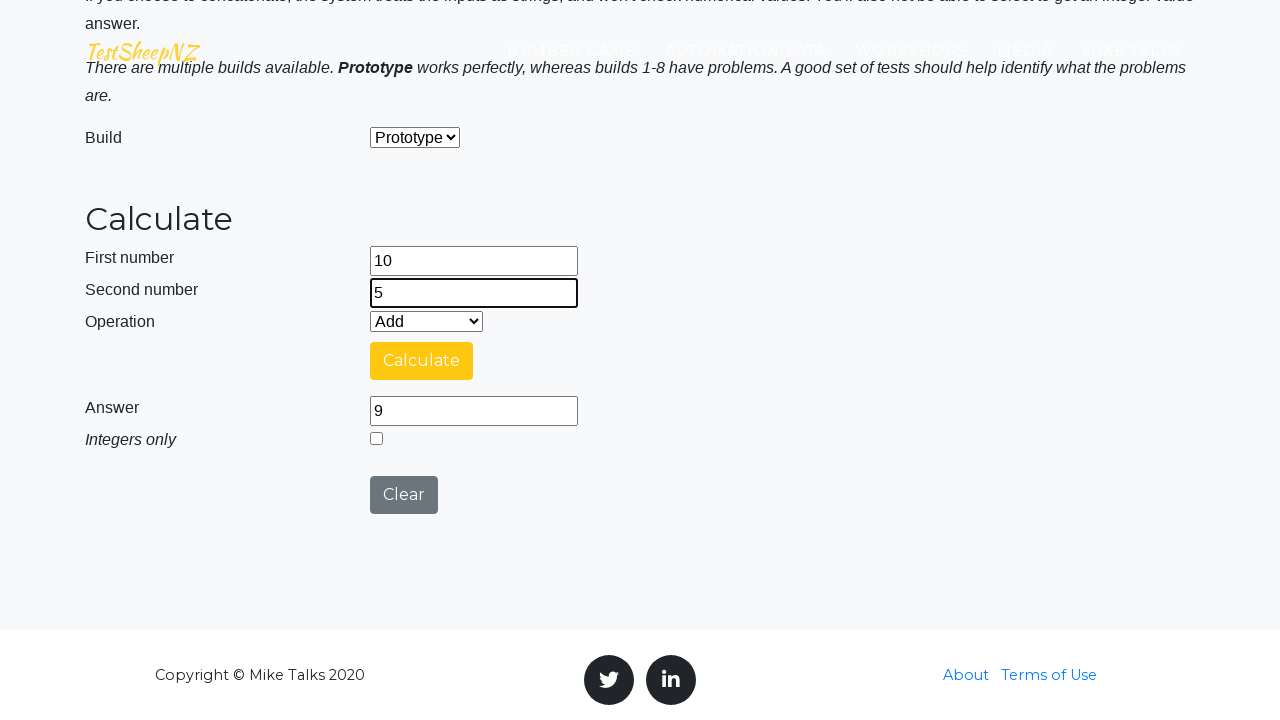

Selected operation at index 1 on #selectOperationDropdown
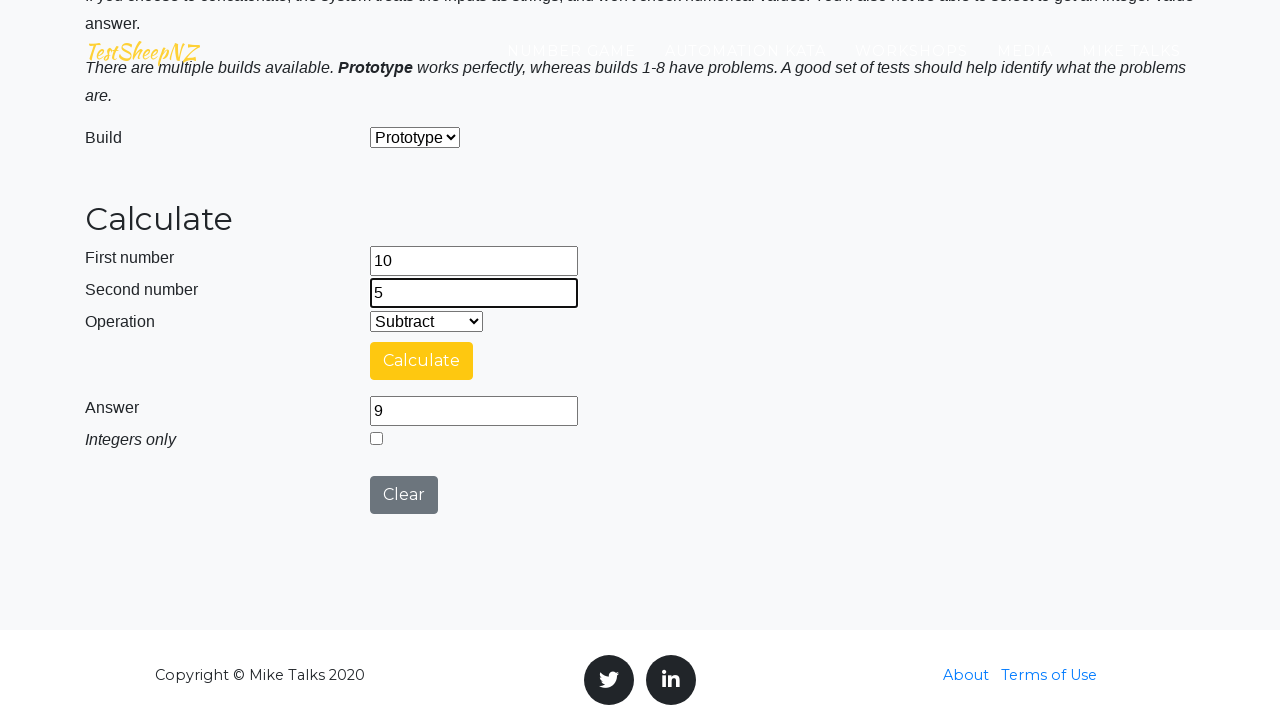

Clicked calculate button at (422, 361) on #calculateButton
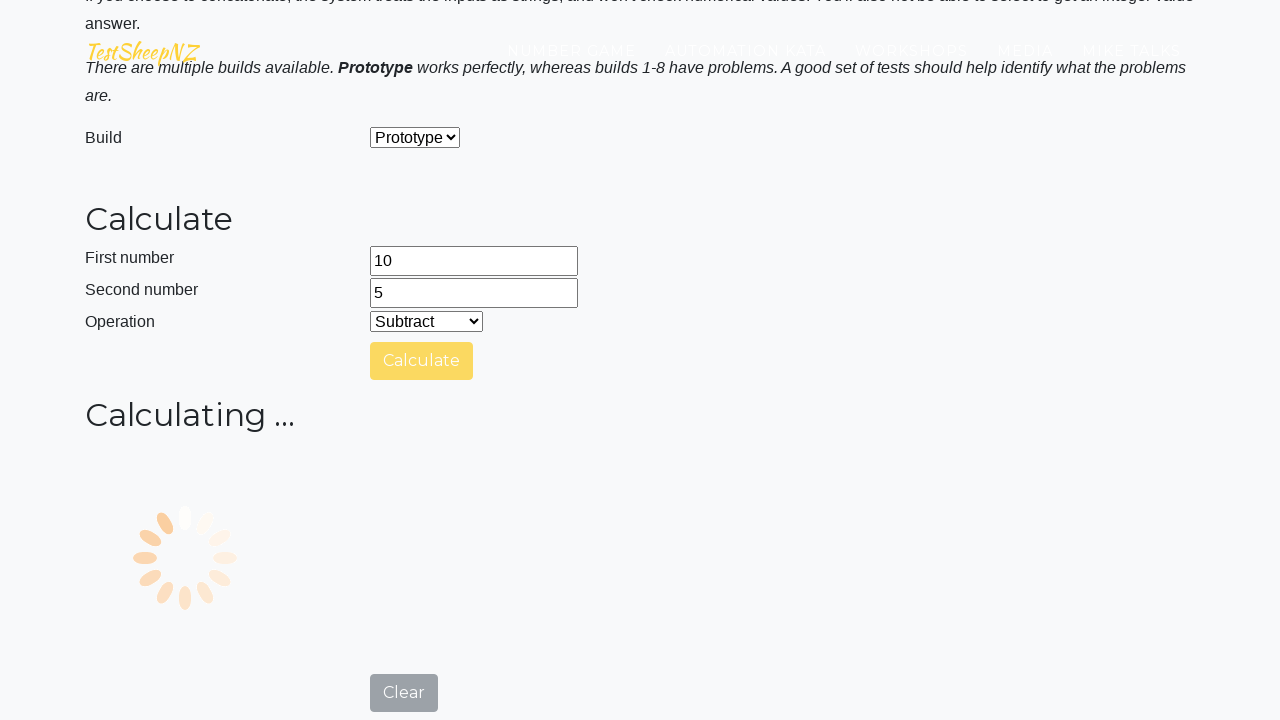

Answer field appeared
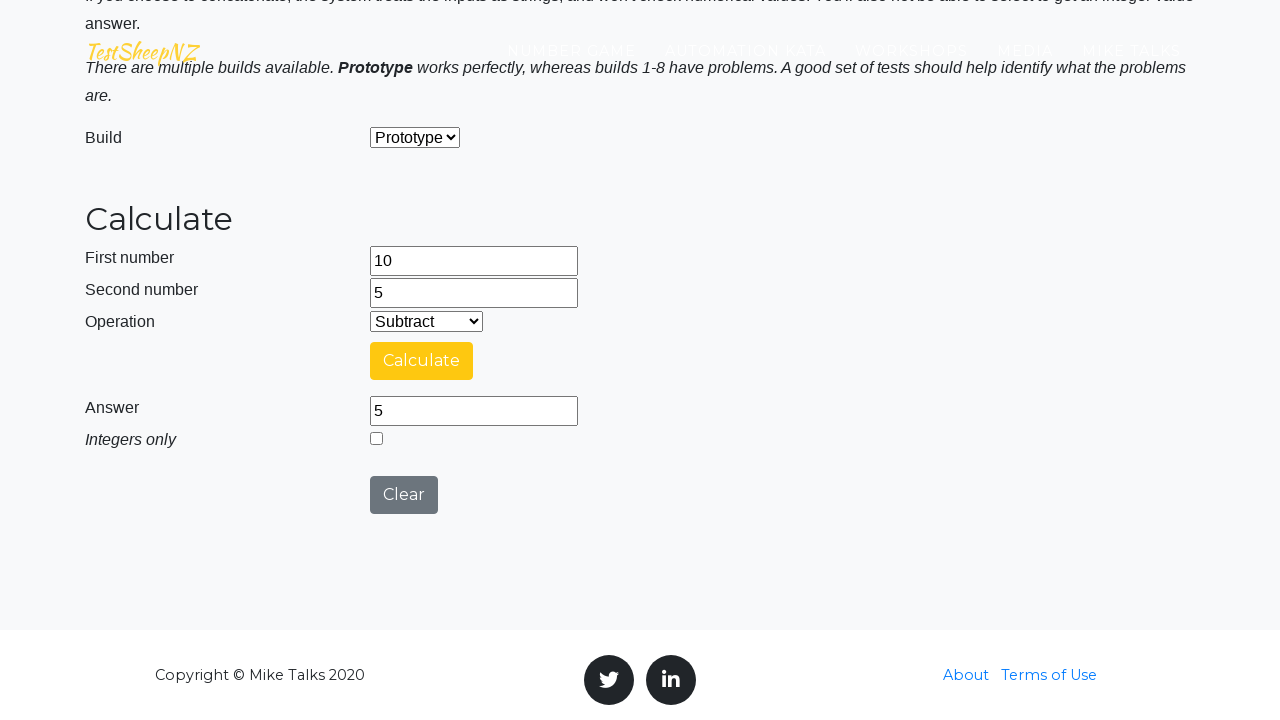

Retrieved answer: 5
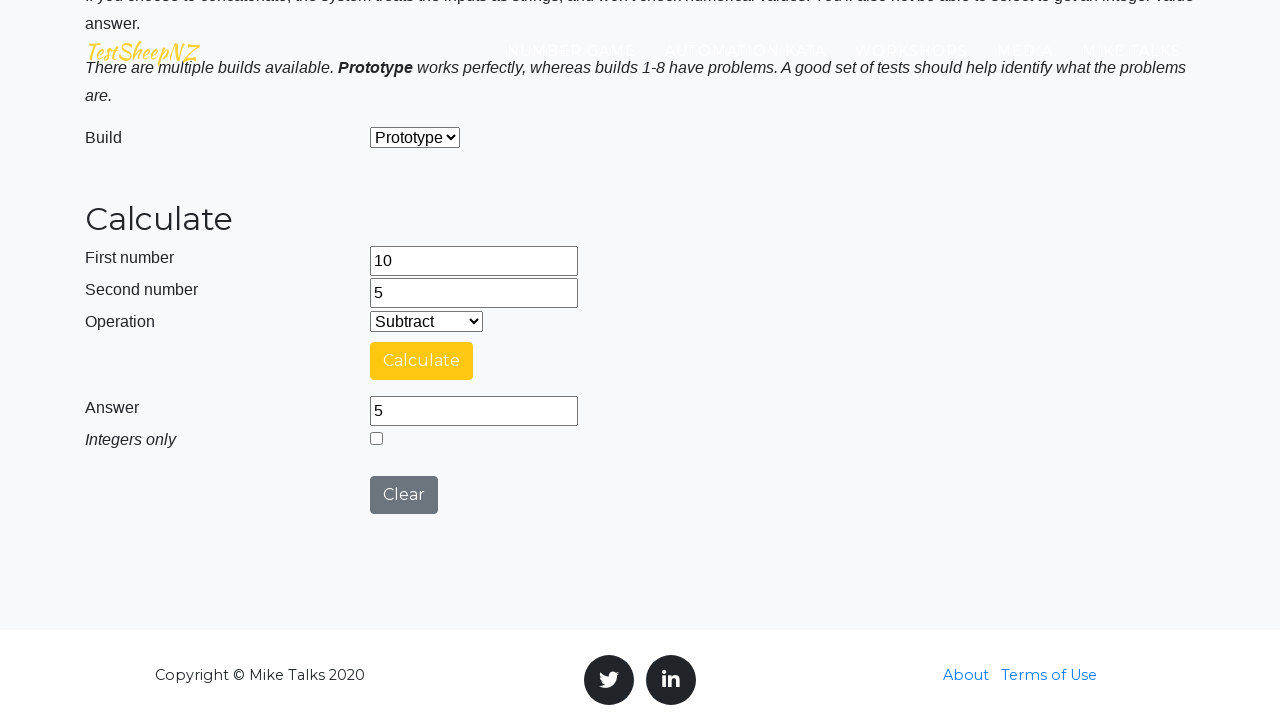

Cleared first number field on #number1Field
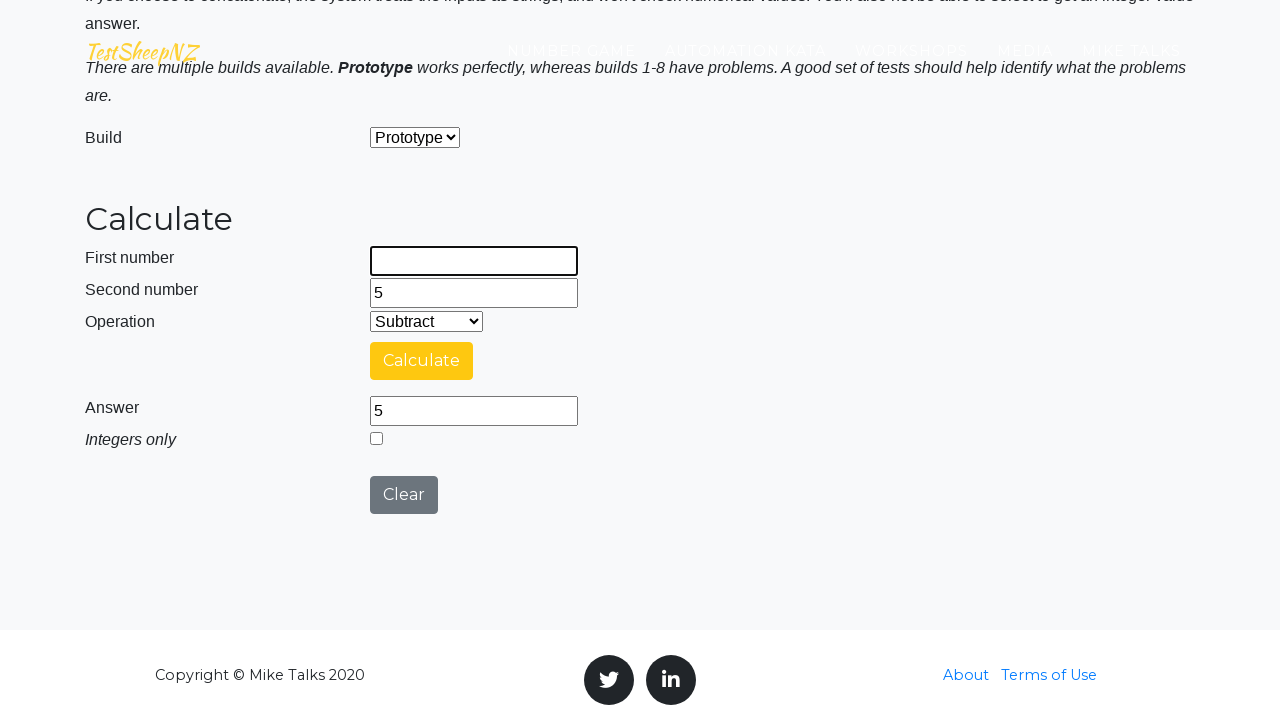

Cleared second number field on #number2Field
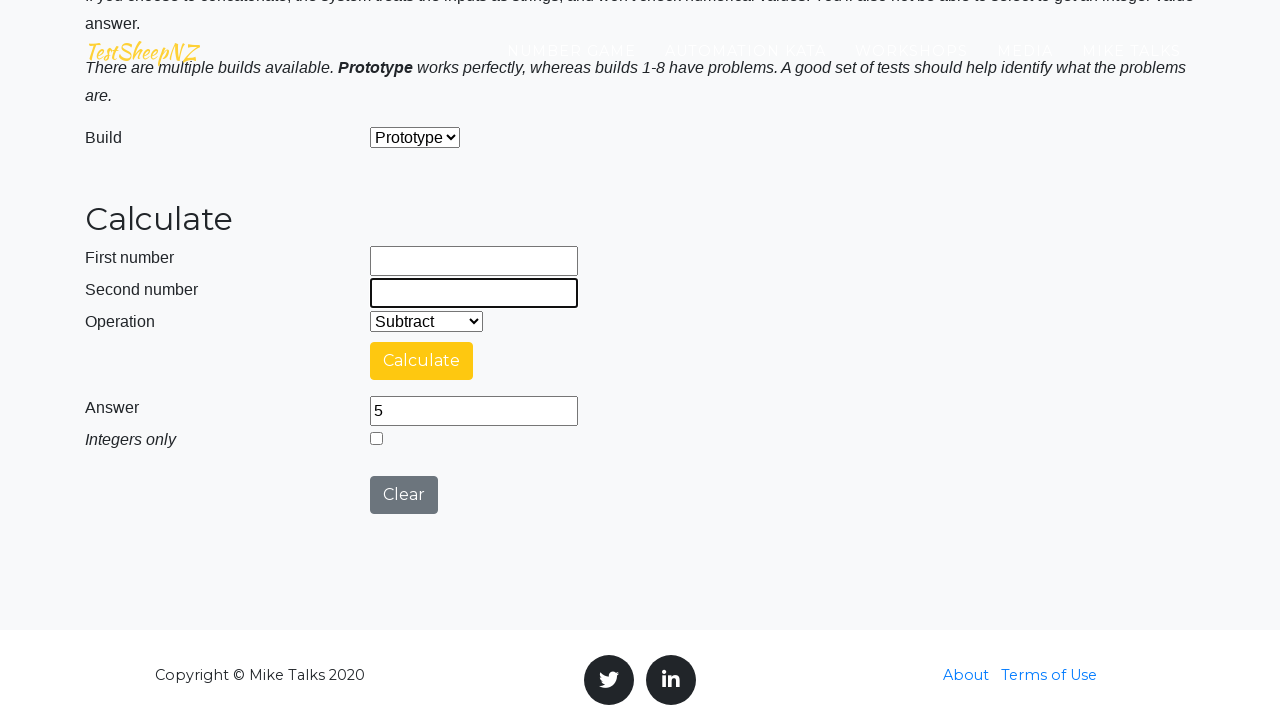

Filled first number field with 9 on #number1Field
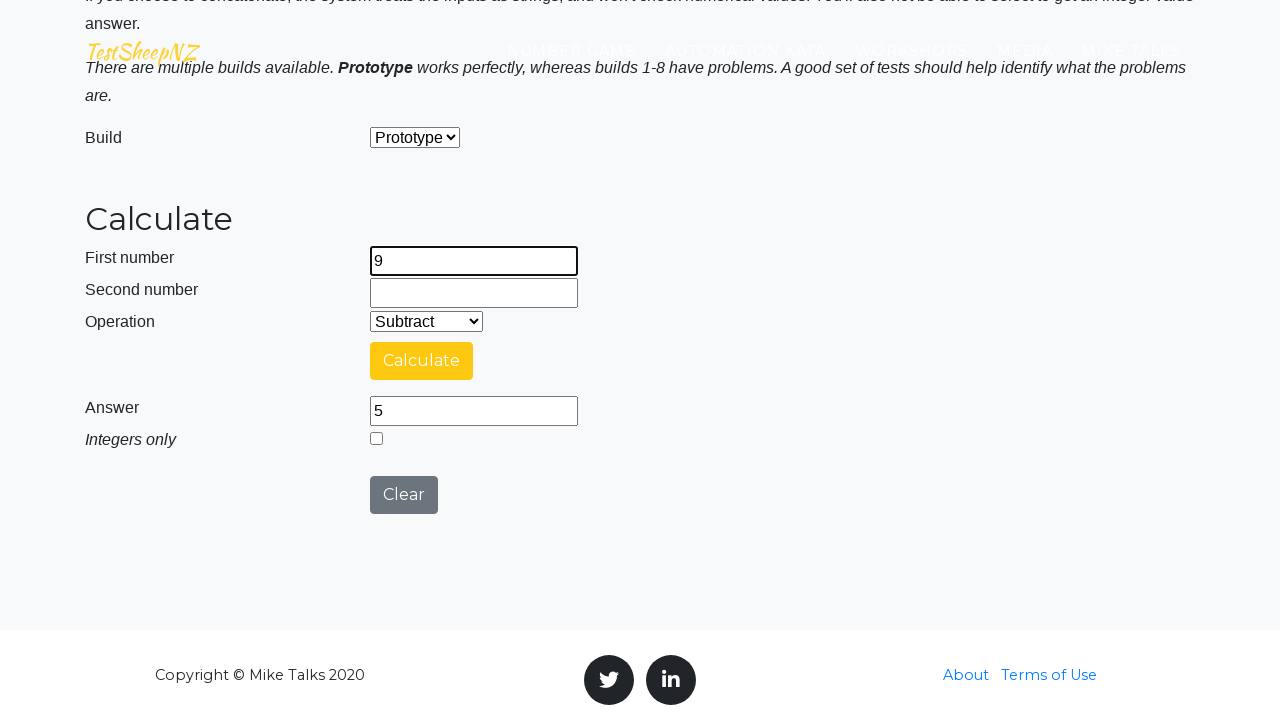

Filled second number field with 6 on #number2Field
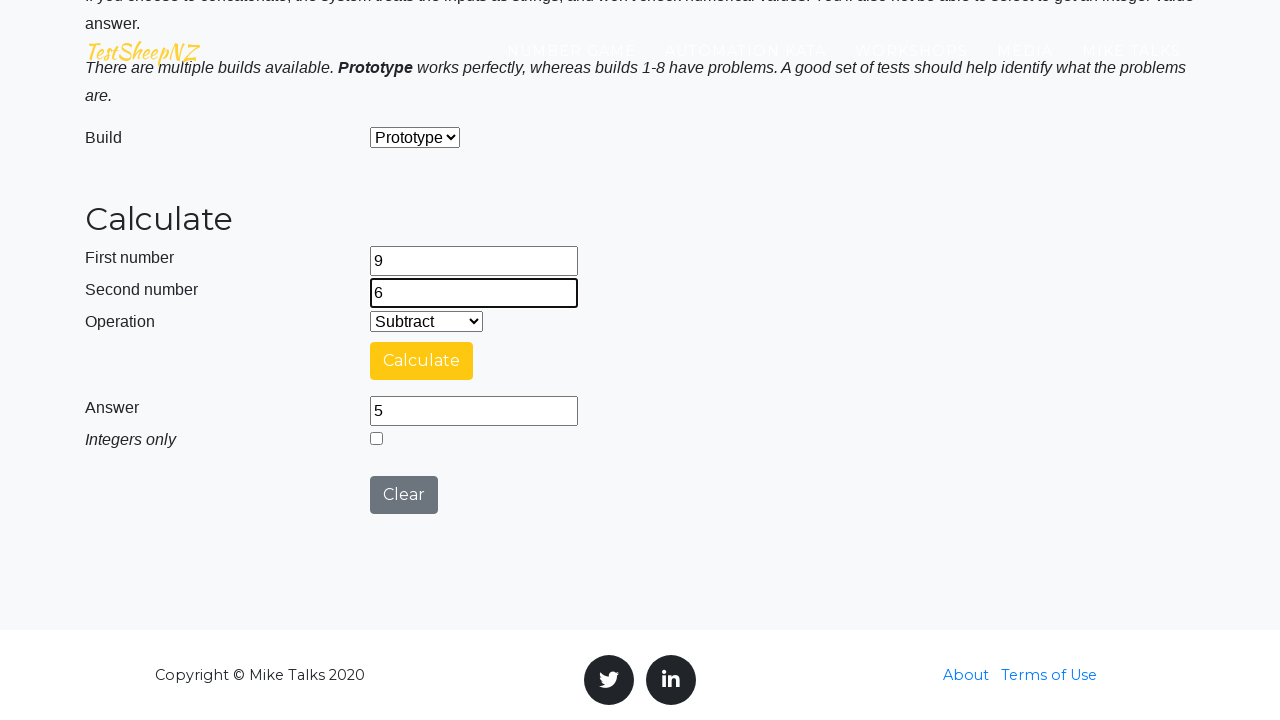

Selected operation at index 1 on #selectOperationDropdown
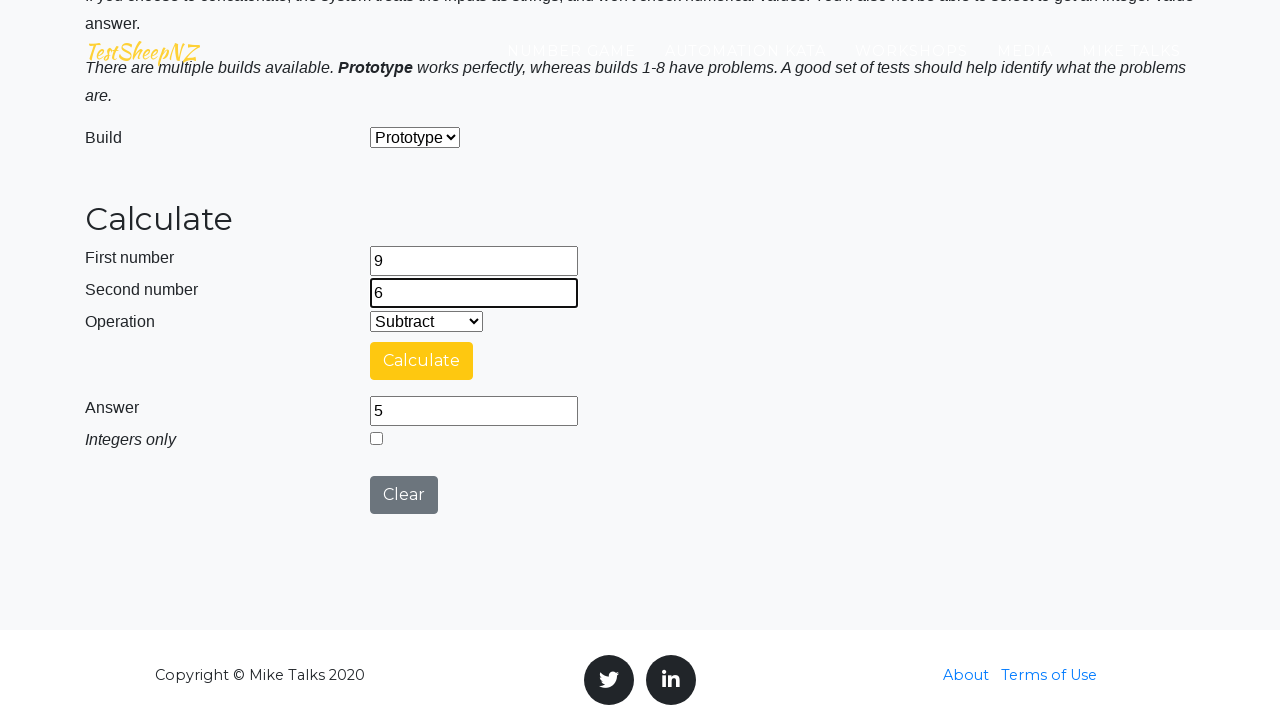

Clicked calculate button at (422, 361) on #calculateButton
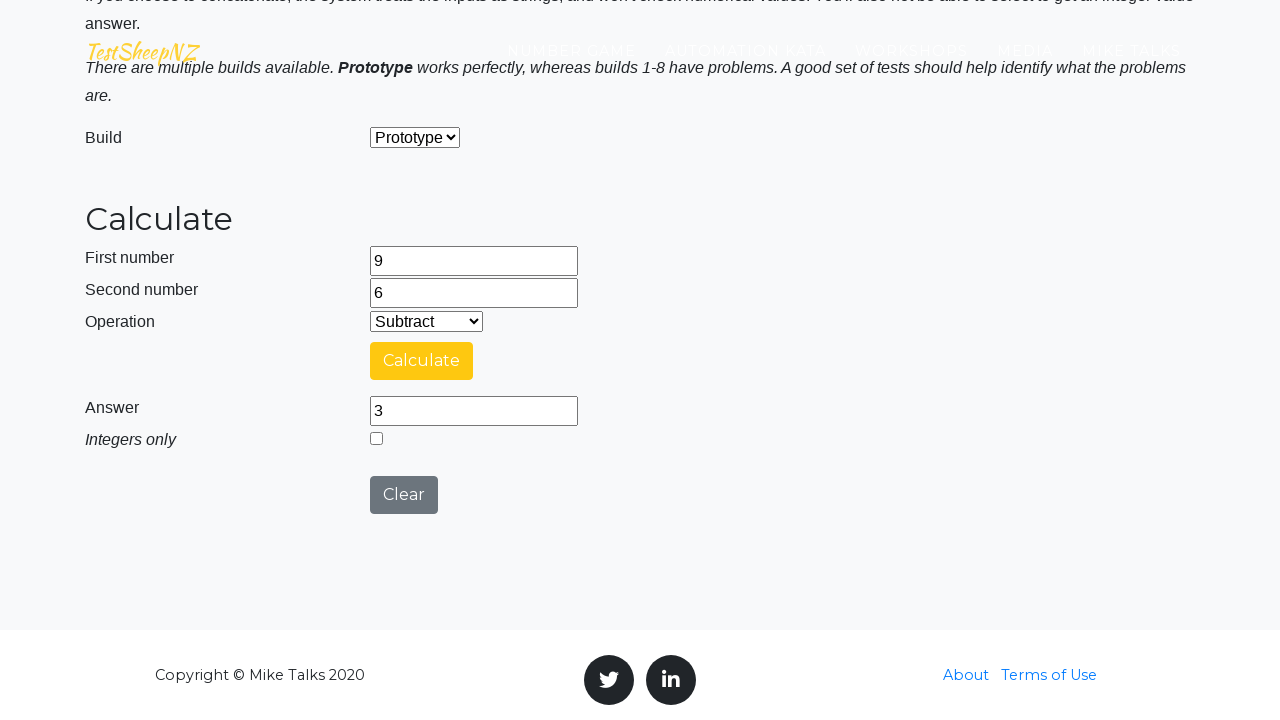

Answer field appeared
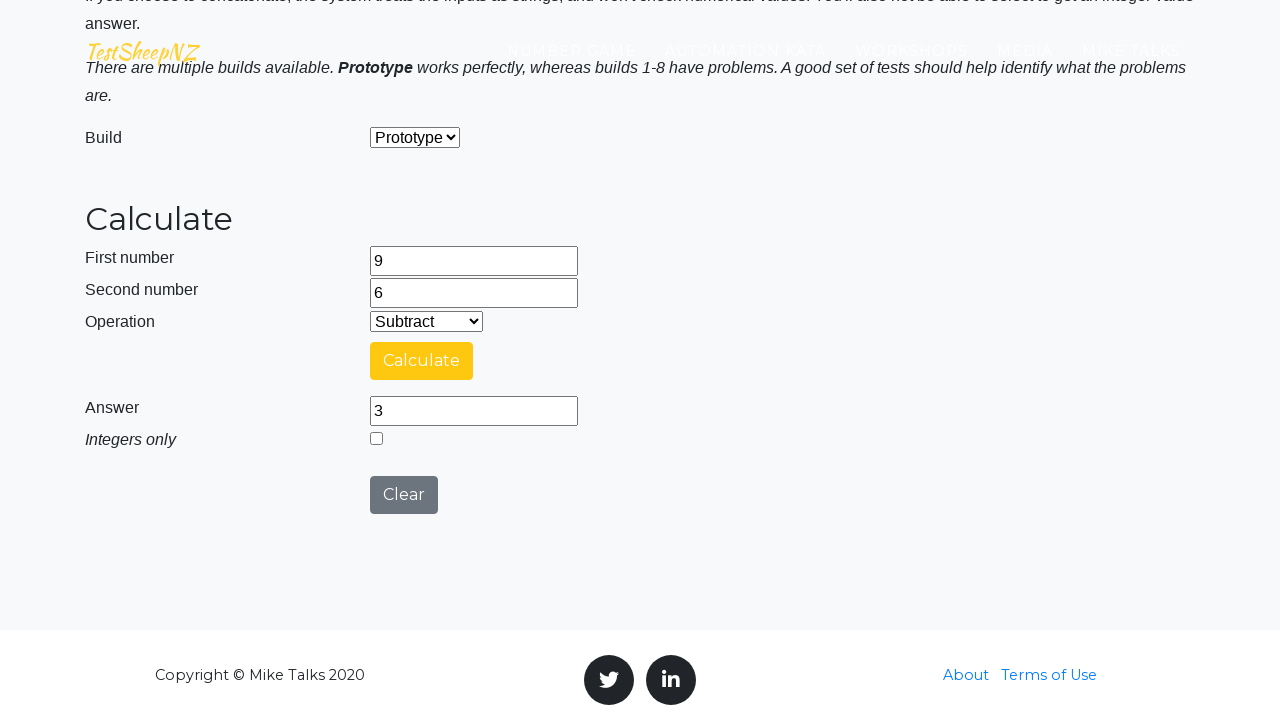

Retrieved answer: 3
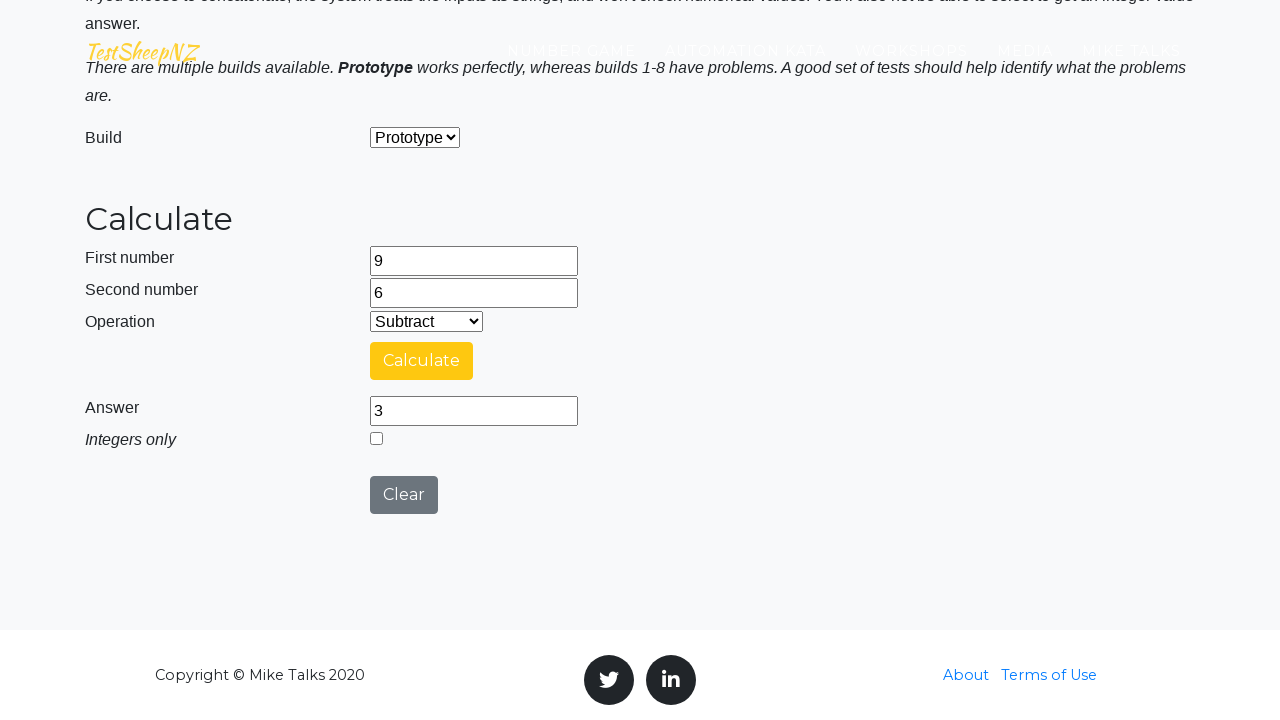

Cleared first number field on #number1Field
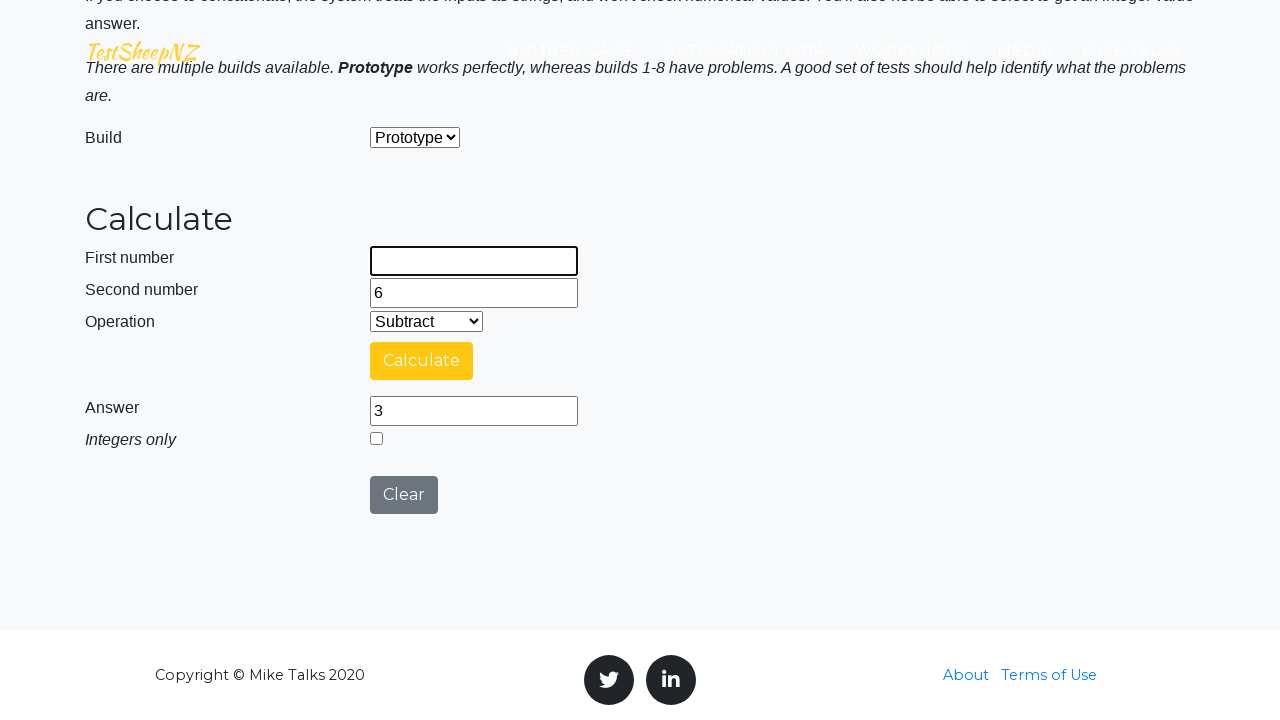

Cleared second number field on #number2Field
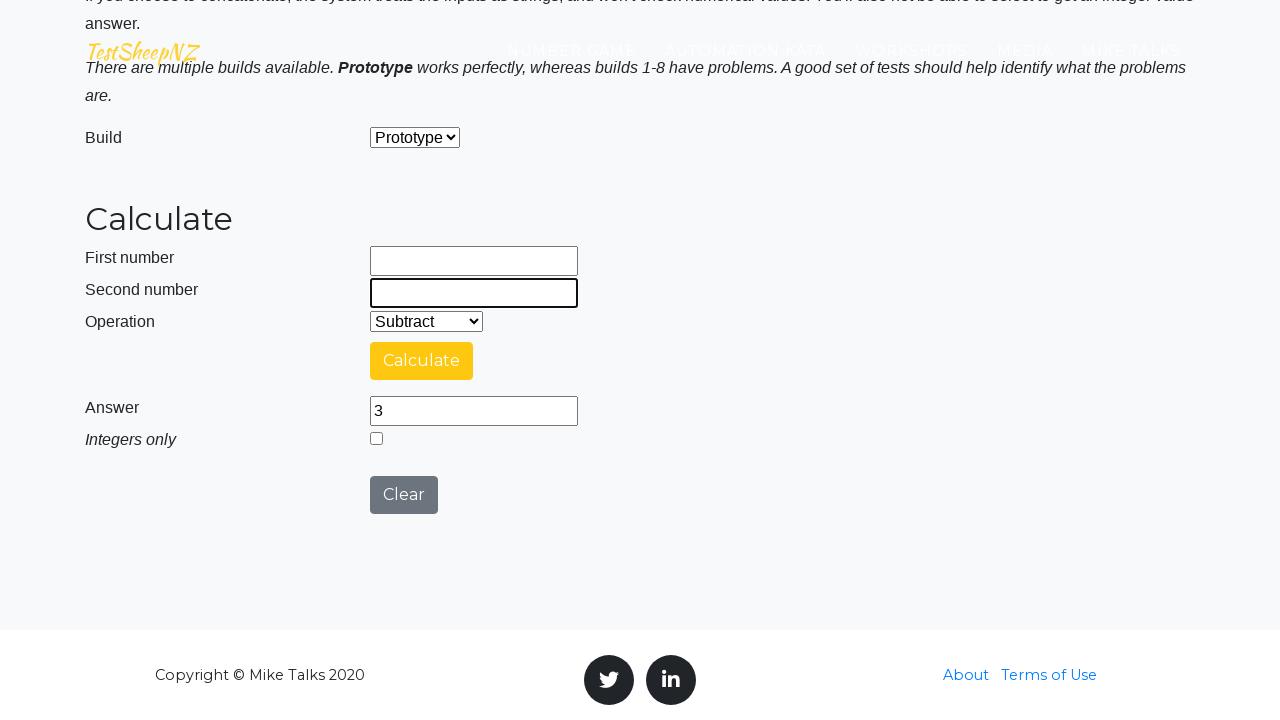

Filled first number field with 10 on #number1Field
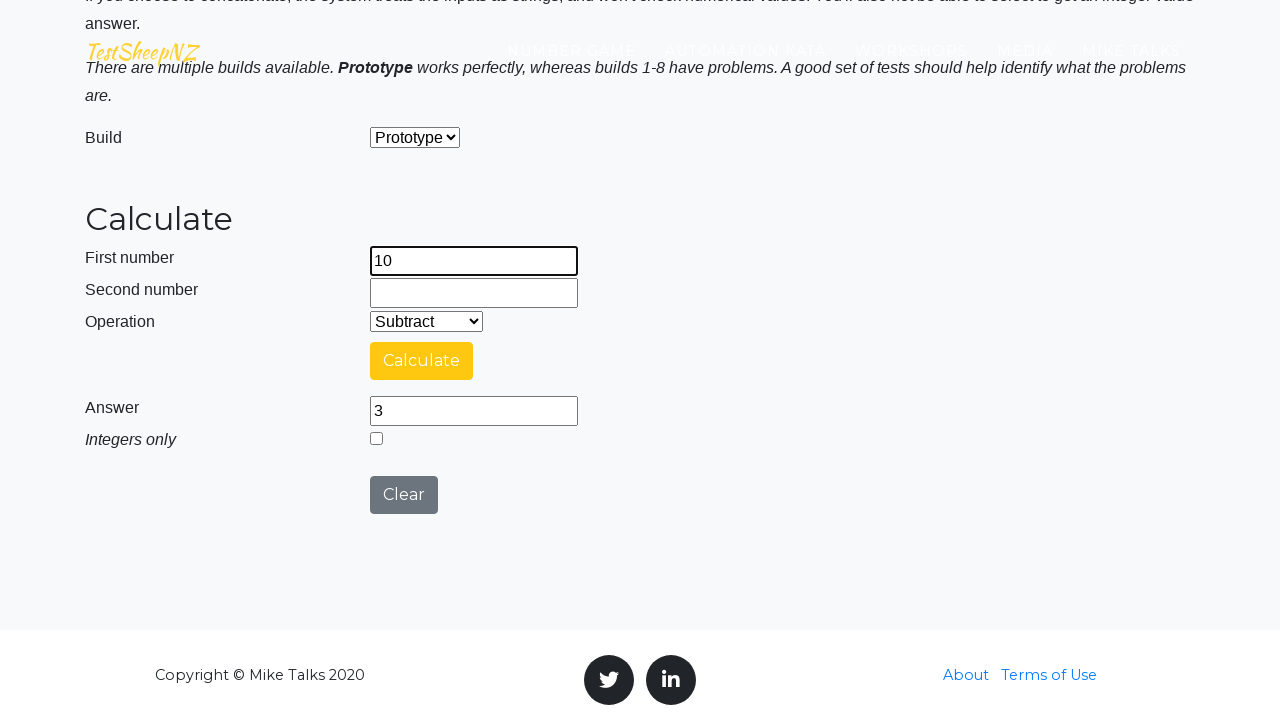

Filled second number field with 1 on #number2Field
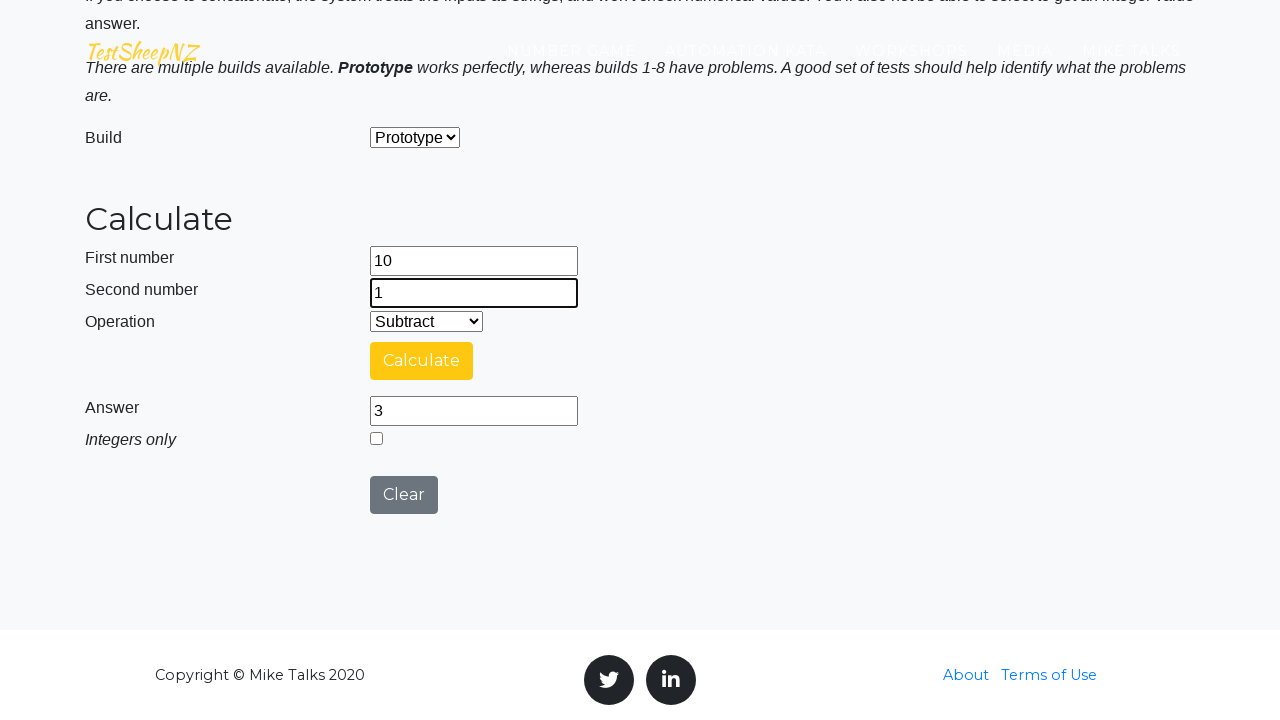

Selected operation at index 1 on #selectOperationDropdown
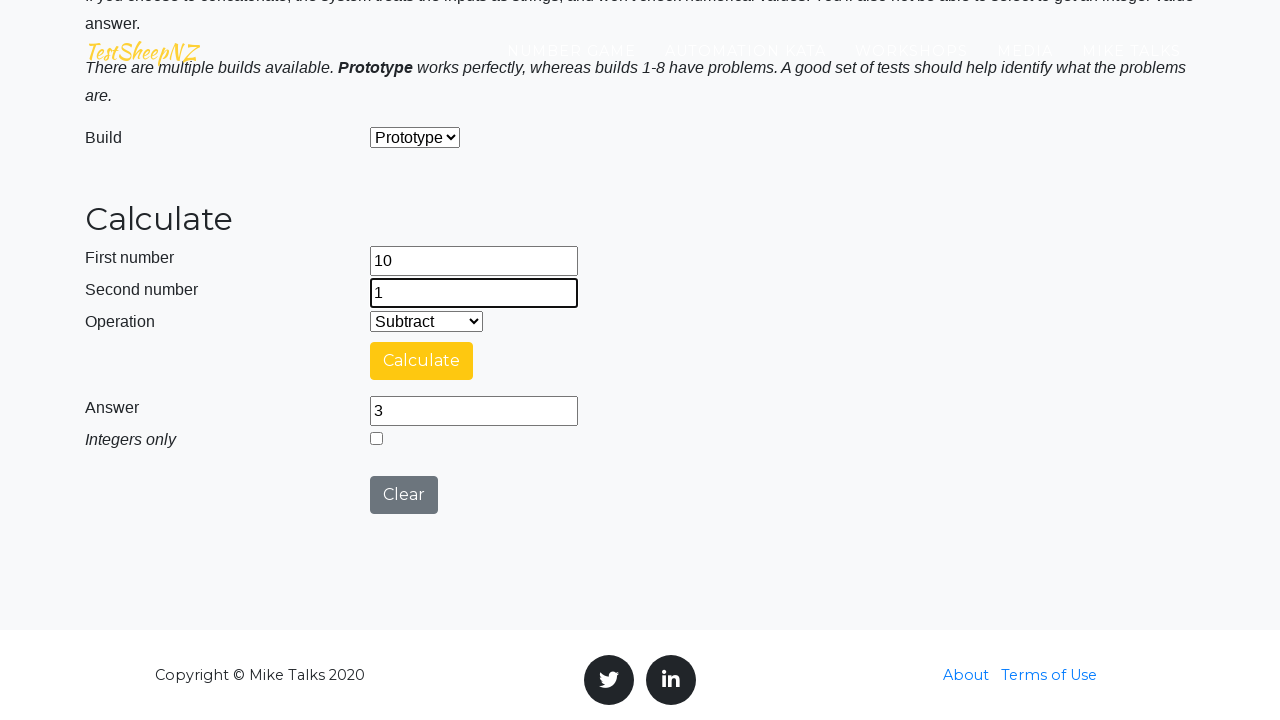

Clicked calculate button at (422, 361) on #calculateButton
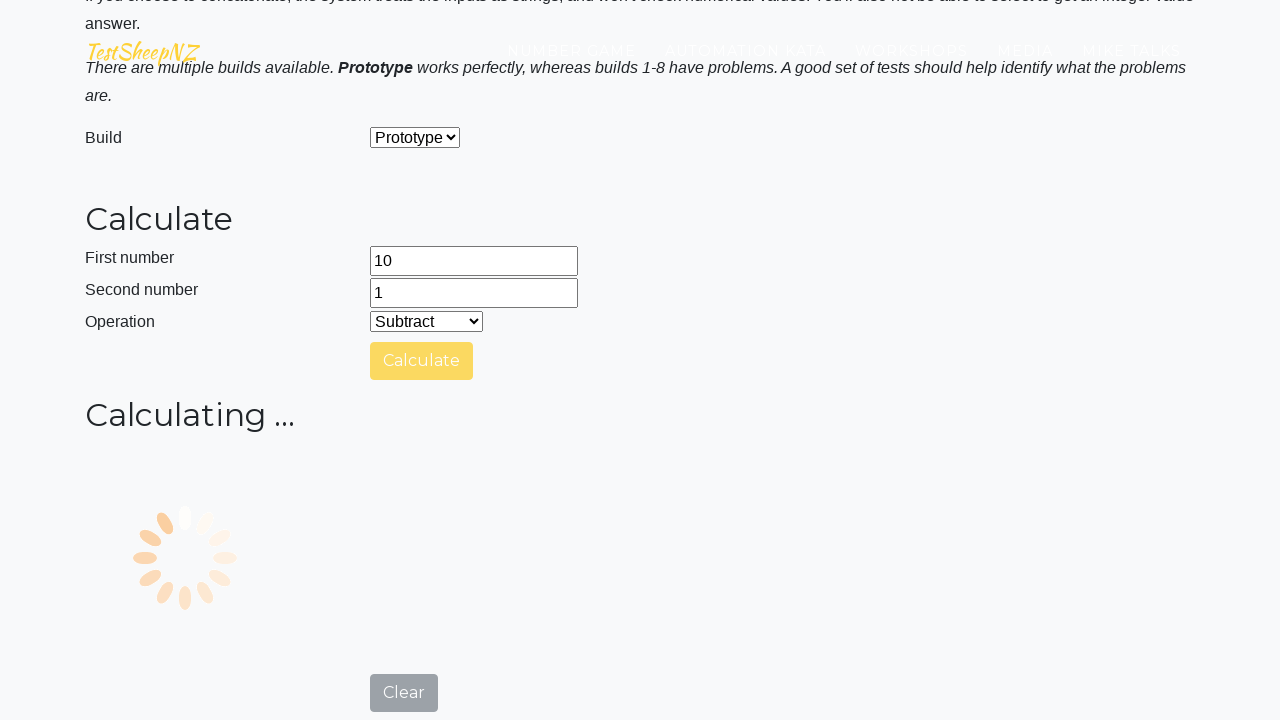

Answer field appeared
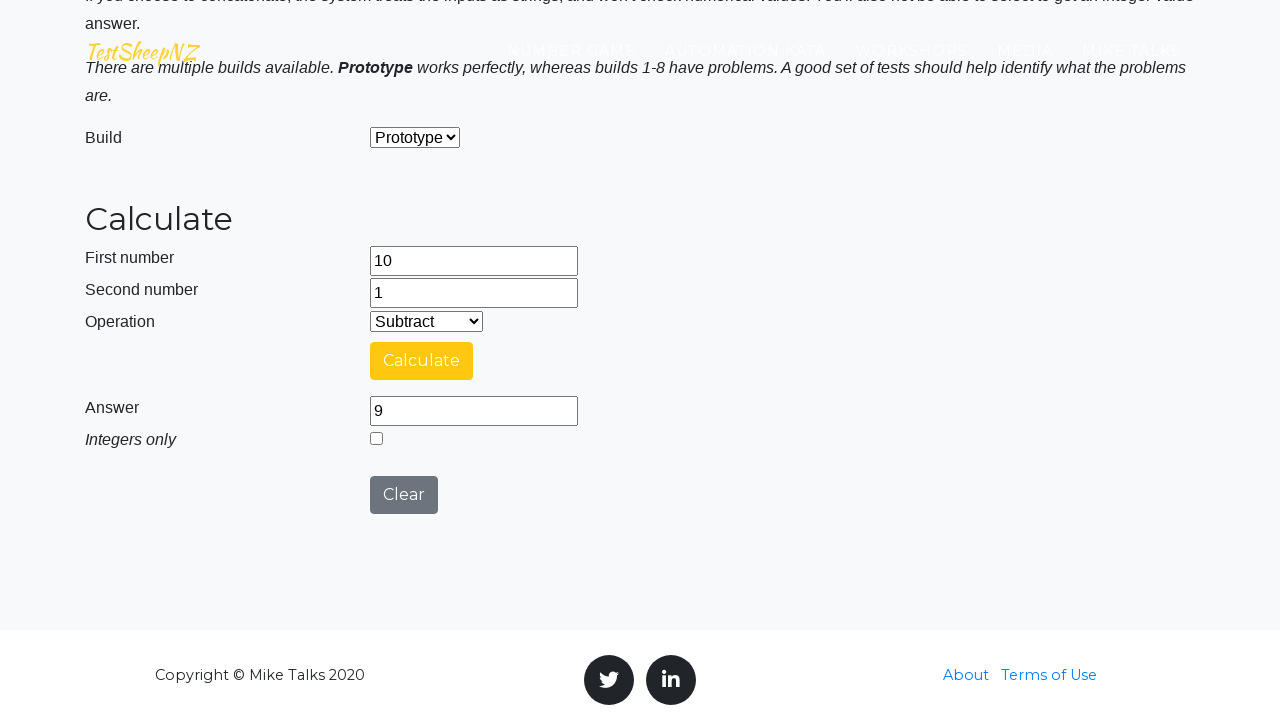

Retrieved answer: 9
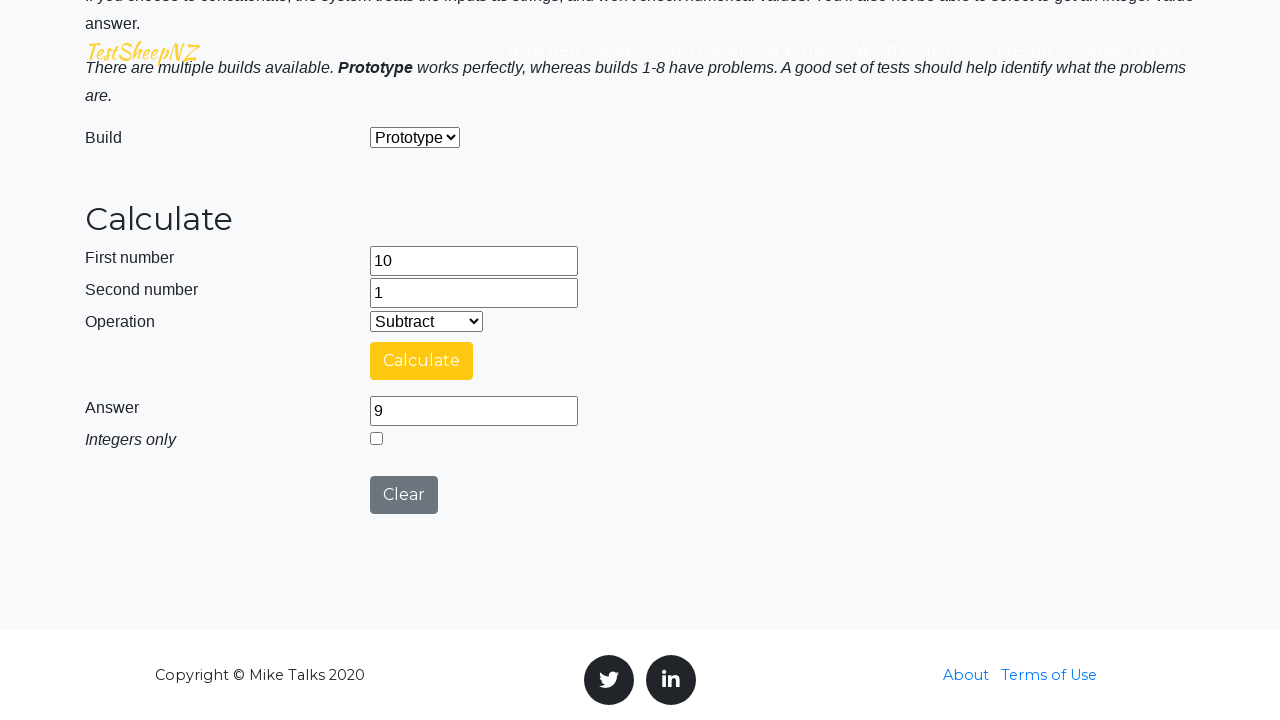

Cleared first number field on #number1Field
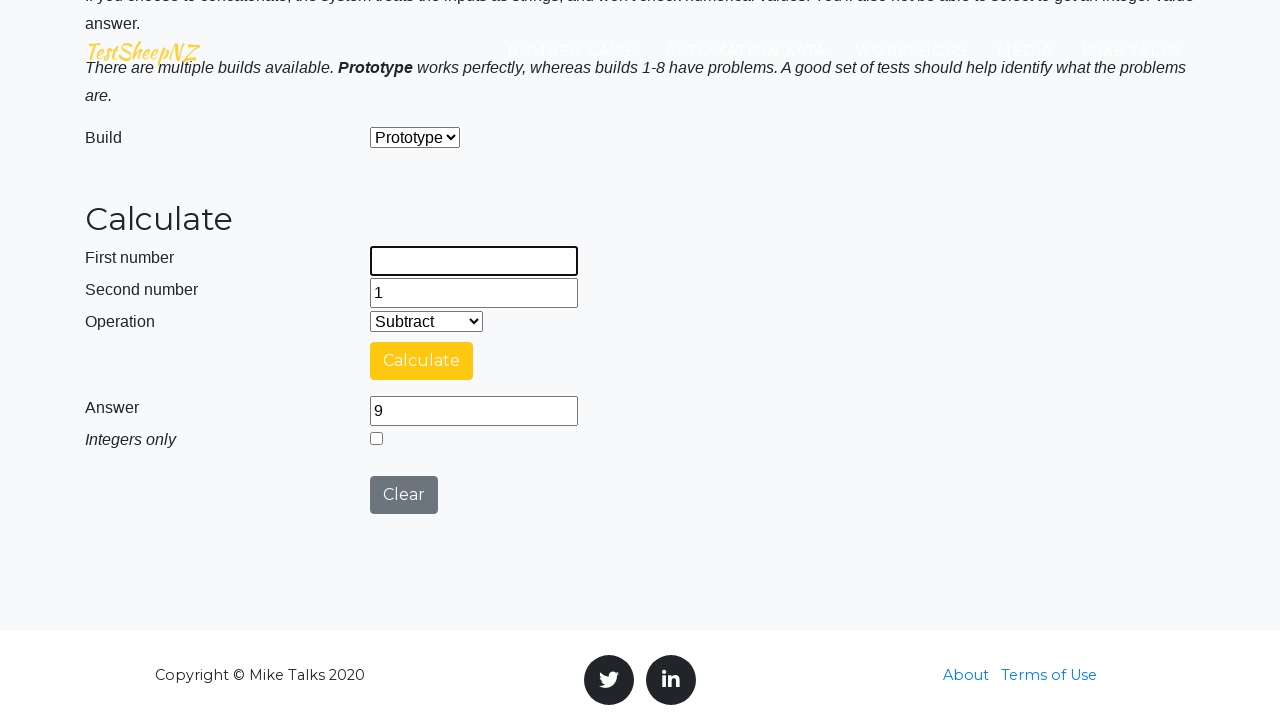

Cleared second number field on #number2Field
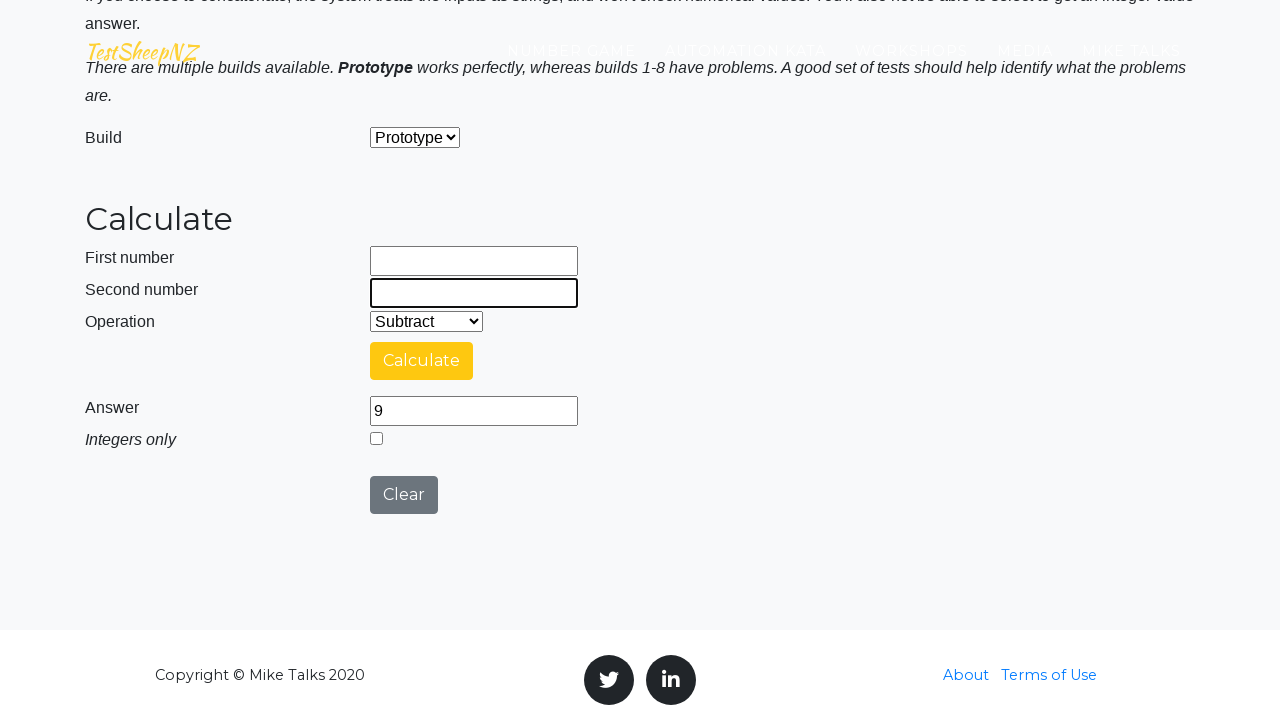

Filled first number field with 6 on #number1Field
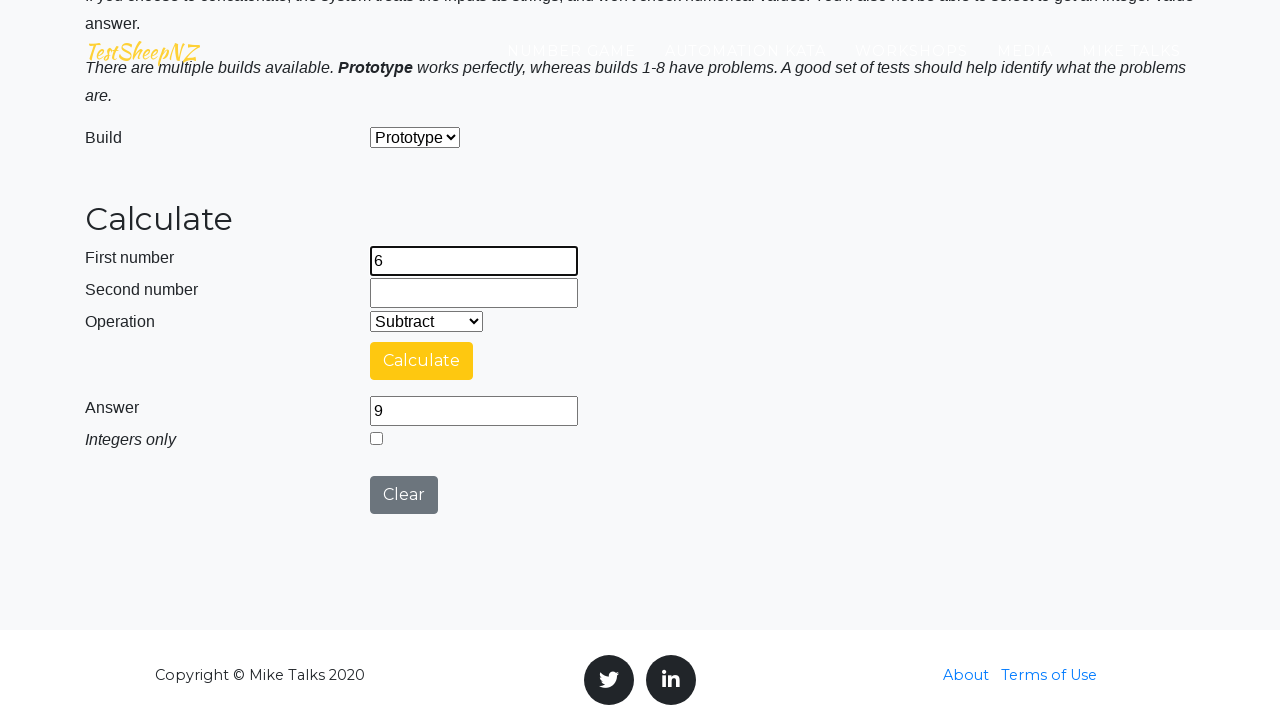

Filled second number field with 5 on #number2Field
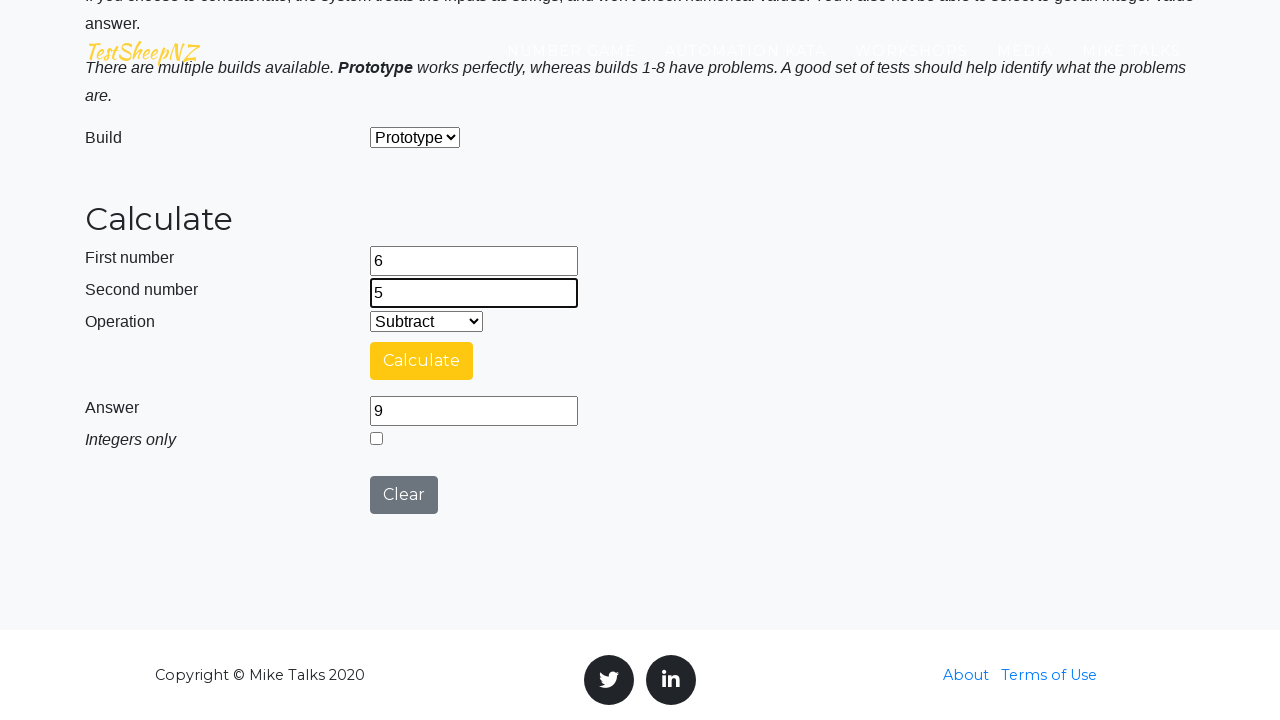

Selected operation at index 1 on #selectOperationDropdown
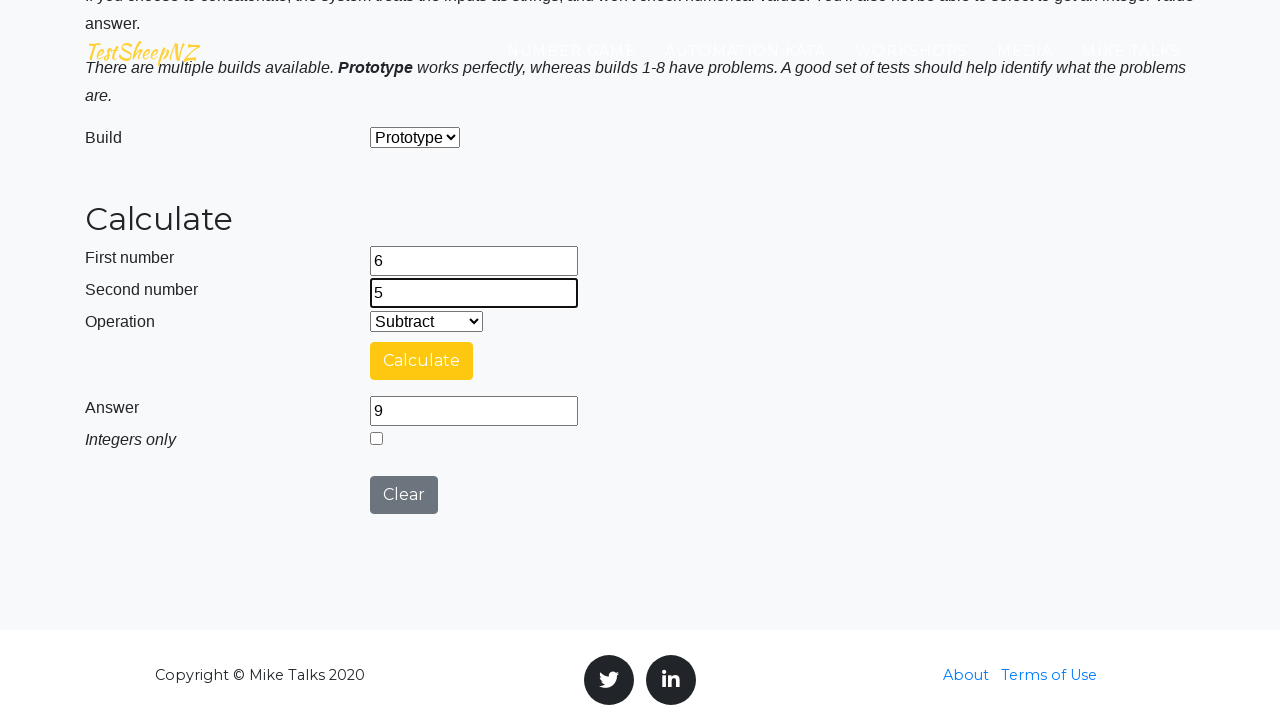

Clicked calculate button at (422, 361) on #calculateButton
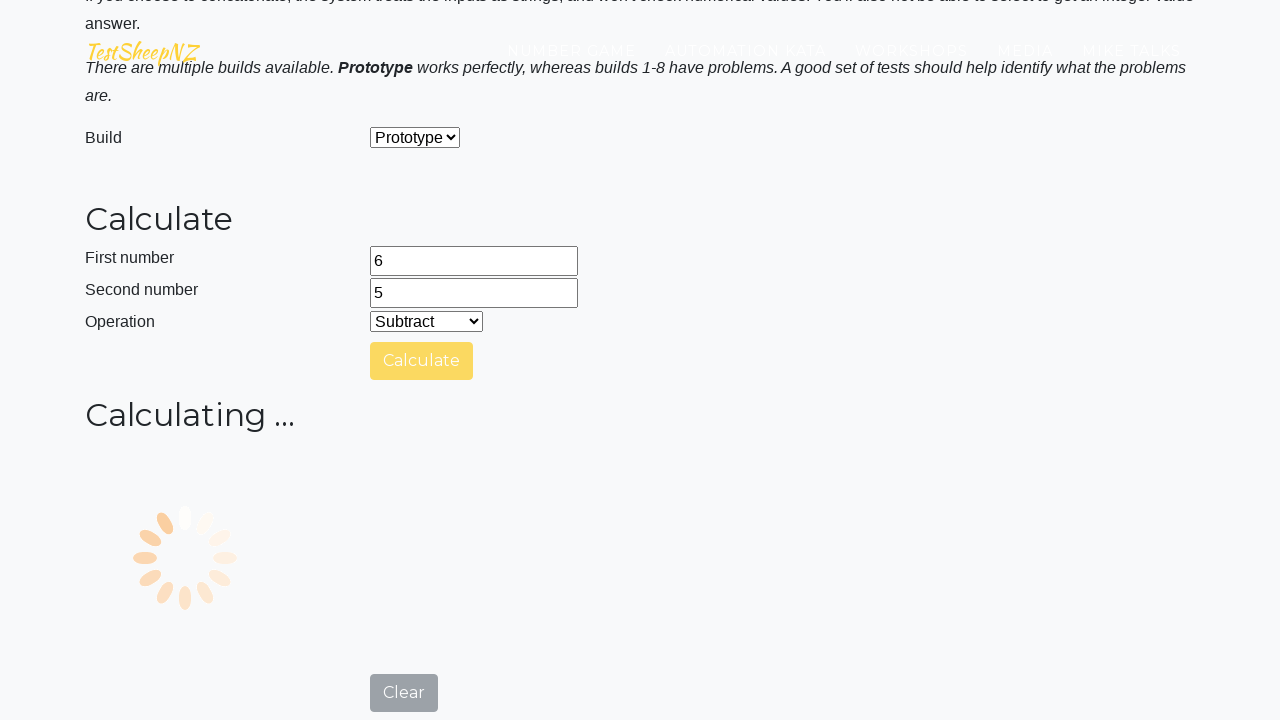

Answer field appeared
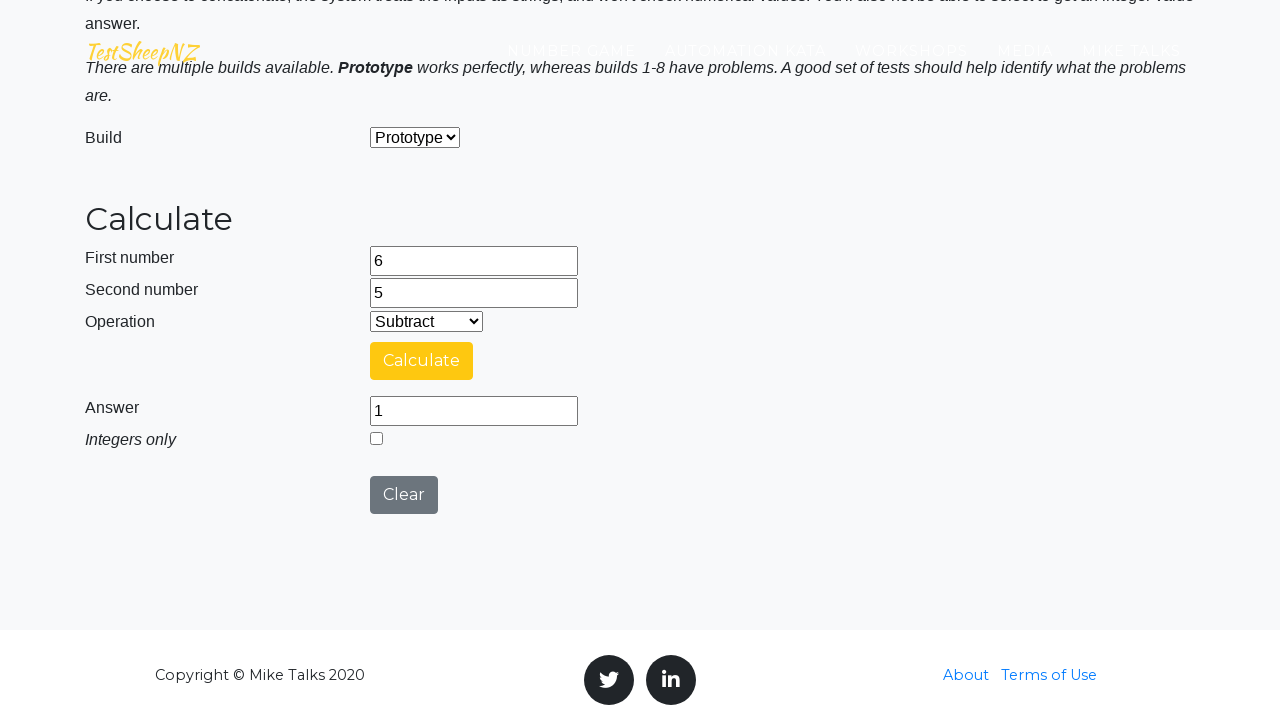

Retrieved answer: 1
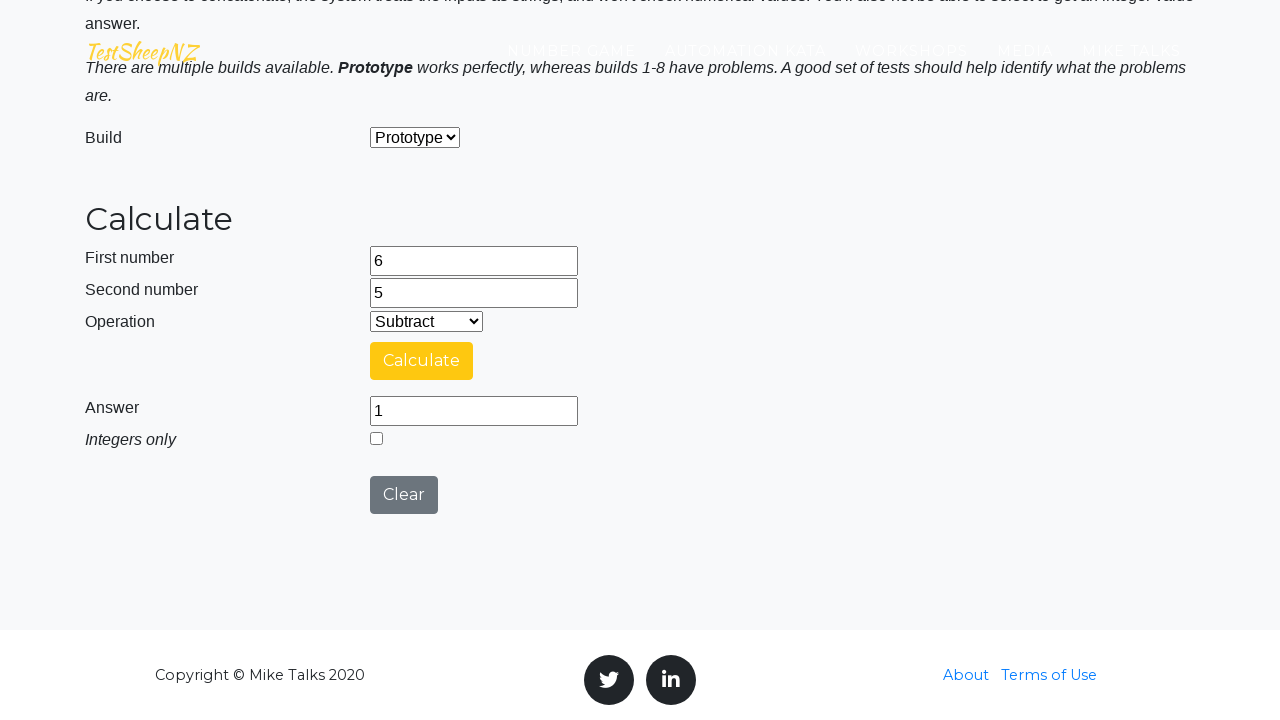

Cleared first number field on #number1Field
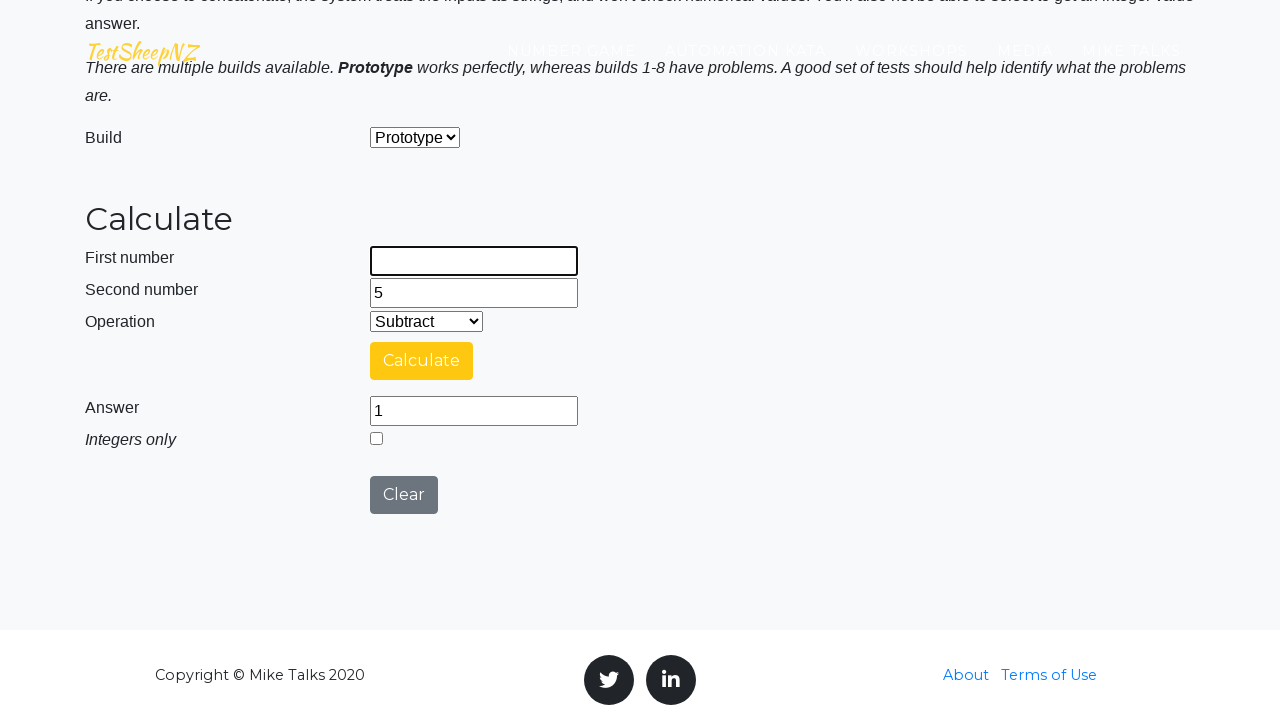

Cleared second number field on #number2Field
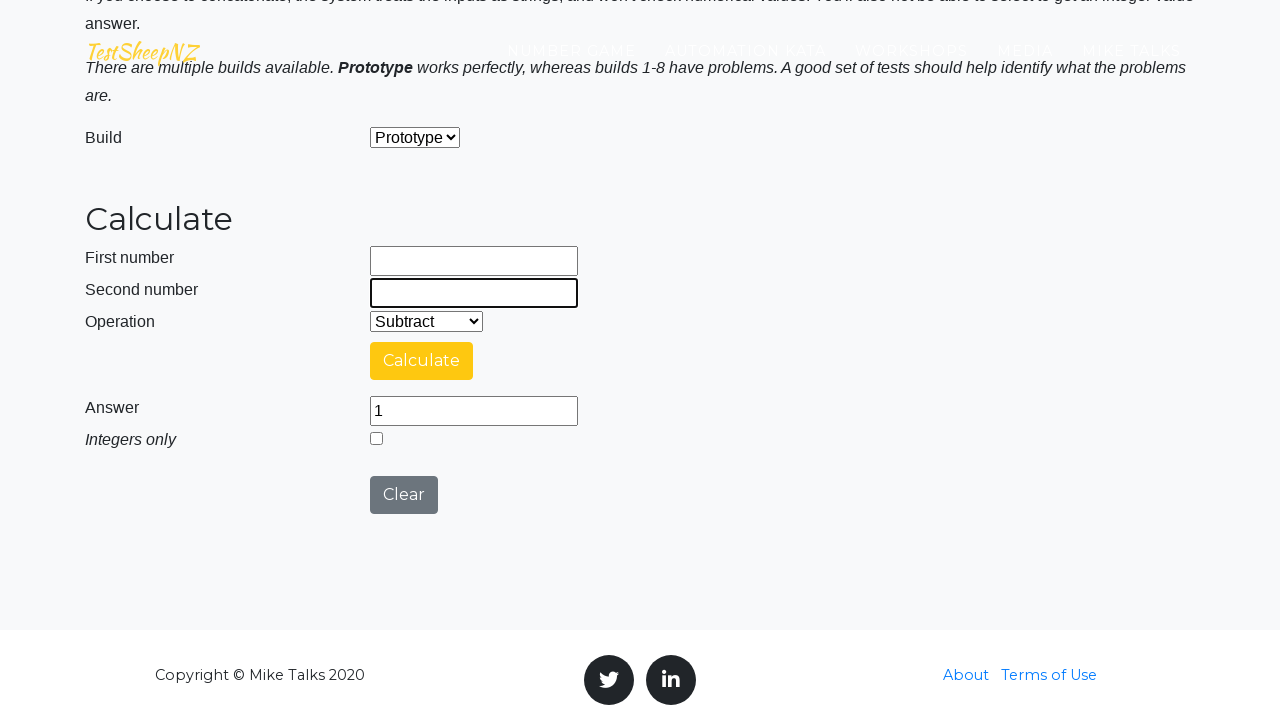

Filled first number field with 10 on #number1Field
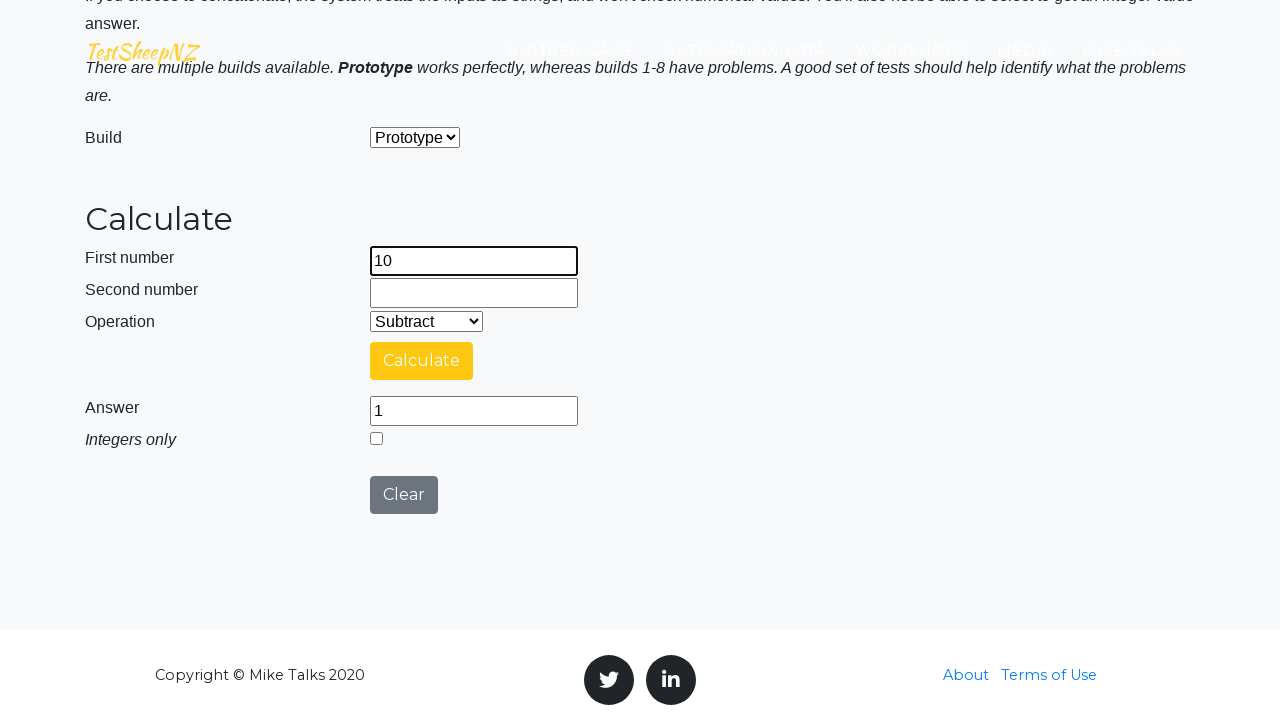

Filled second number field with 3 on #number2Field
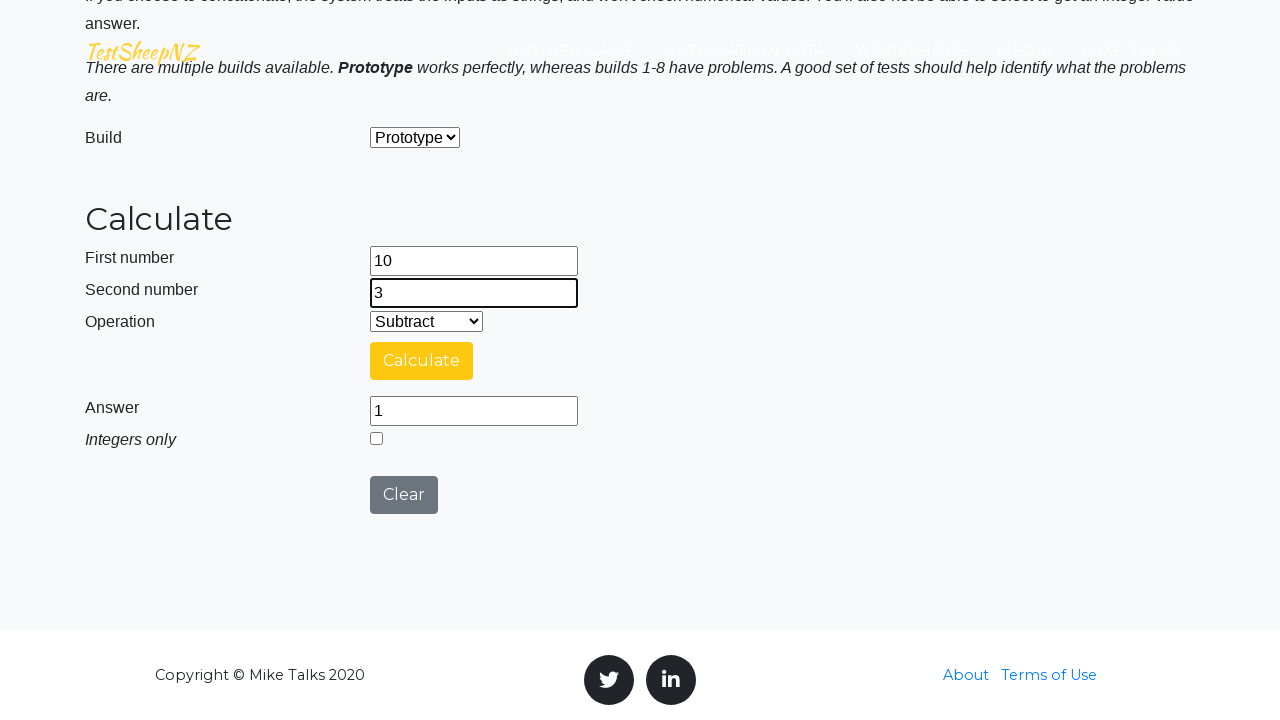

Selected operation at index 1 on #selectOperationDropdown
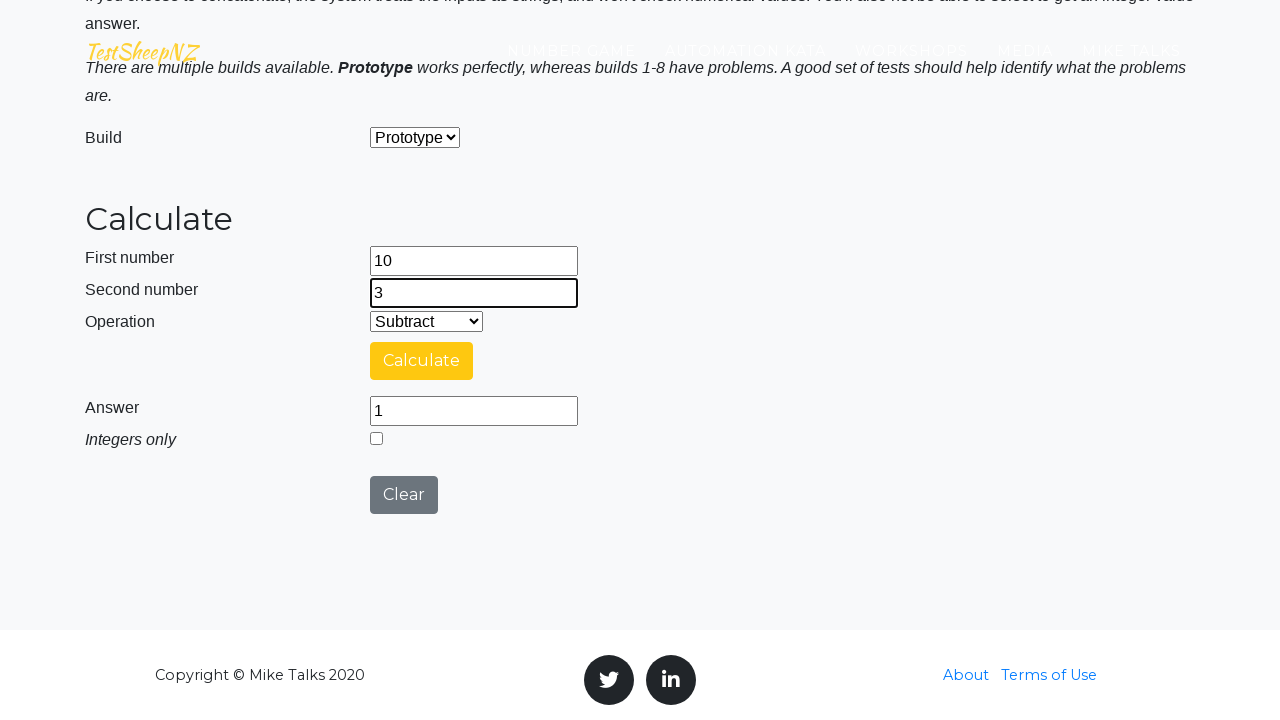

Clicked calculate button at (422, 361) on #calculateButton
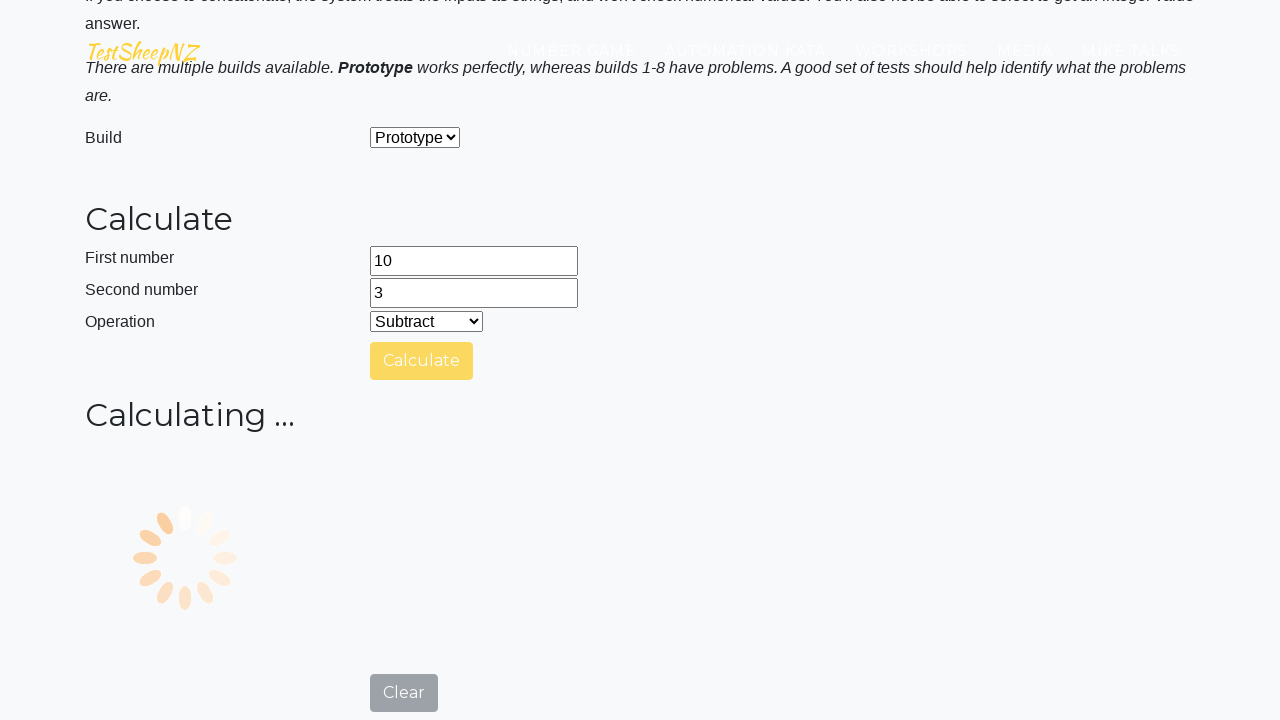

Answer field appeared
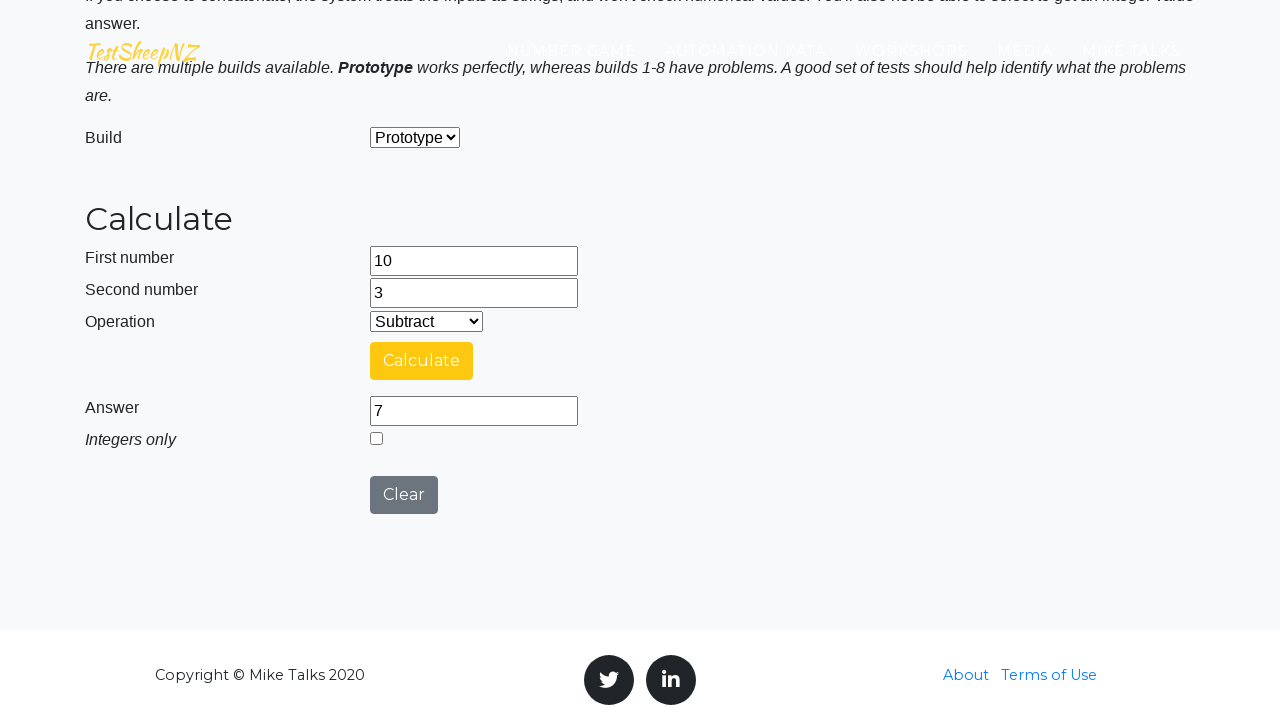

Retrieved answer: 7
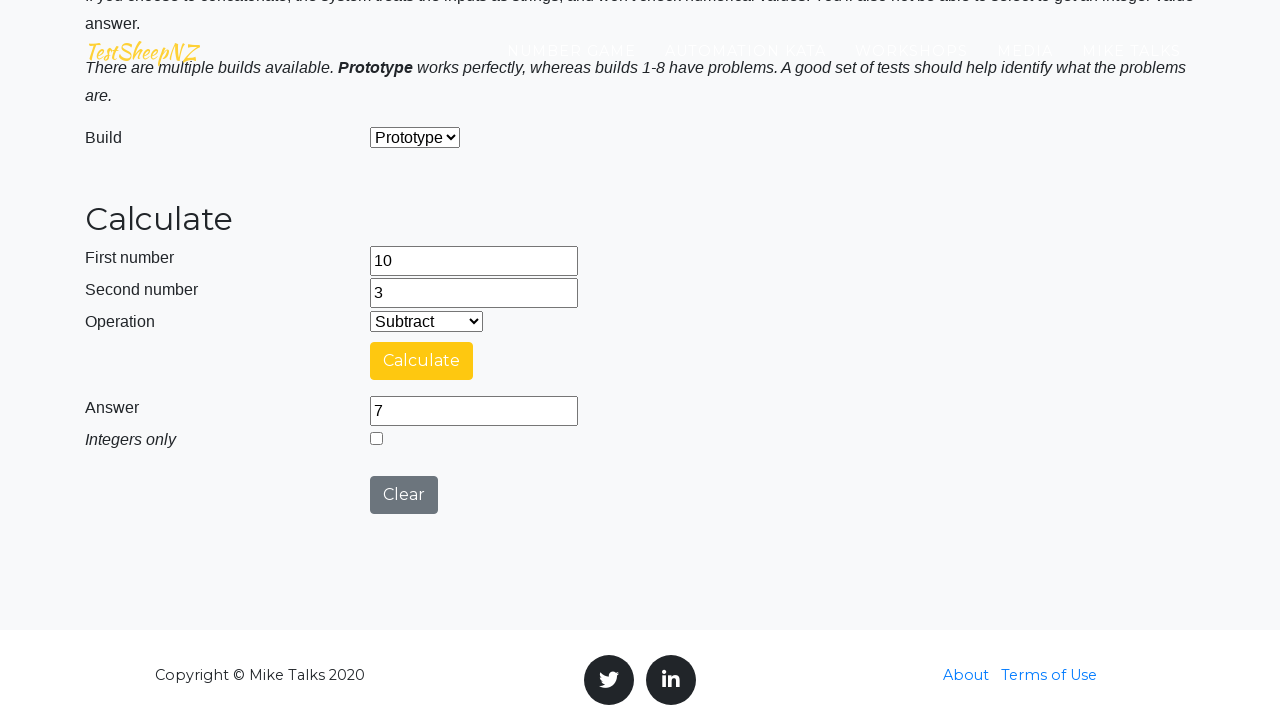

Cleared first number field on #number1Field
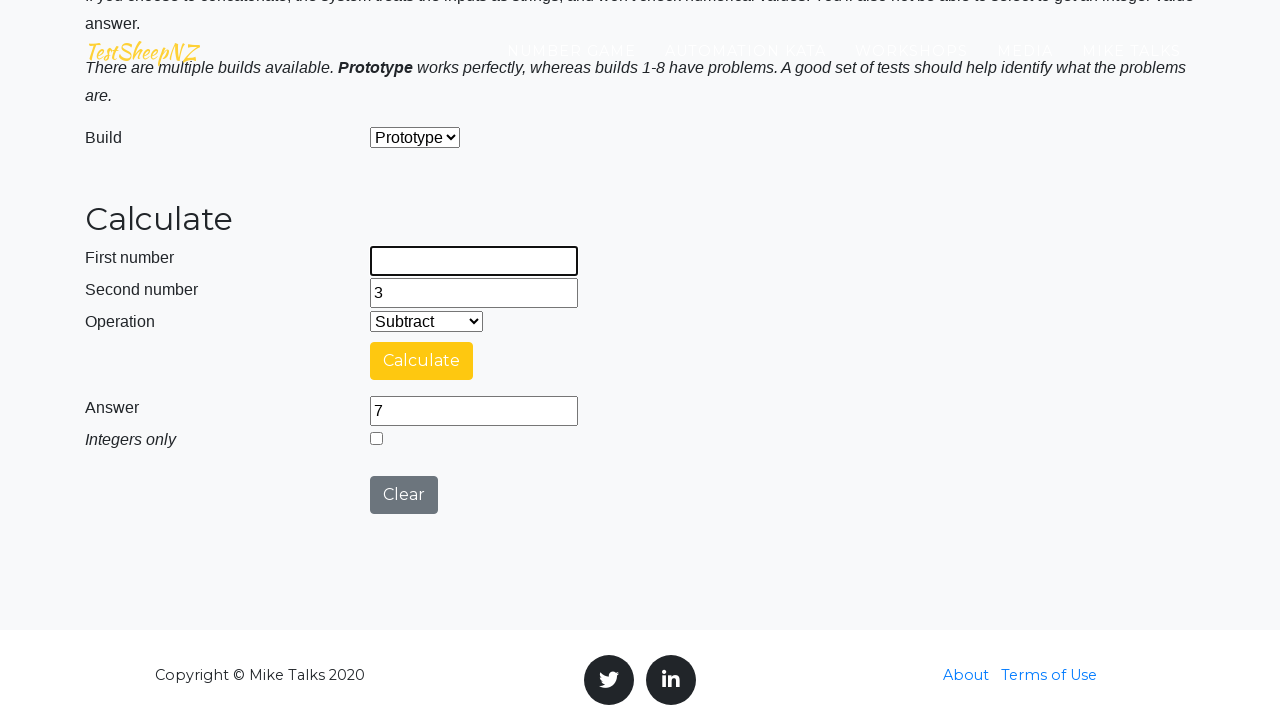

Cleared second number field on #number2Field
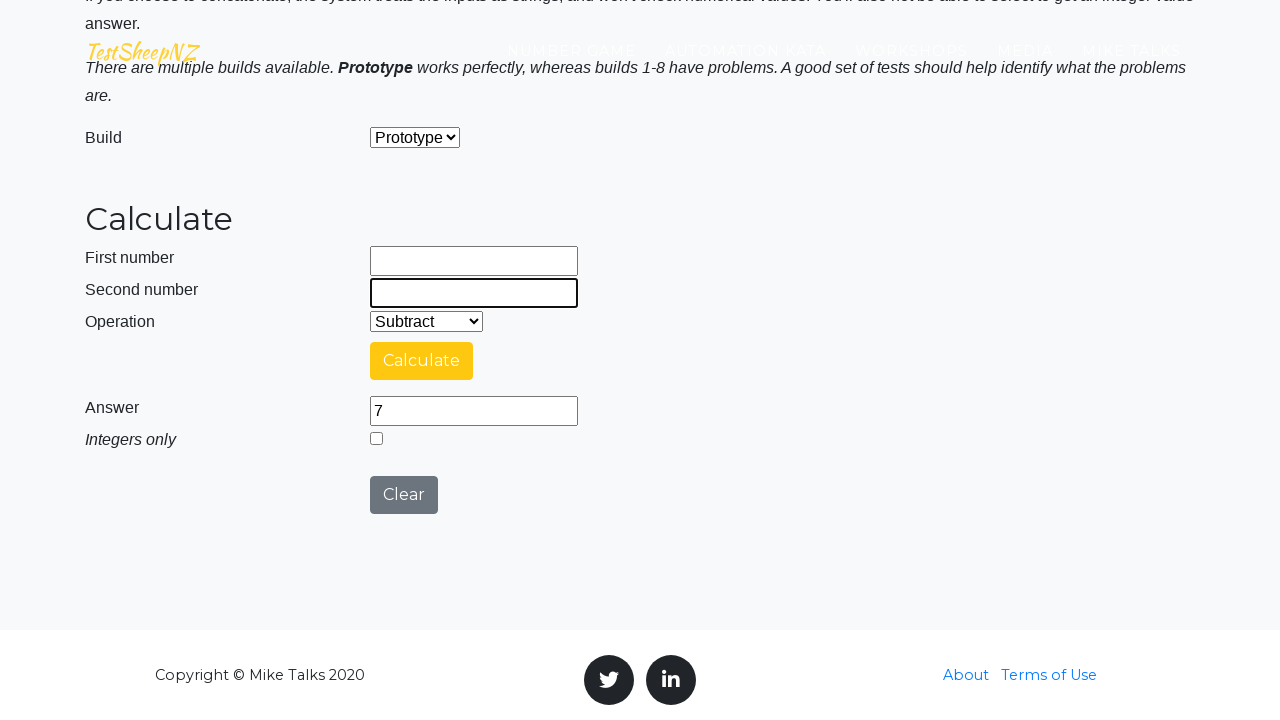

Filled first number field with 9 on #number1Field
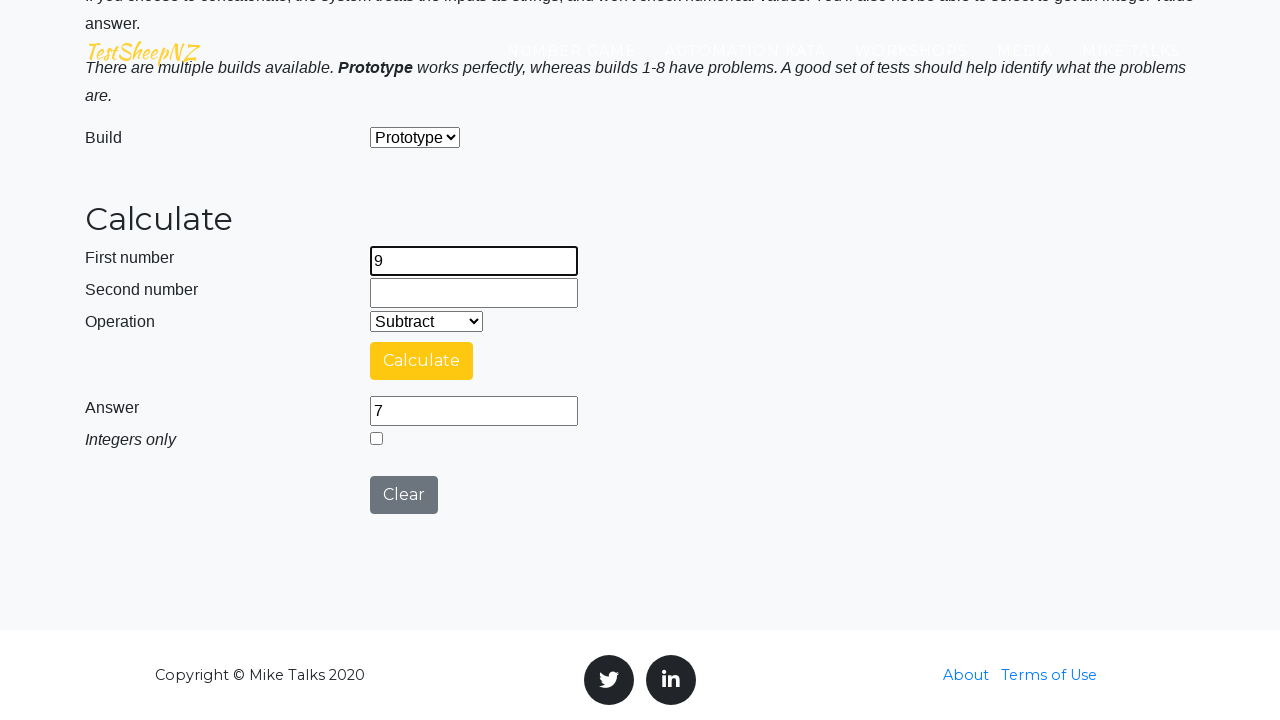

Filled second number field with 3 on #number2Field
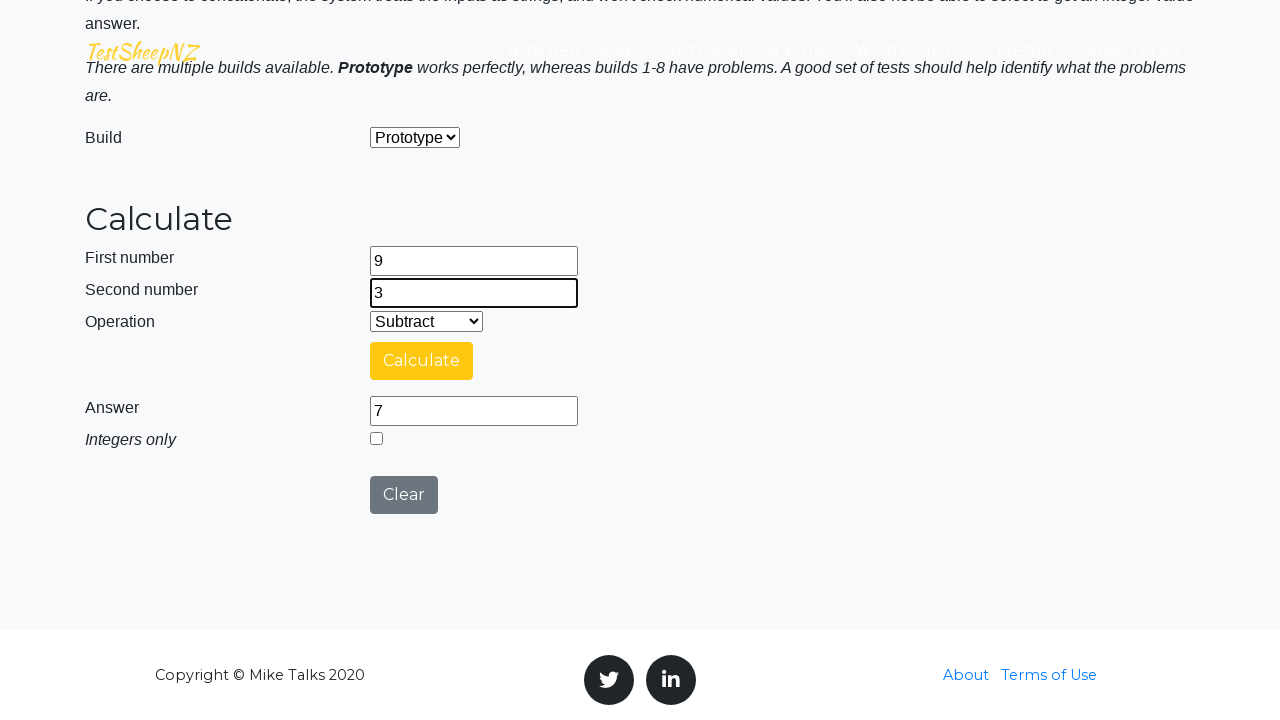

Selected operation at index 2 on #selectOperationDropdown
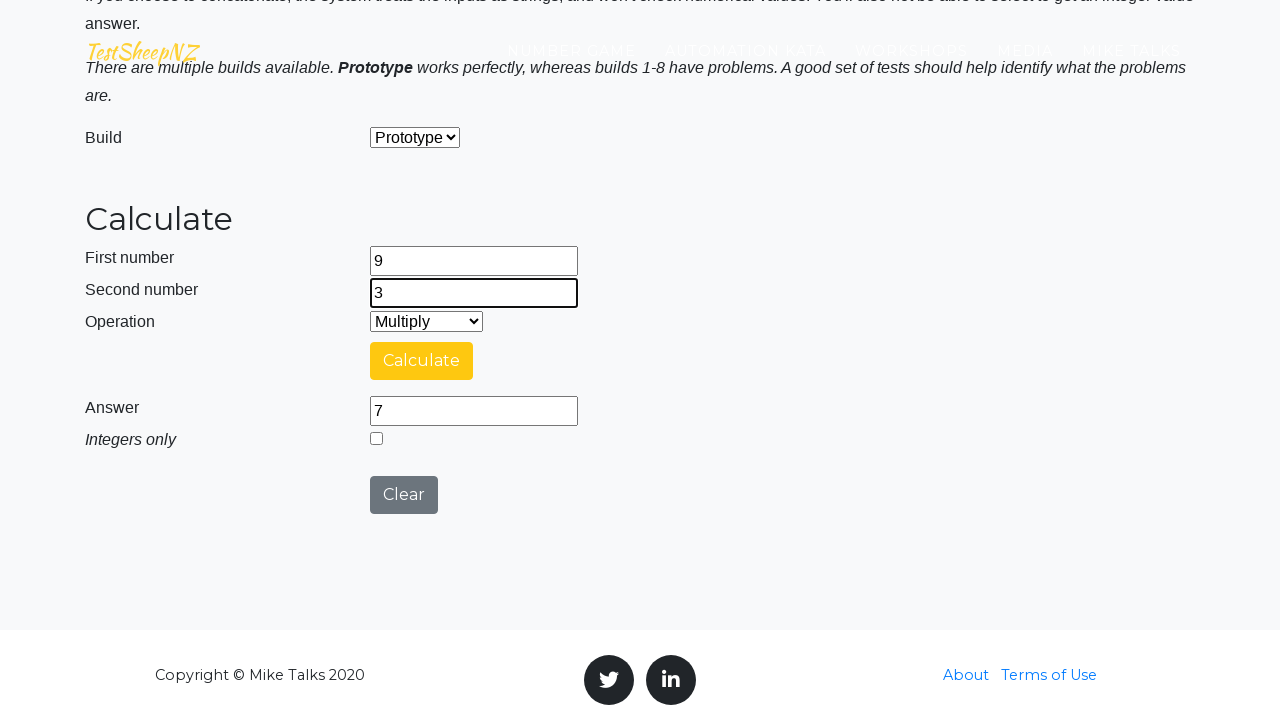

Clicked calculate button at (422, 361) on #calculateButton
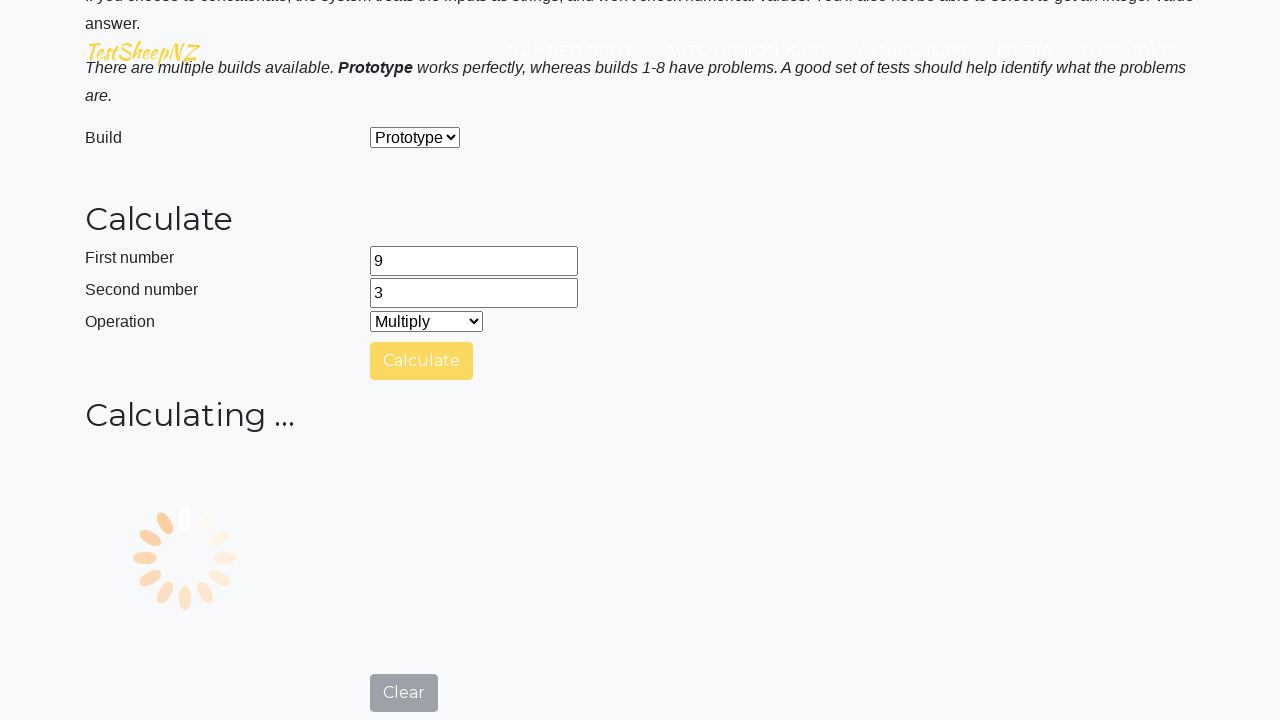

Answer field appeared
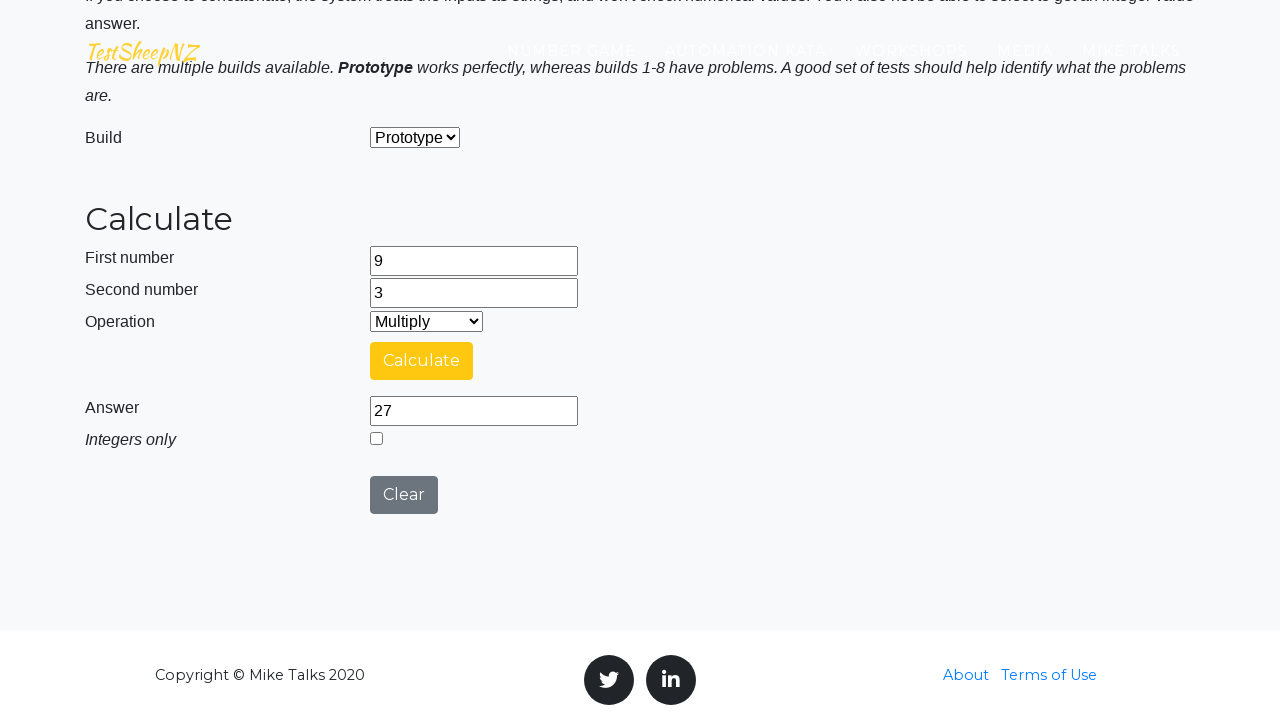

Retrieved answer: 27
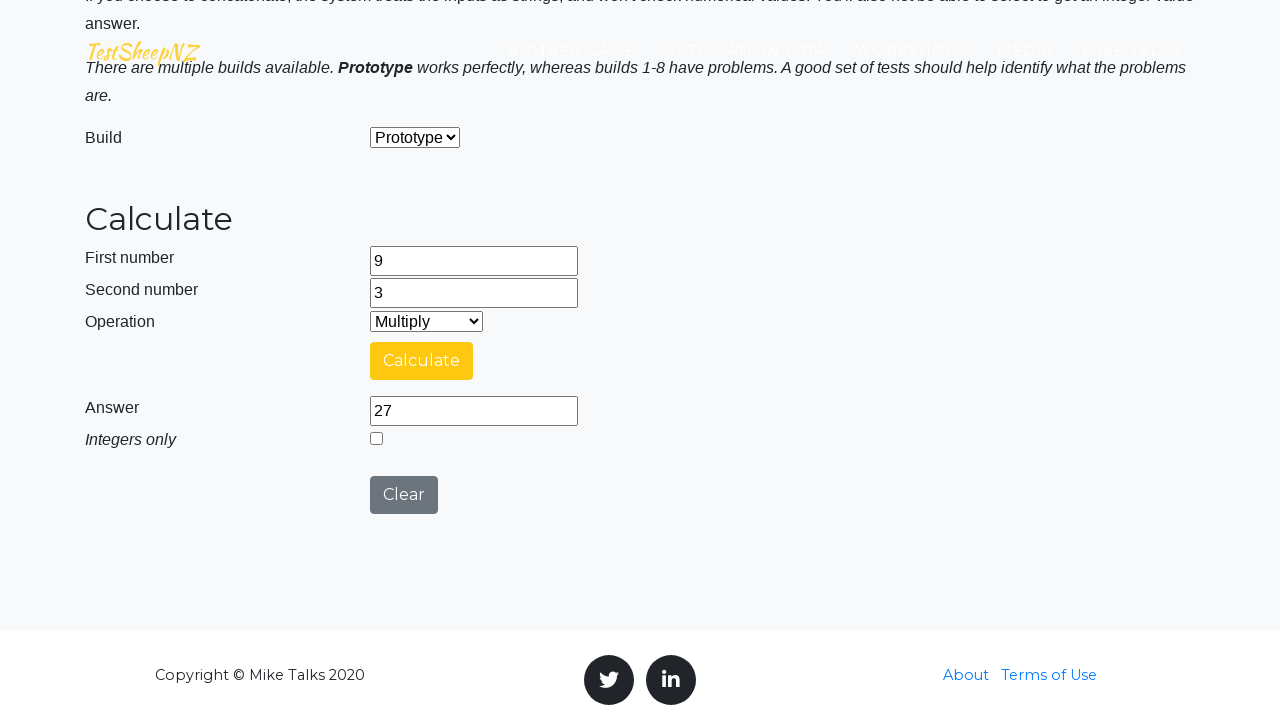

Cleared first number field on #number1Field
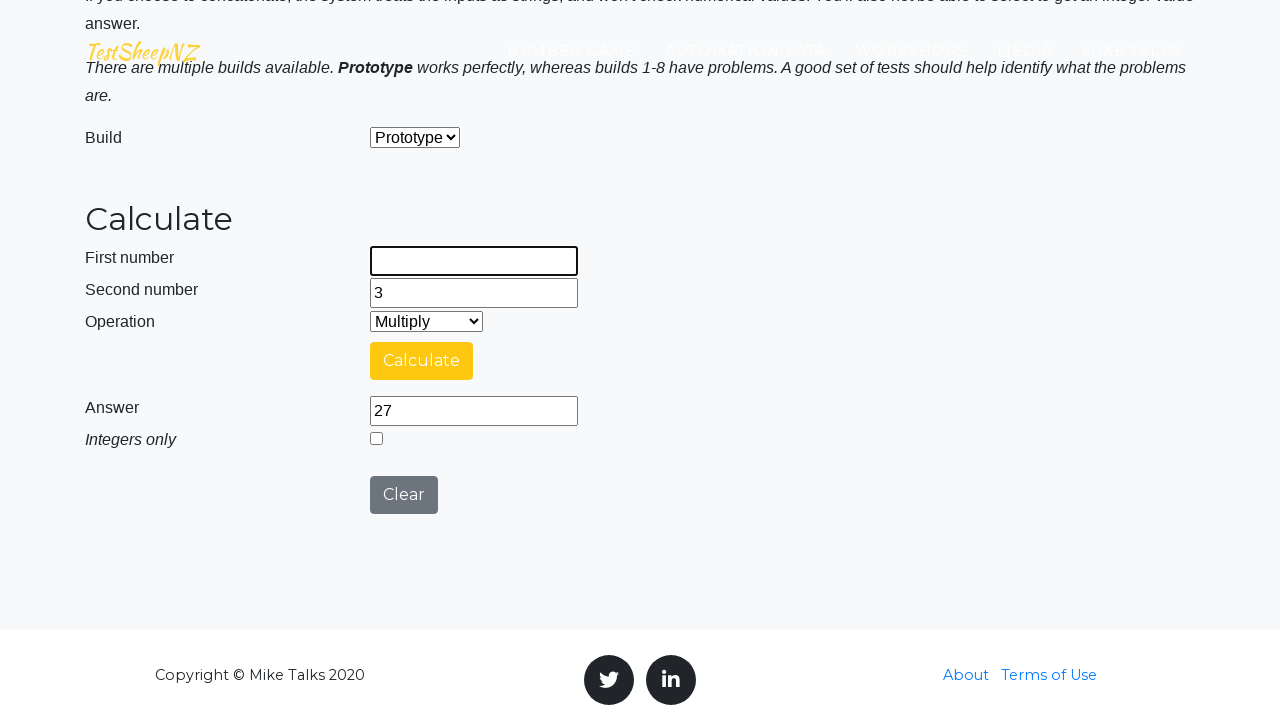

Cleared second number field on #number2Field
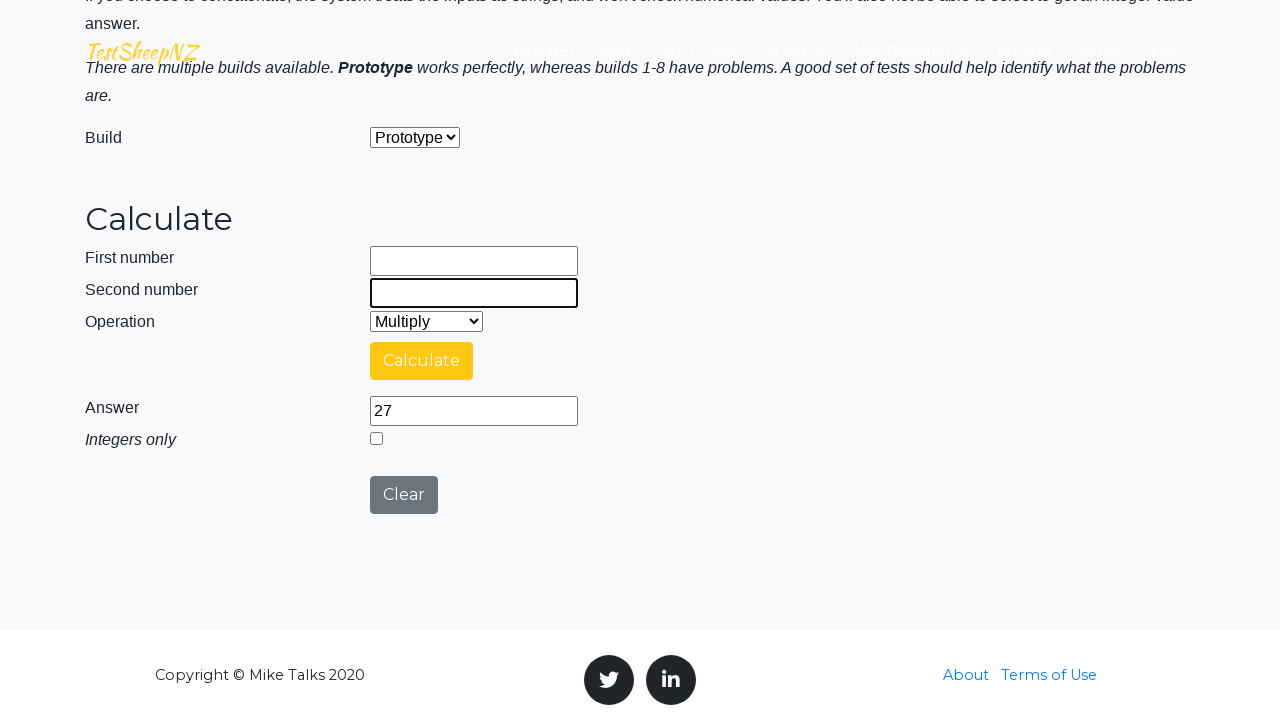

Filled first number field with 4 on #number1Field
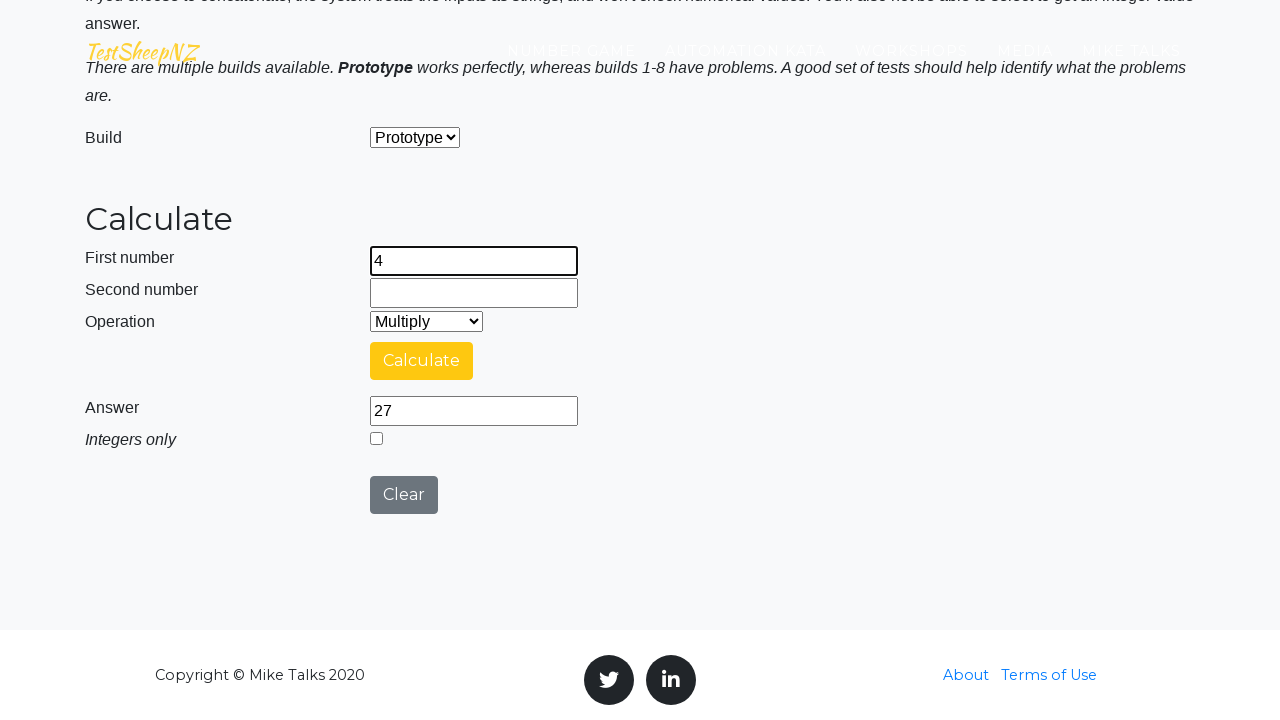

Filled second number field with 2 on #number2Field
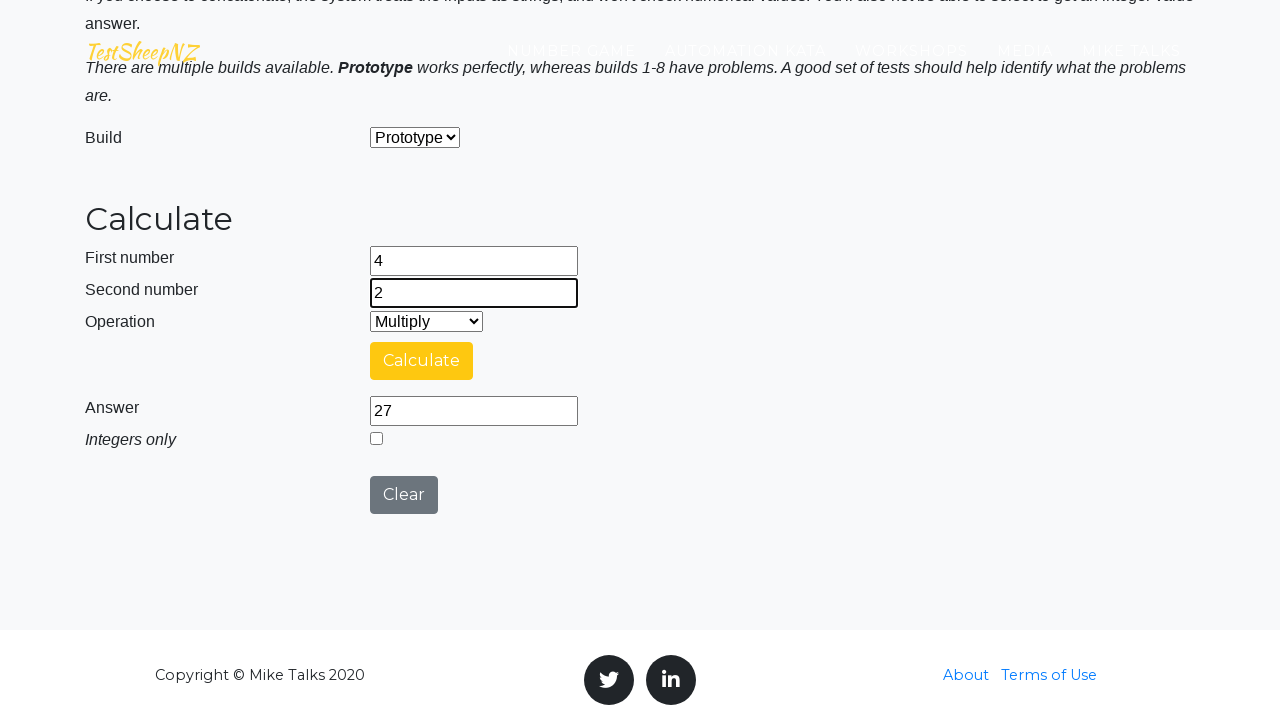

Selected operation at index 2 on #selectOperationDropdown
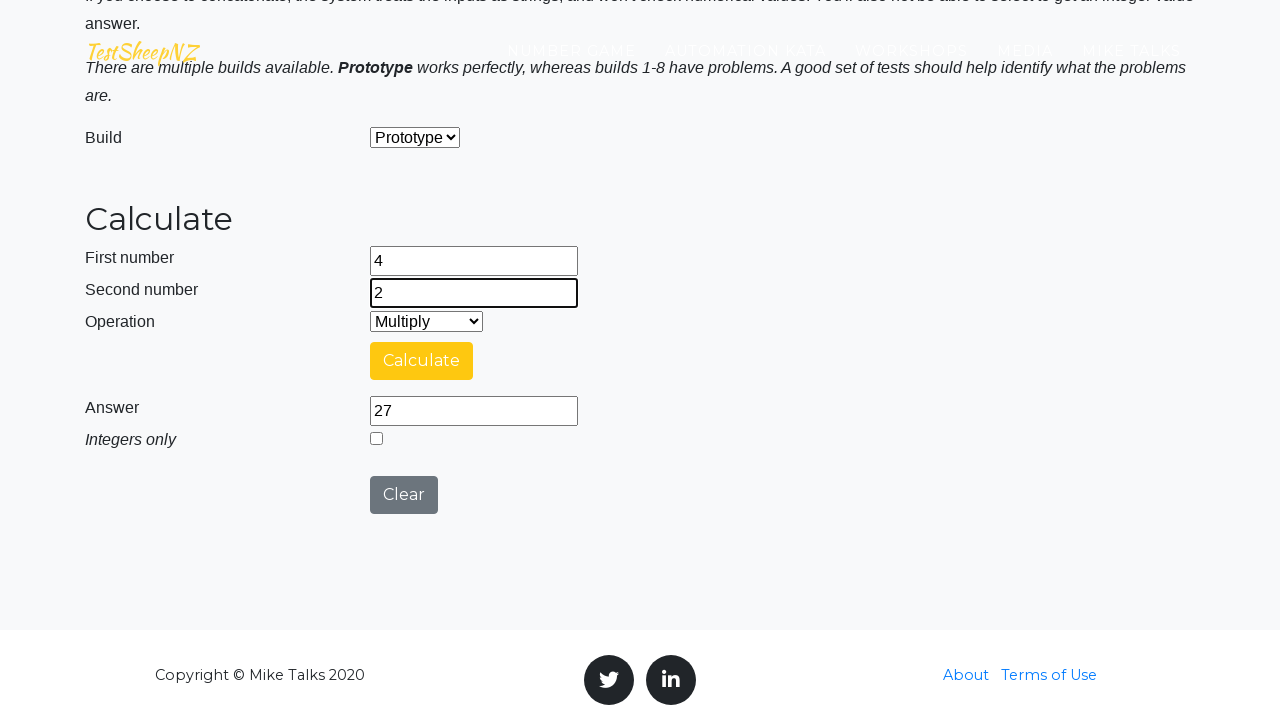

Clicked calculate button at (422, 361) on #calculateButton
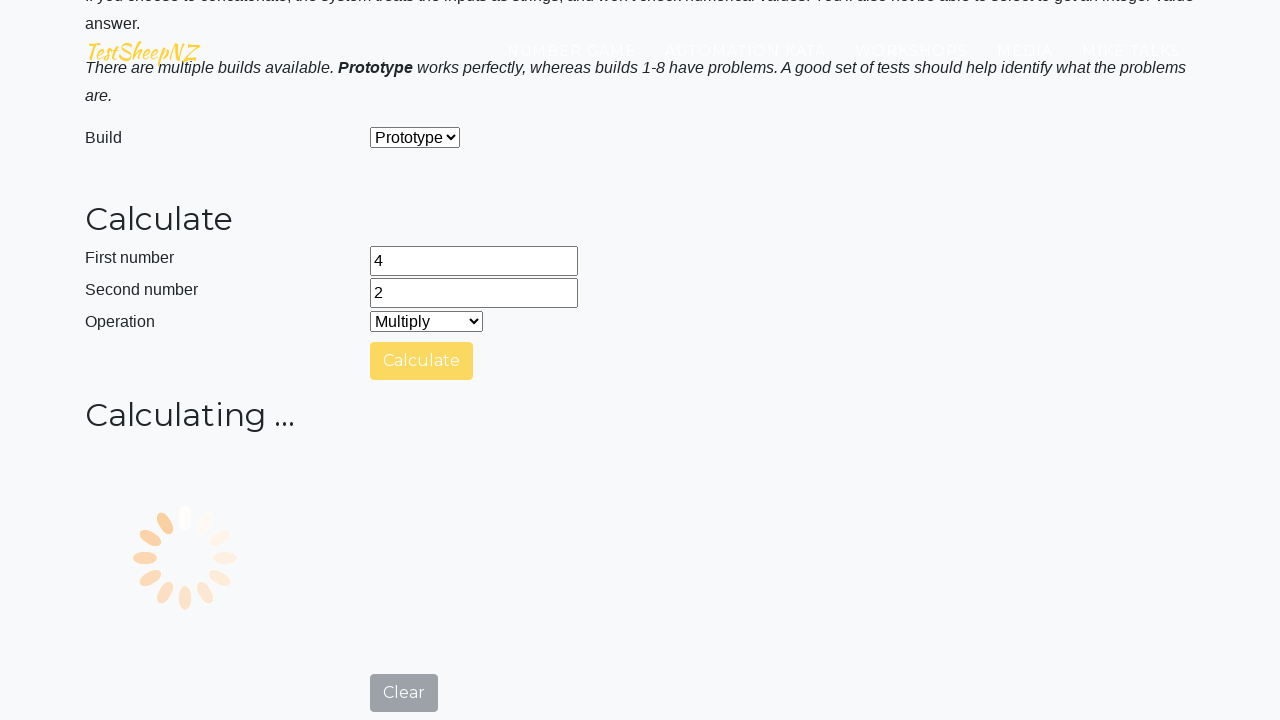

Answer field appeared
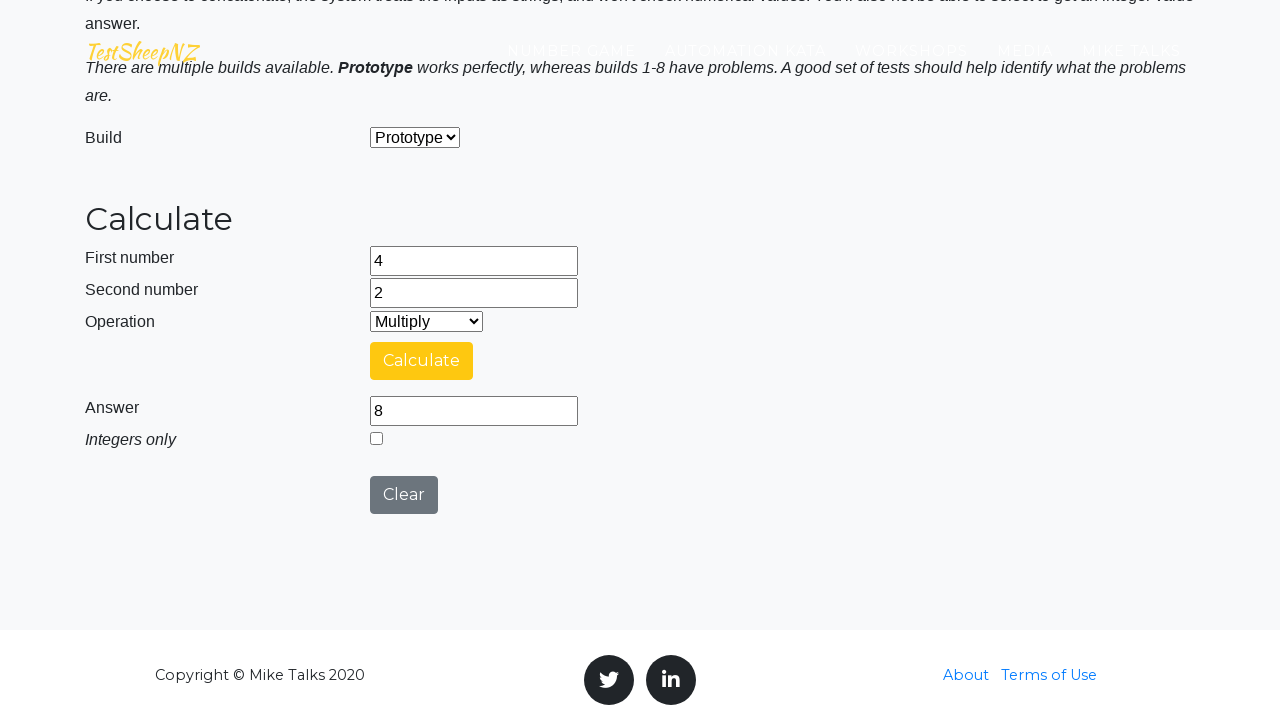

Retrieved answer: 8
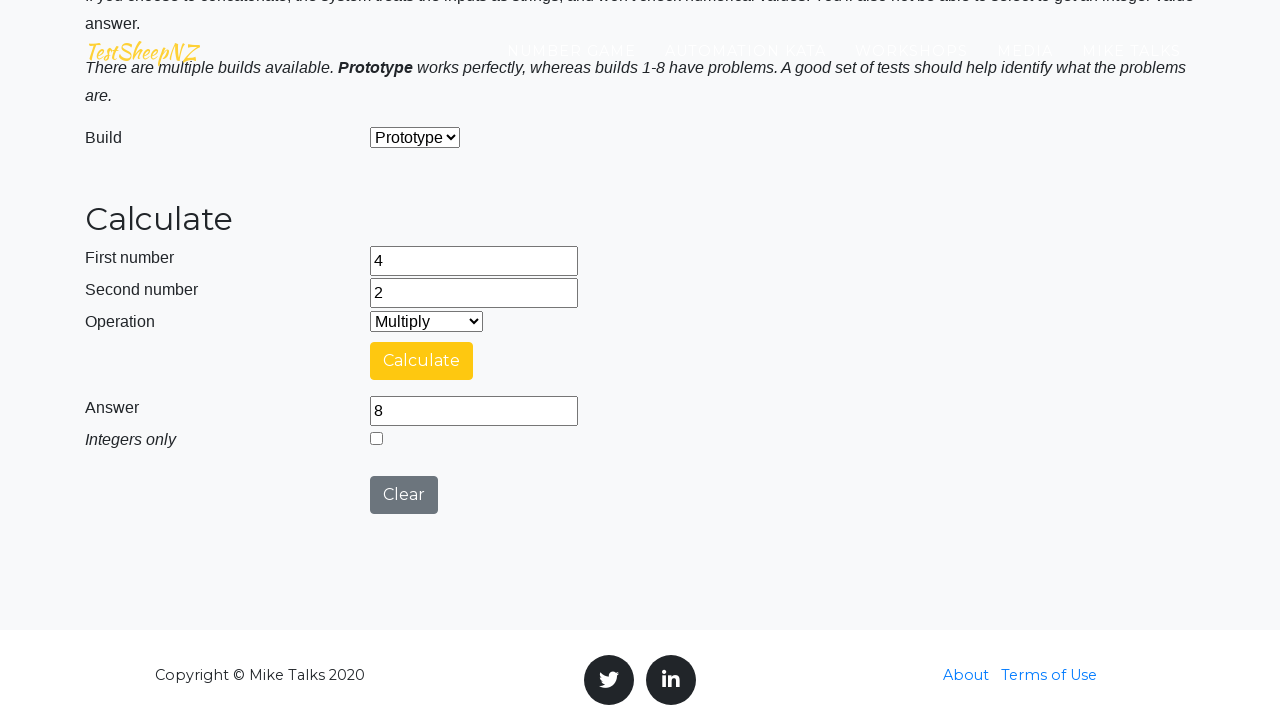

Cleared first number field on #number1Field
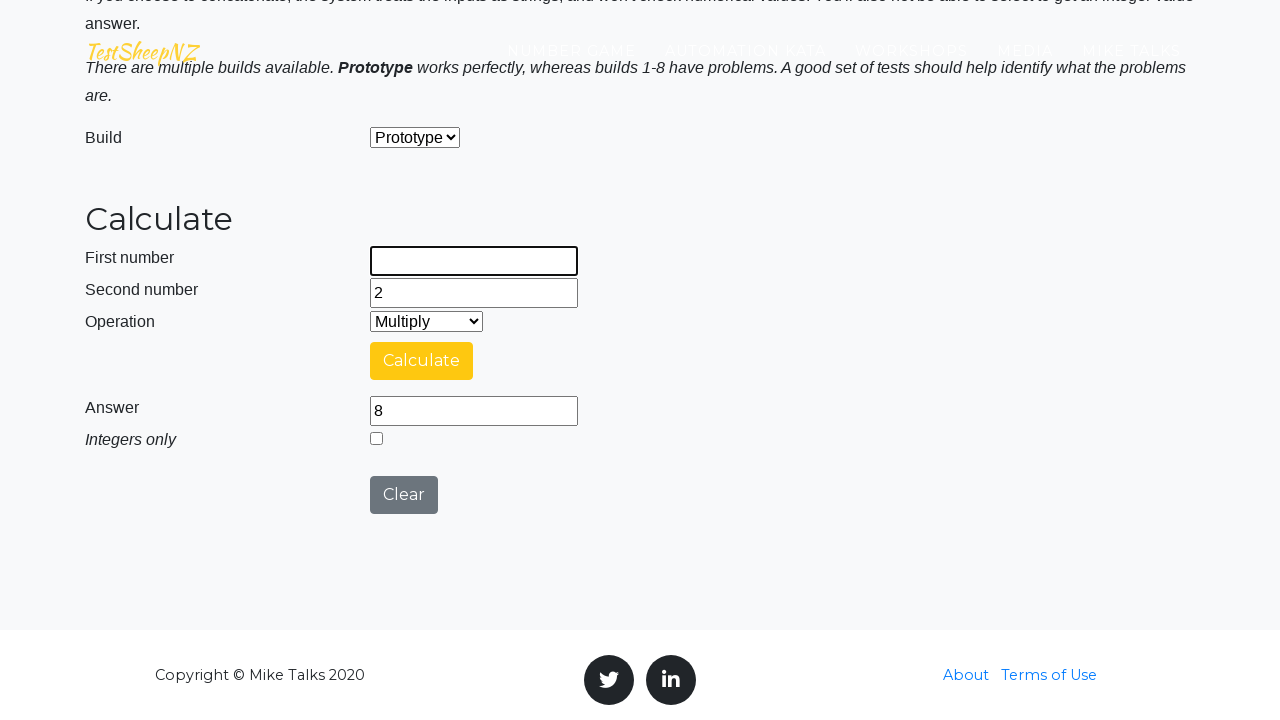

Cleared second number field on #number2Field
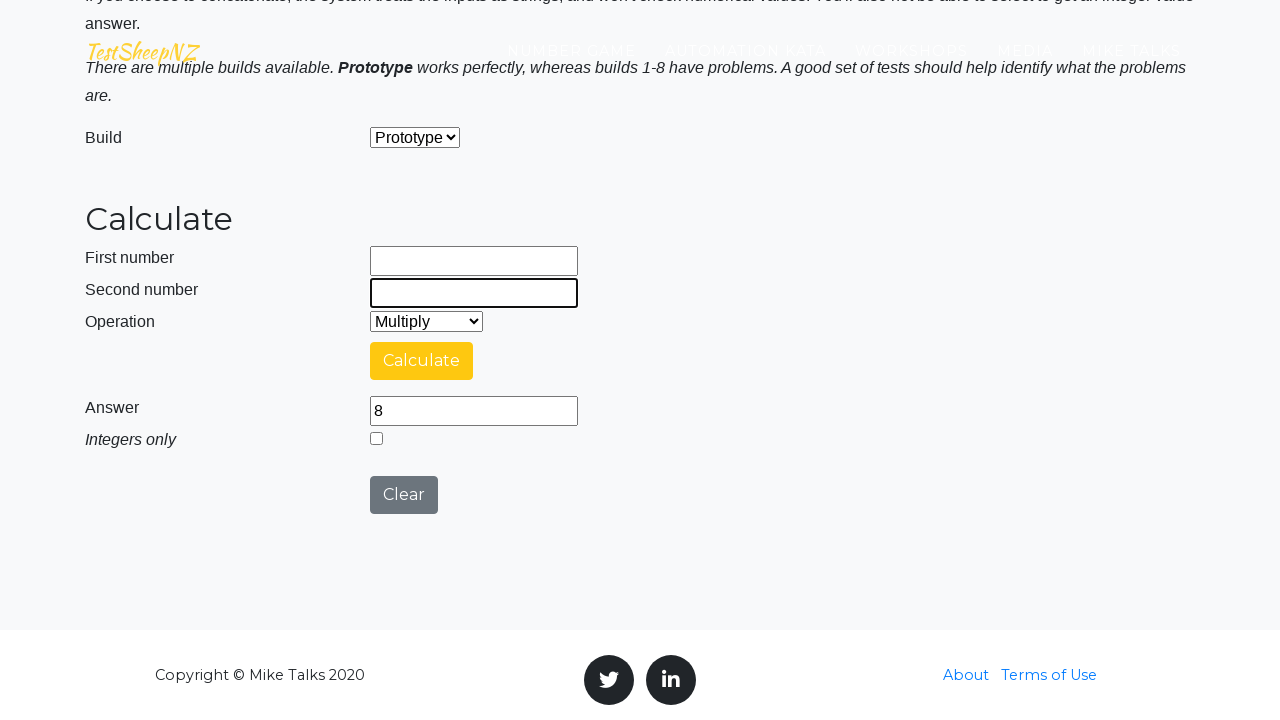

Filled first number field with 4 on #number1Field
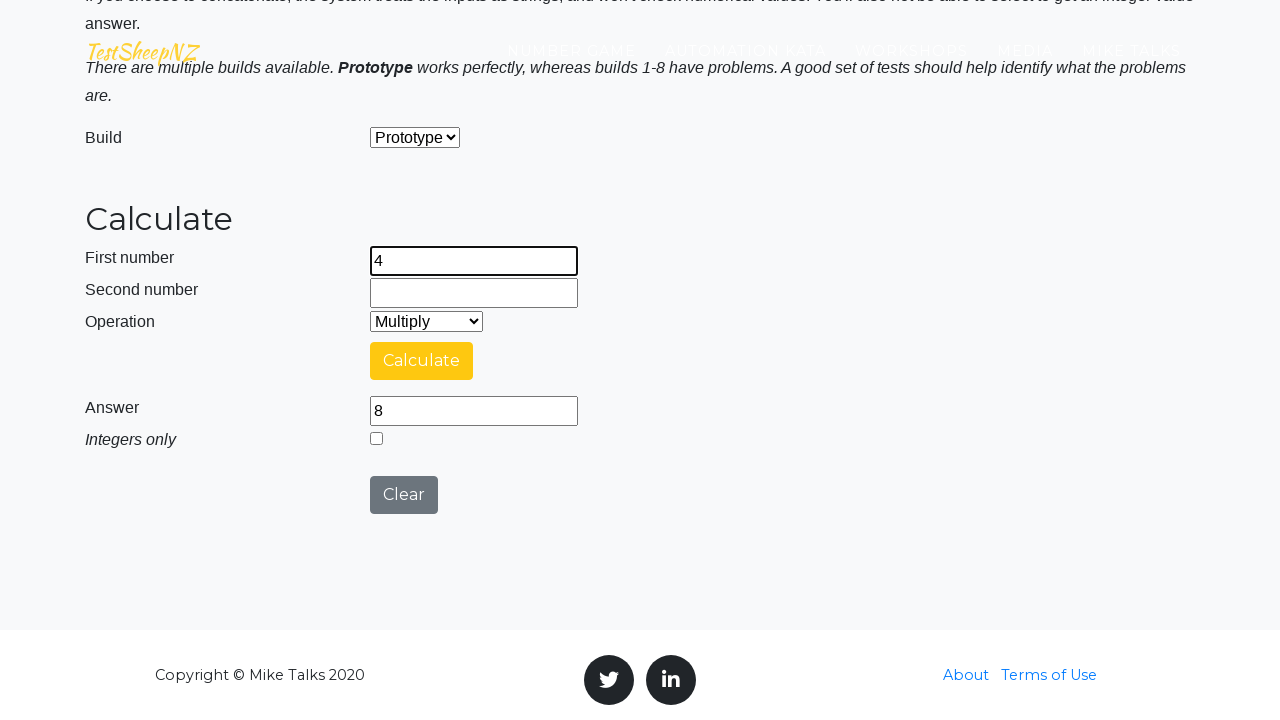

Filled second number field with 6 on #number2Field
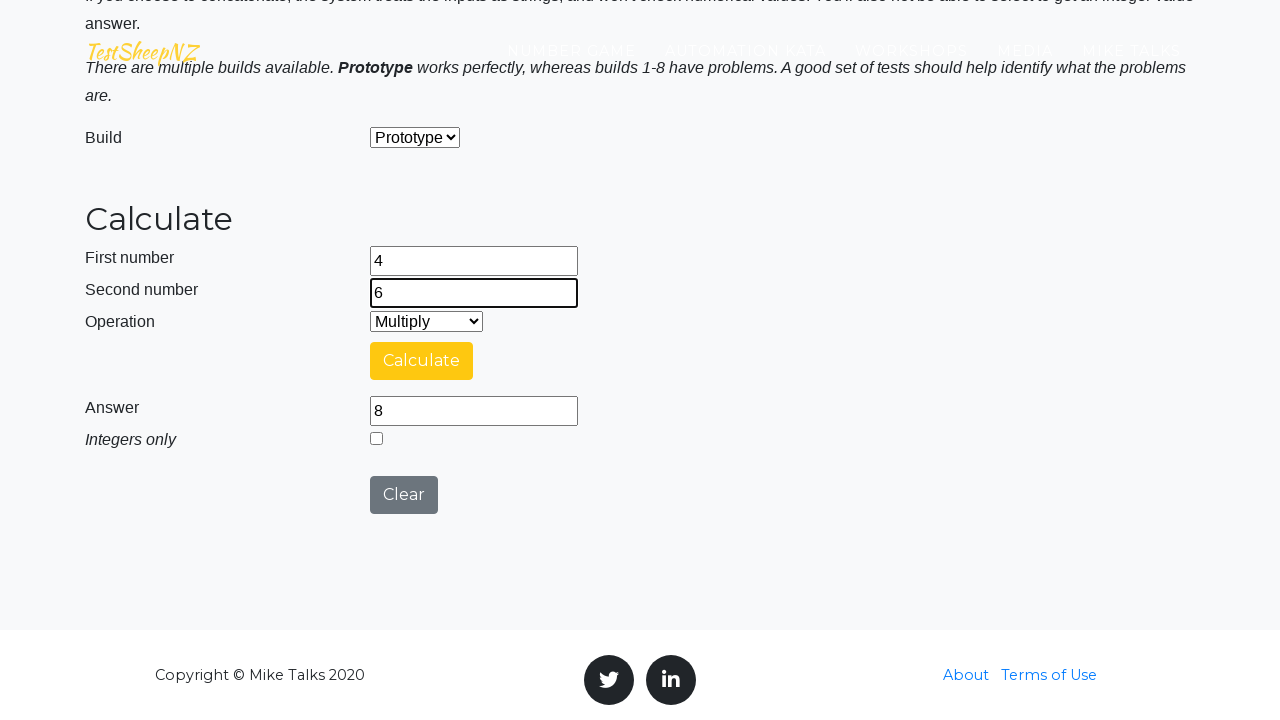

Selected operation at index 2 on #selectOperationDropdown
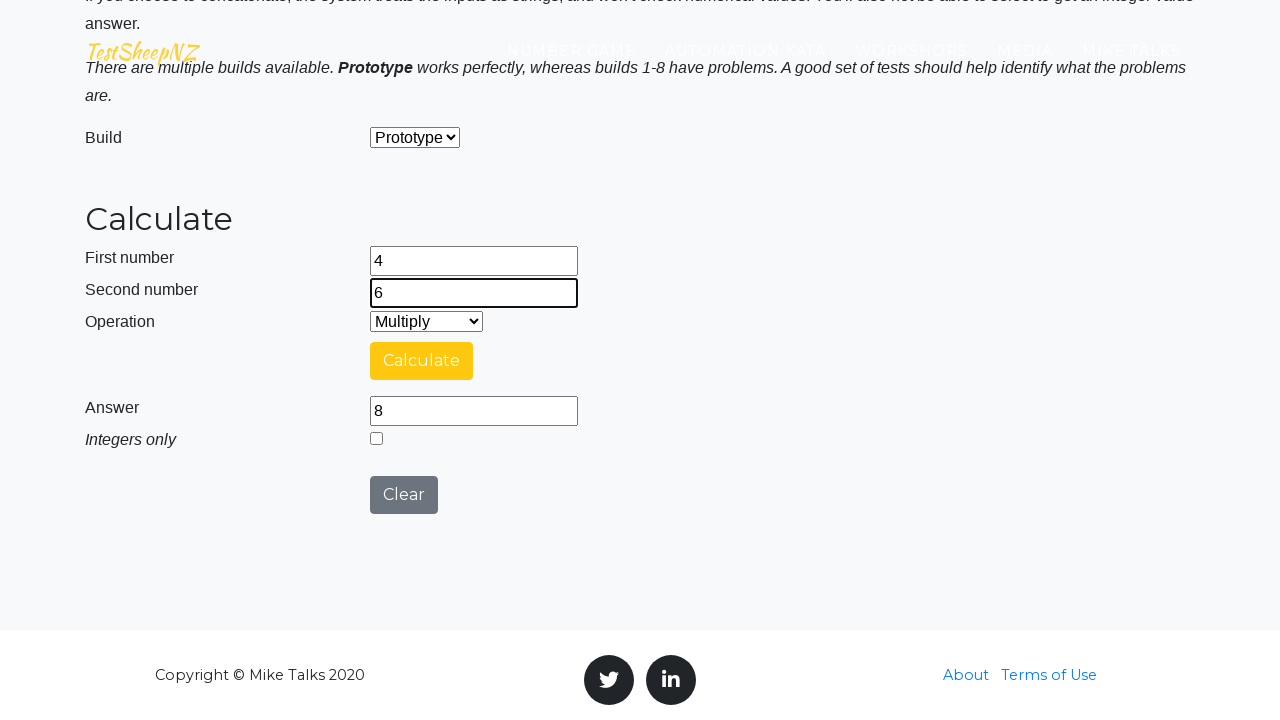

Clicked calculate button at (422, 361) on #calculateButton
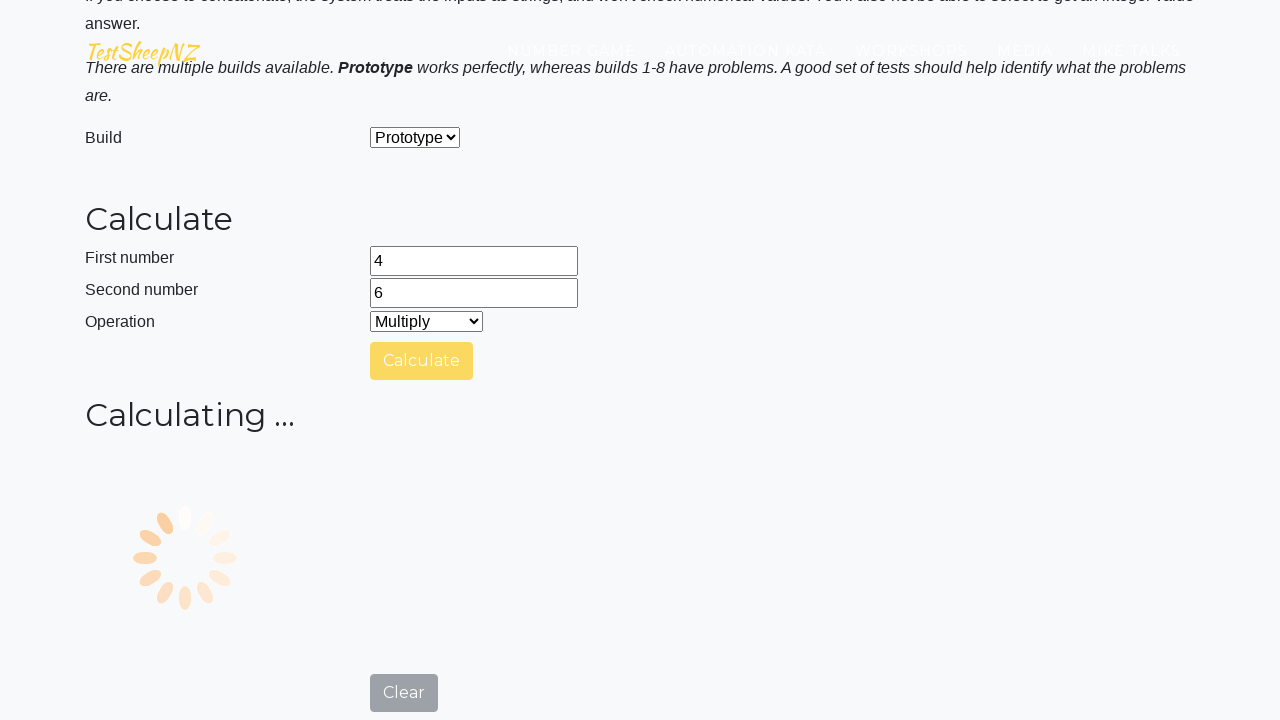

Answer field appeared
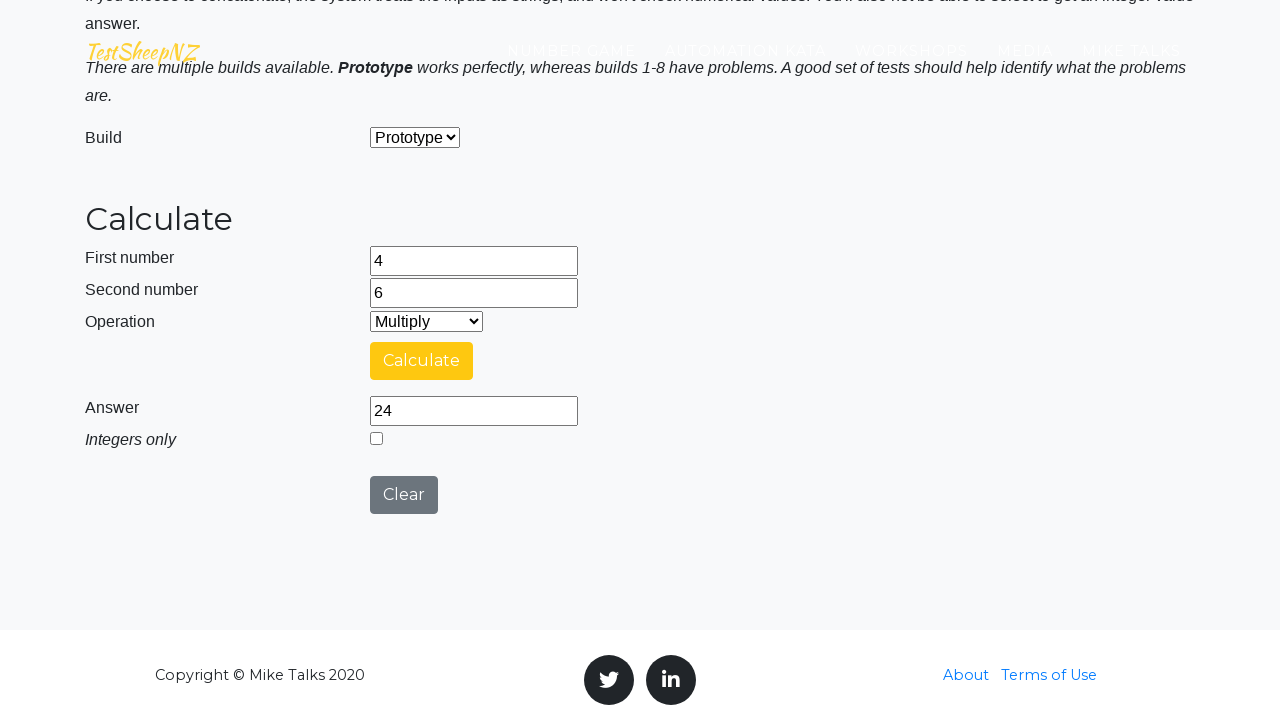

Retrieved answer: 24
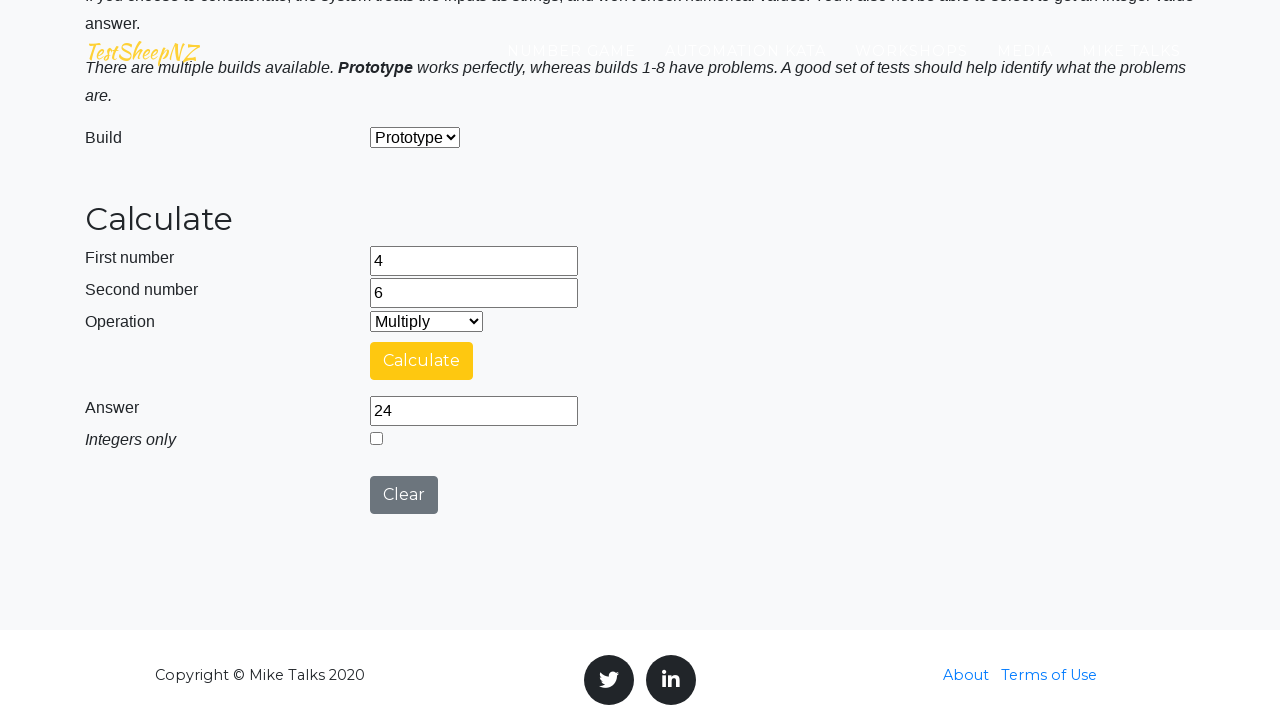

Cleared first number field on #number1Field
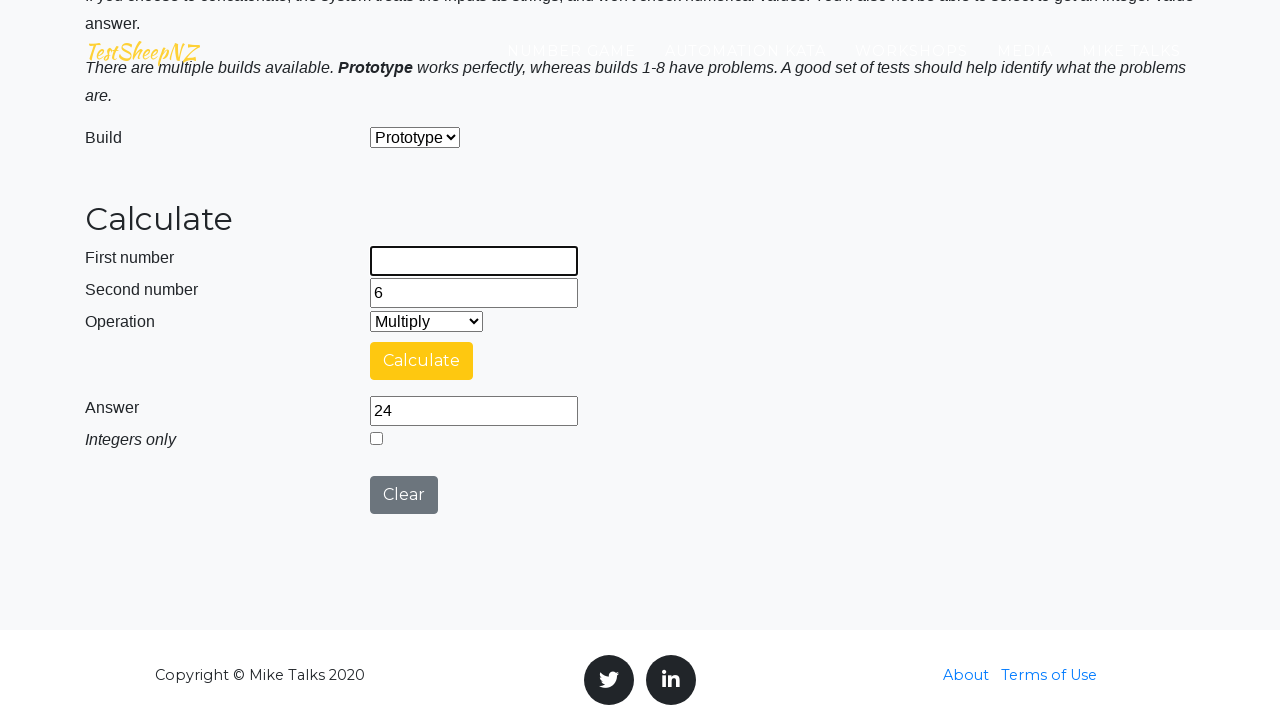

Cleared second number field on #number2Field
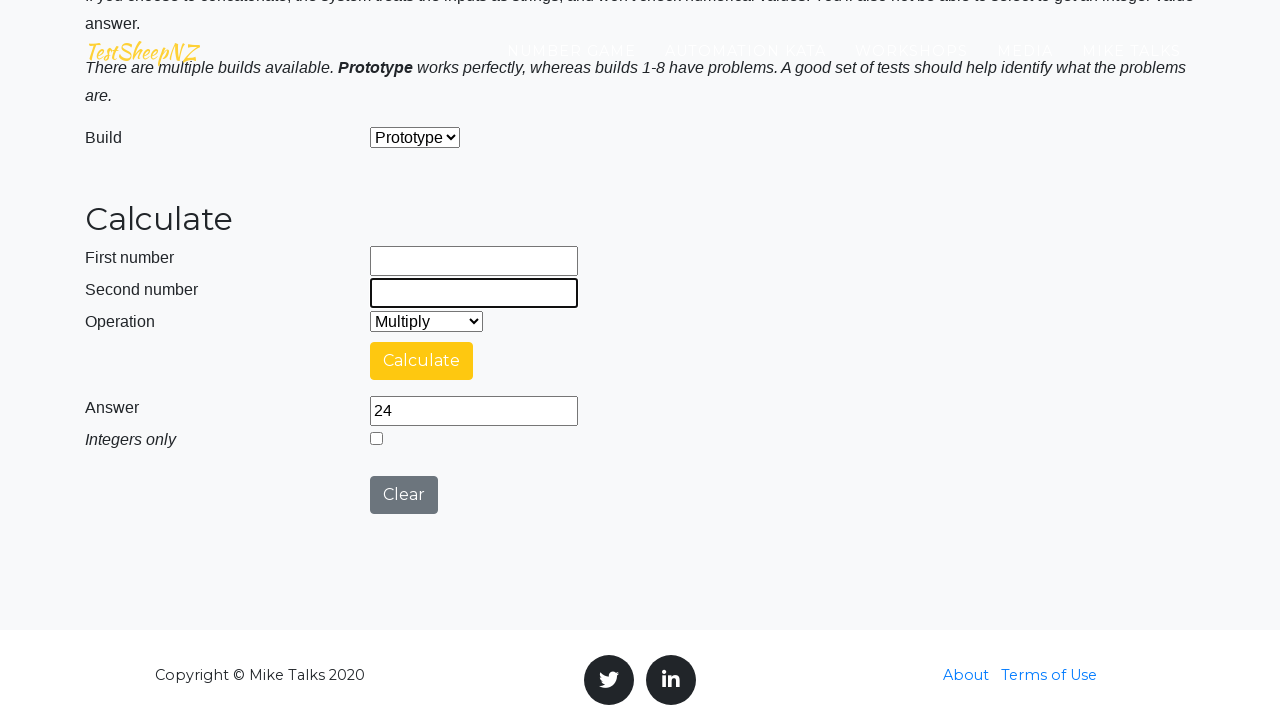

Filled first number field with 8 on #number1Field
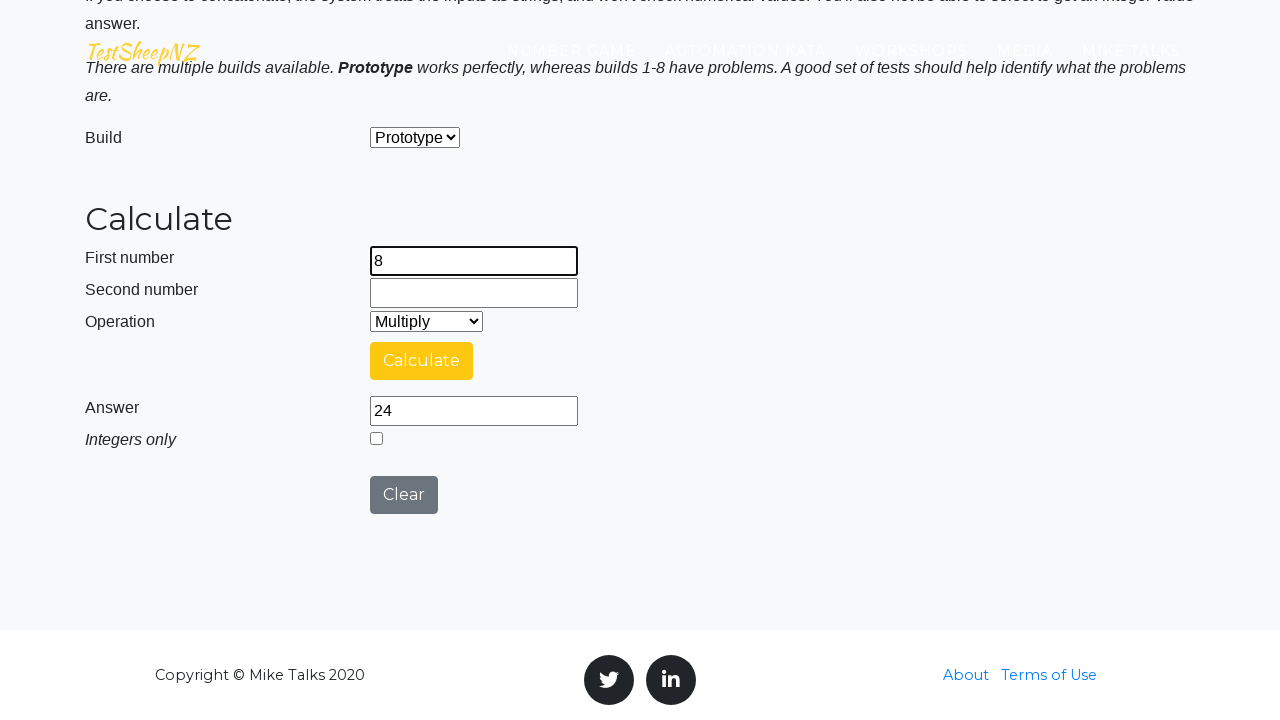

Filled second number field with 6 on #number2Field
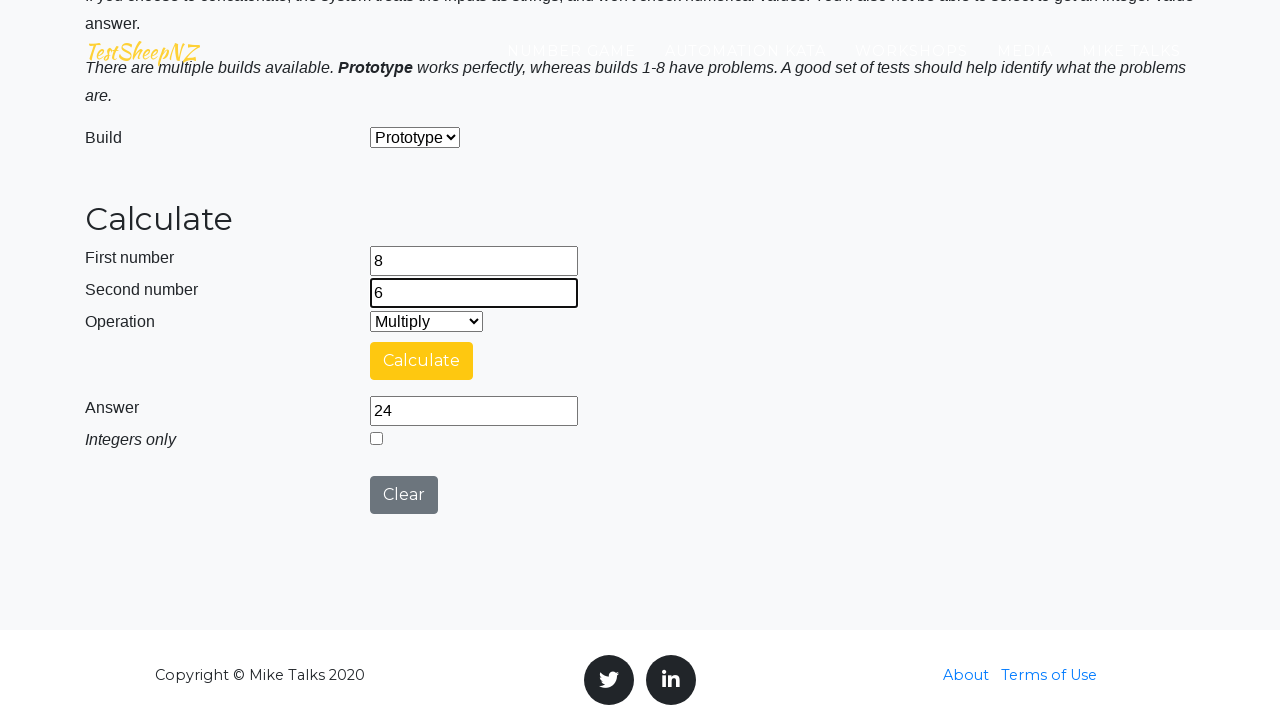

Selected operation at index 2 on #selectOperationDropdown
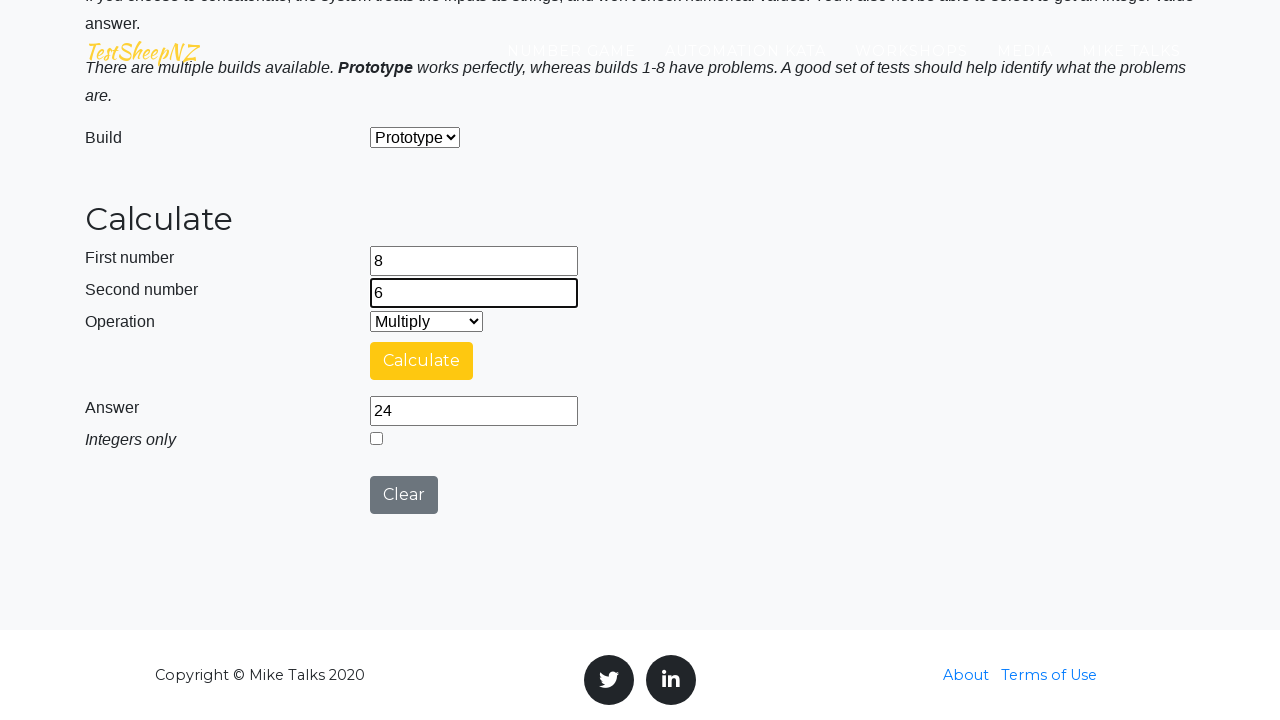

Clicked calculate button at (422, 361) on #calculateButton
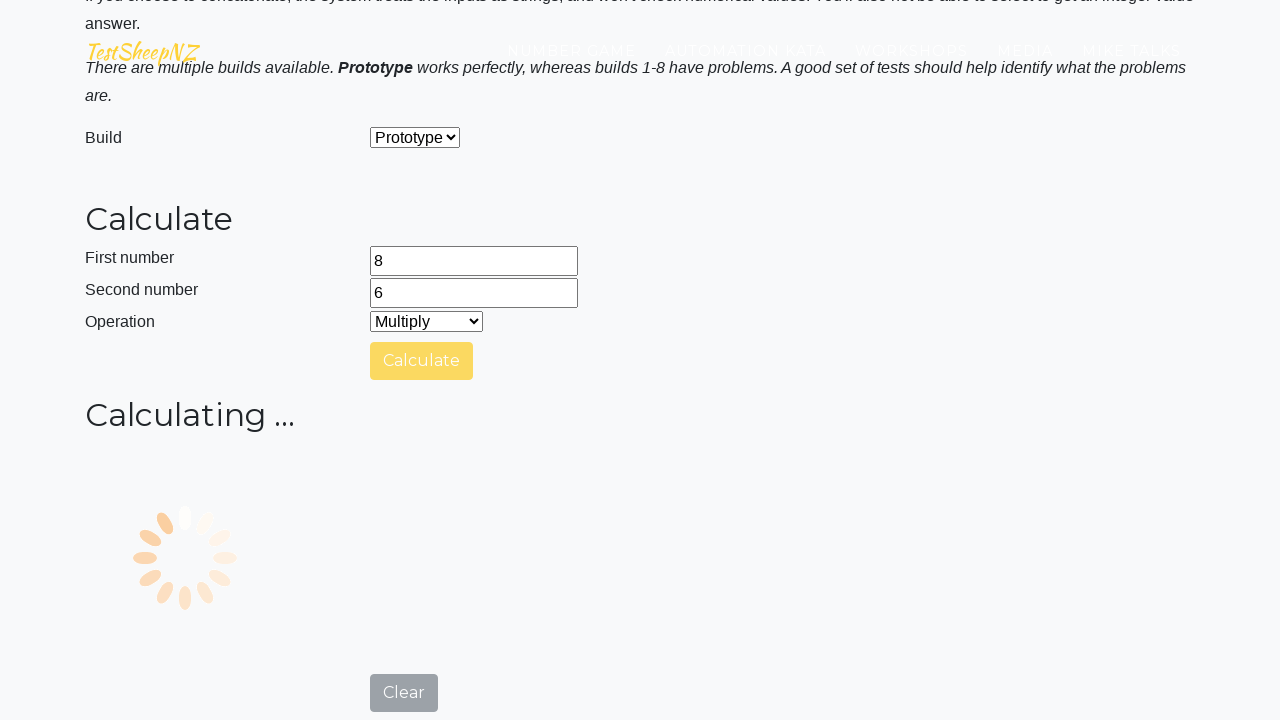

Answer field appeared
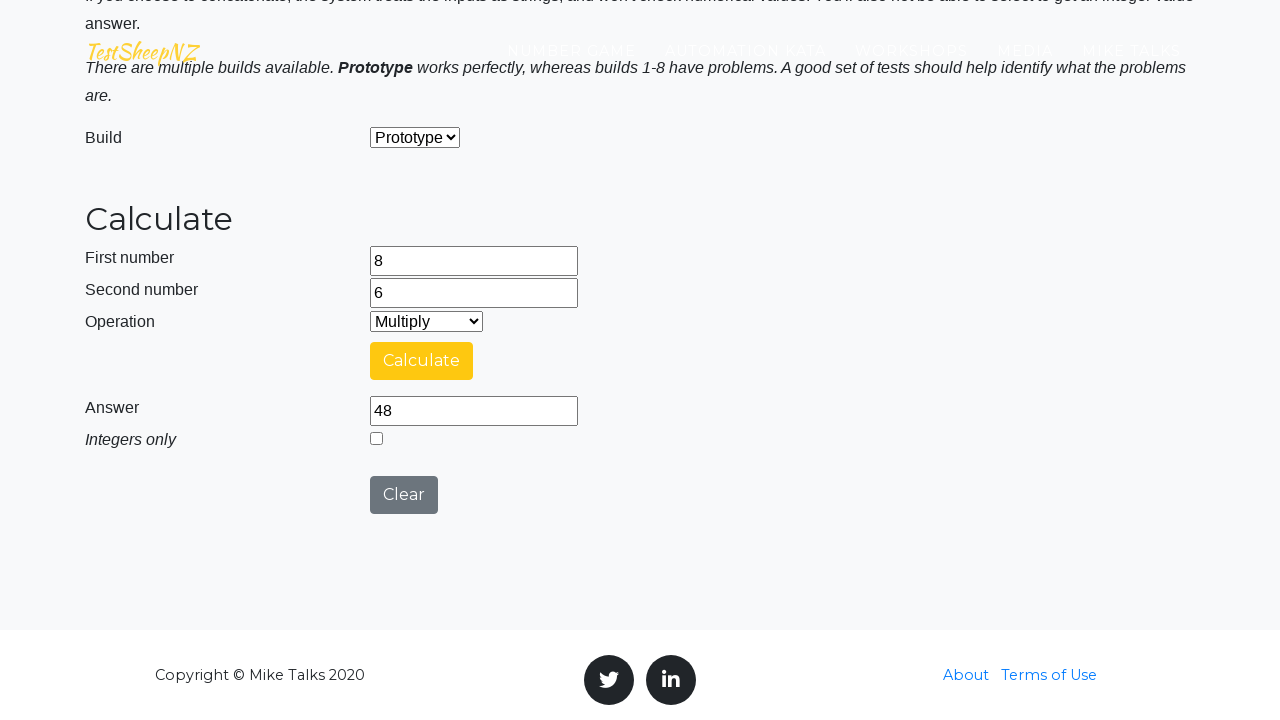

Retrieved answer: 48
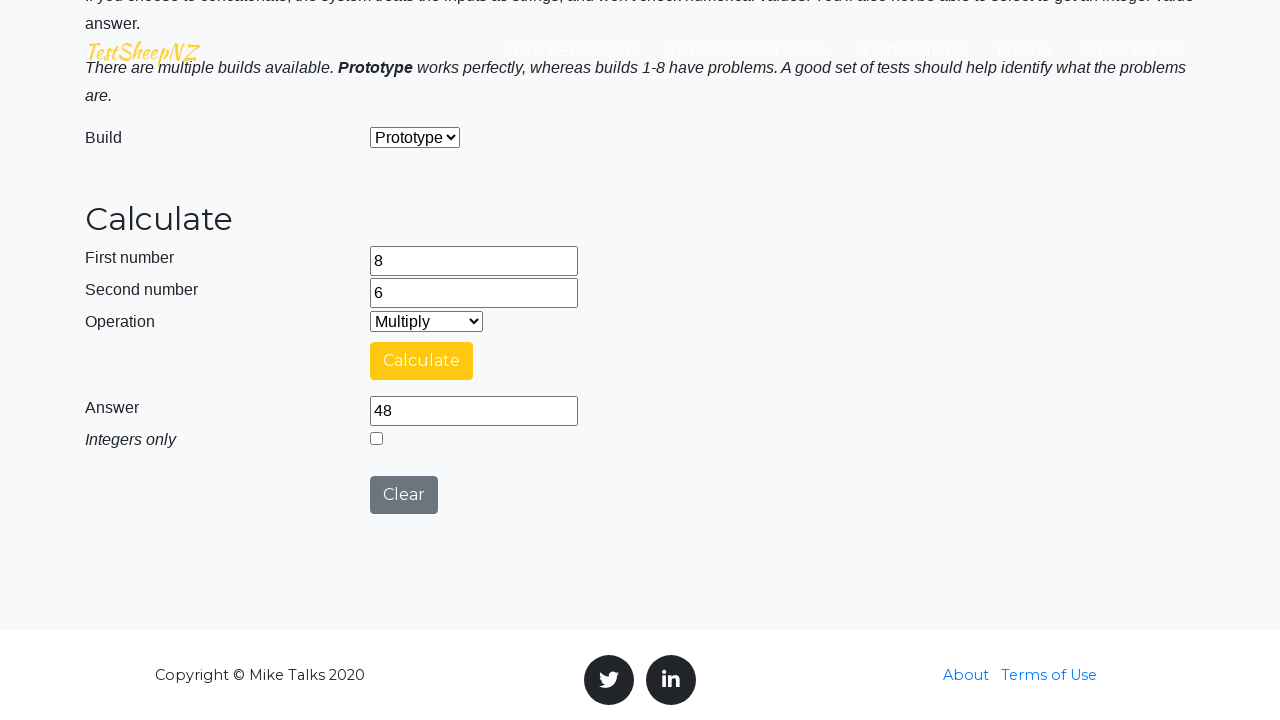

Cleared first number field on #number1Field
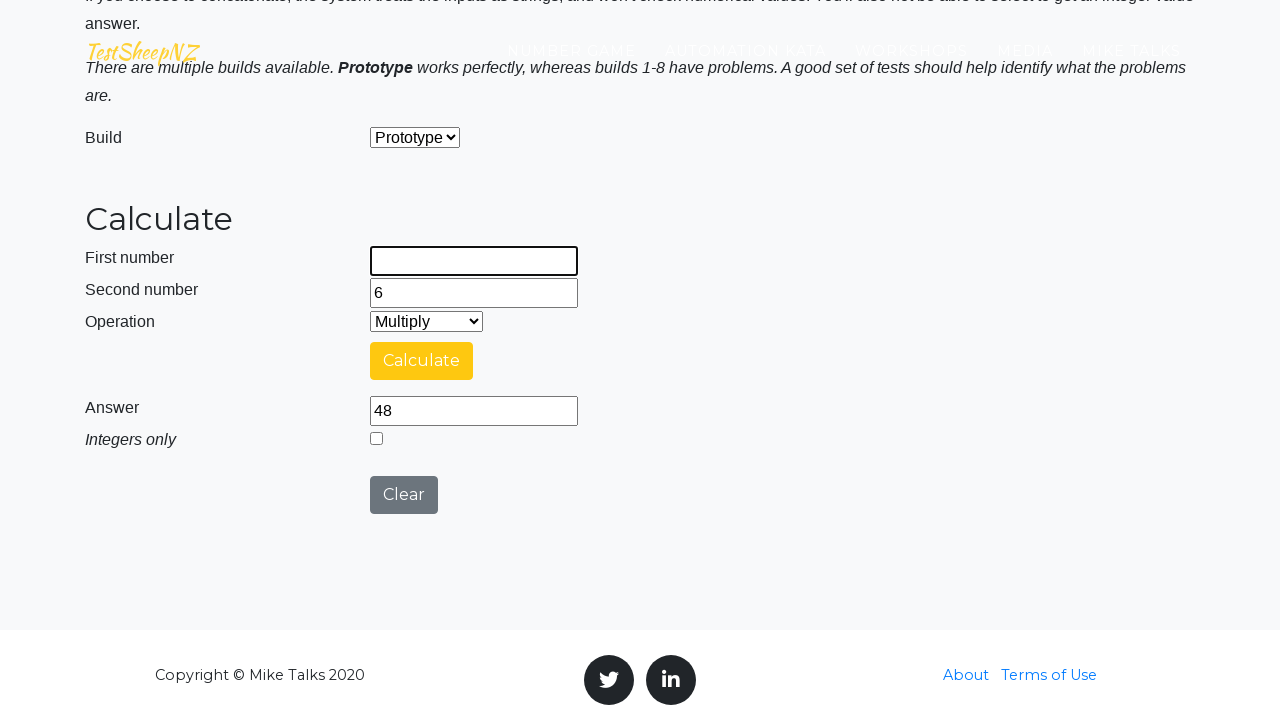

Cleared second number field on #number2Field
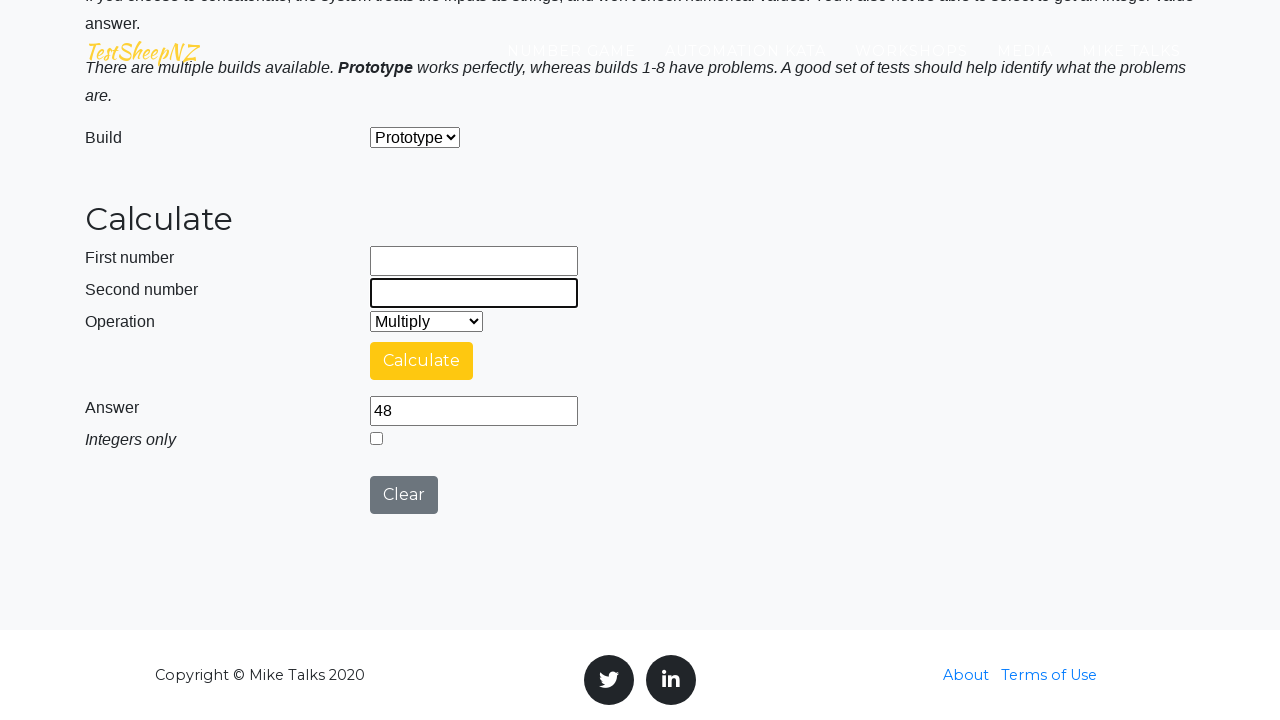

Filled first number field with 3 on #number1Field
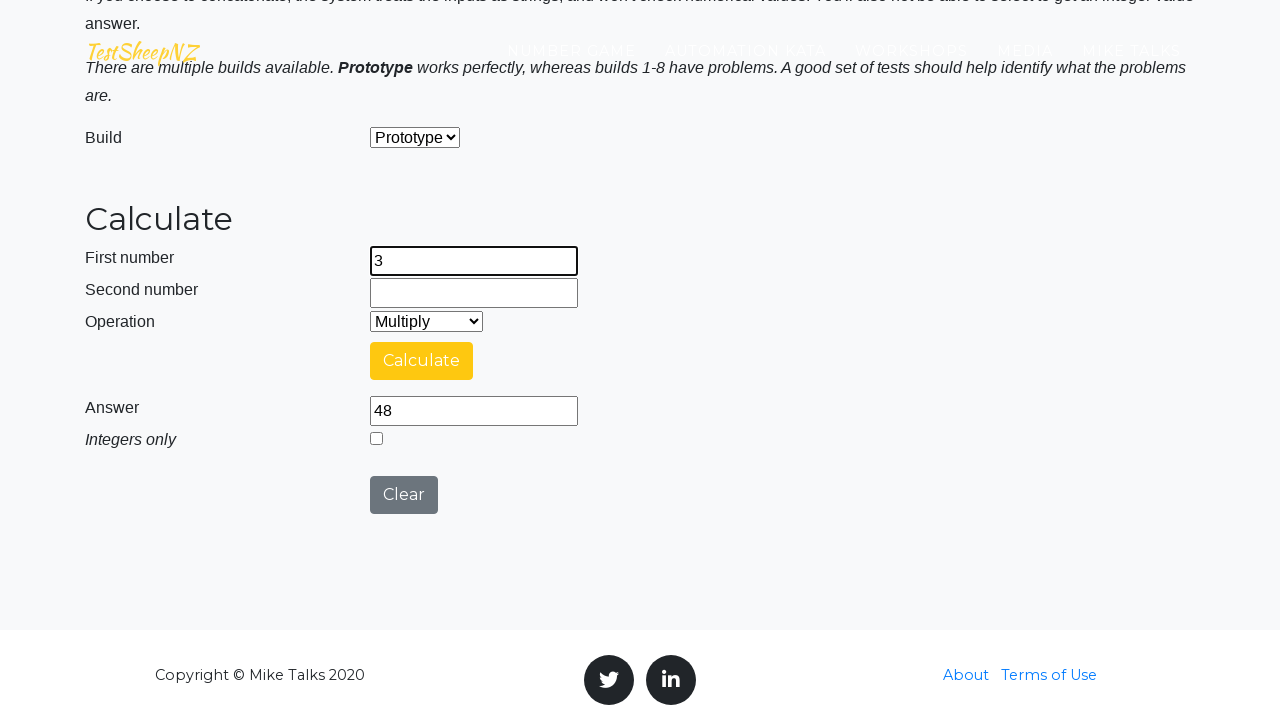

Filled second number field with 8 on #number2Field
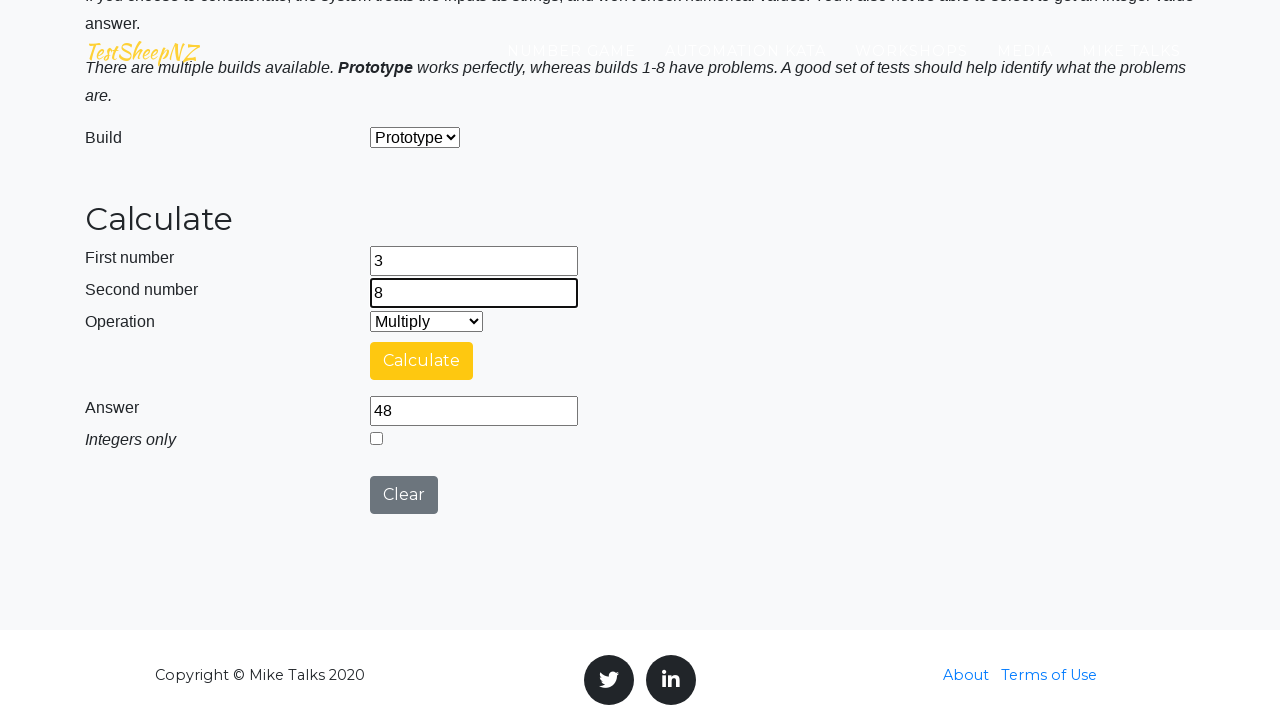

Selected operation at index 2 on #selectOperationDropdown
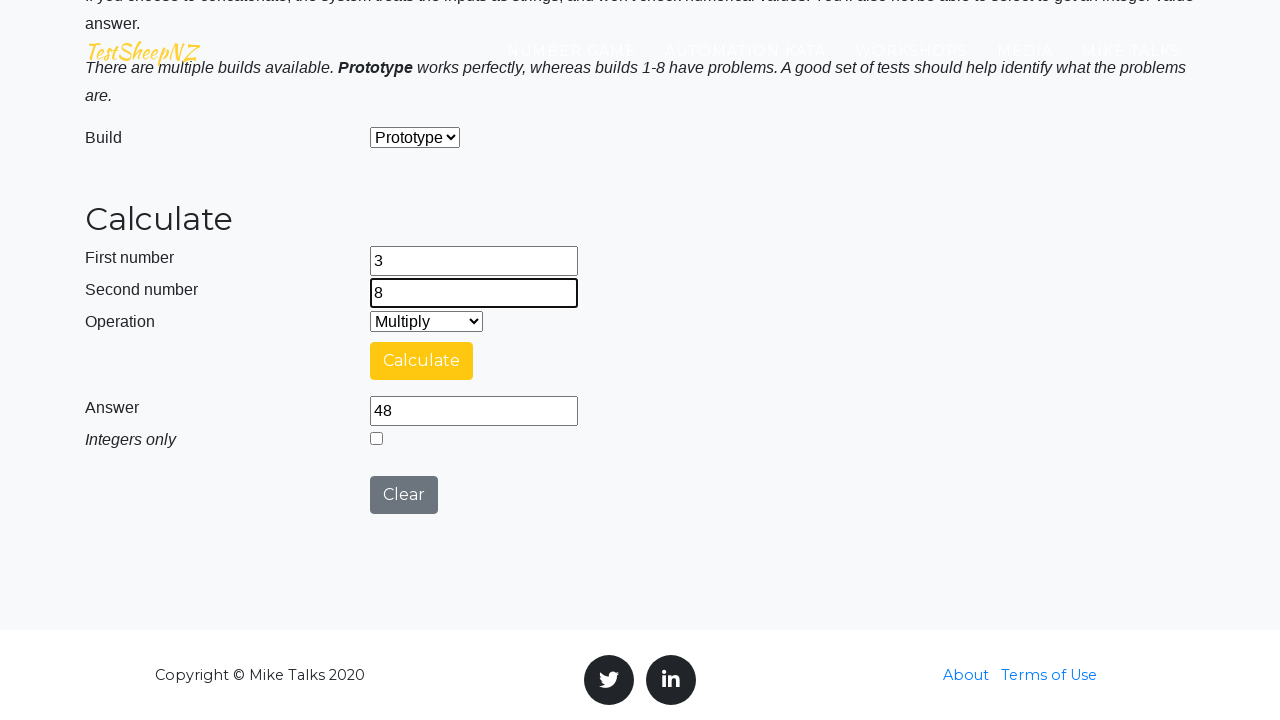

Clicked calculate button at (422, 361) on #calculateButton
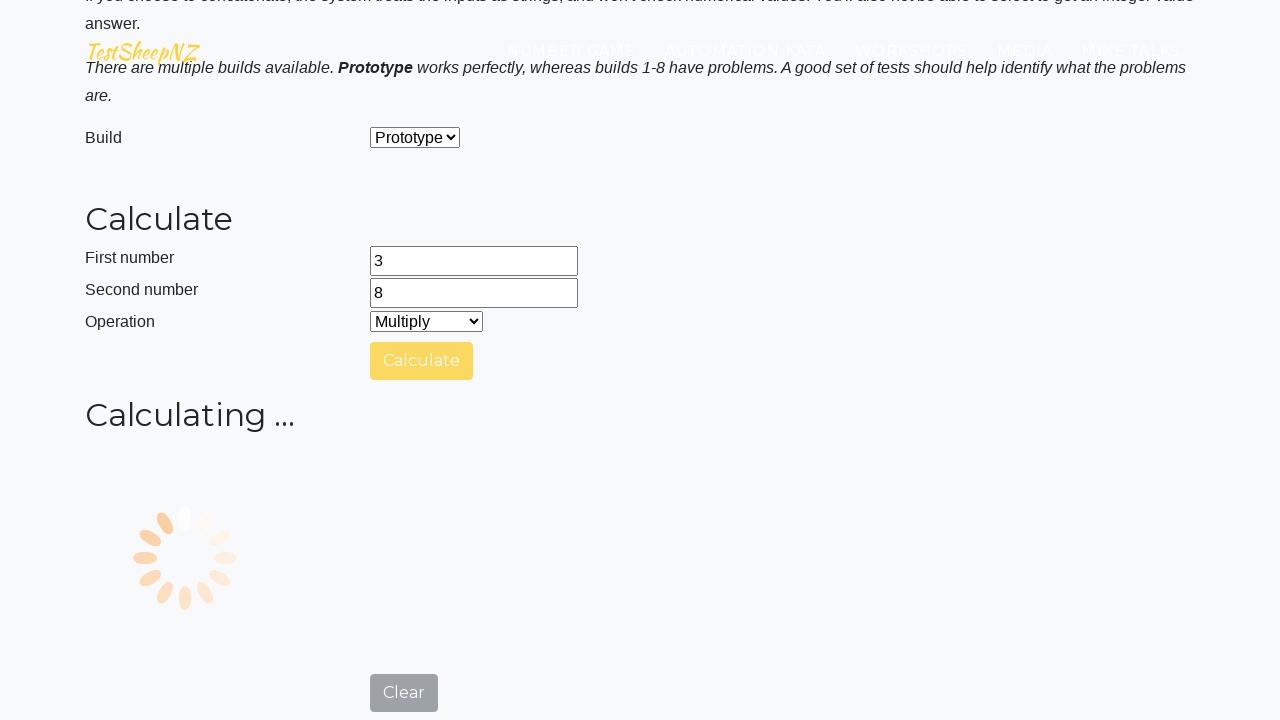

Answer field appeared
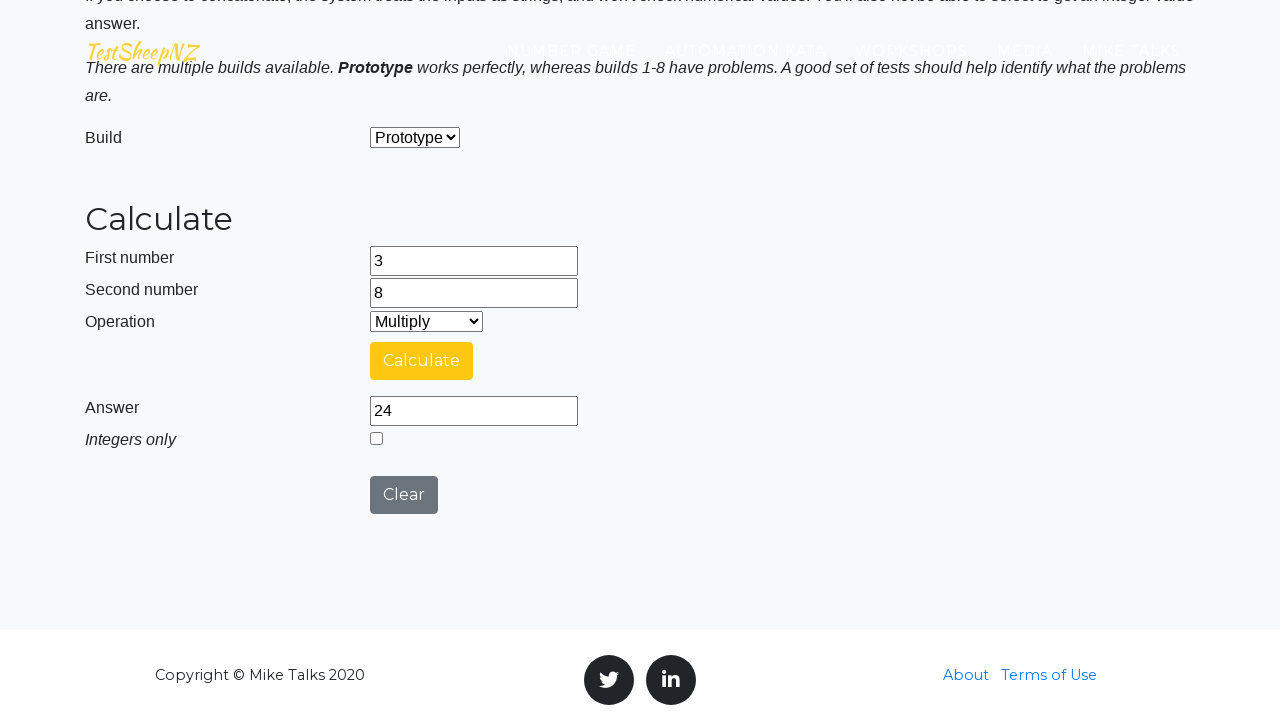

Retrieved answer: 24
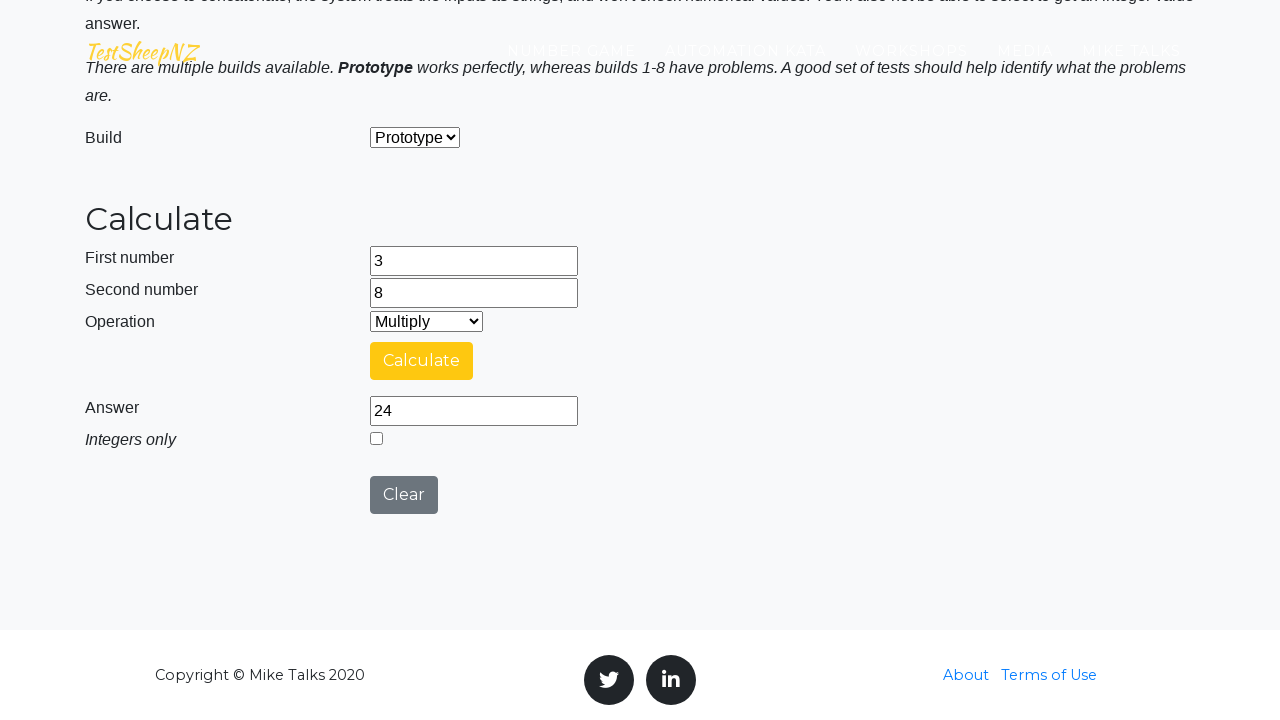

Cleared first number field on #number1Field
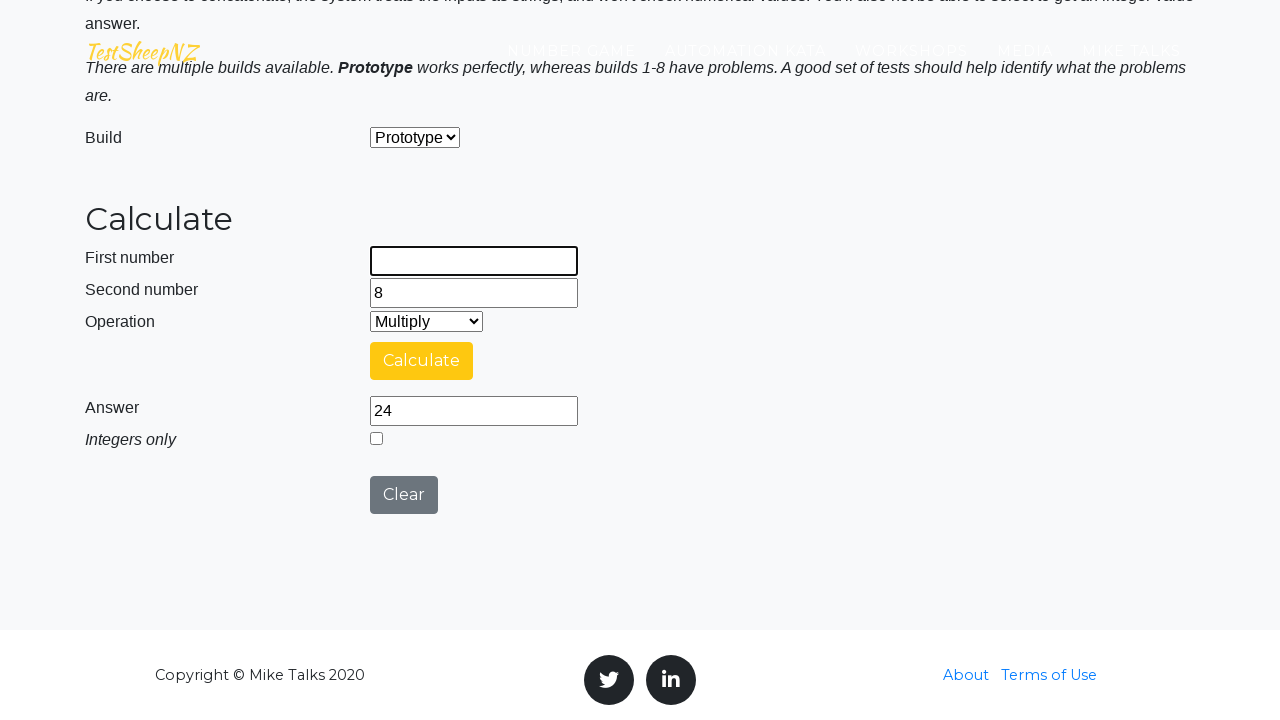

Cleared second number field on #number2Field
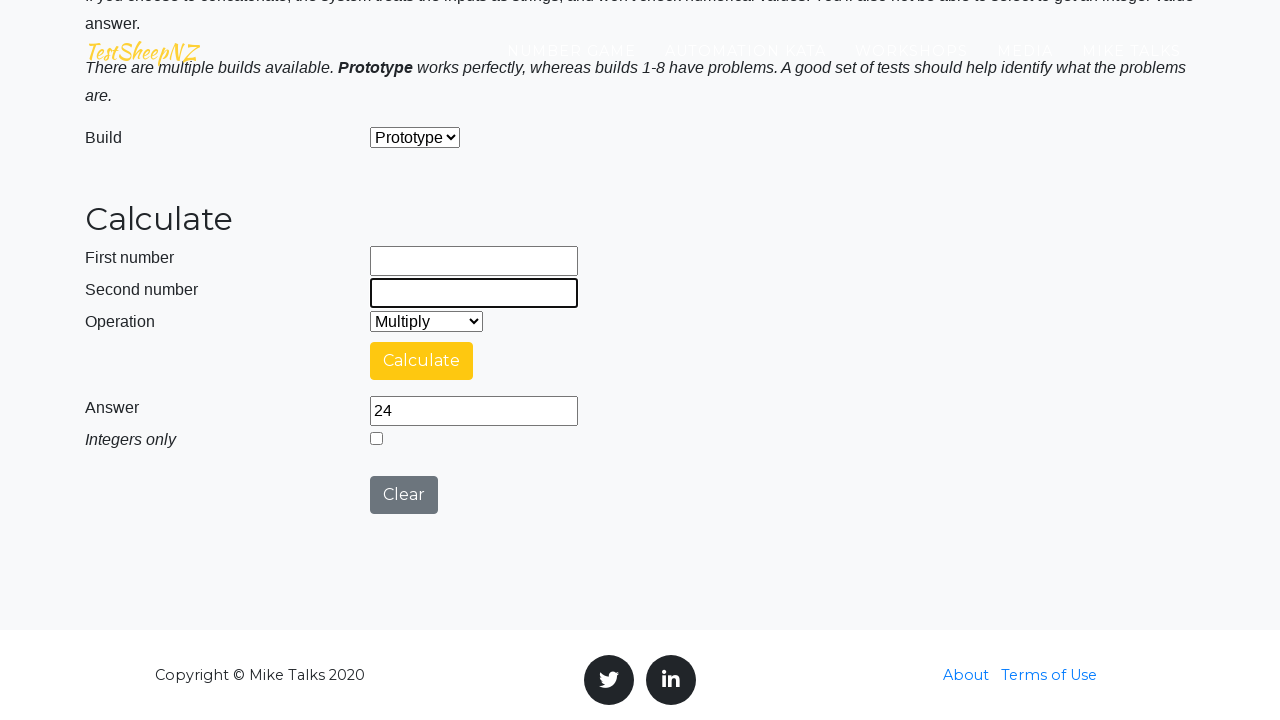

Filled first number field with 5 on #number1Field
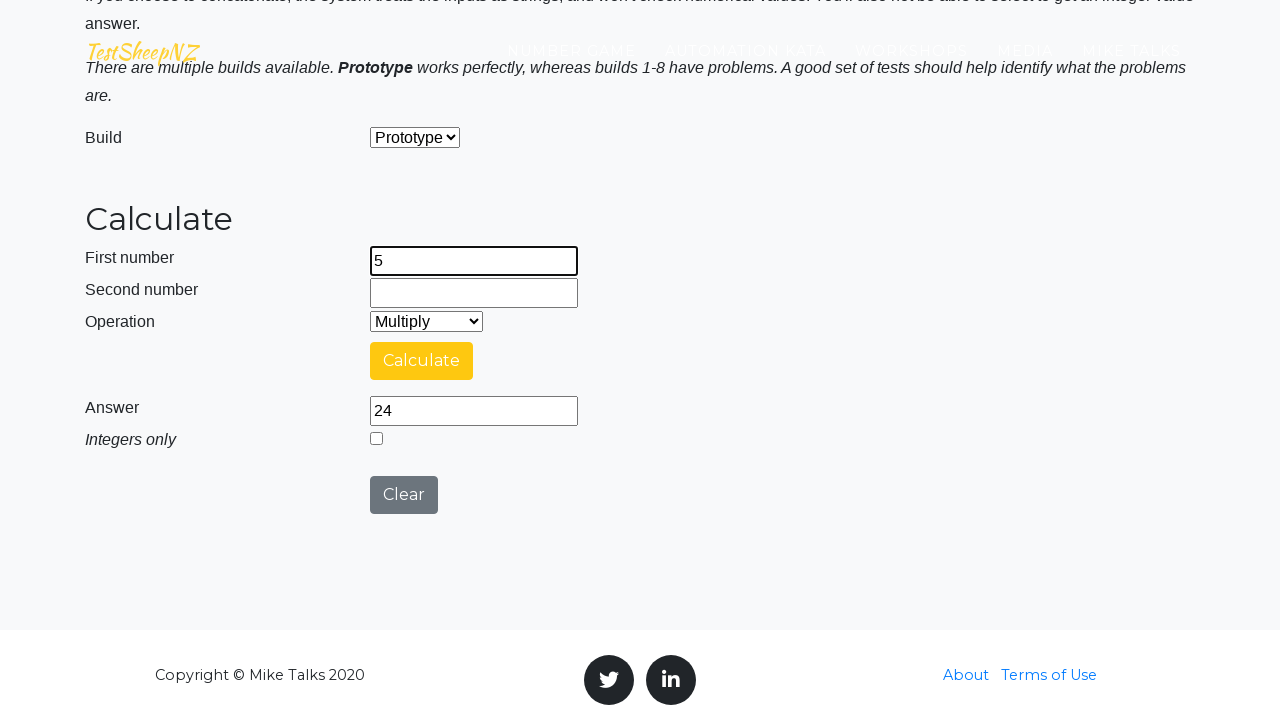

Filled second number field with 5 on #number2Field
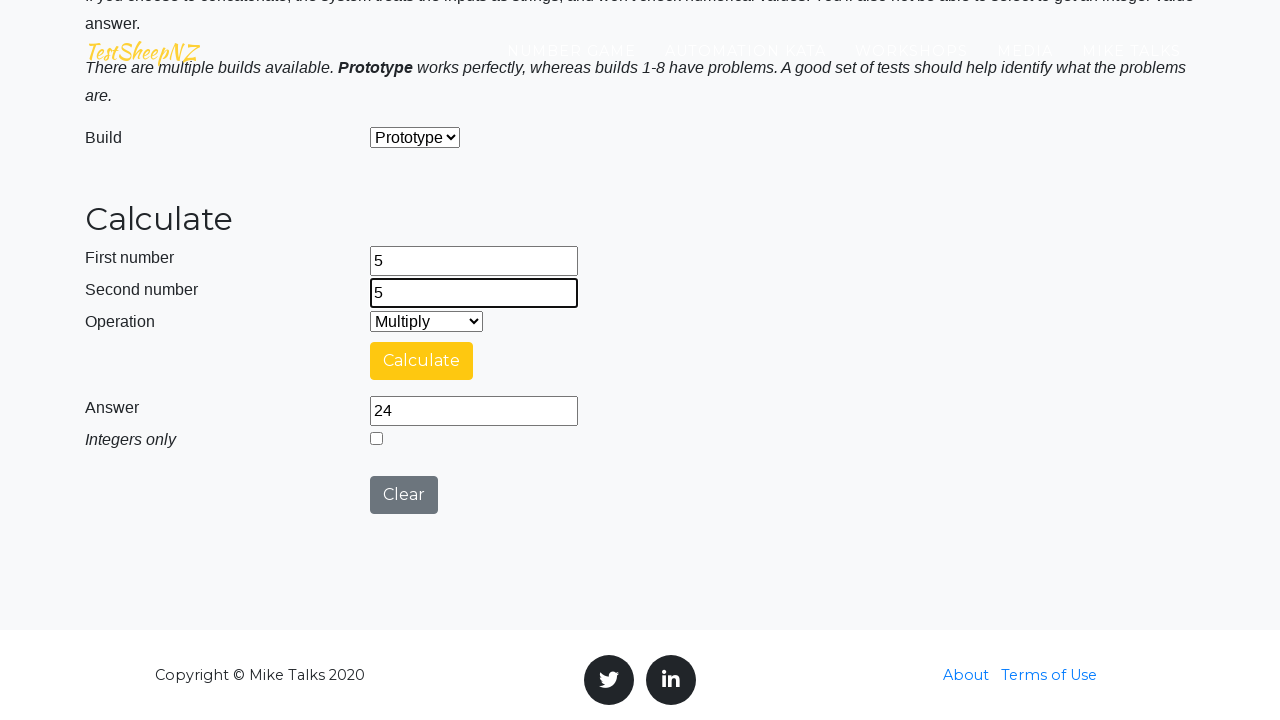

Selected operation at index 3 on #selectOperationDropdown
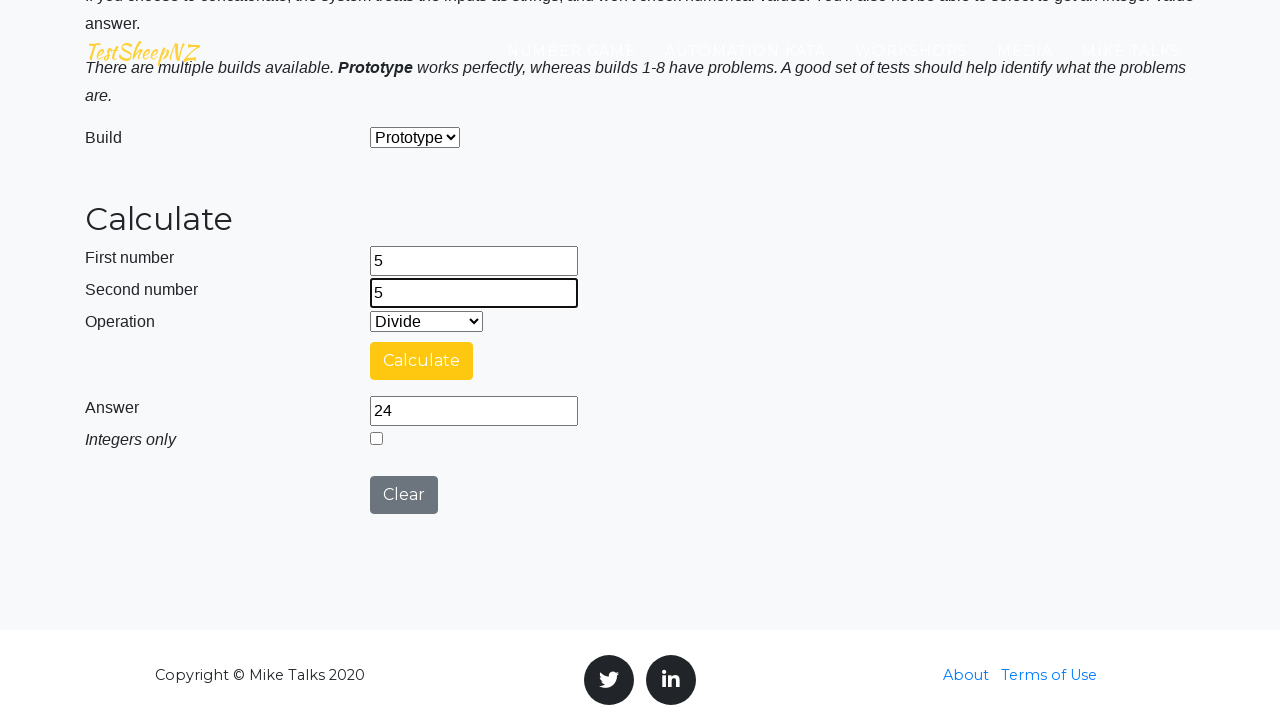

Clicked calculate button at (422, 361) on #calculateButton
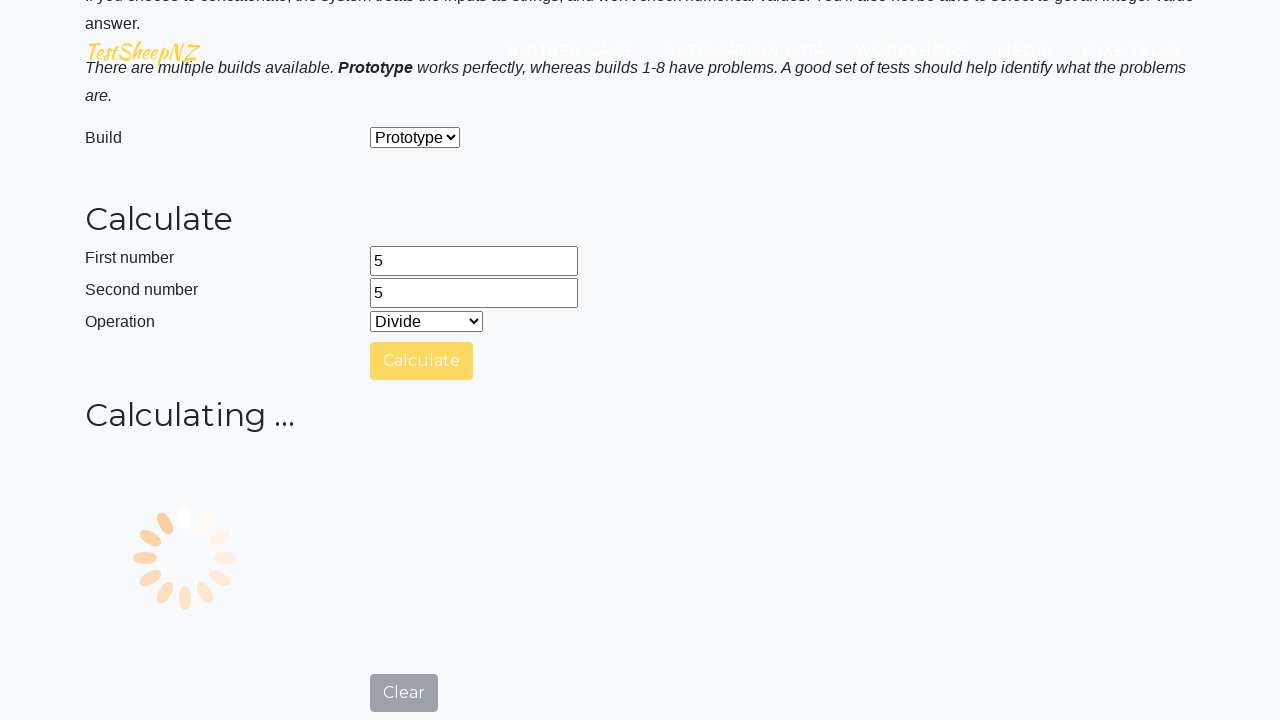

Answer field appeared
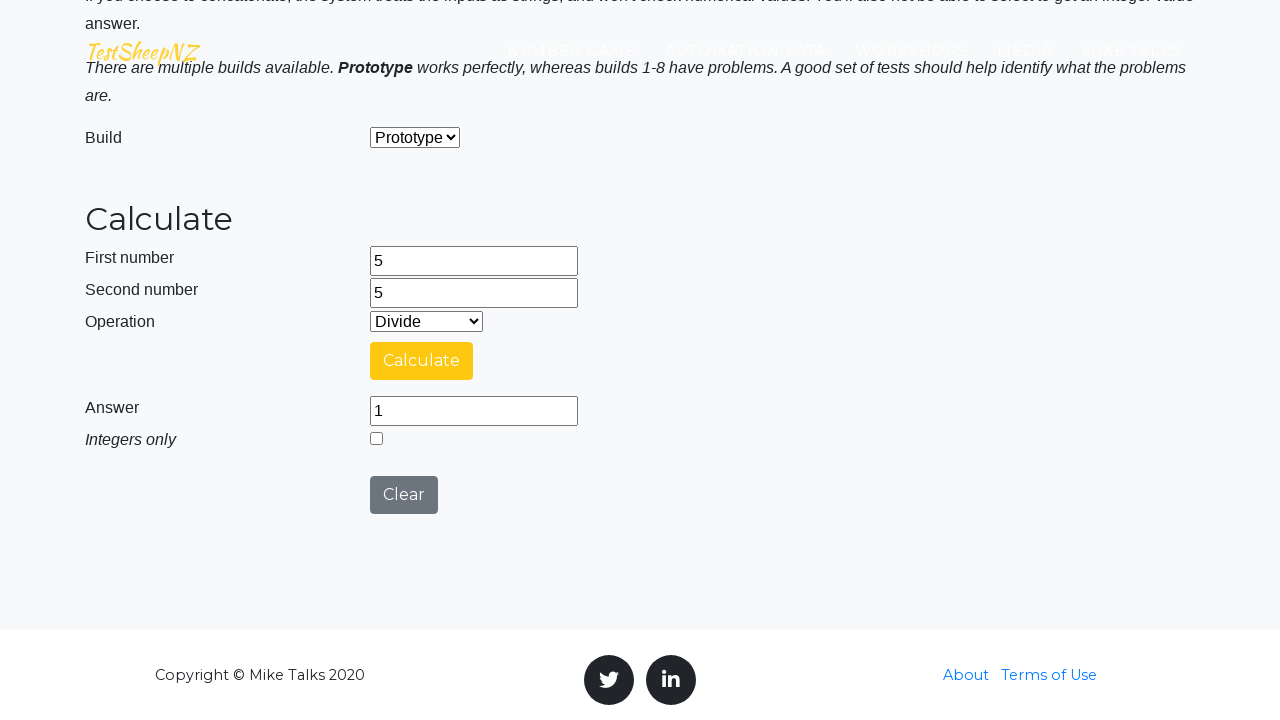

Retrieved answer: 1
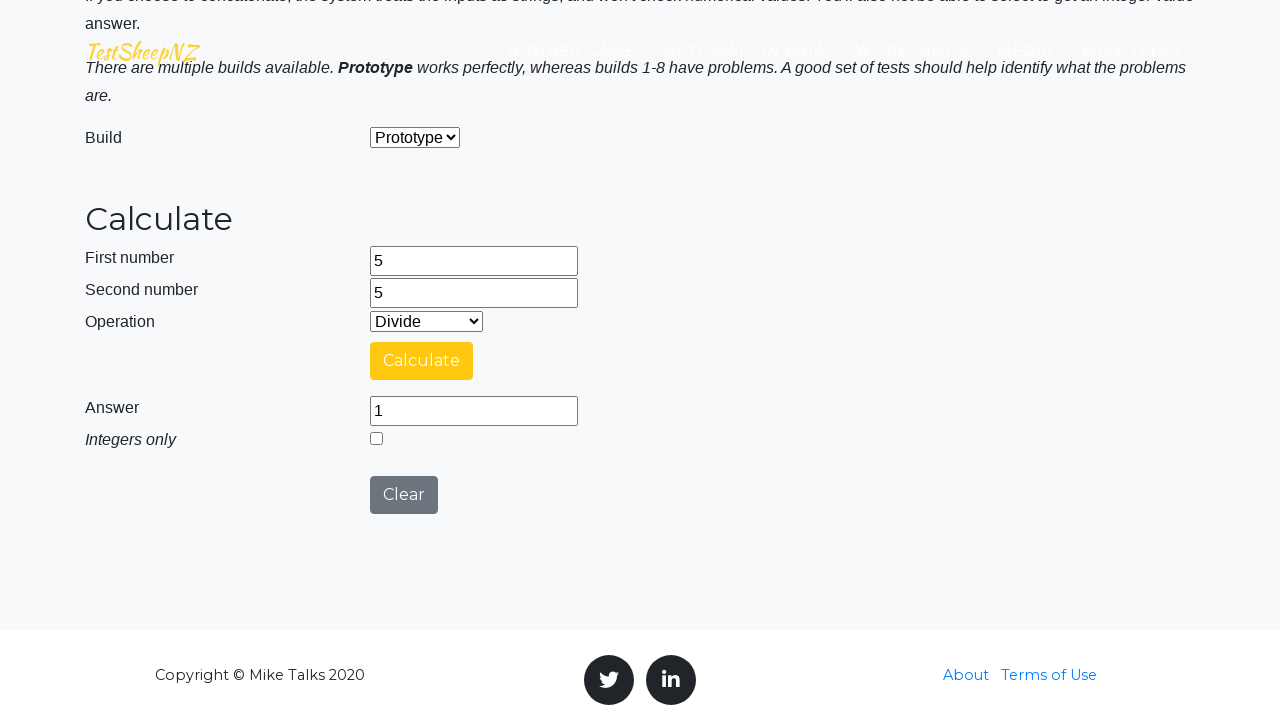

Cleared first number field on #number1Field
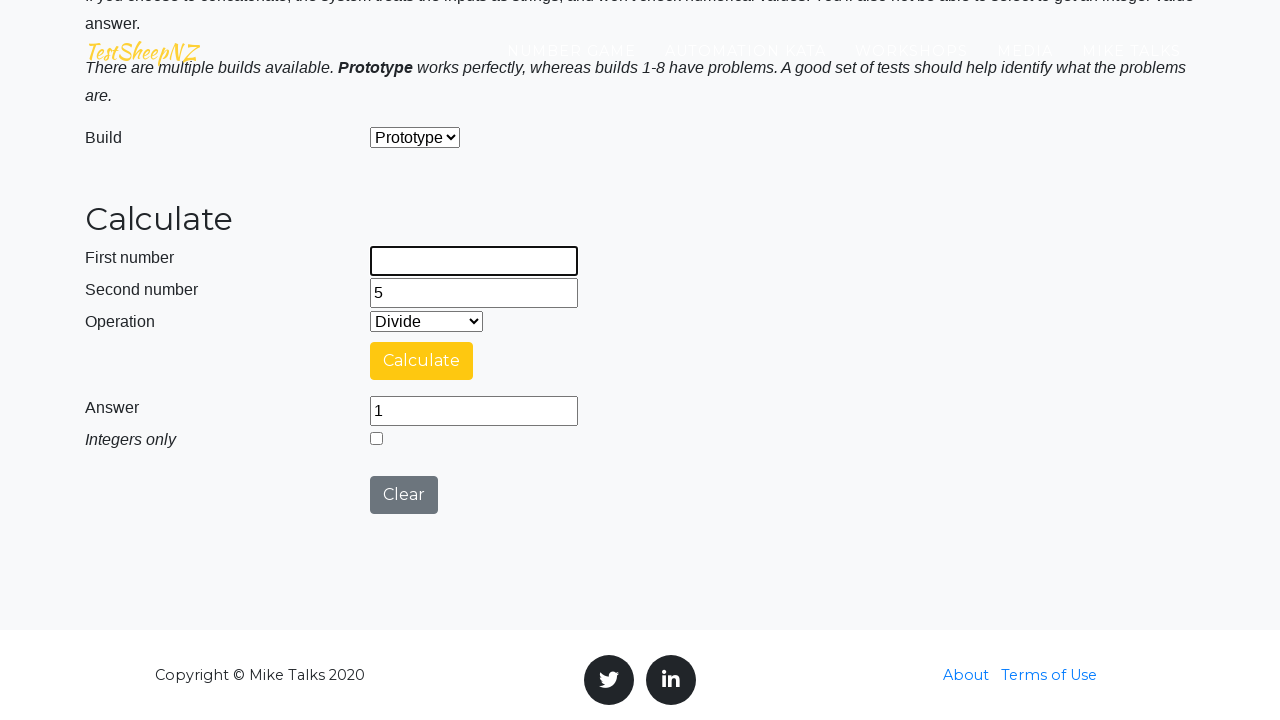

Cleared second number field on #number2Field
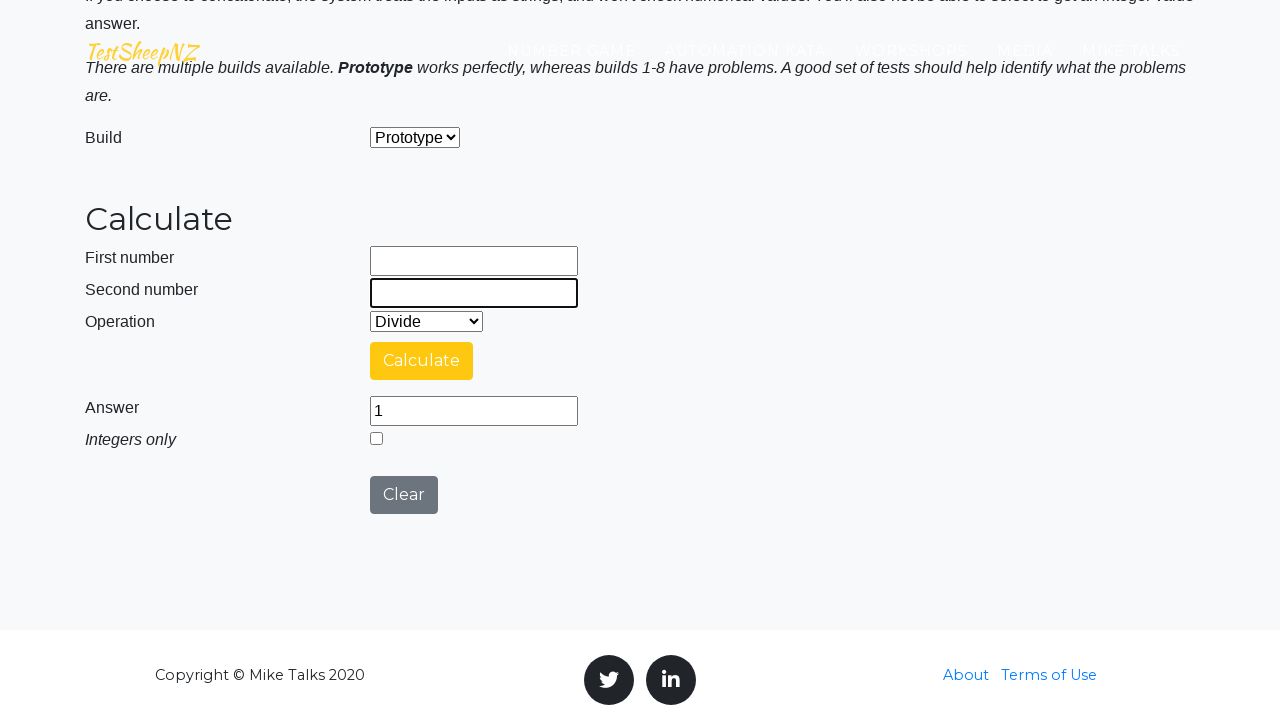

Filled first number field with 6 on #number1Field
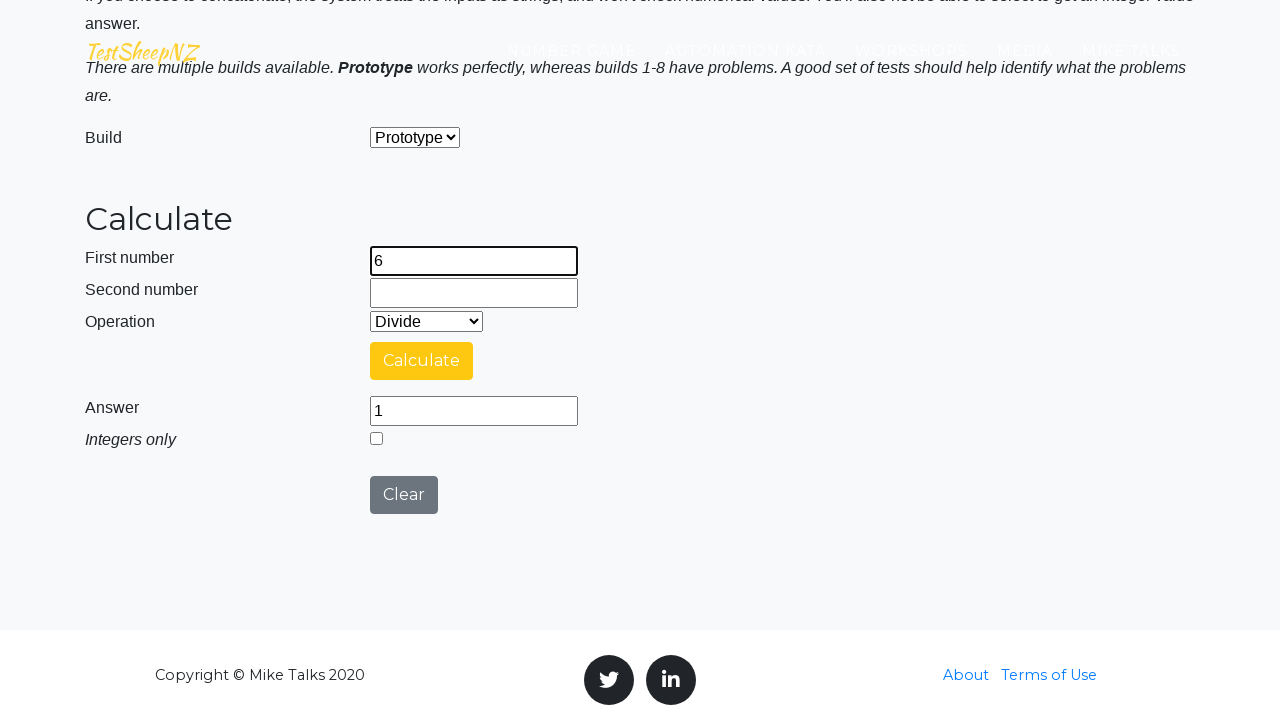

Filled second number field with 5 on #number2Field
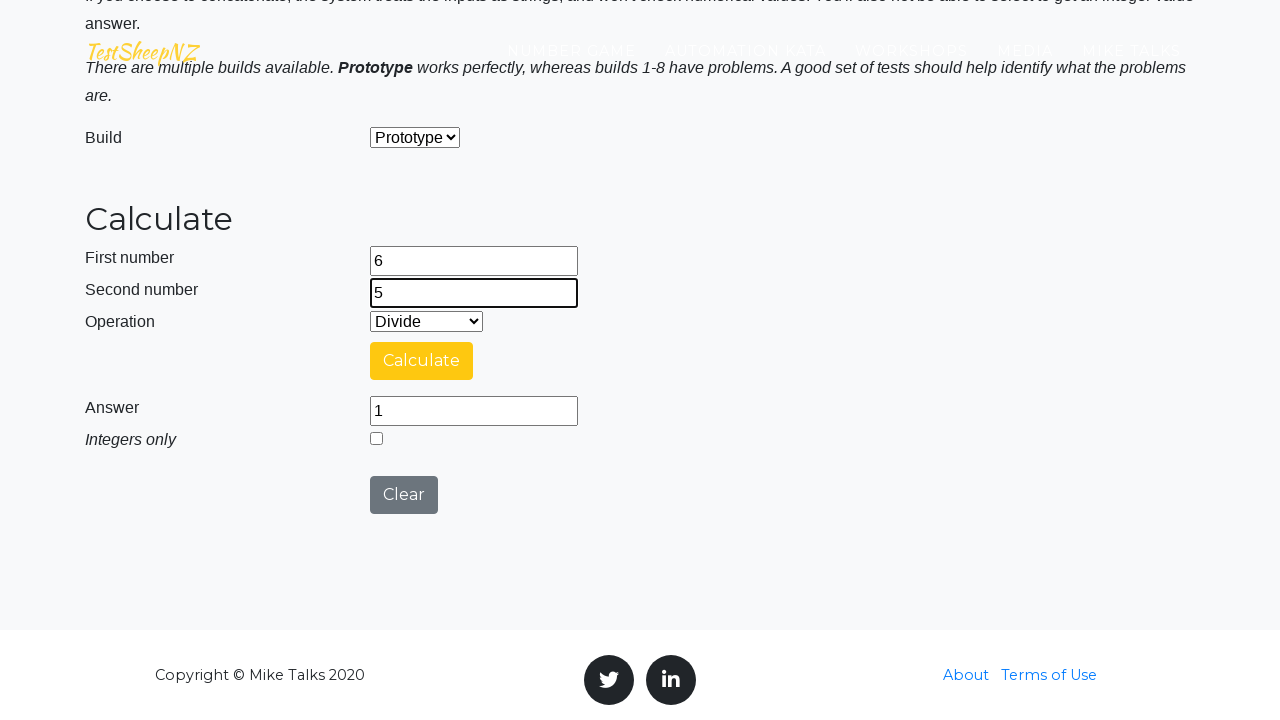

Selected operation at index 3 on #selectOperationDropdown
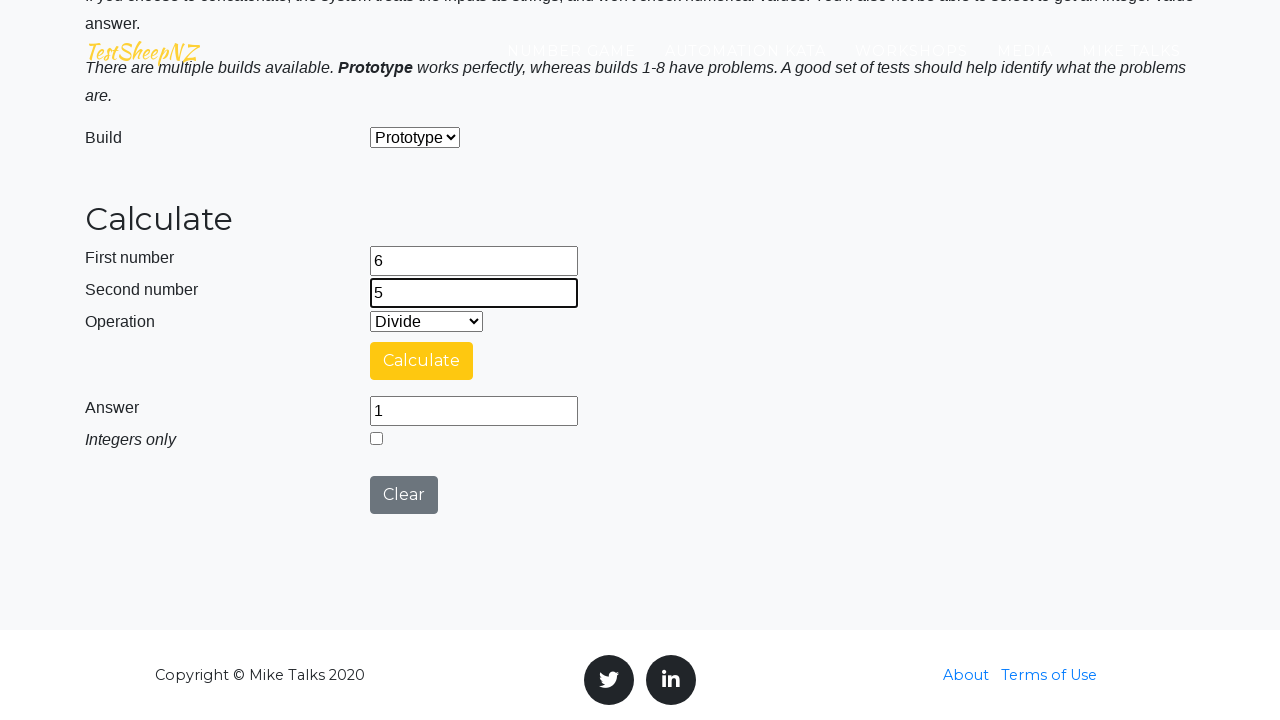

Clicked calculate button at (422, 361) on #calculateButton
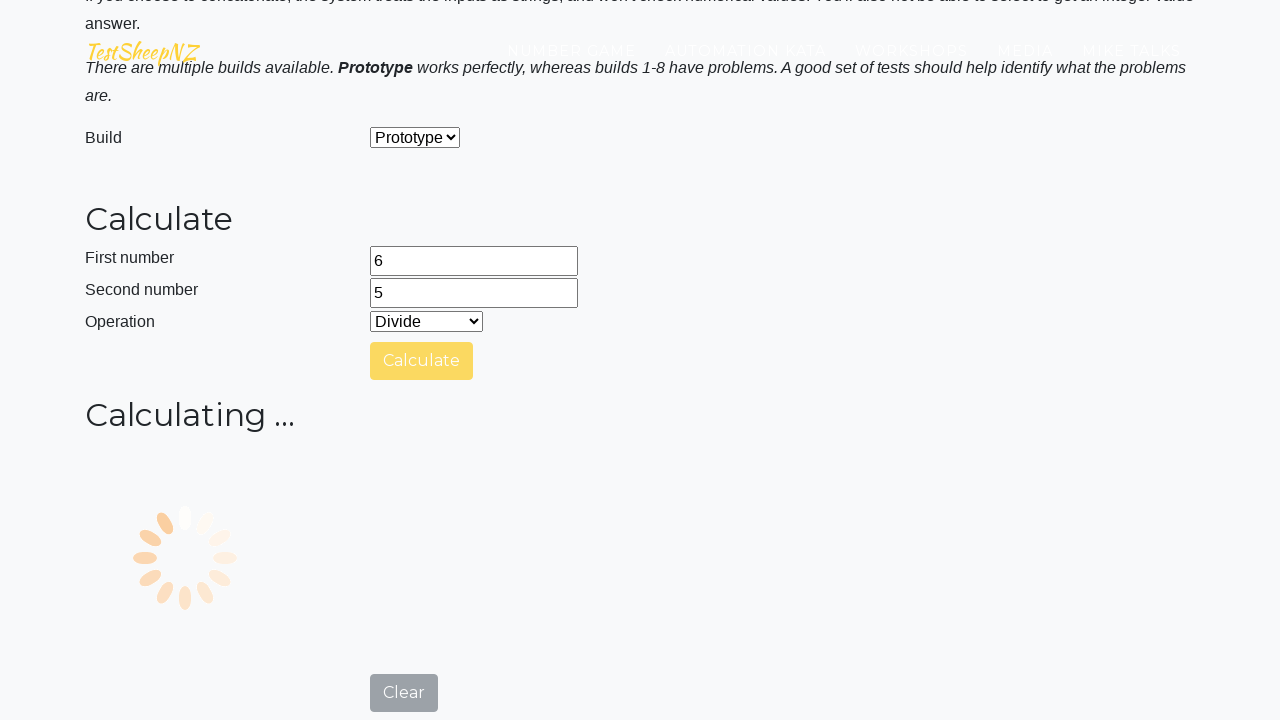

Answer field appeared
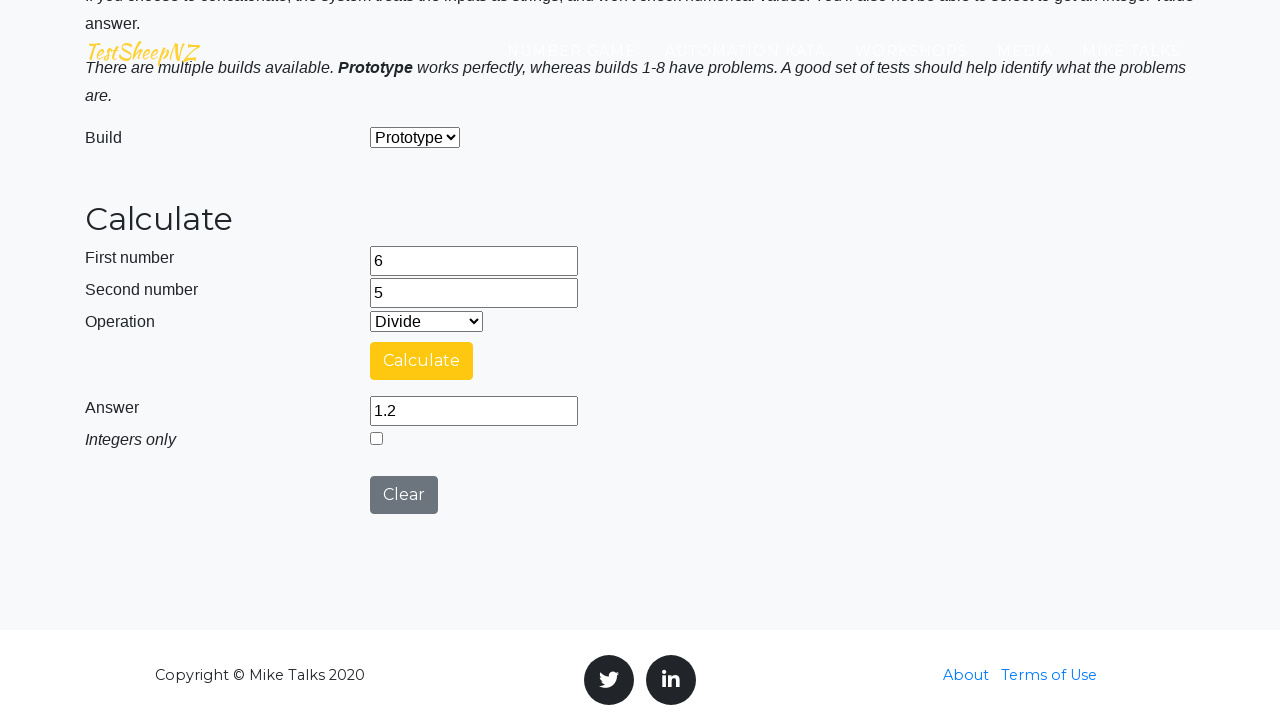

Retrieved answer: 1.2
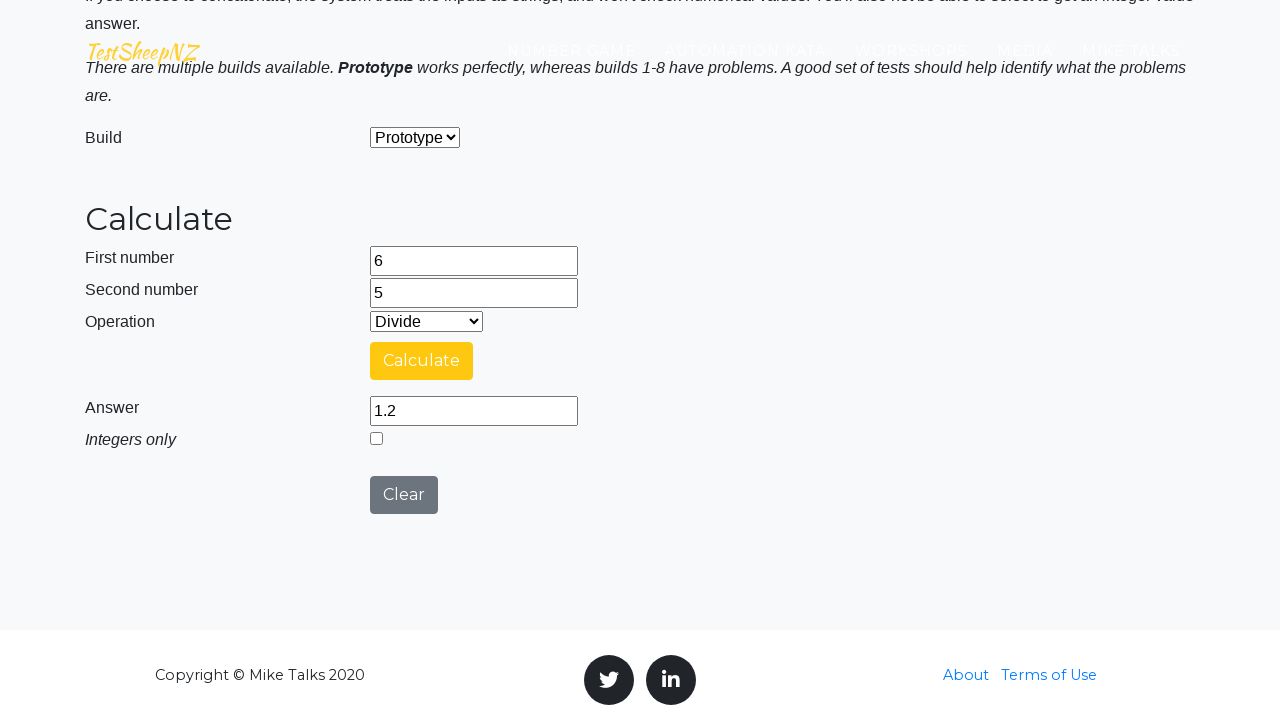

Cleared first number field on #number1Field
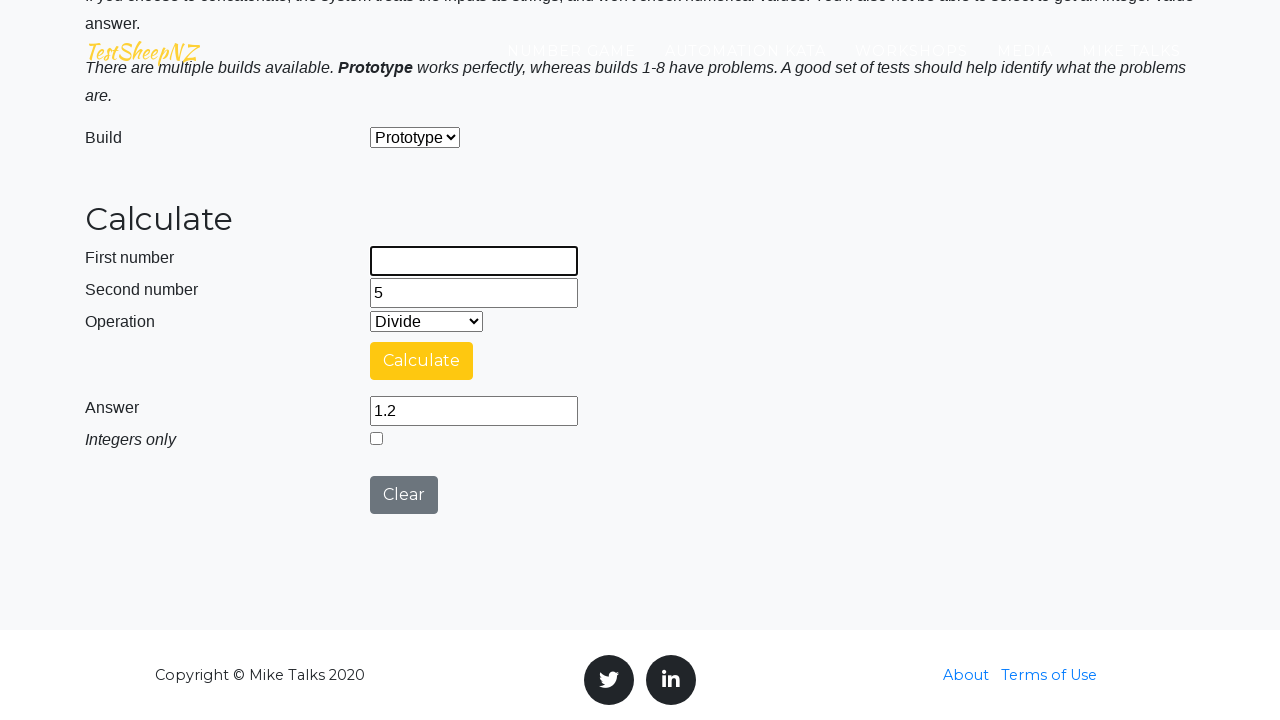

Cleared second number field on #number2Field
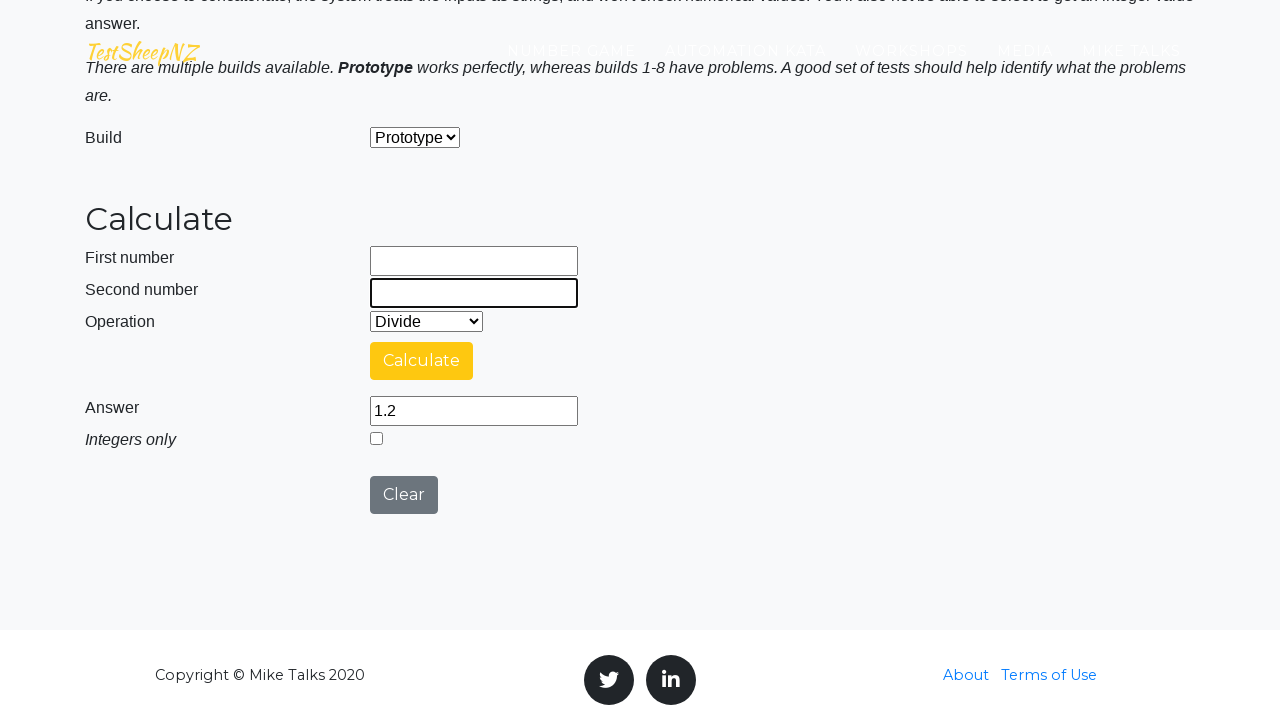

Filled first number field with 8 on #number1Field
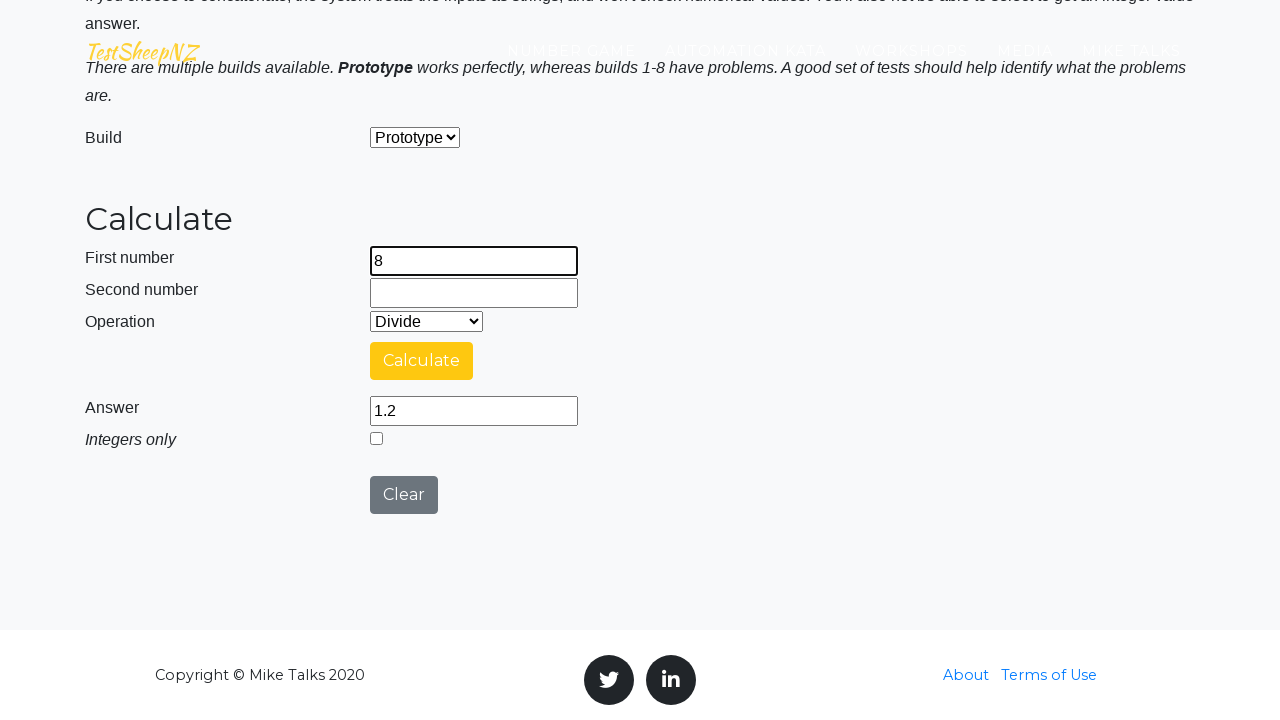

Filled second number field with 7 on #number2Field
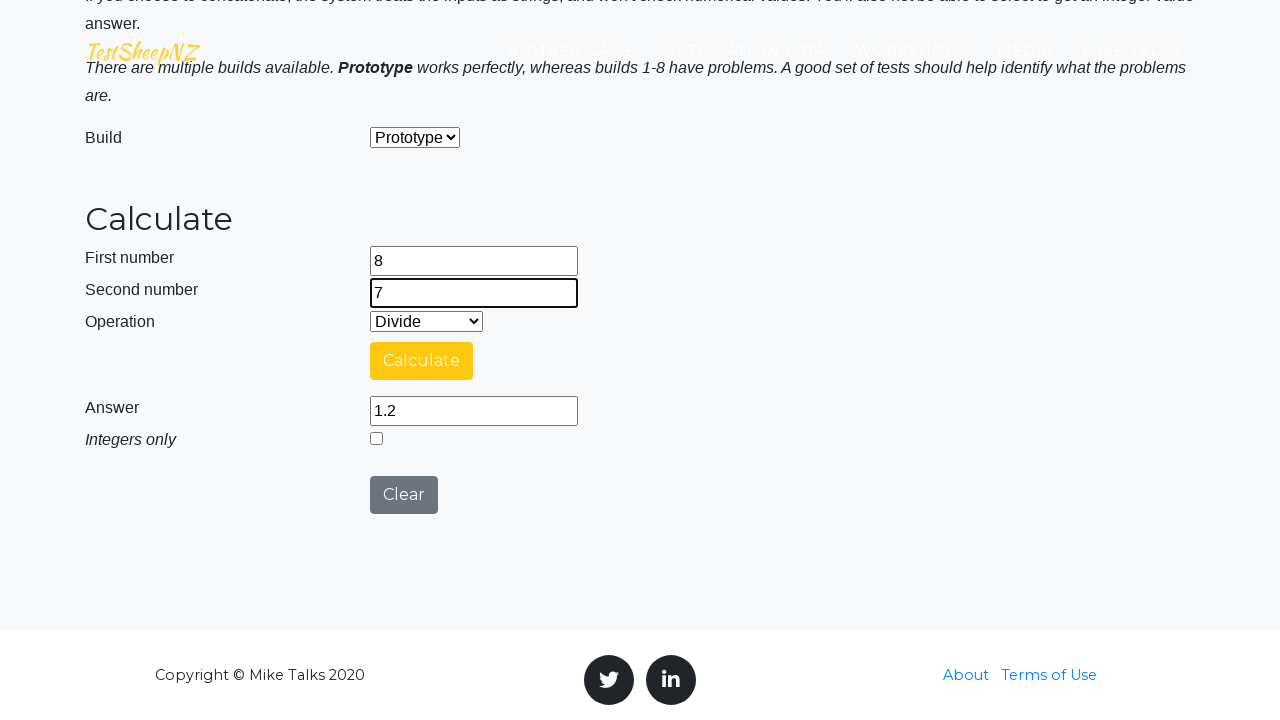

Selected operation at index 3 on #selectOperationDropdown
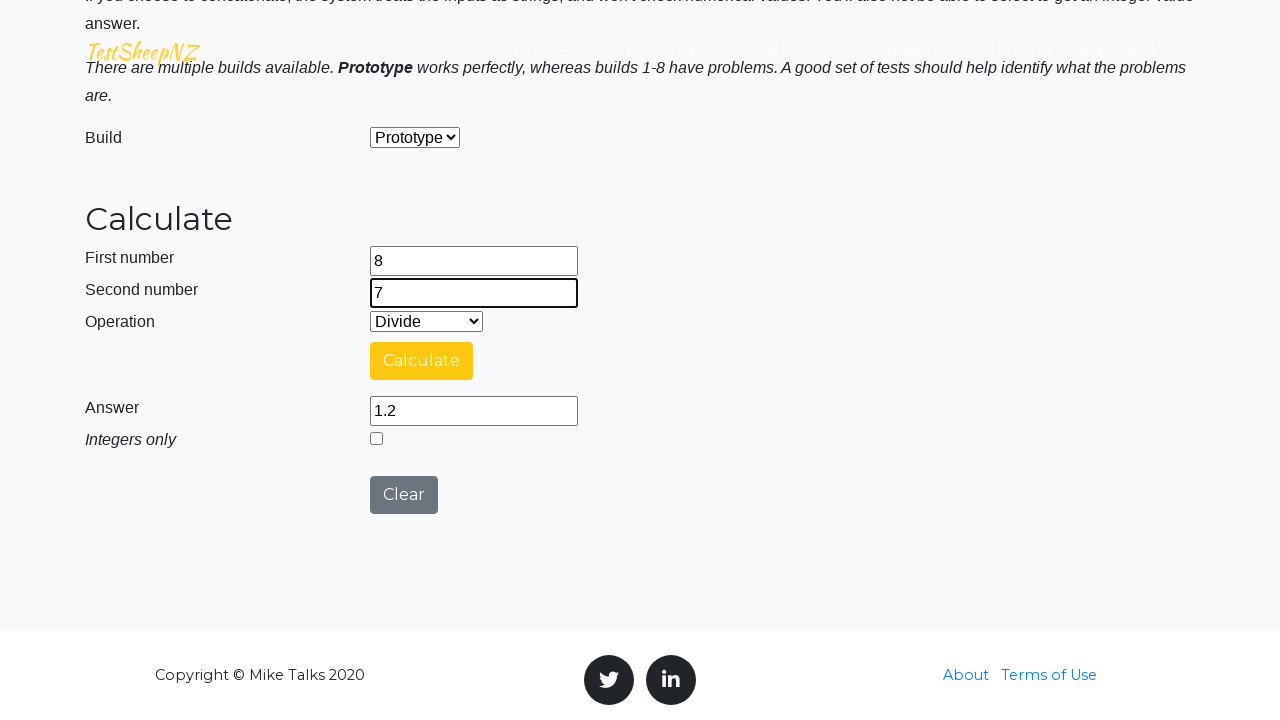

Clicked calculate button at (422, 361) on #calculateButton
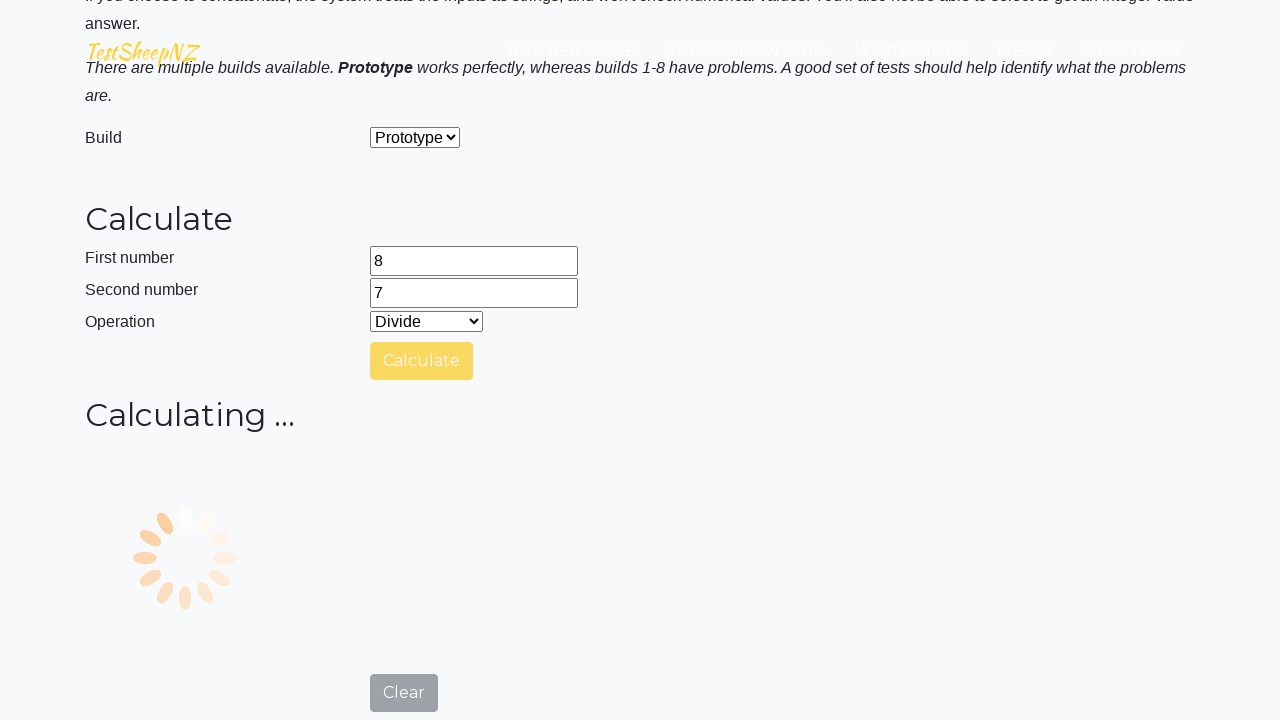

Answer field appeared
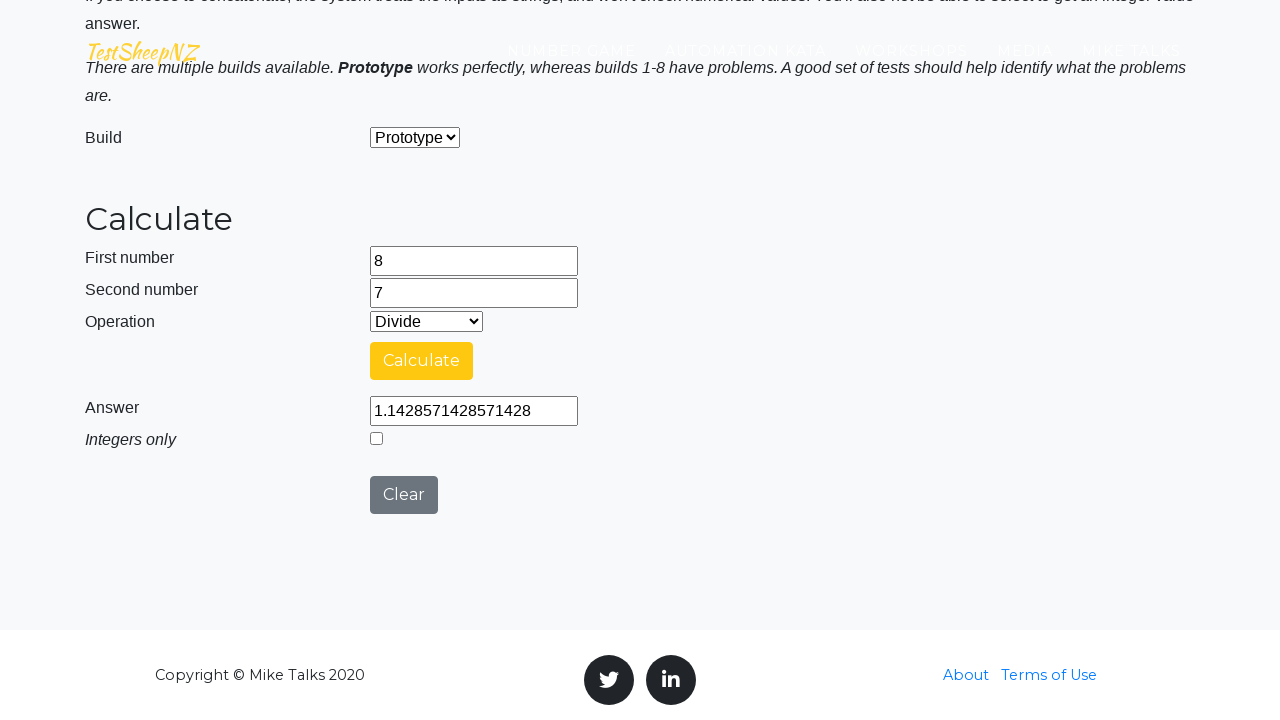

Retrieved answer: 1.1428571428571428
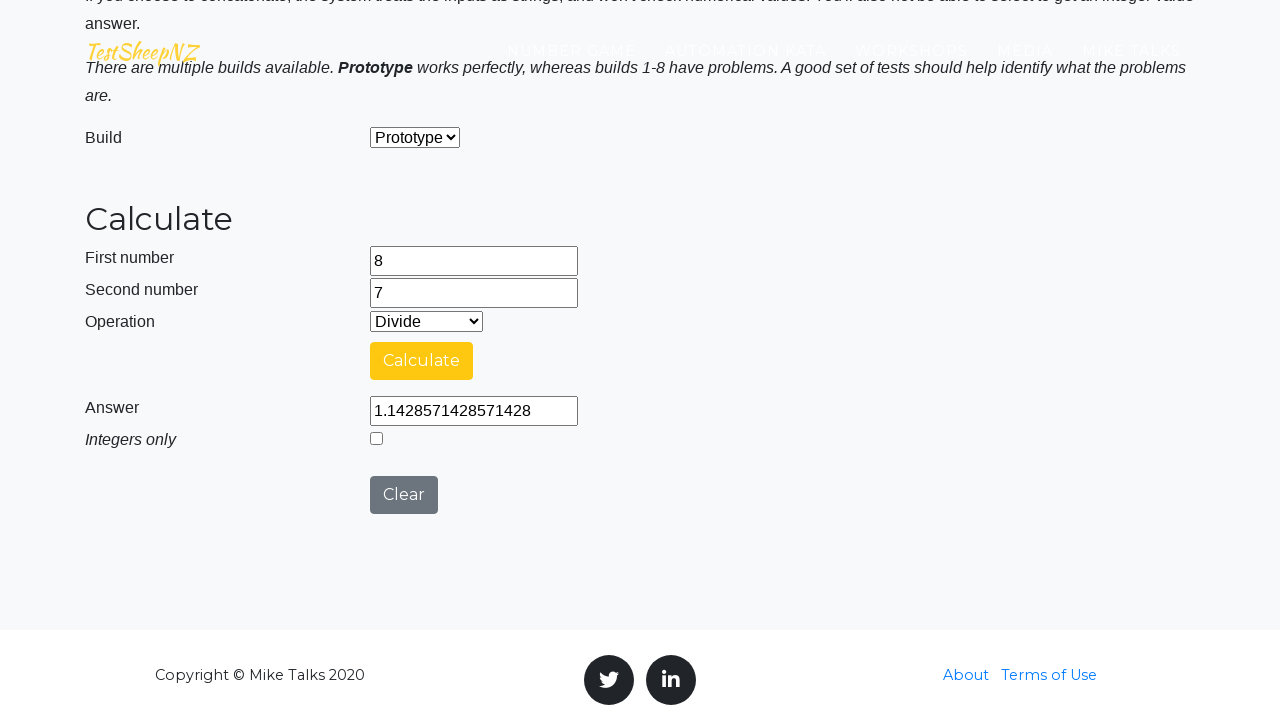

Cleared first number field on #number1Field
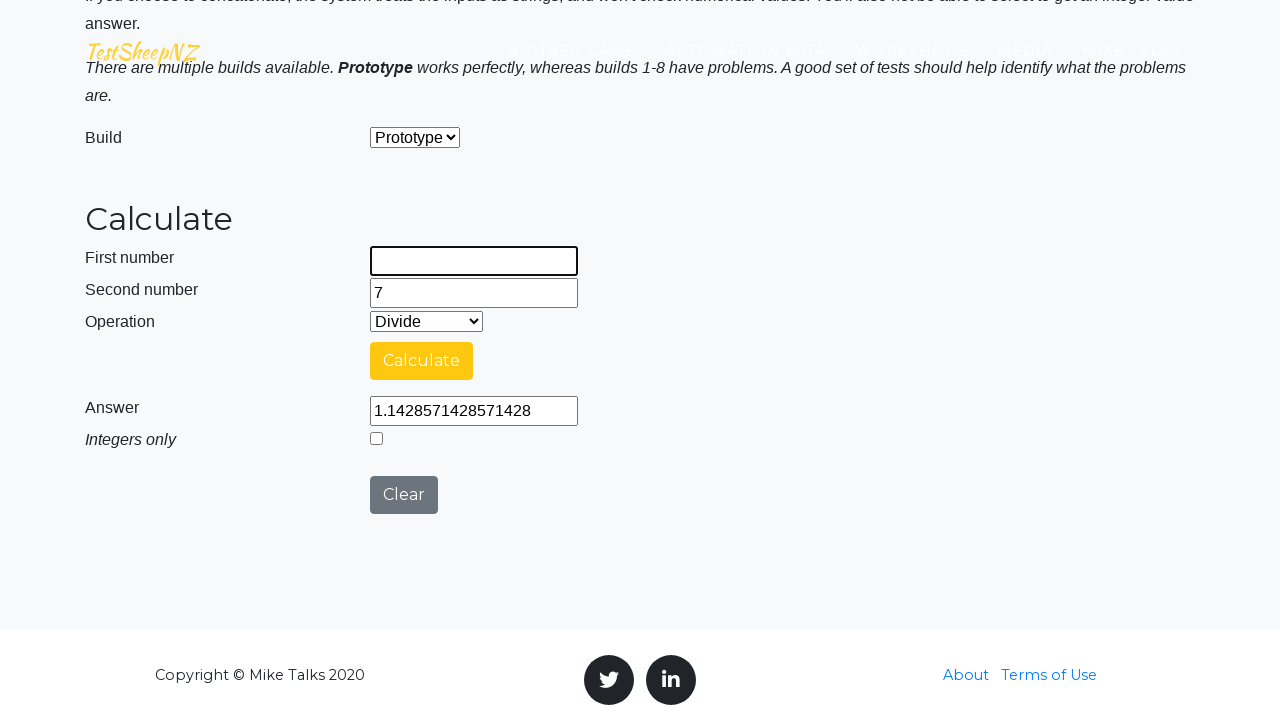

Cleared second number field on #number2Field
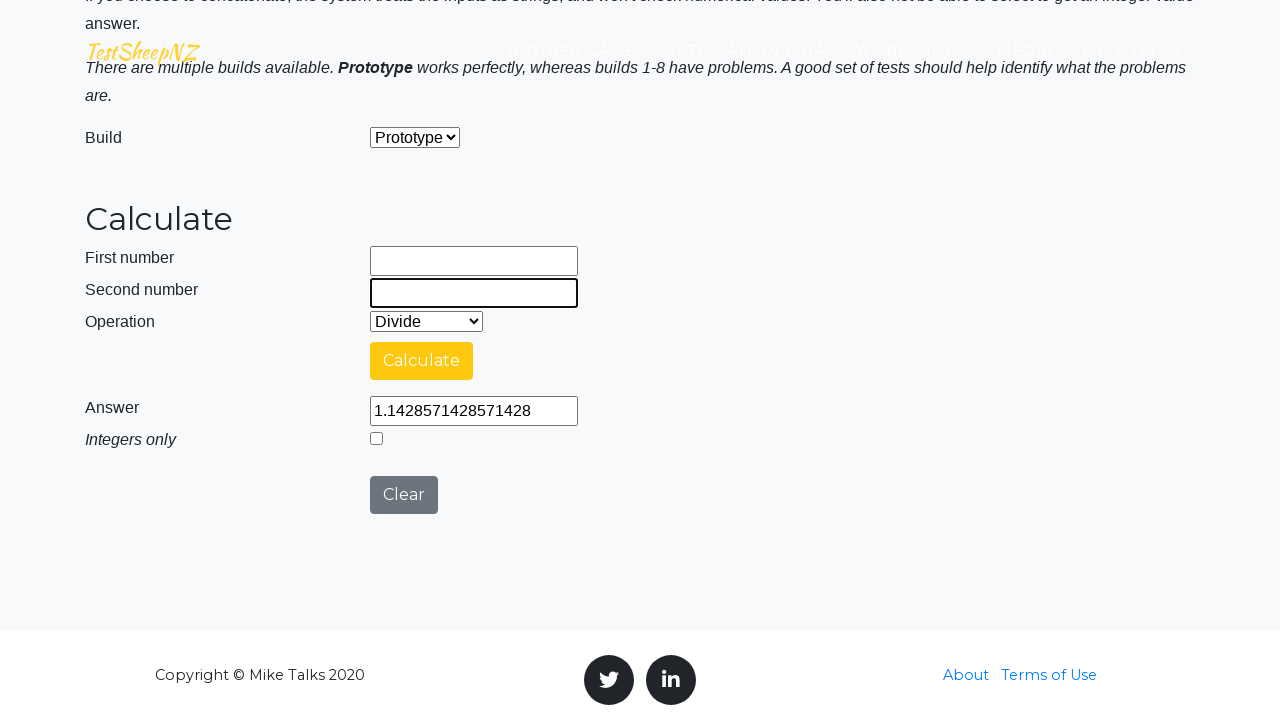

Filled first number field with 2 on #number1Field
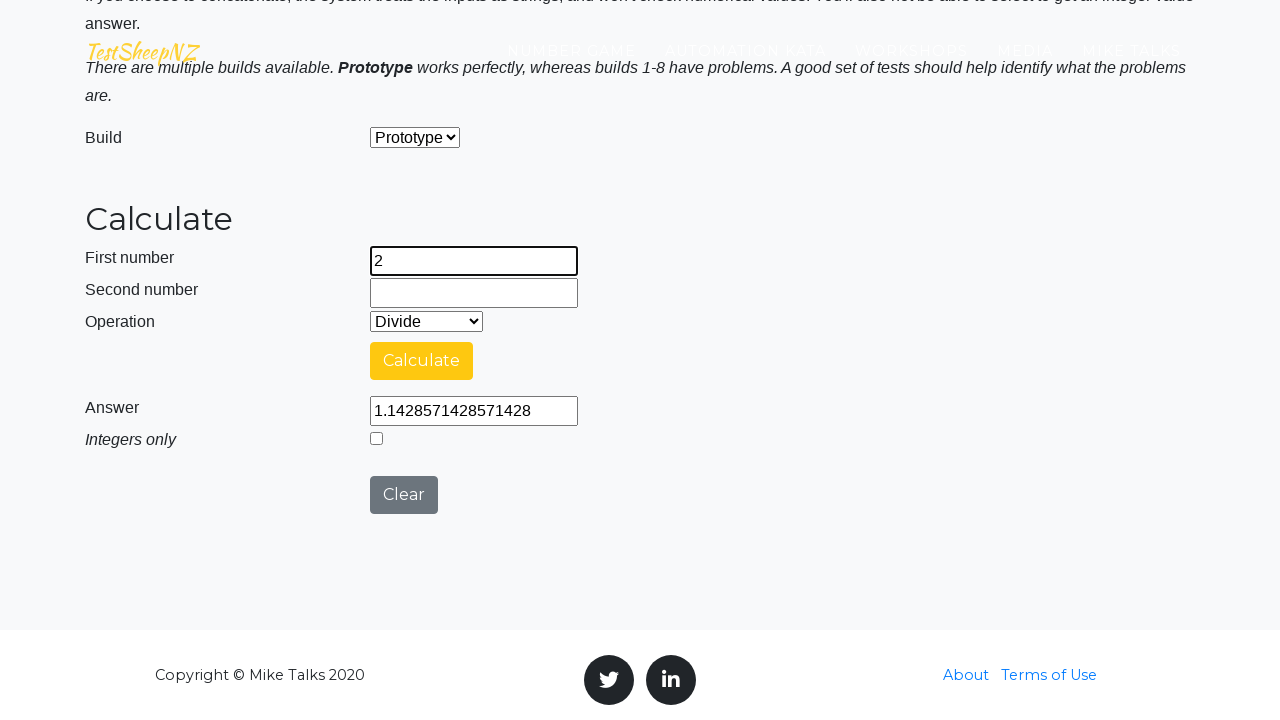

Filled second number field with 10 on #number2Field
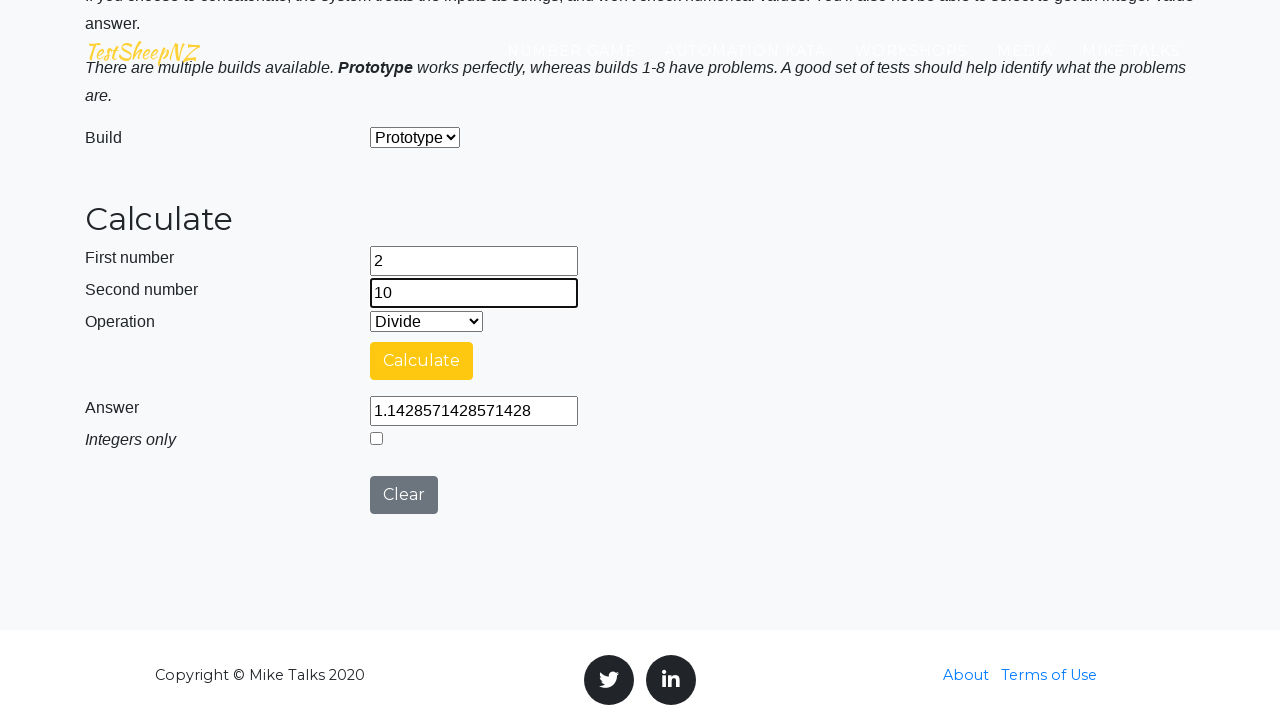

Selected operation at index 3 on #selectOperationDropdown
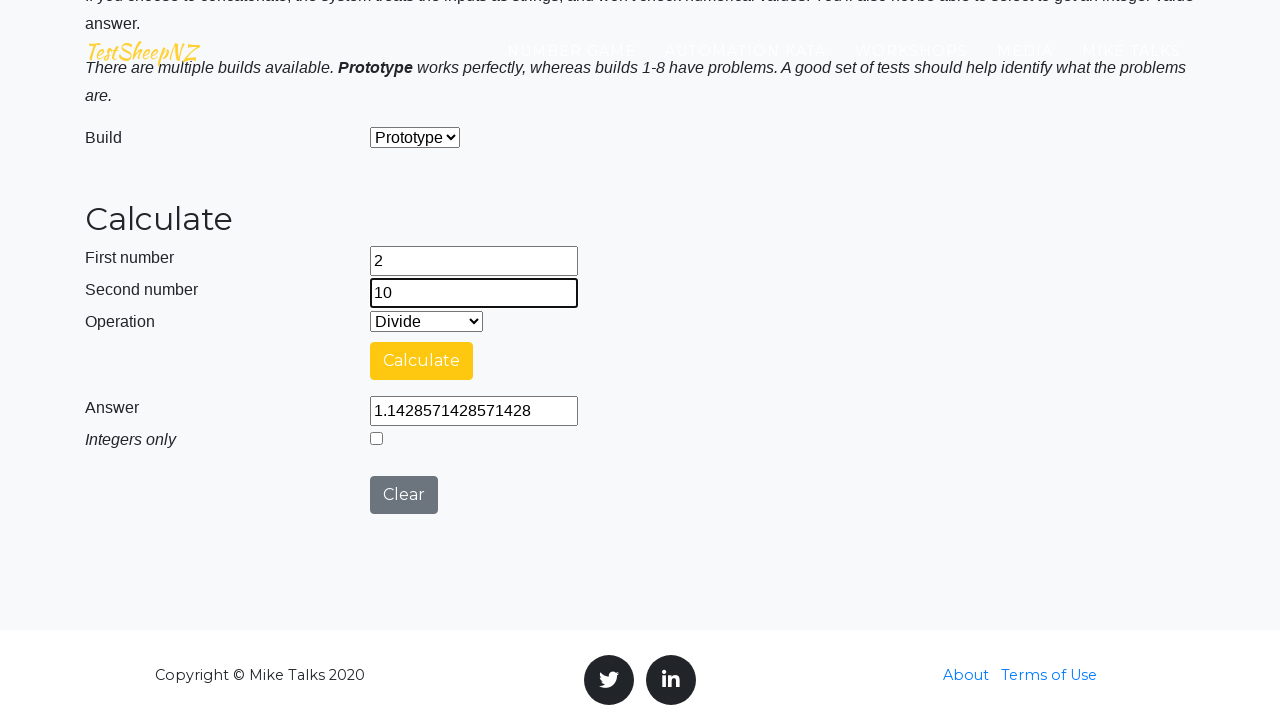

Clicked calculate button at (422, 361) on #calculateButton
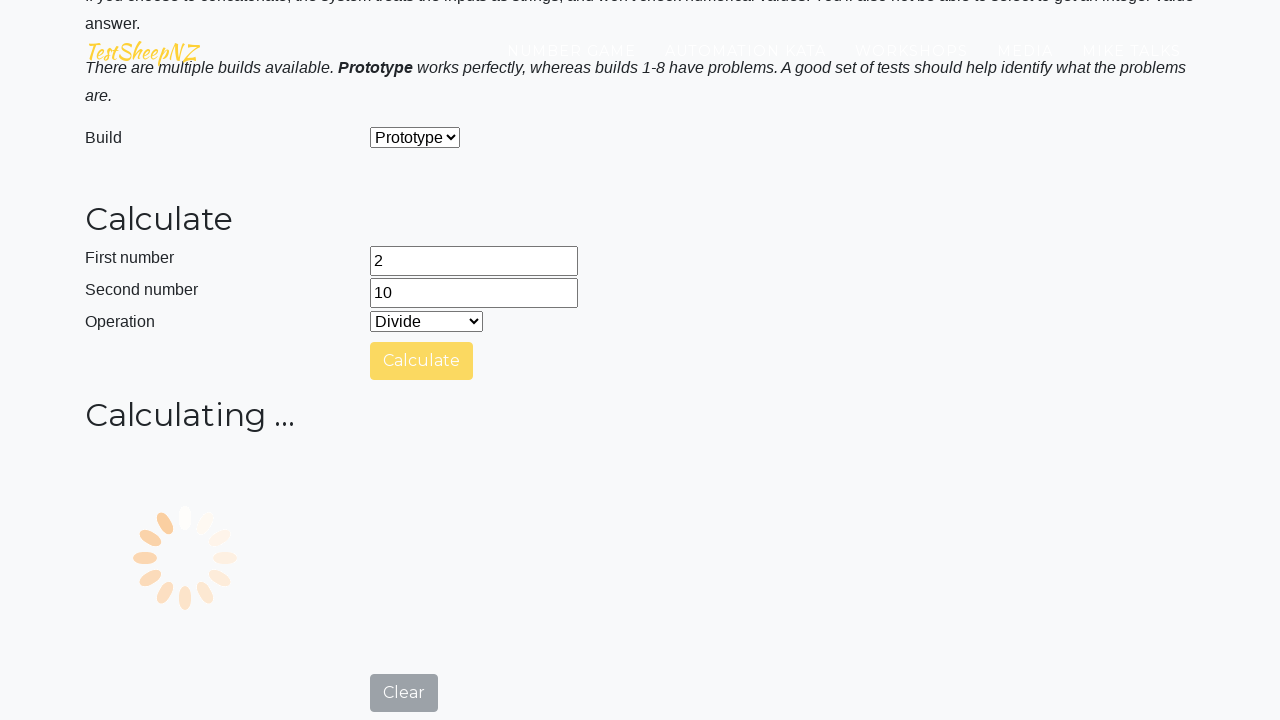

Answer field appeared
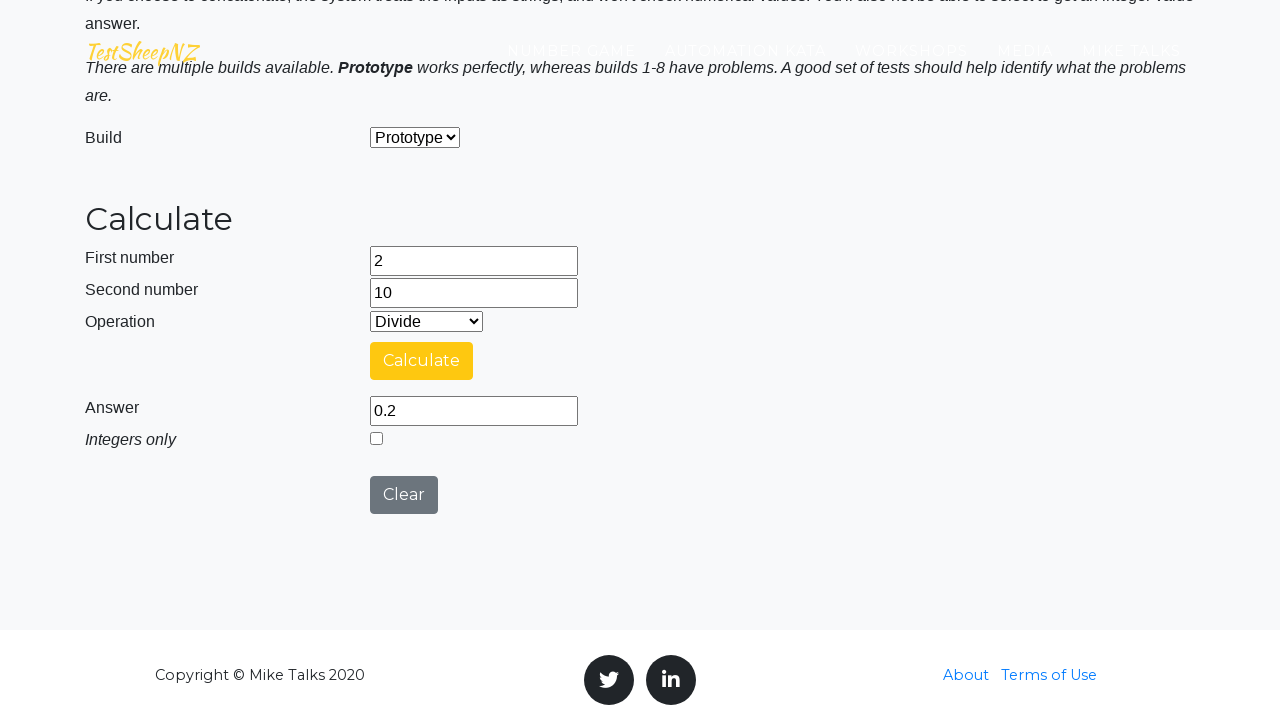

Retrieved answer: 0.2
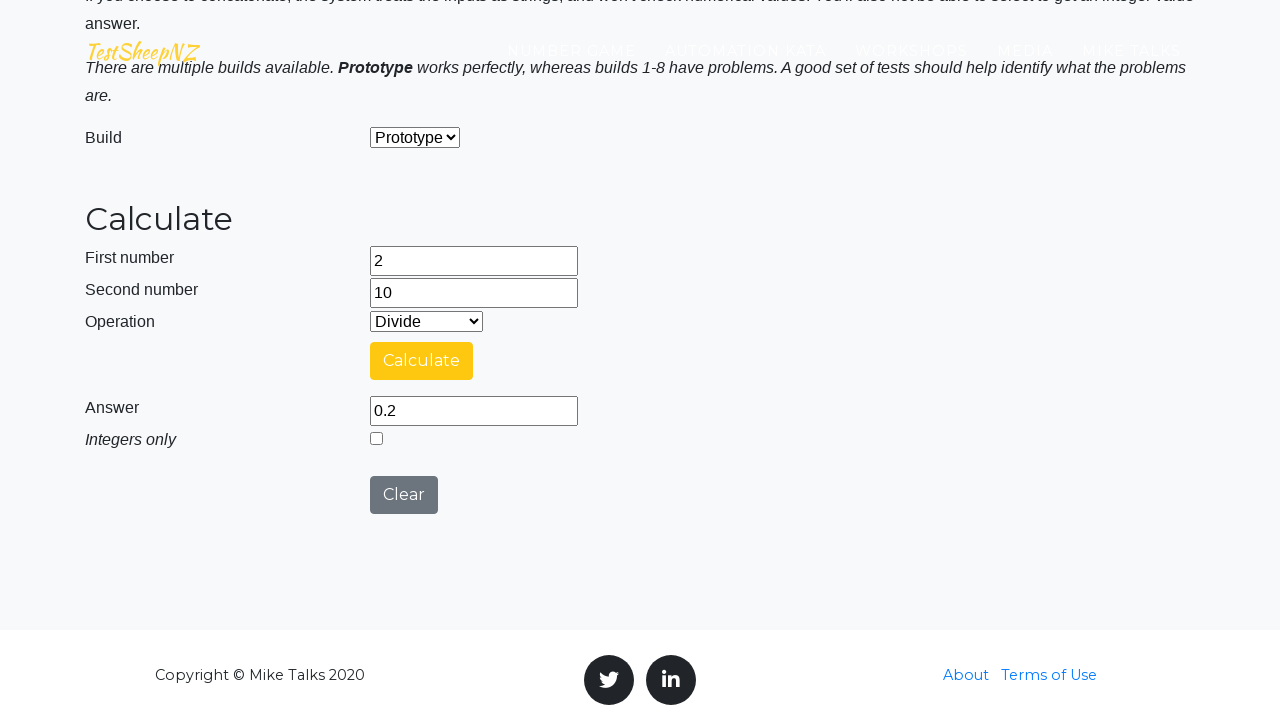

Cleared first number field on #number1Field
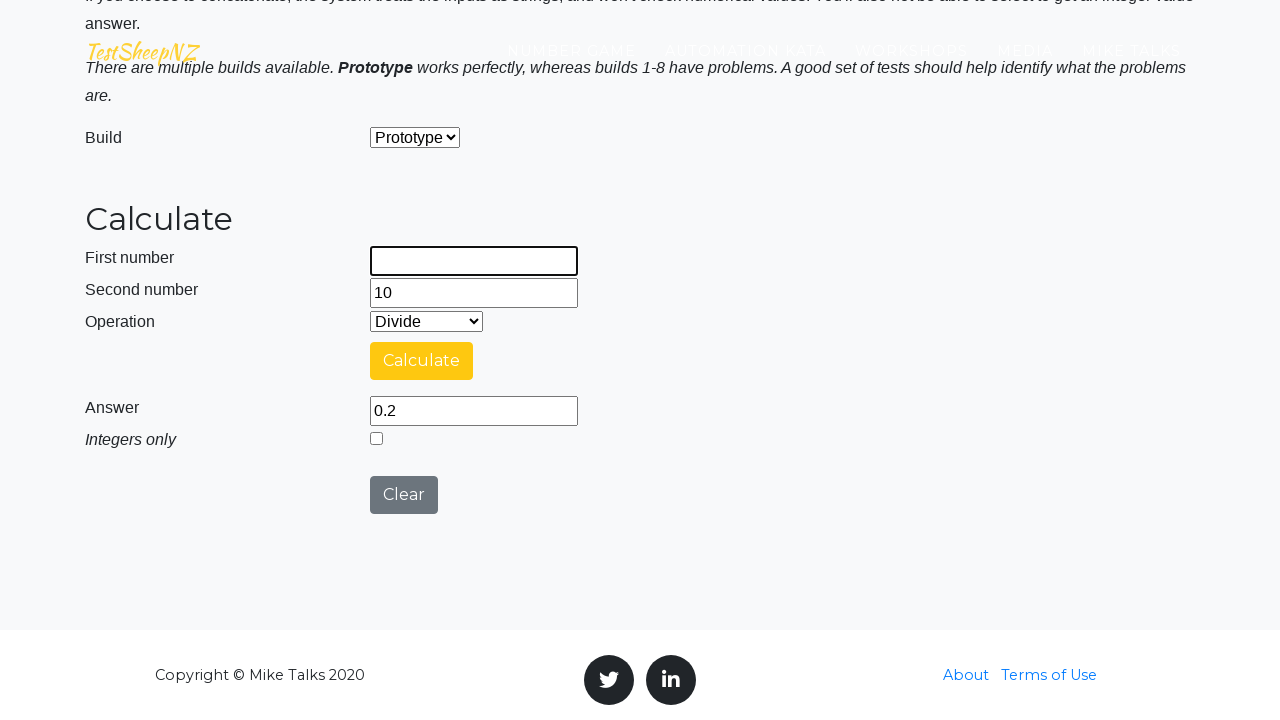

Cleared second number field on #number2Field
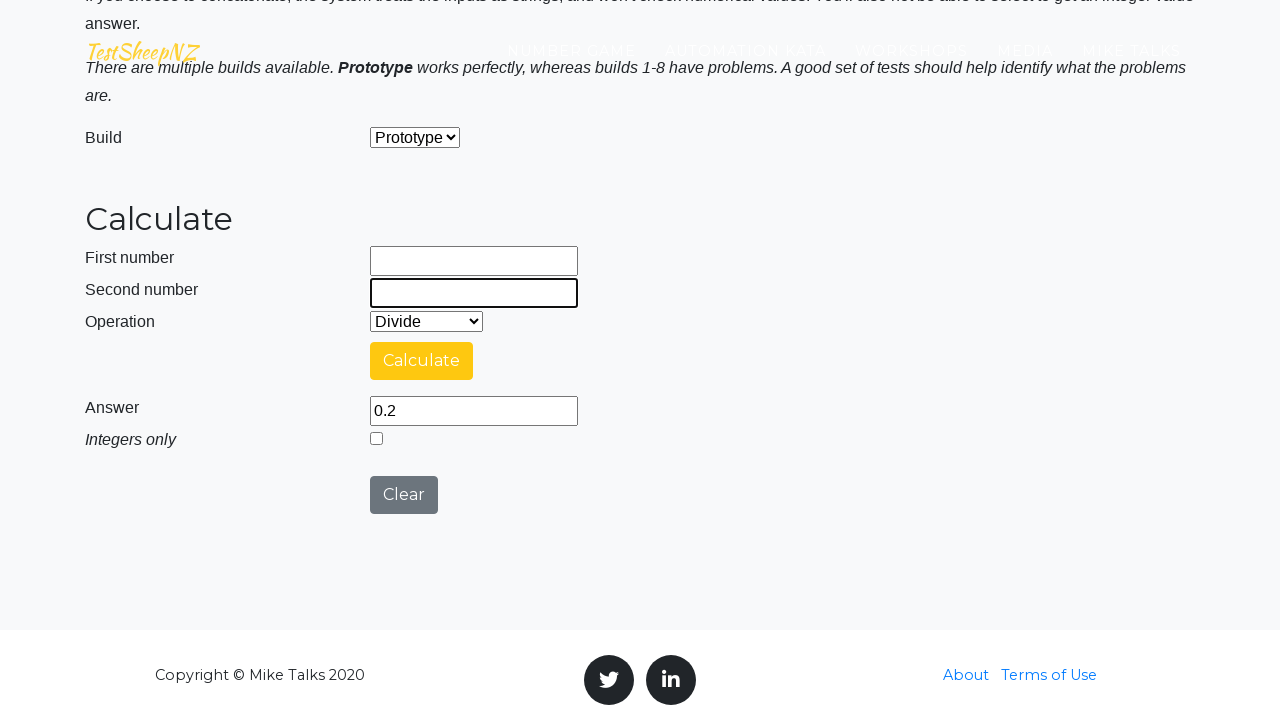

Filled first number field with 4 on #number1Field
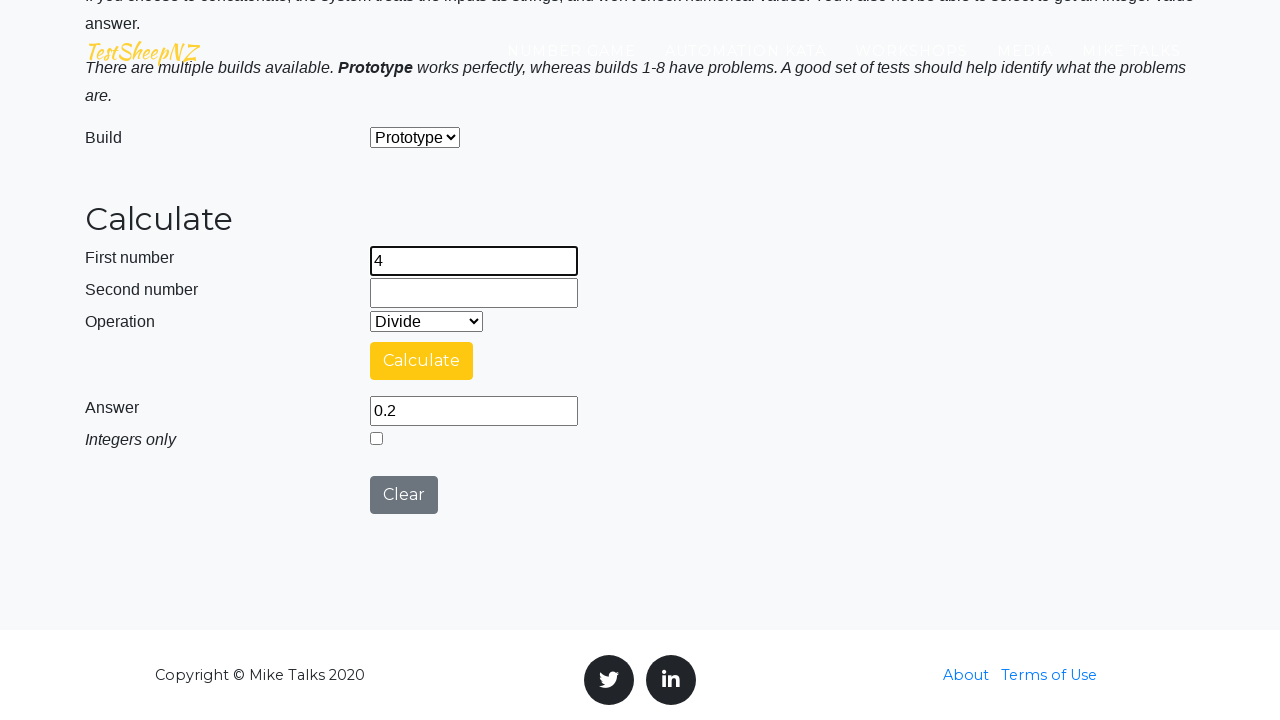

Filled second number field with 5 on #number2Field
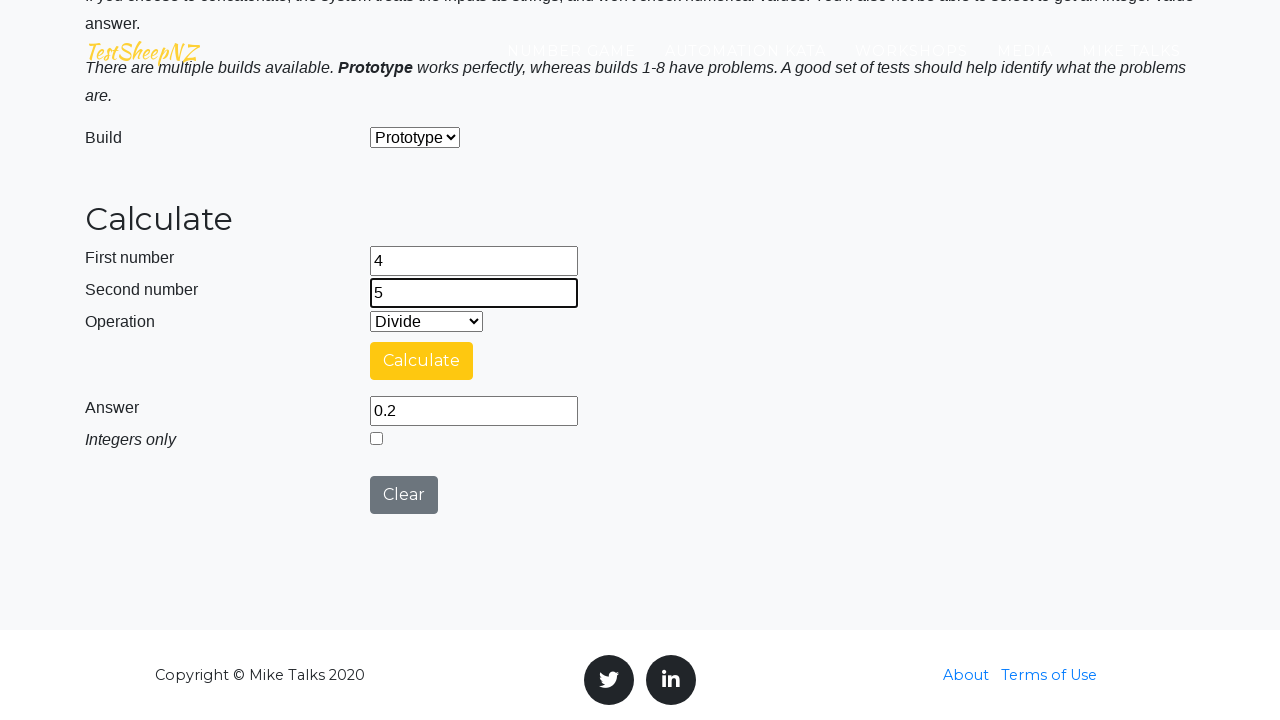

Selected operation at index 3 on #selectOperationDropdown
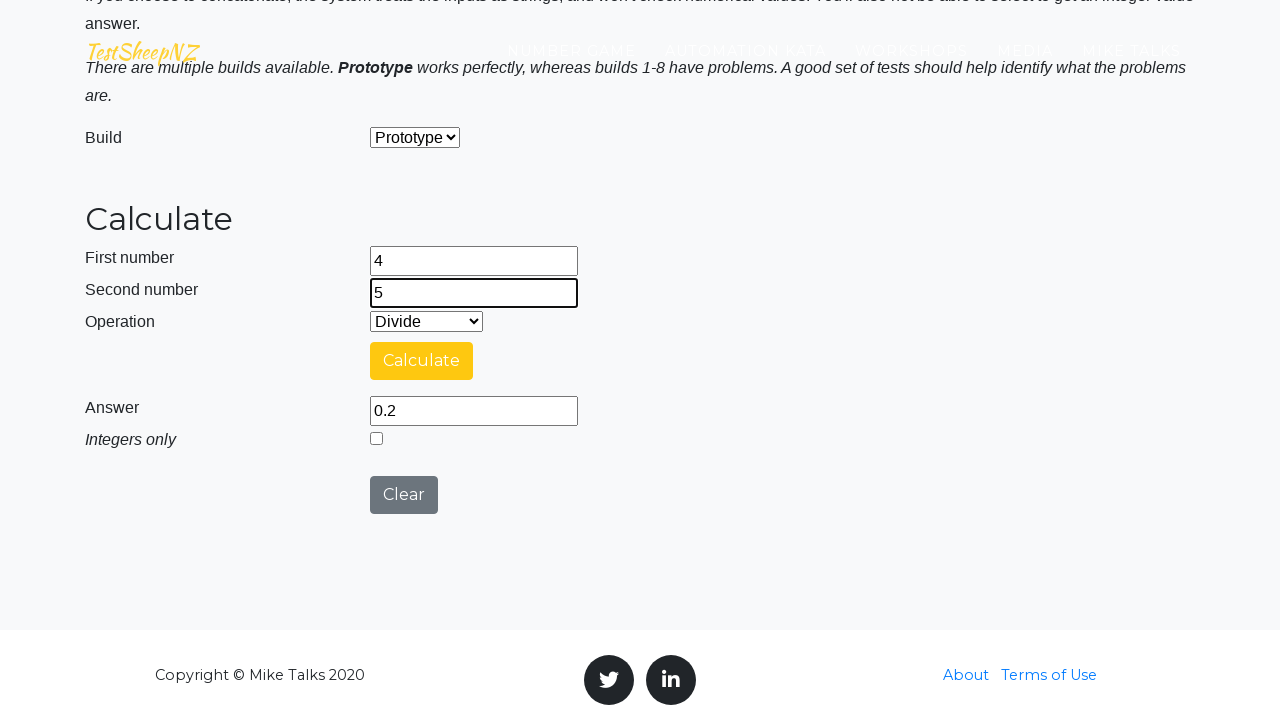

Clicked calculate button at (422, 361) on #calculateButton
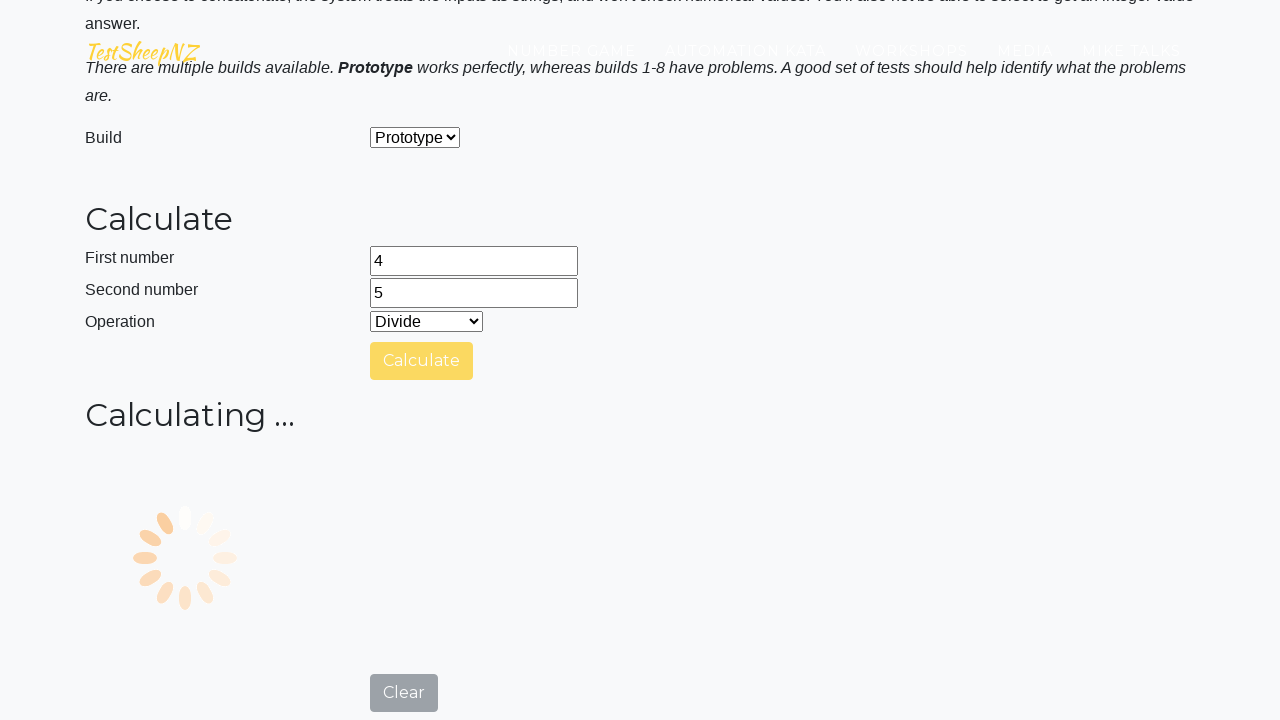

Answer field appeared
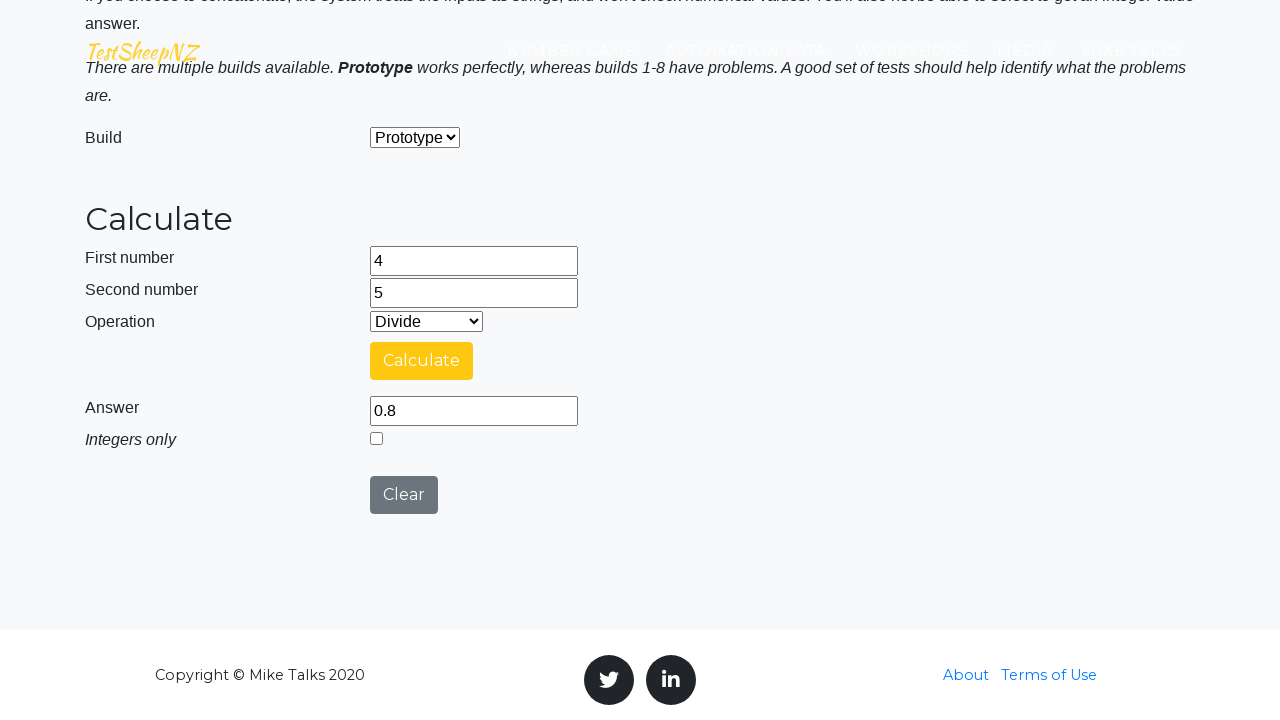

Retrieved answer: 0.8
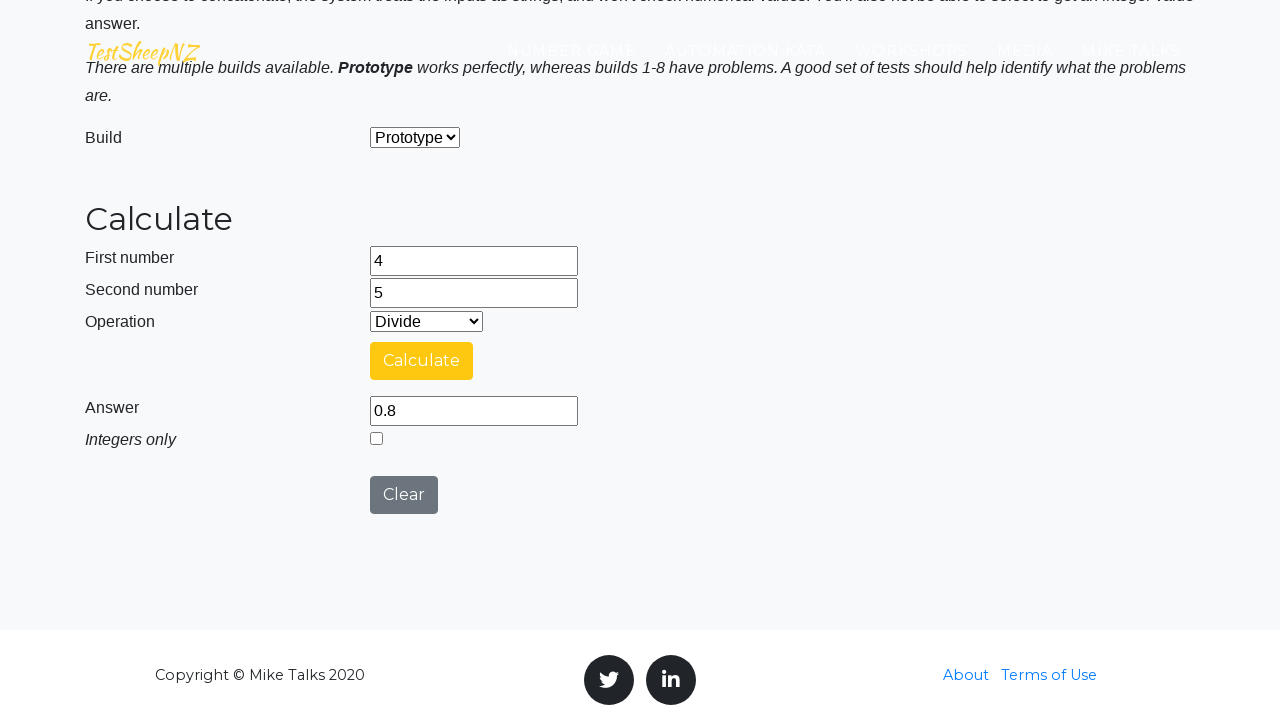

Cleared first number field on #number1Field
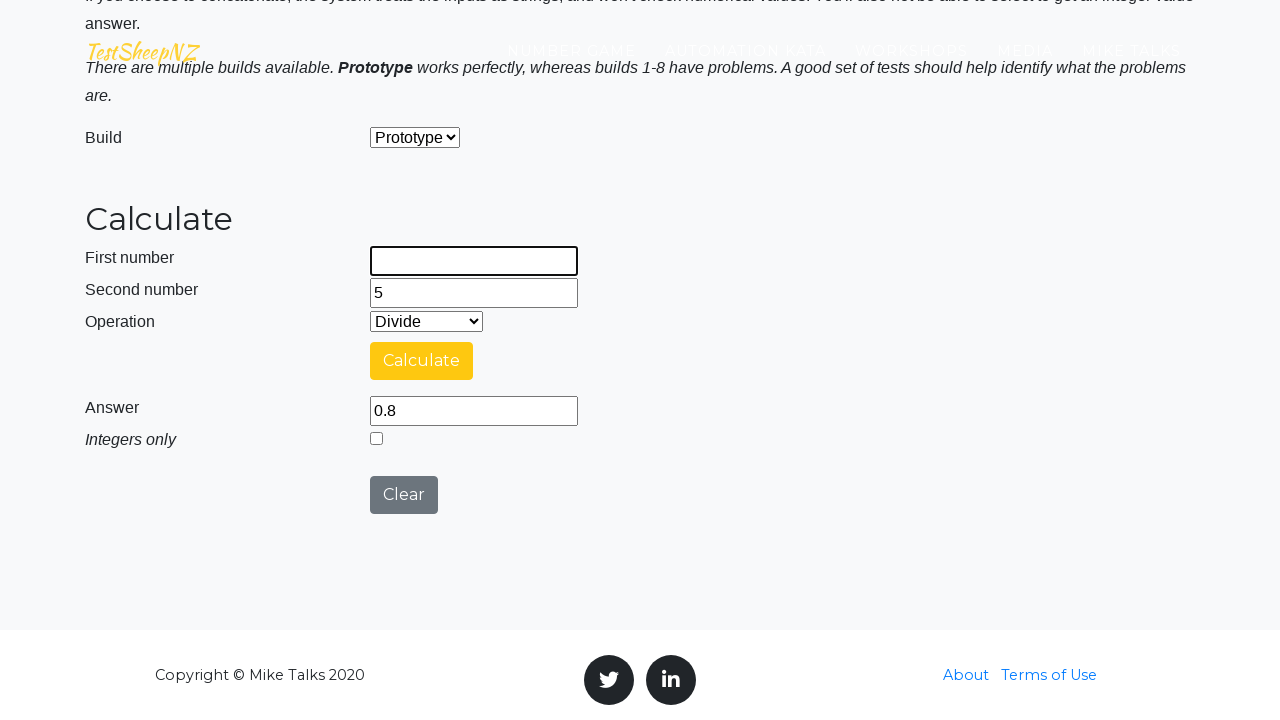

Cleared second number field on #number2Field
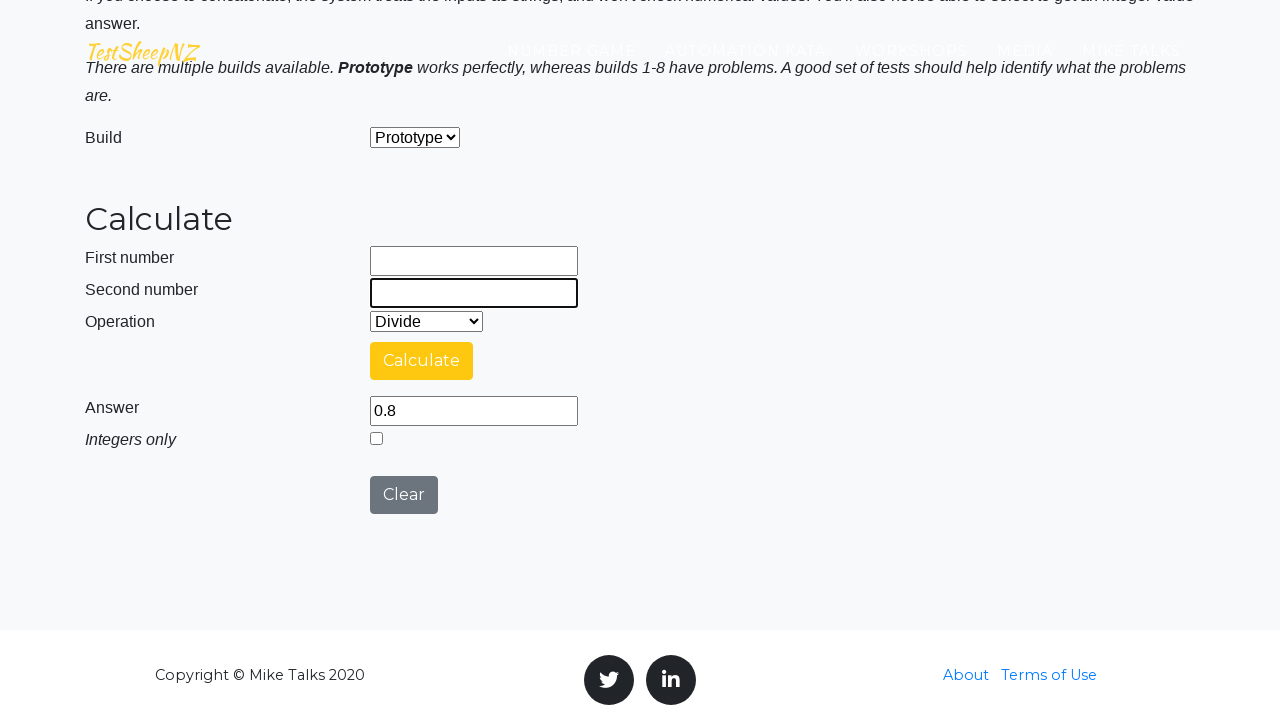

Filled first number field with 7 on #number1Field
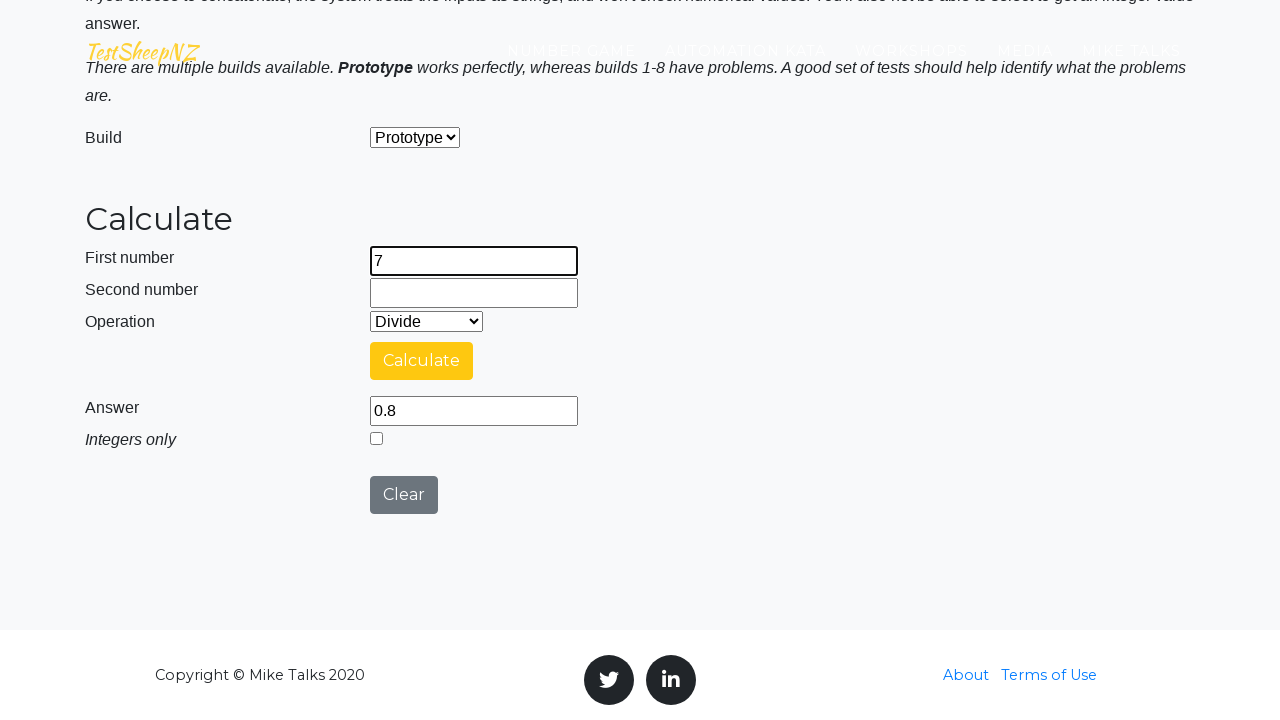

Filled second number field with 8 on #number2Field
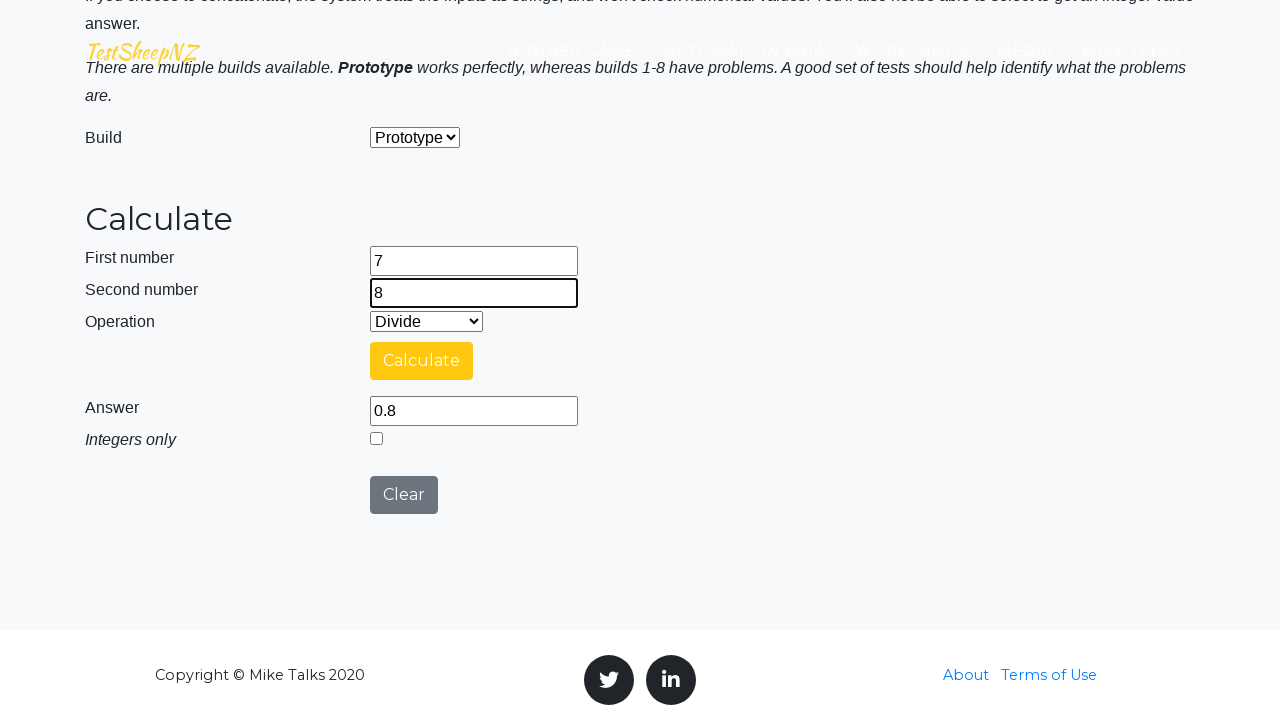

Selected operation at index 4 on #selectOperationDropdown
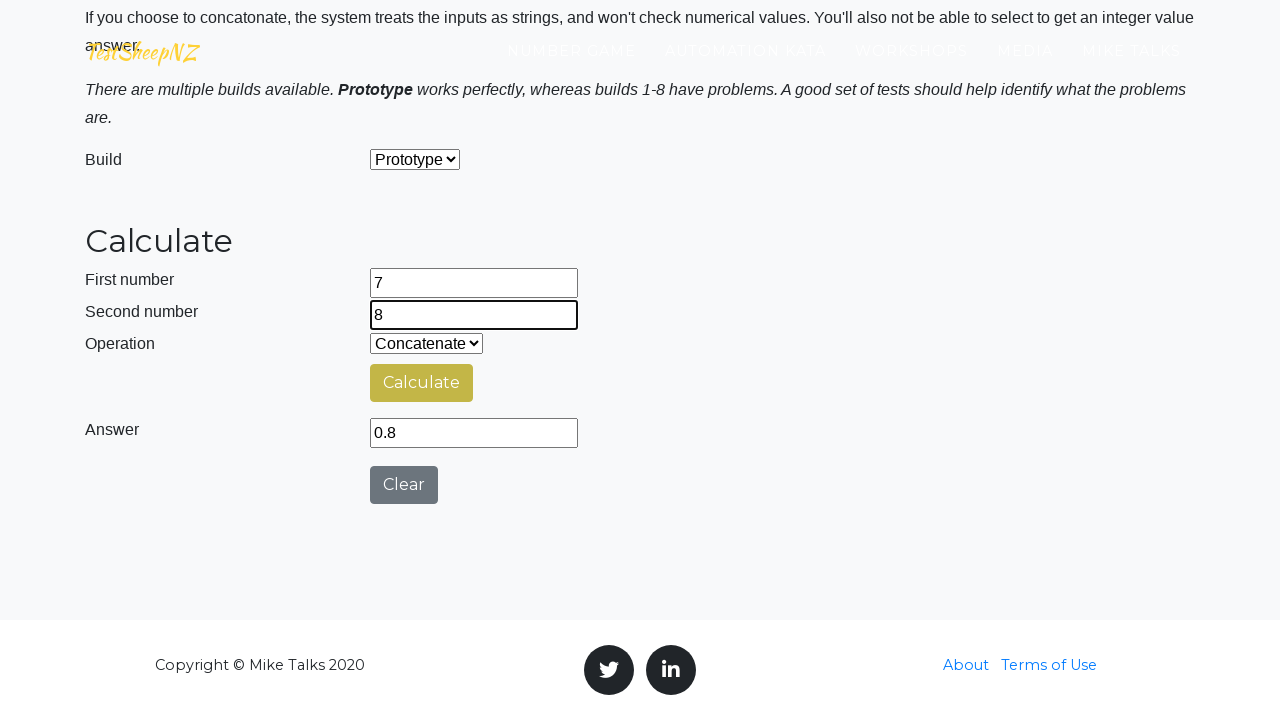

Clicked calculate button at (422, 383) on #calculateButton
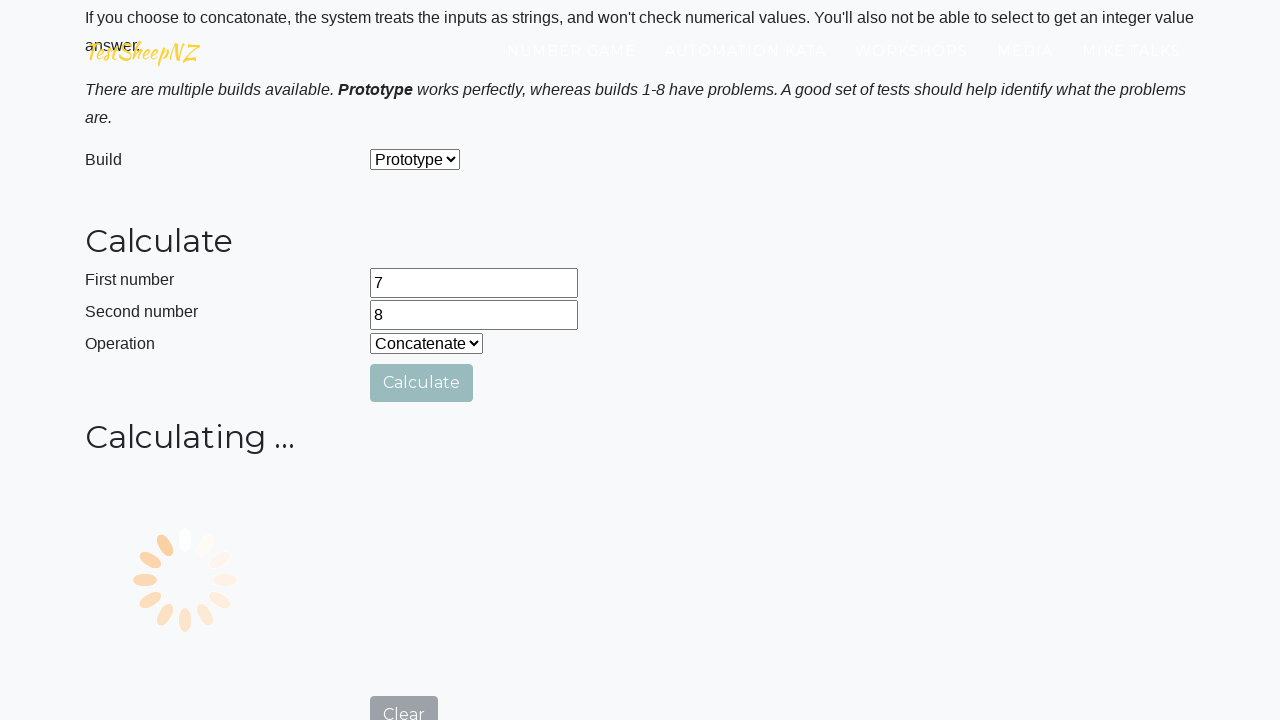

Answer field appeared
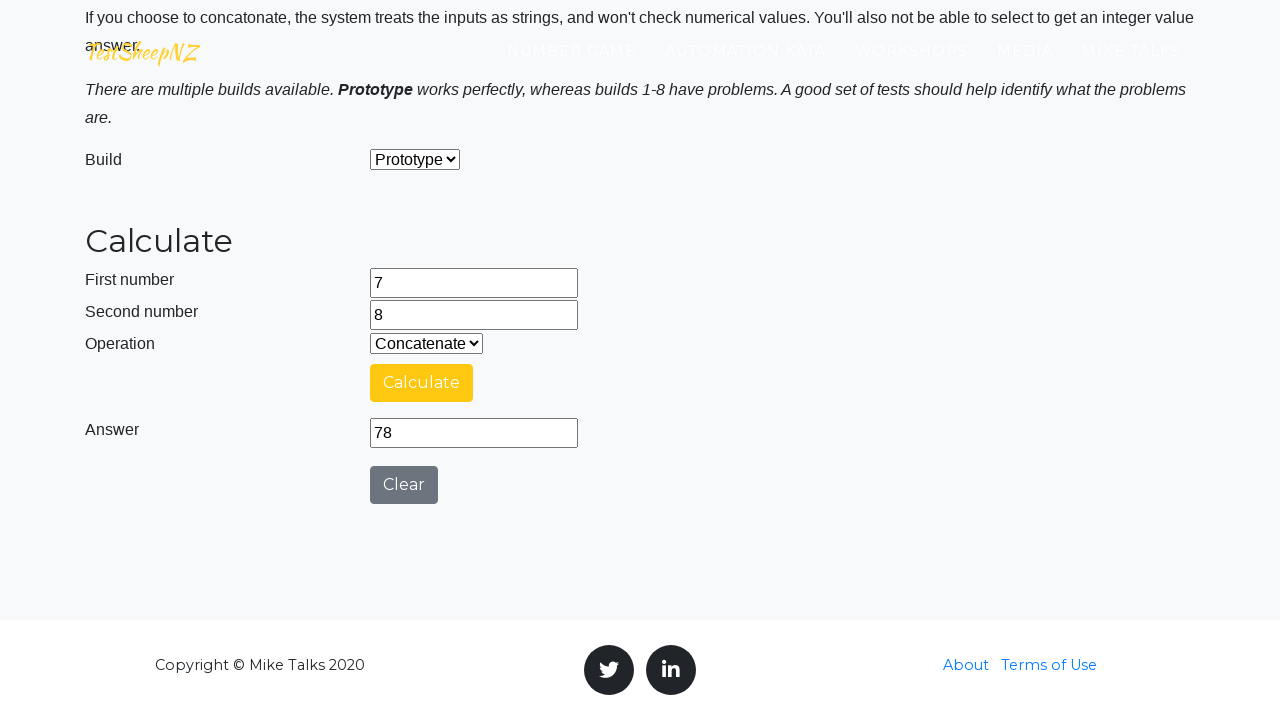

Retrieved answer: 78
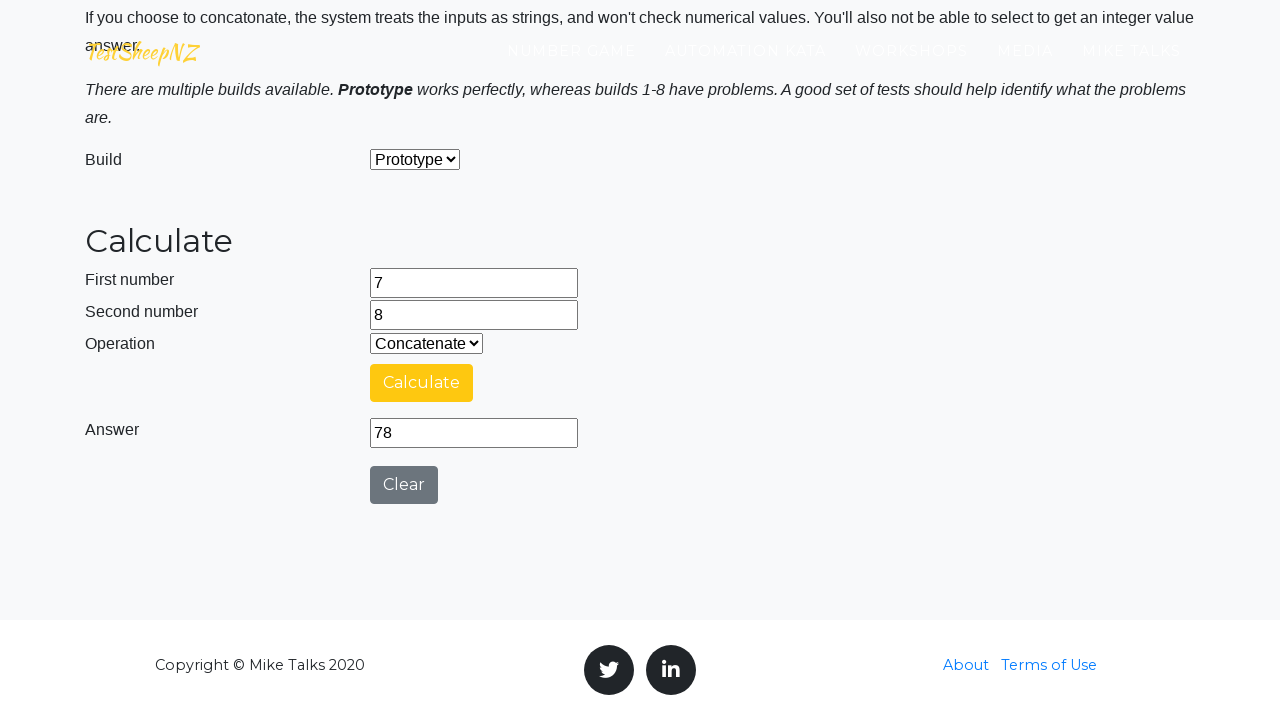

Cleared first number field on #number1Field
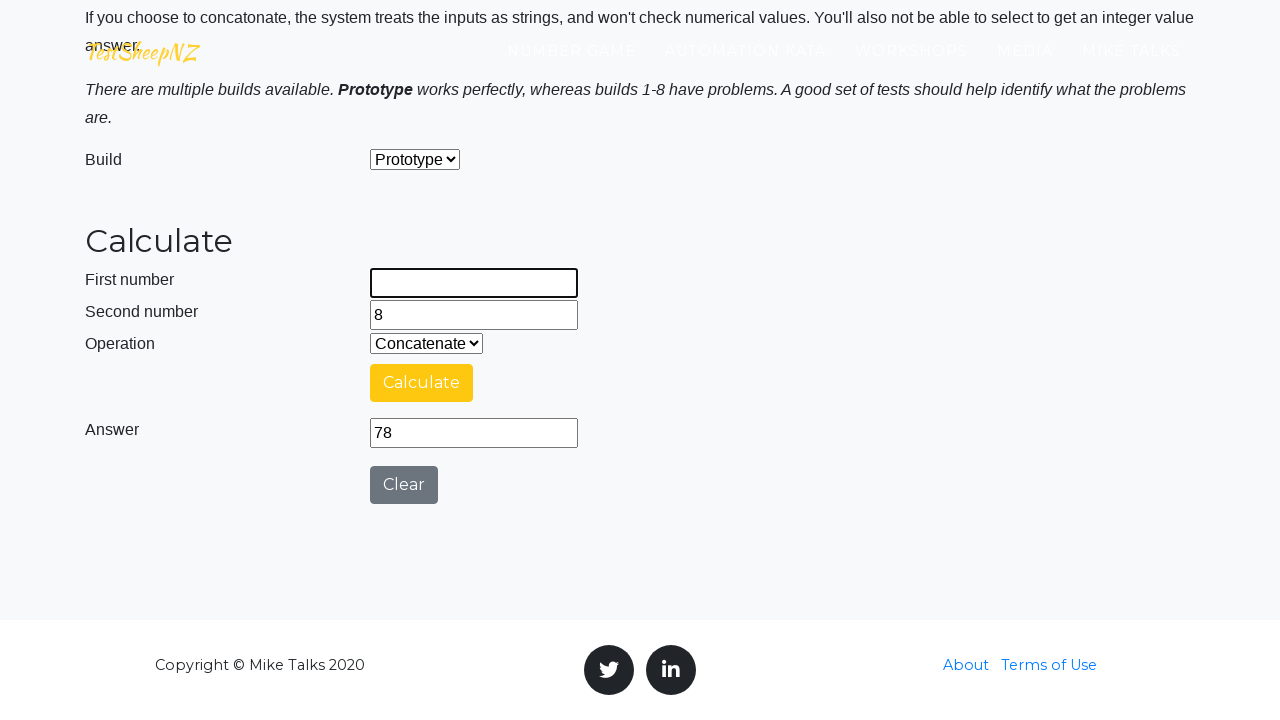

Cleared second number field on #number2Field
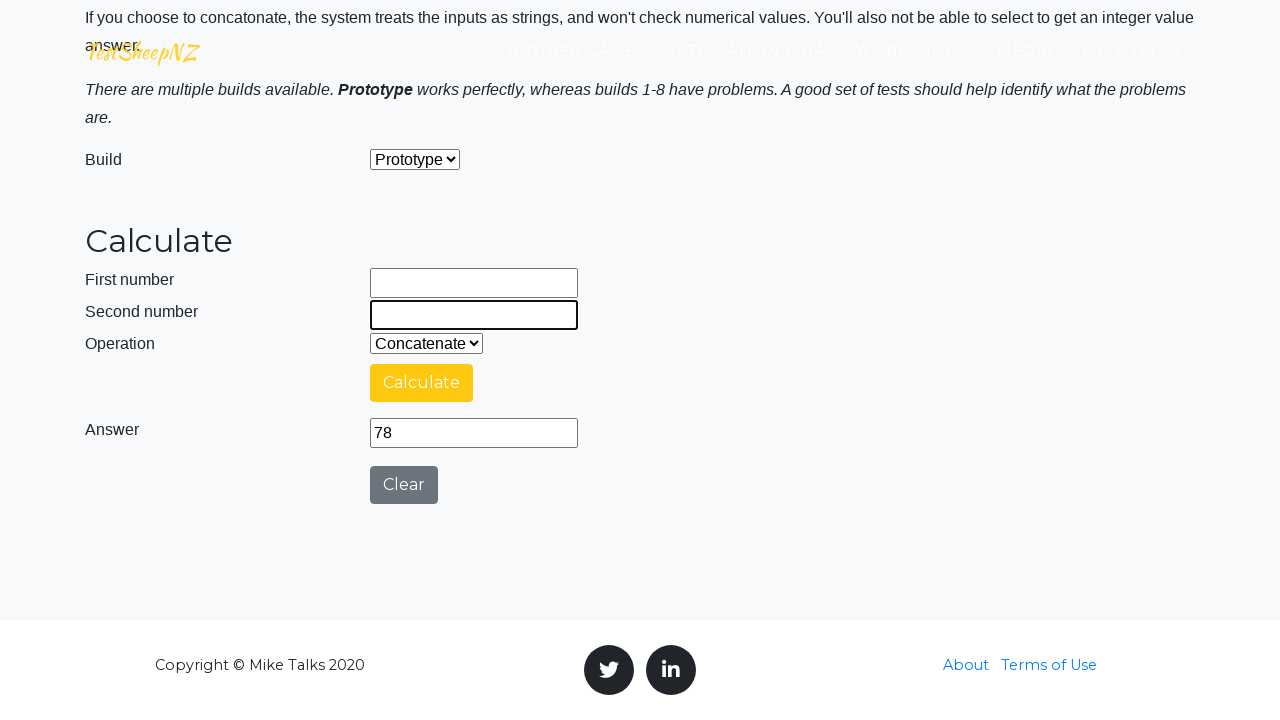

Filled first number field with 4 on #number1Field
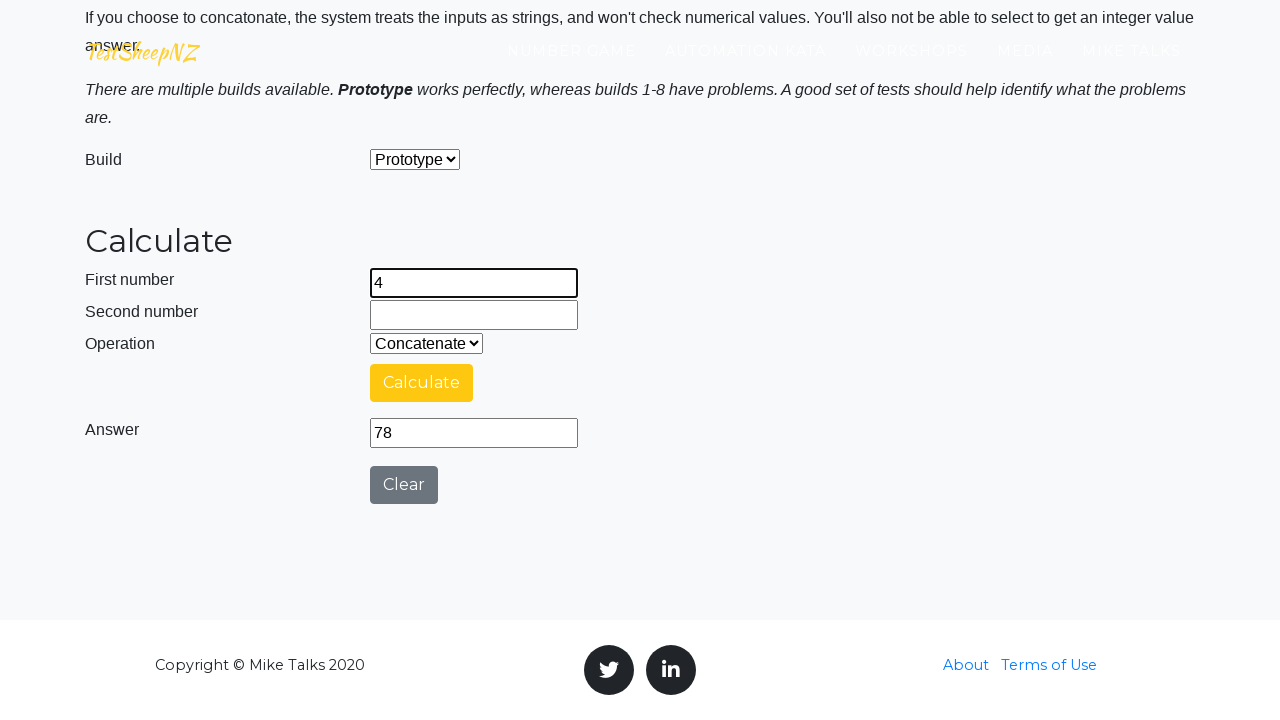

Filled second number field with 7 on #number2Field
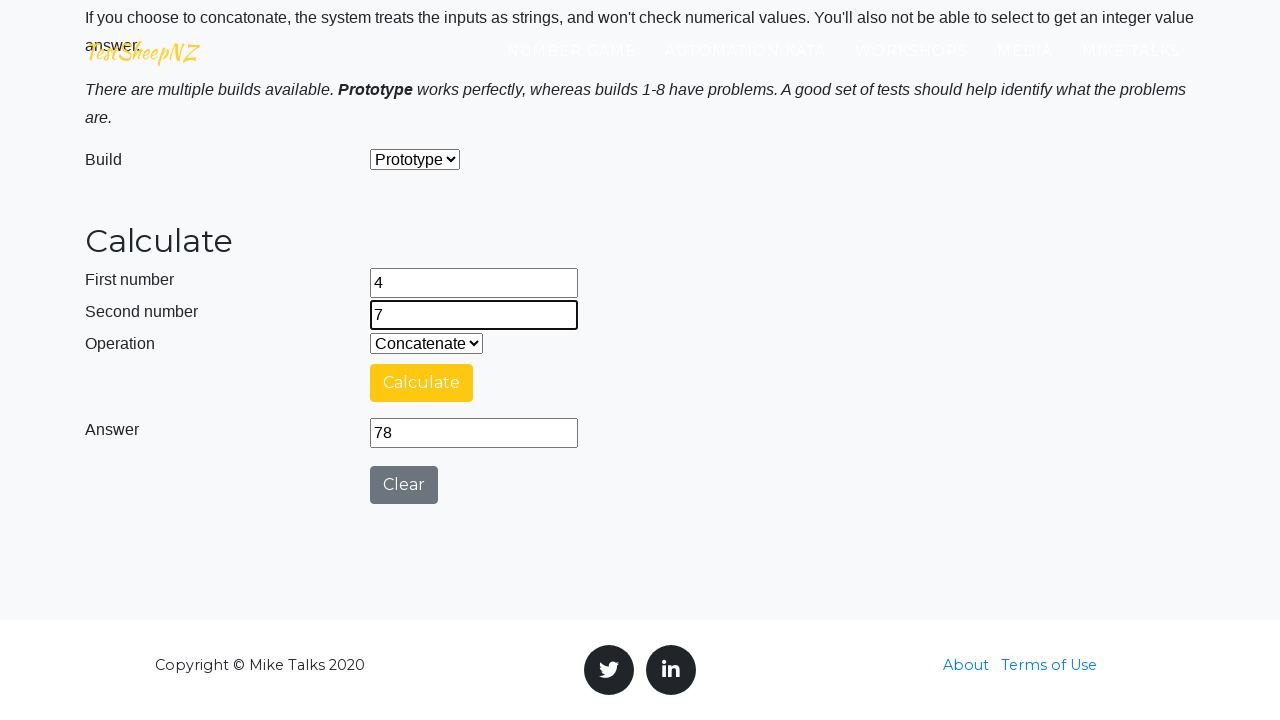

Selected operation at index 4 on #selectOperationDropdown
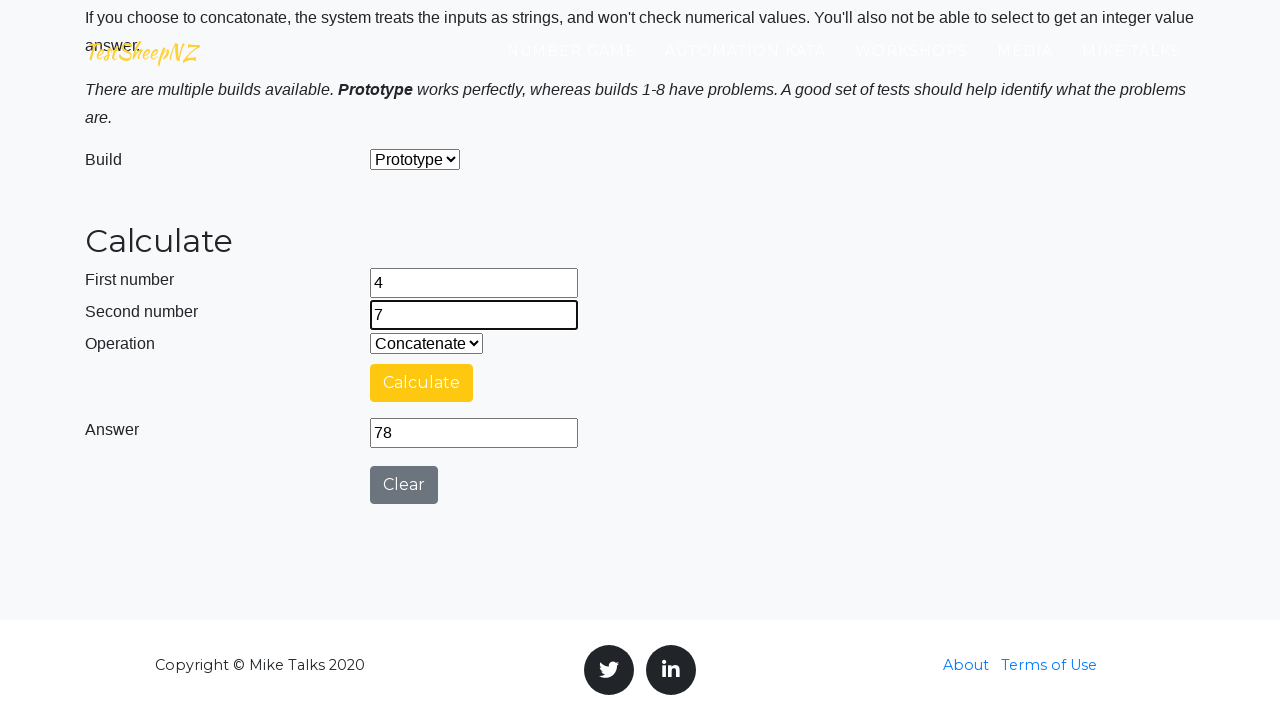

Clicked calculate button at (422, 383) on #calculateButton
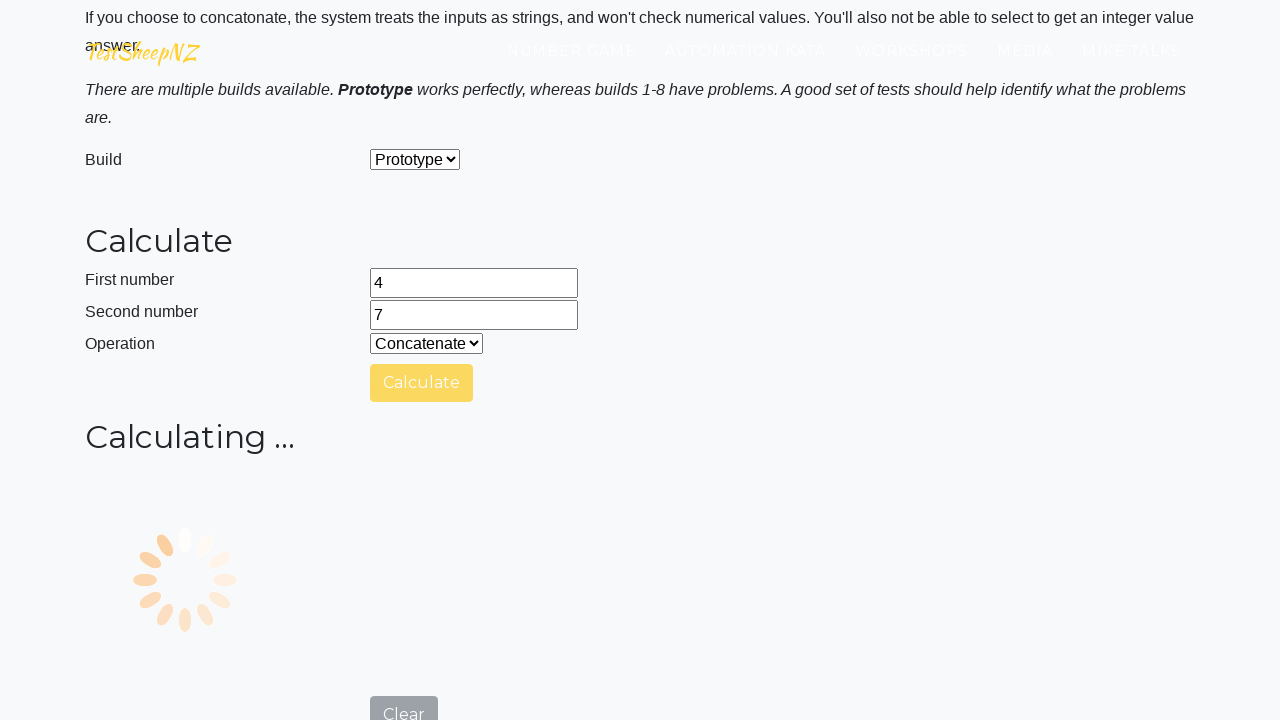

Answer field appeared
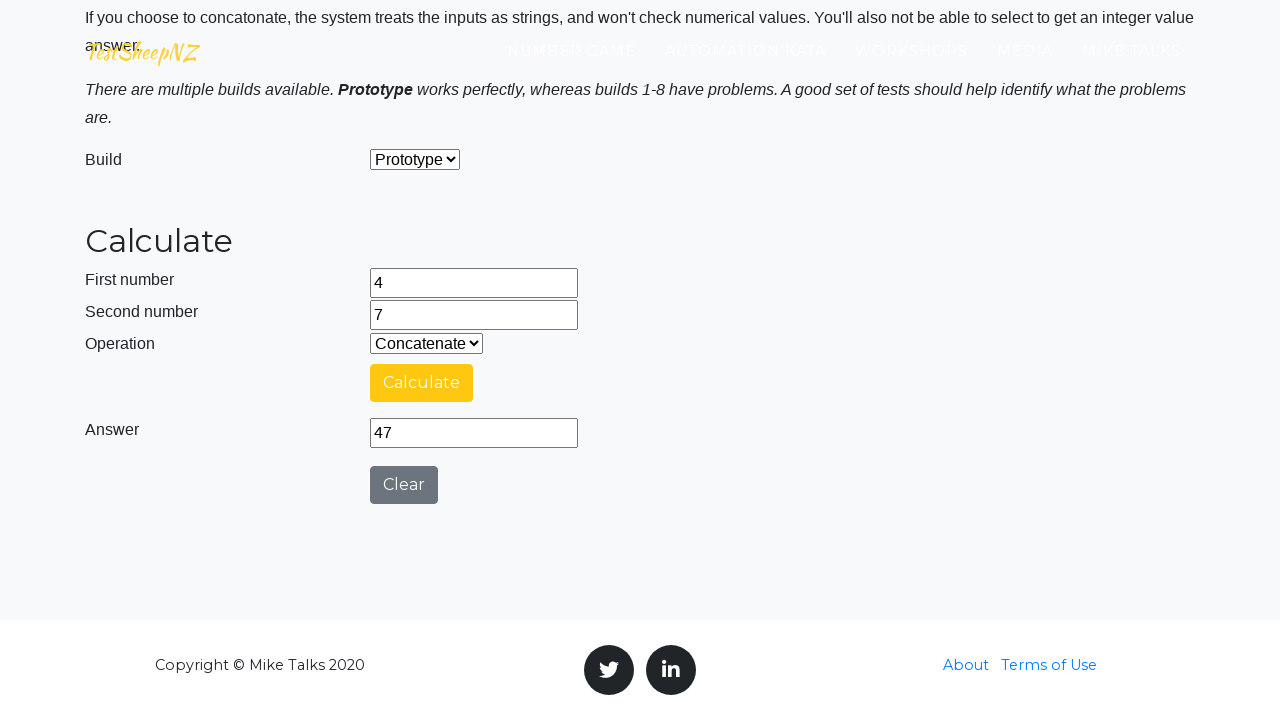

Retrieved answer: 47
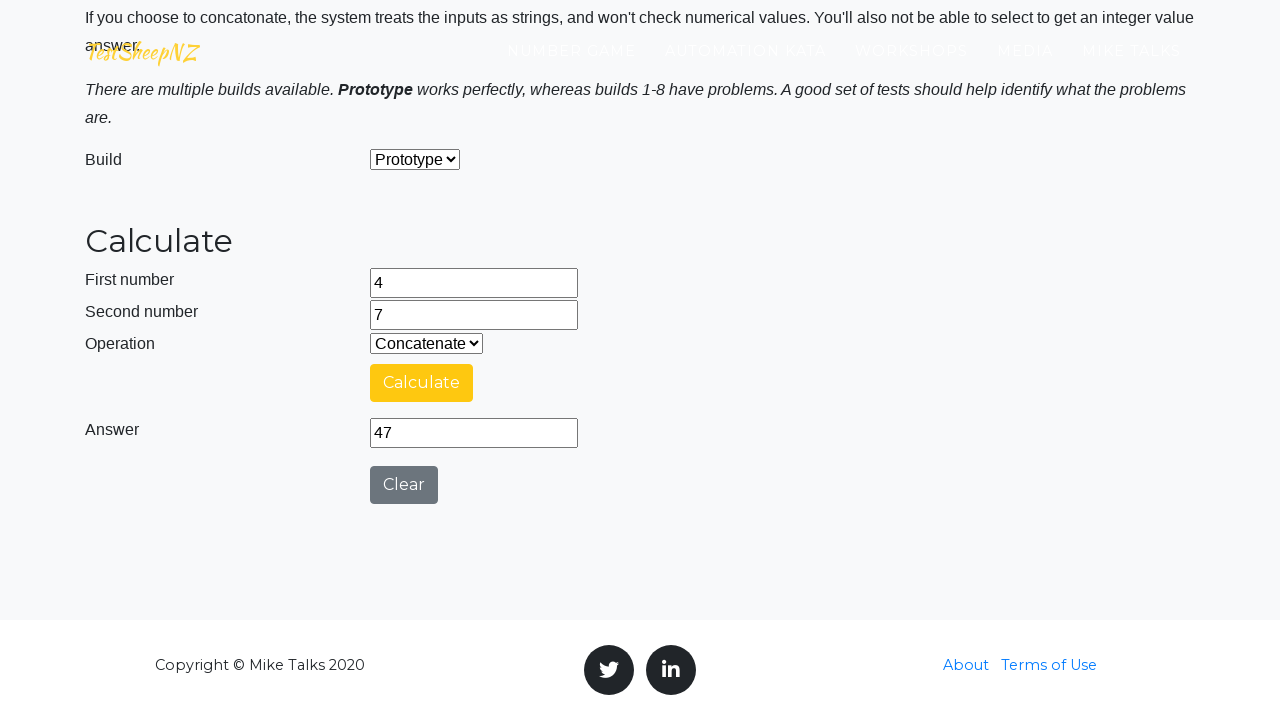

Cleared first number field on #number1Field
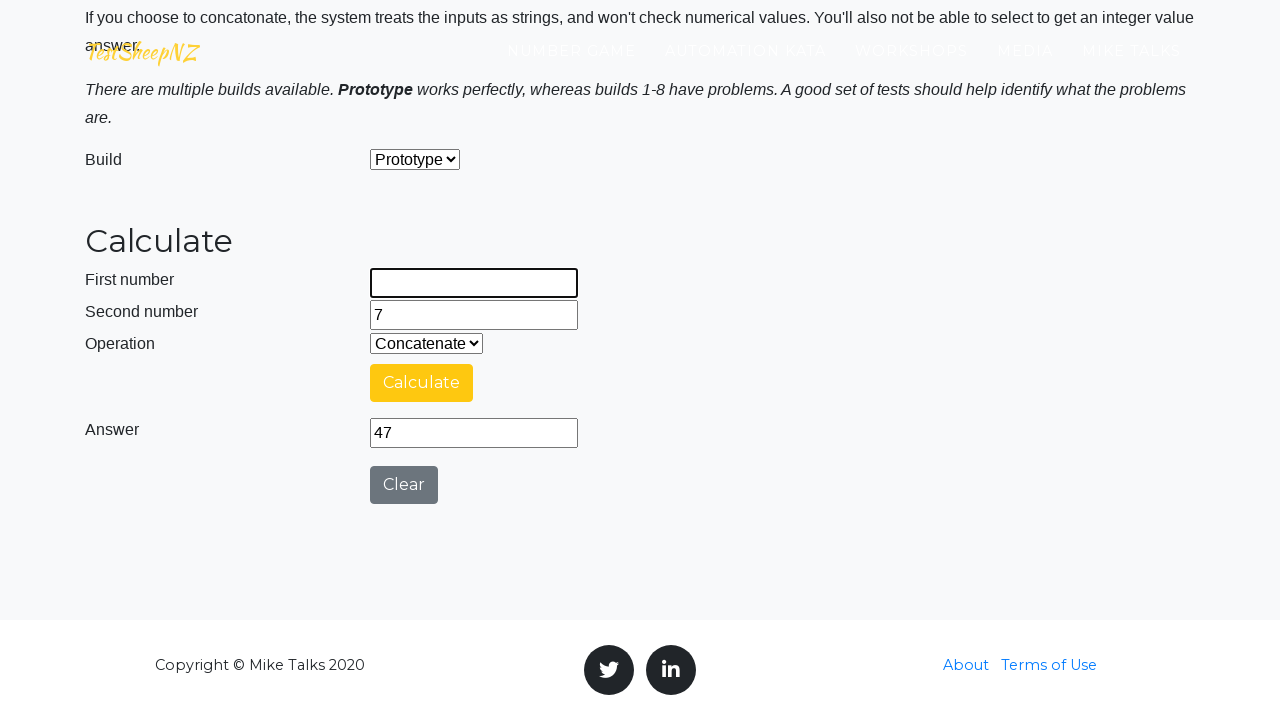

Cleared second number field on #number2Field
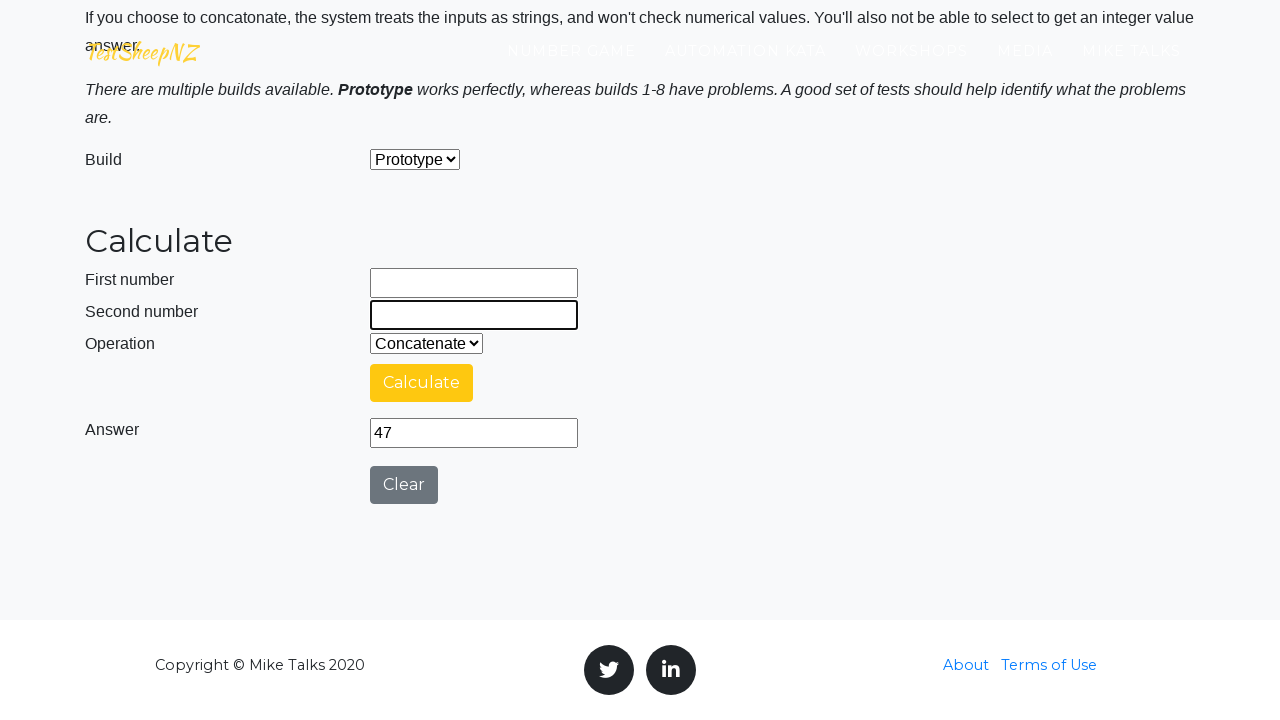

Filled first number field with 4 on #number1Field
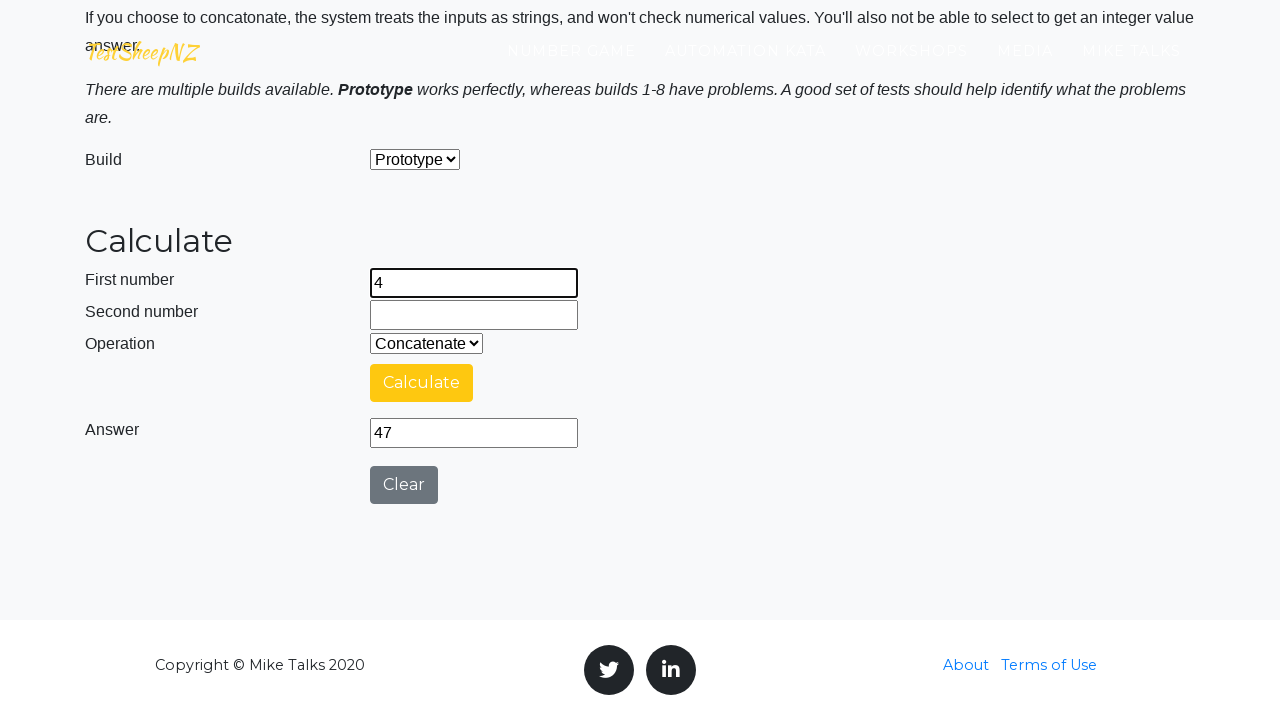

Filled second number field with 5 on #number2Field
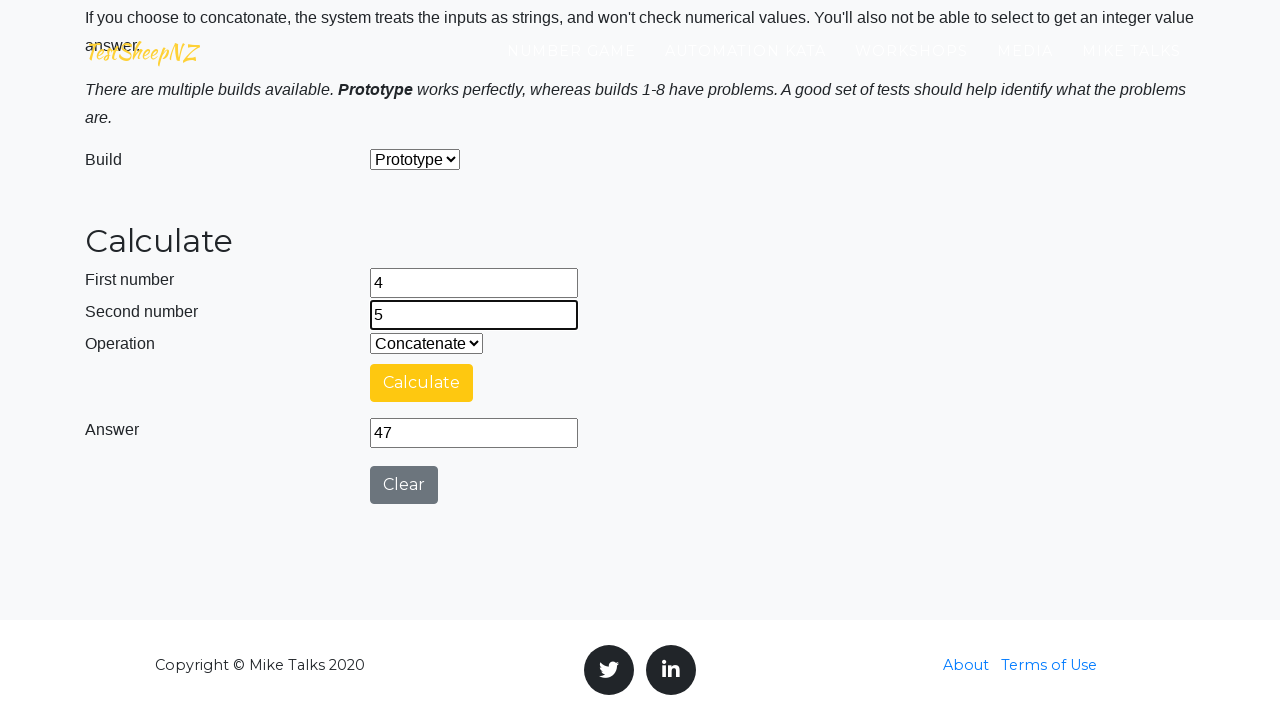

Selected operation at index 4 on #selectOperationDropdown
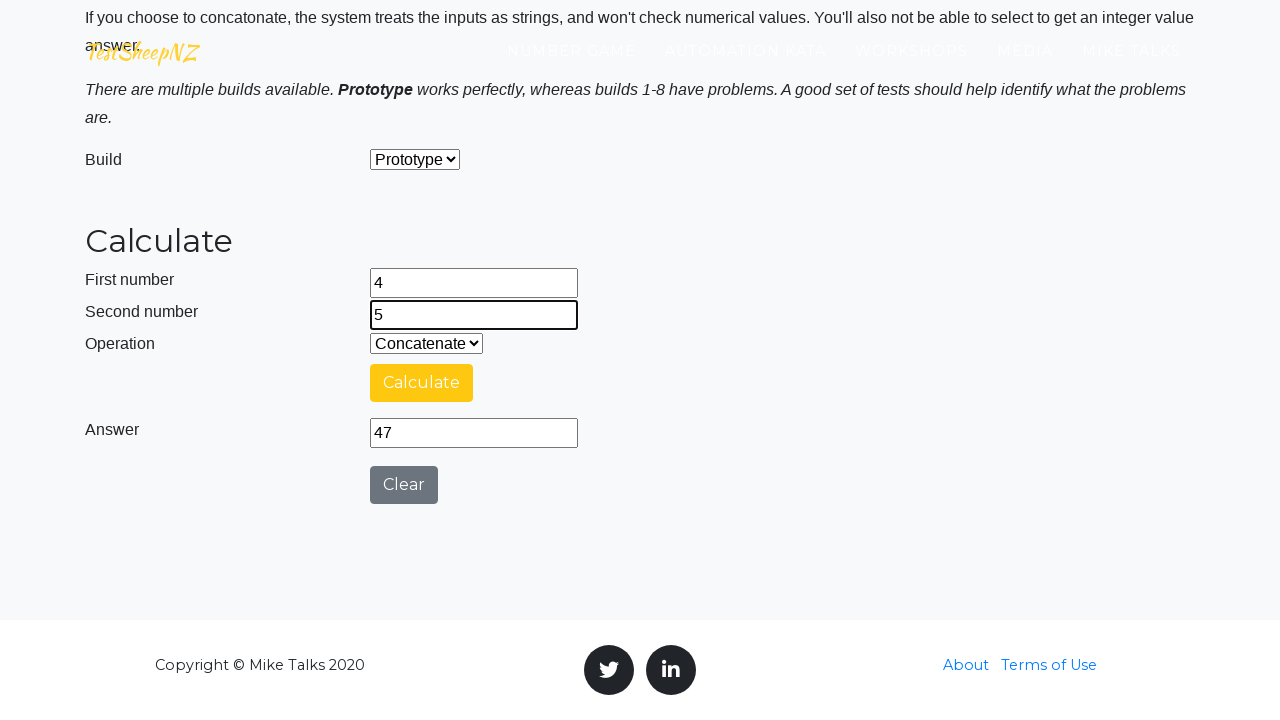

Clicked calculate button at (422, 383) on #calculateButton
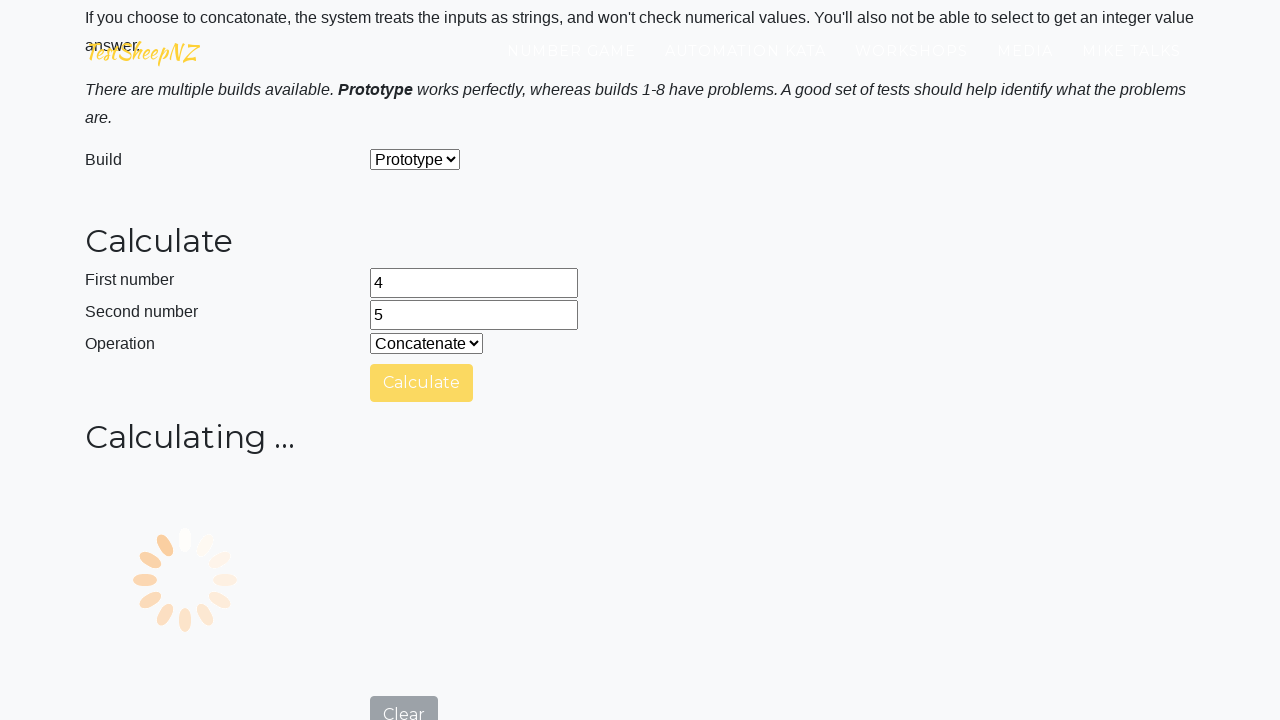

Answer field appeared
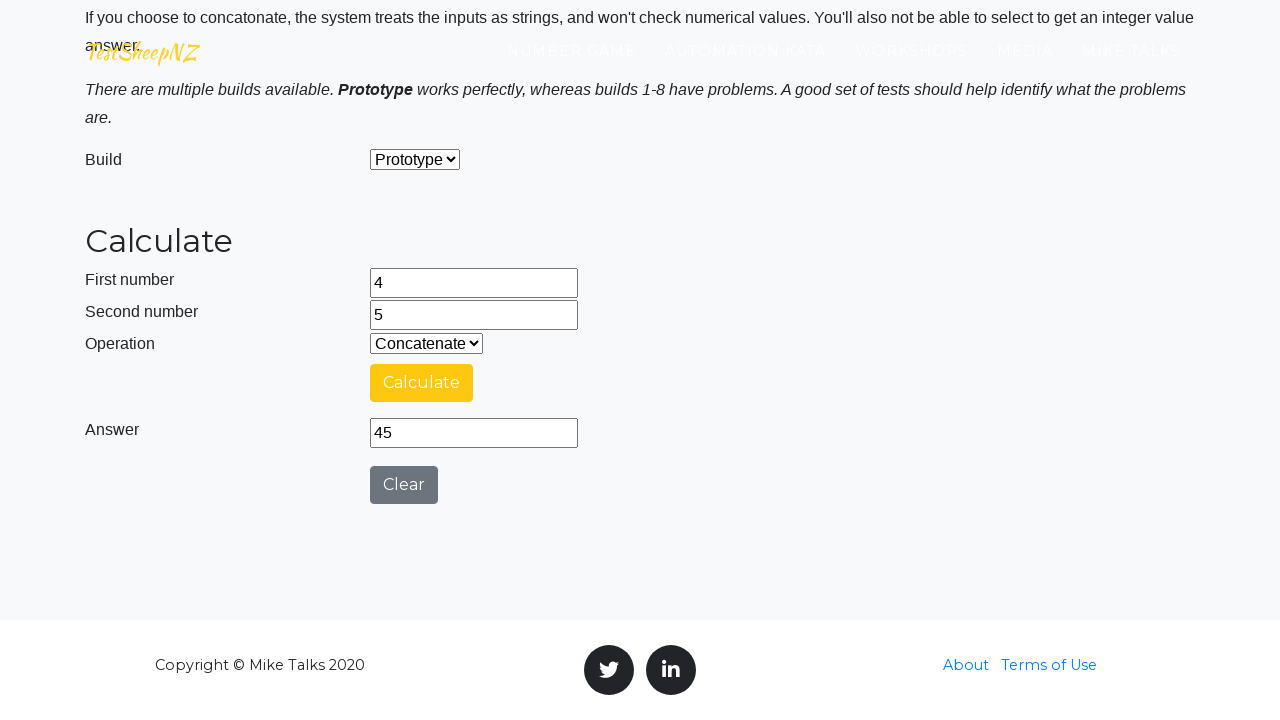

Retrieved answer: 45
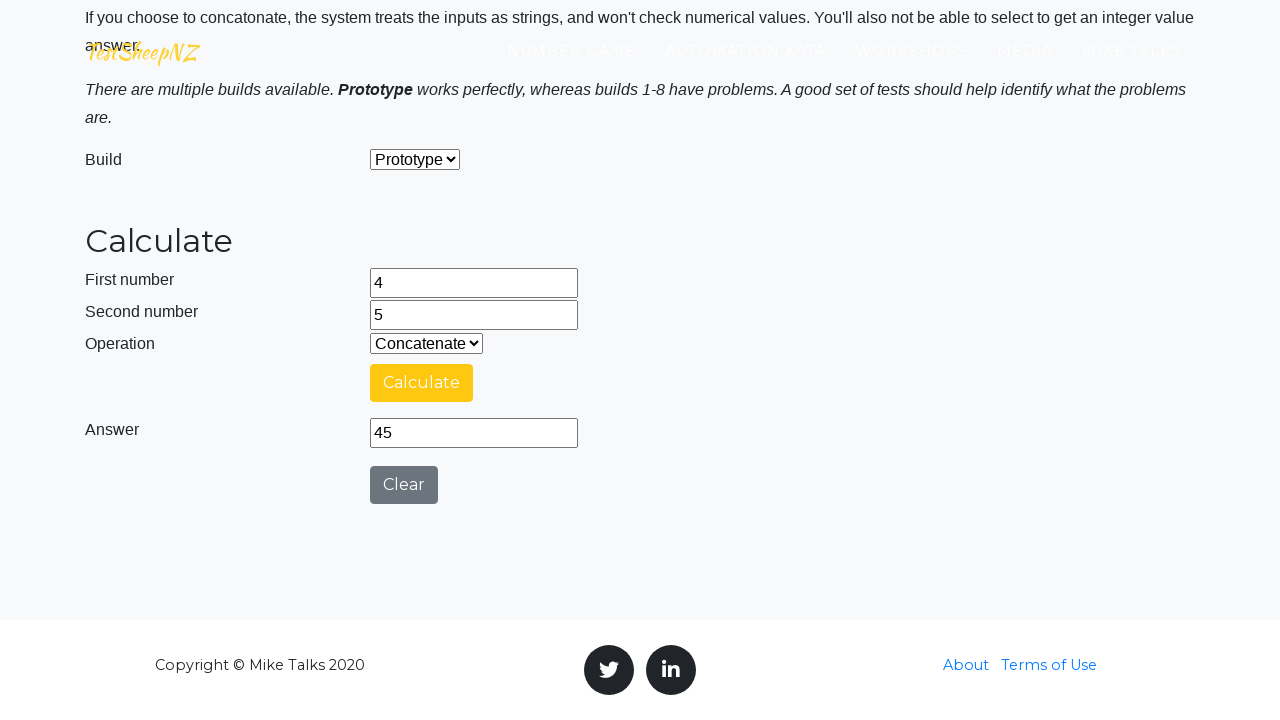

Cleared first number field on #number1Field
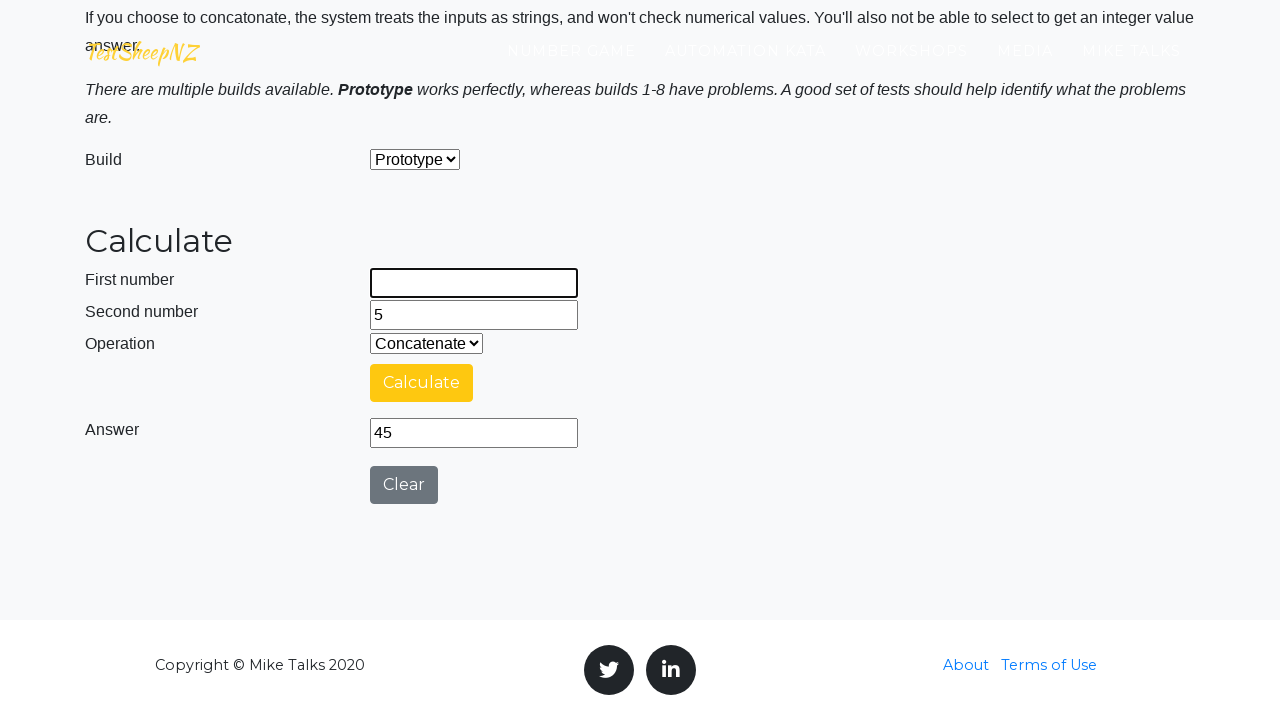

Cleared second number field on #number2Field
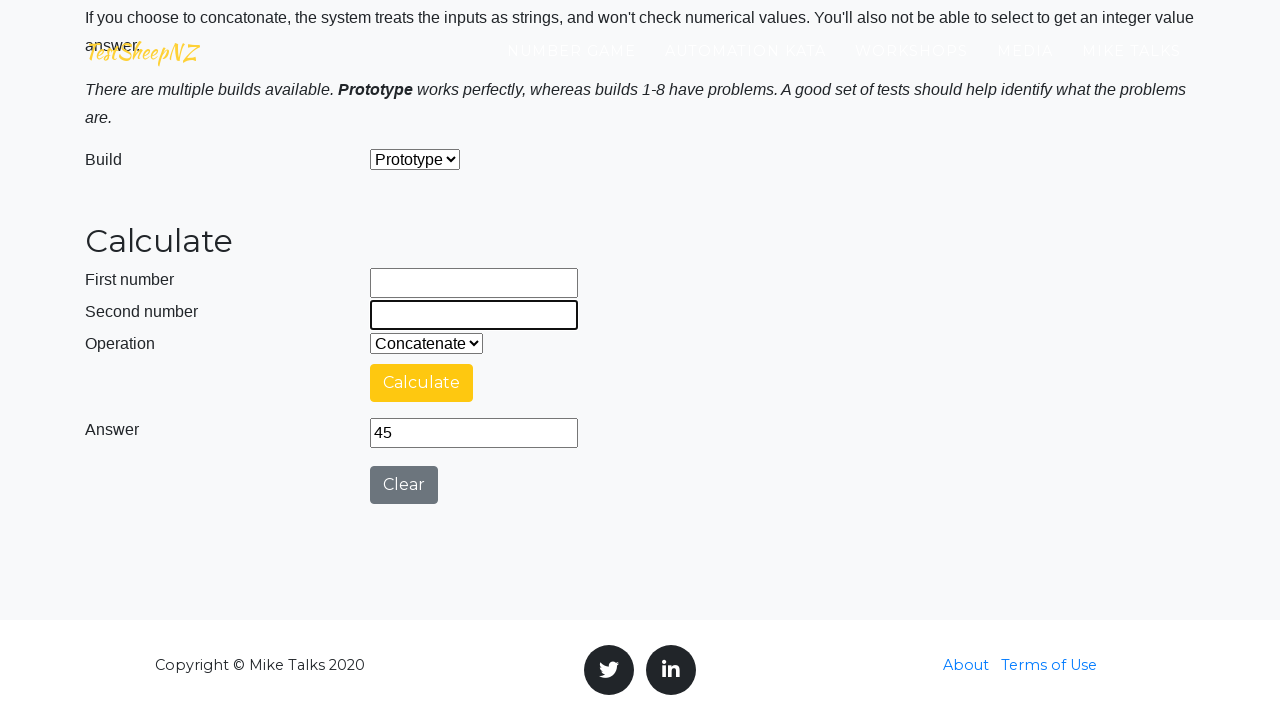

Filled first number field with 5 on #number1Field
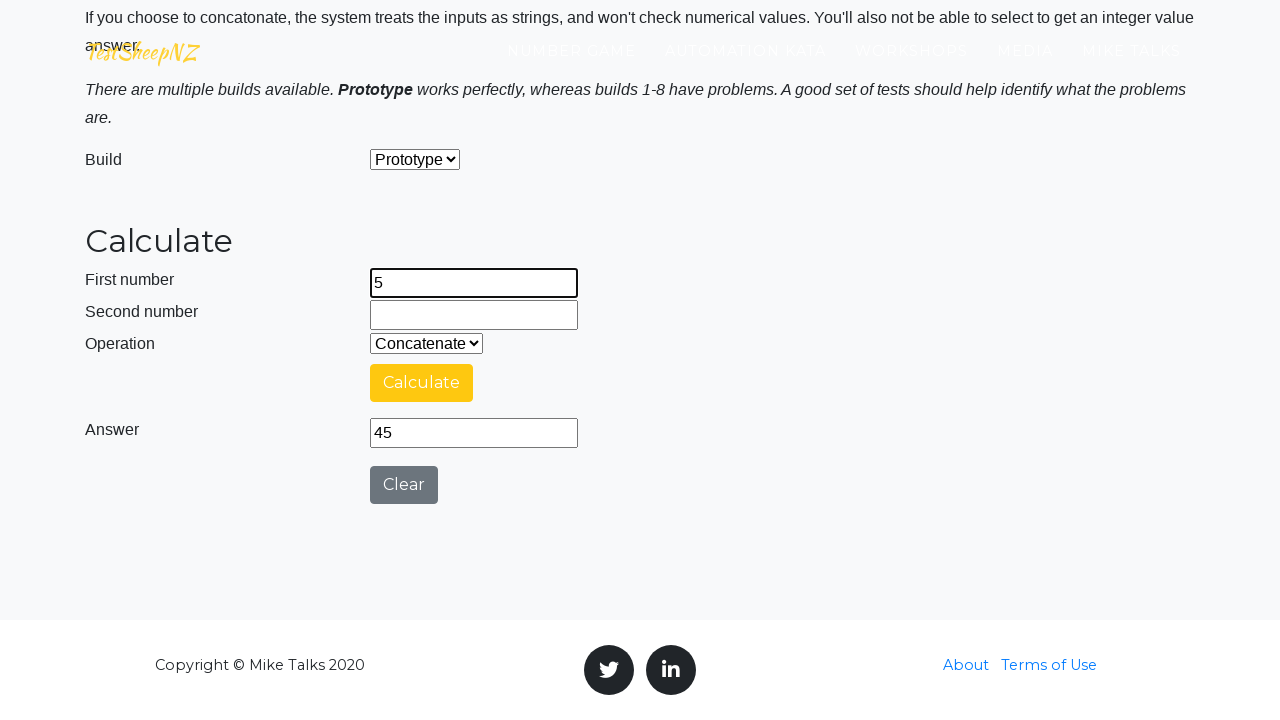

Filled second number field with 7 on #number2Field
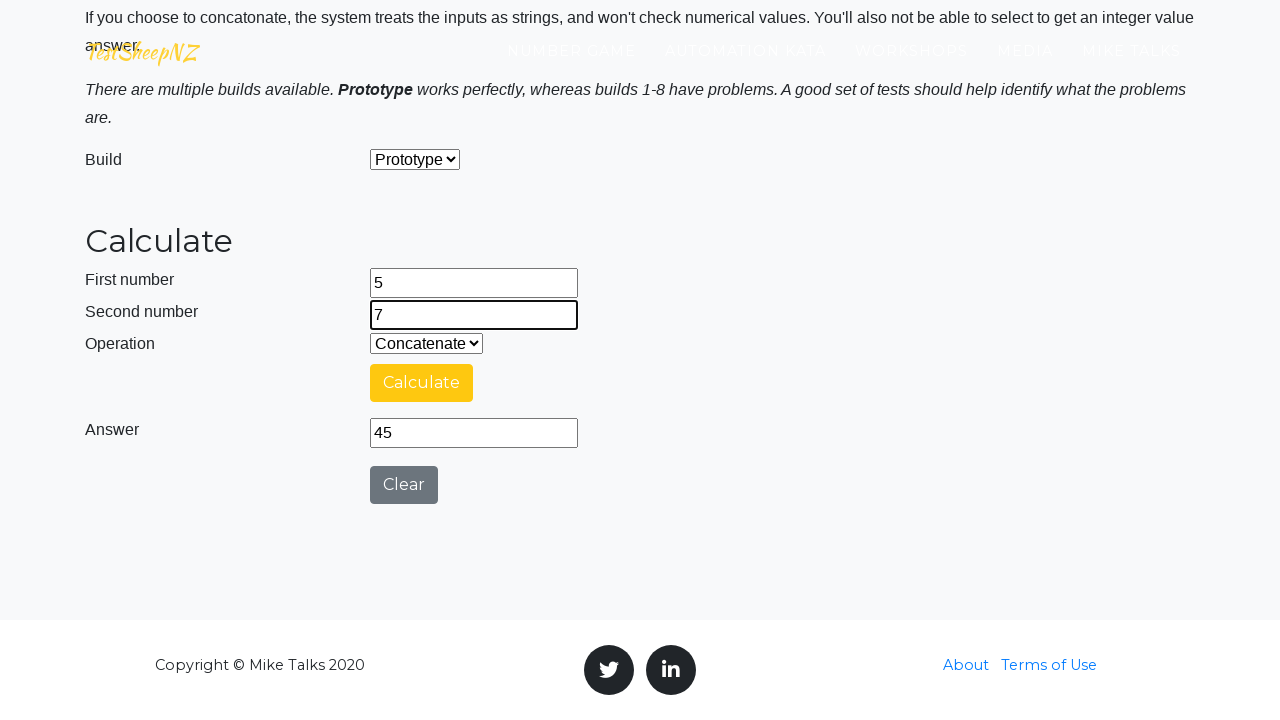

Selected operation at index 4 on #selectOperationDropdown
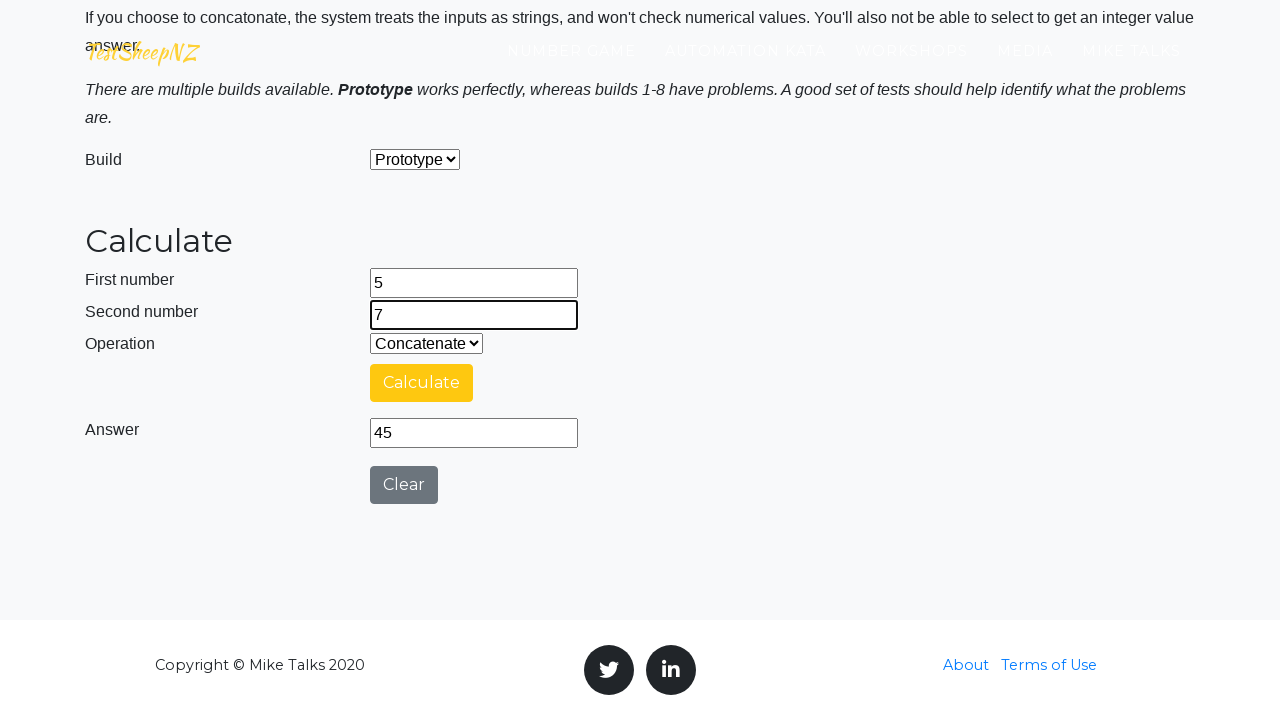

Clicked calculate button at (422, 383) on #calculateButton
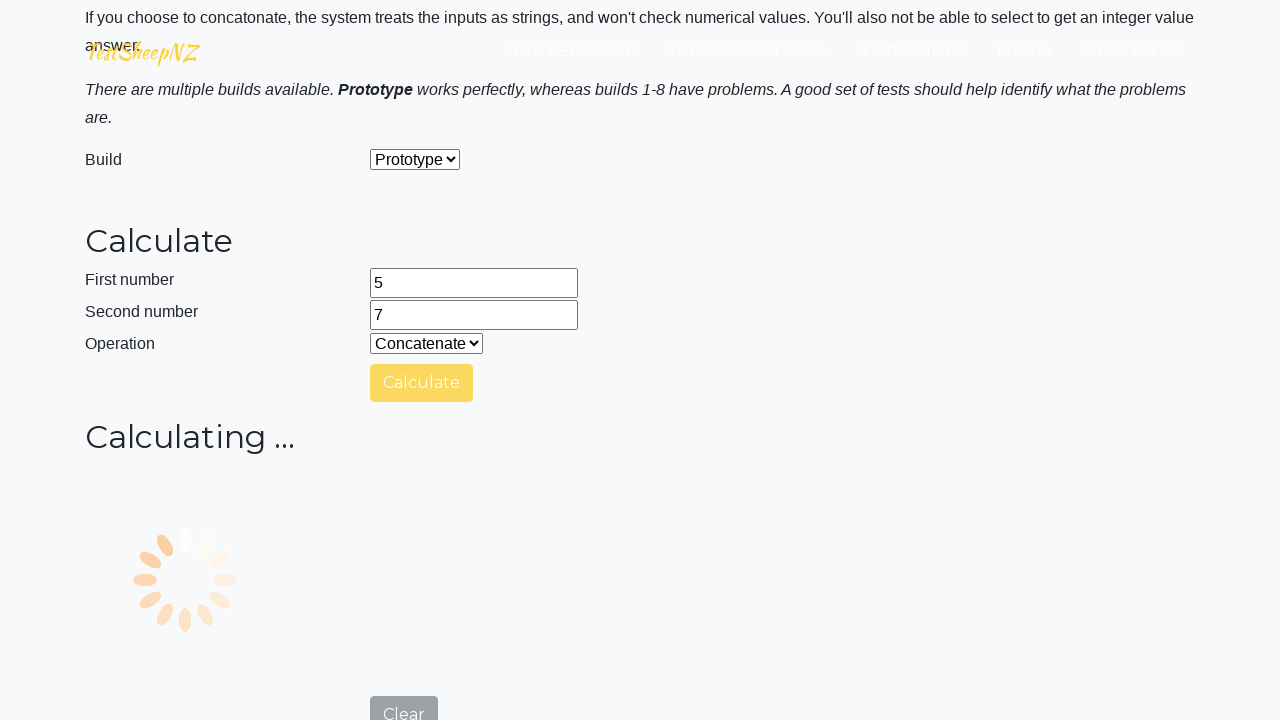

Answer field appeared
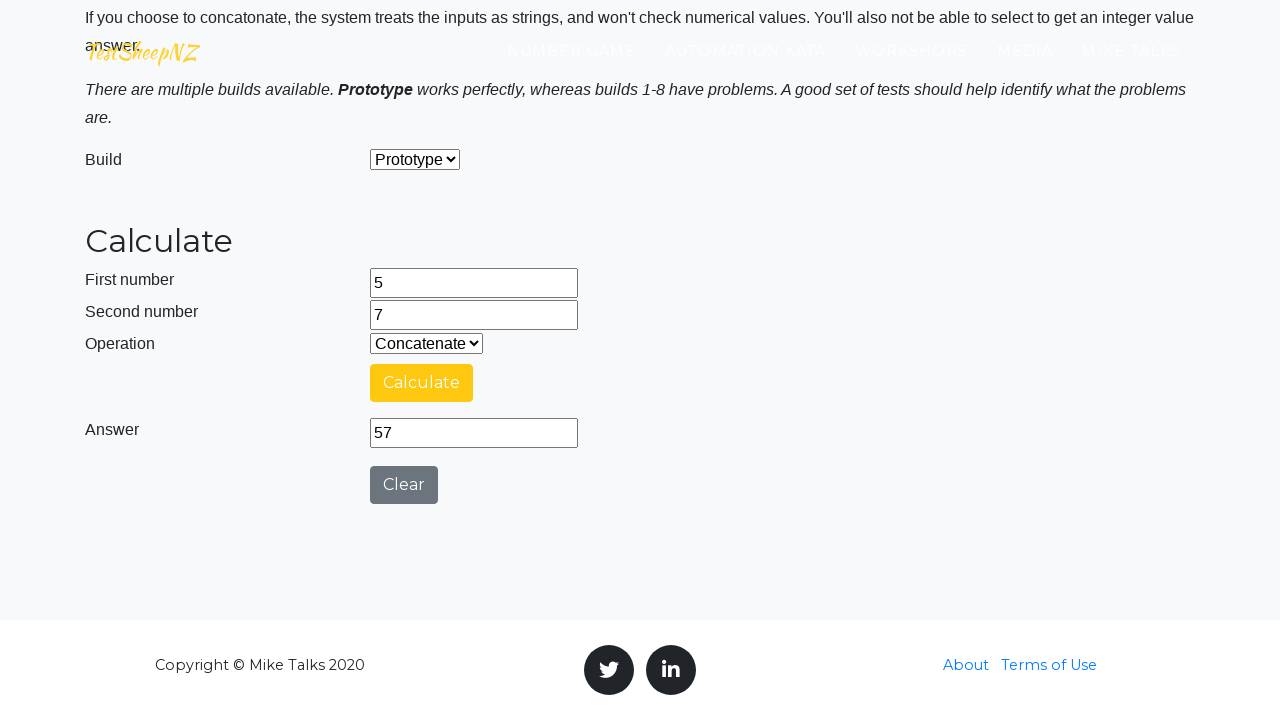

Retrieved answer: 57
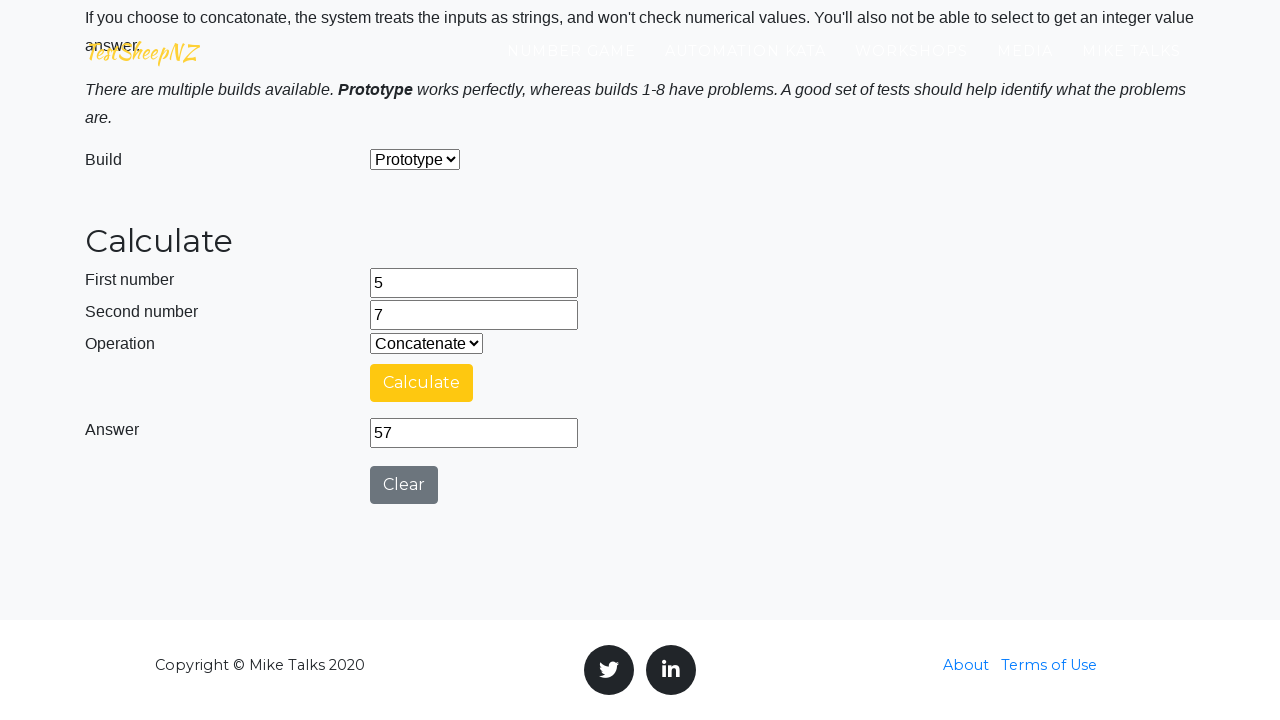

Cleared first number field on #number1Field
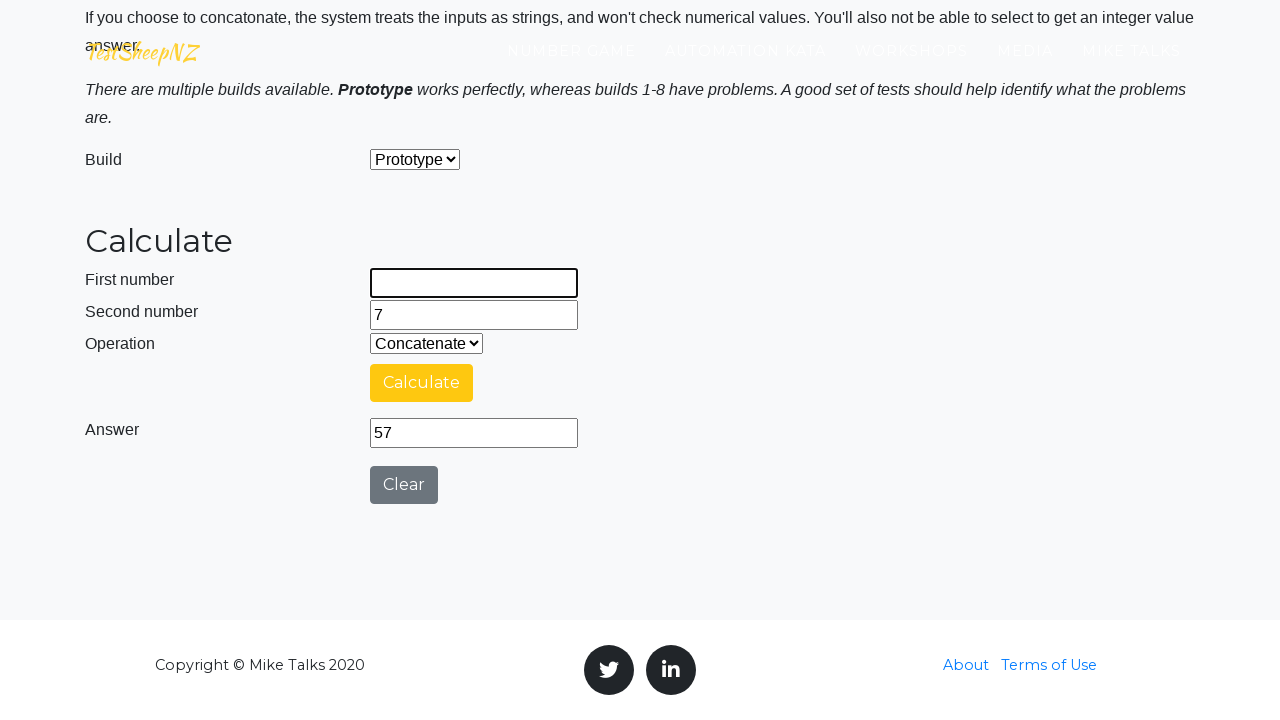

Cleared second number field on #number2Field
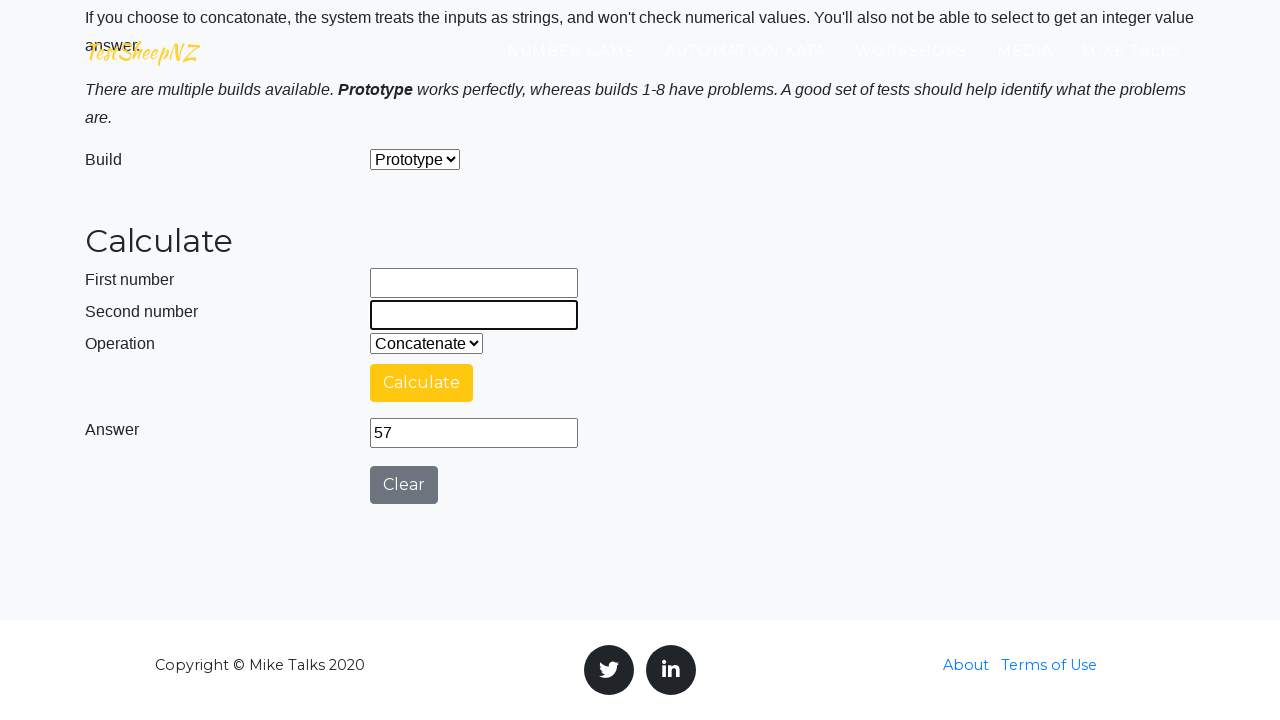

Filled first number field with 1 on #number1Field
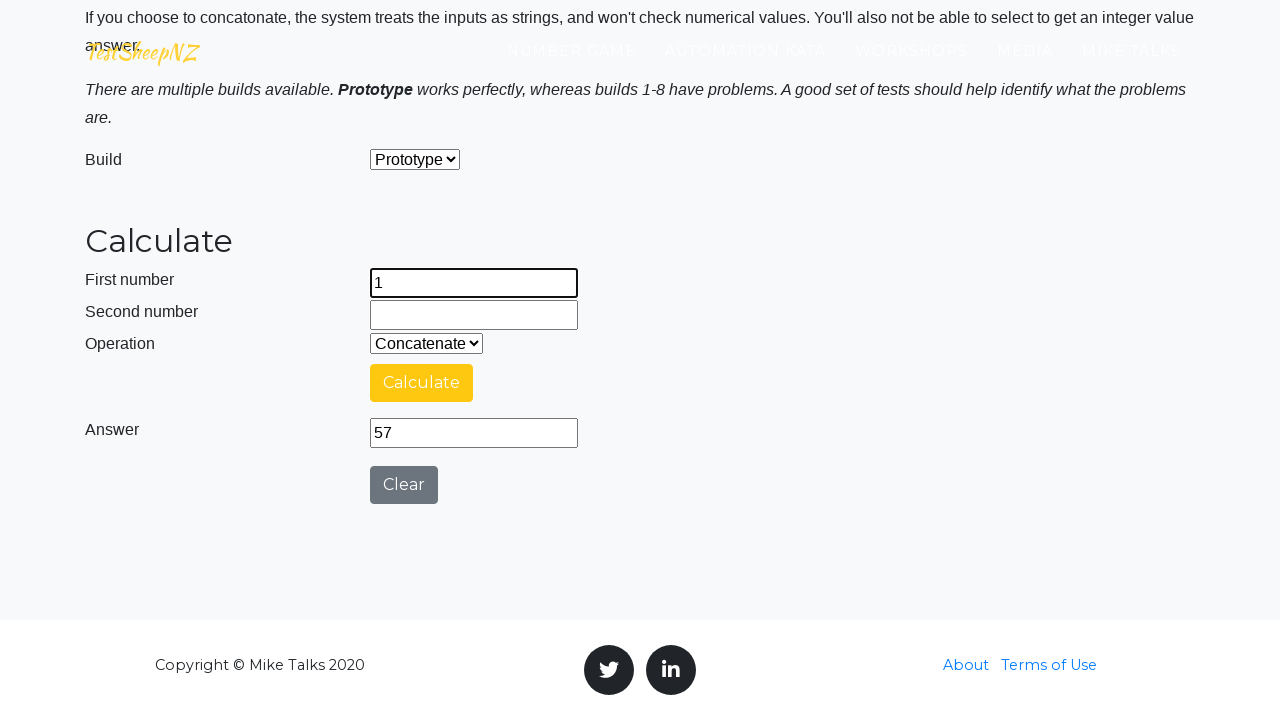

Filled second number field with 2 on #number2Field
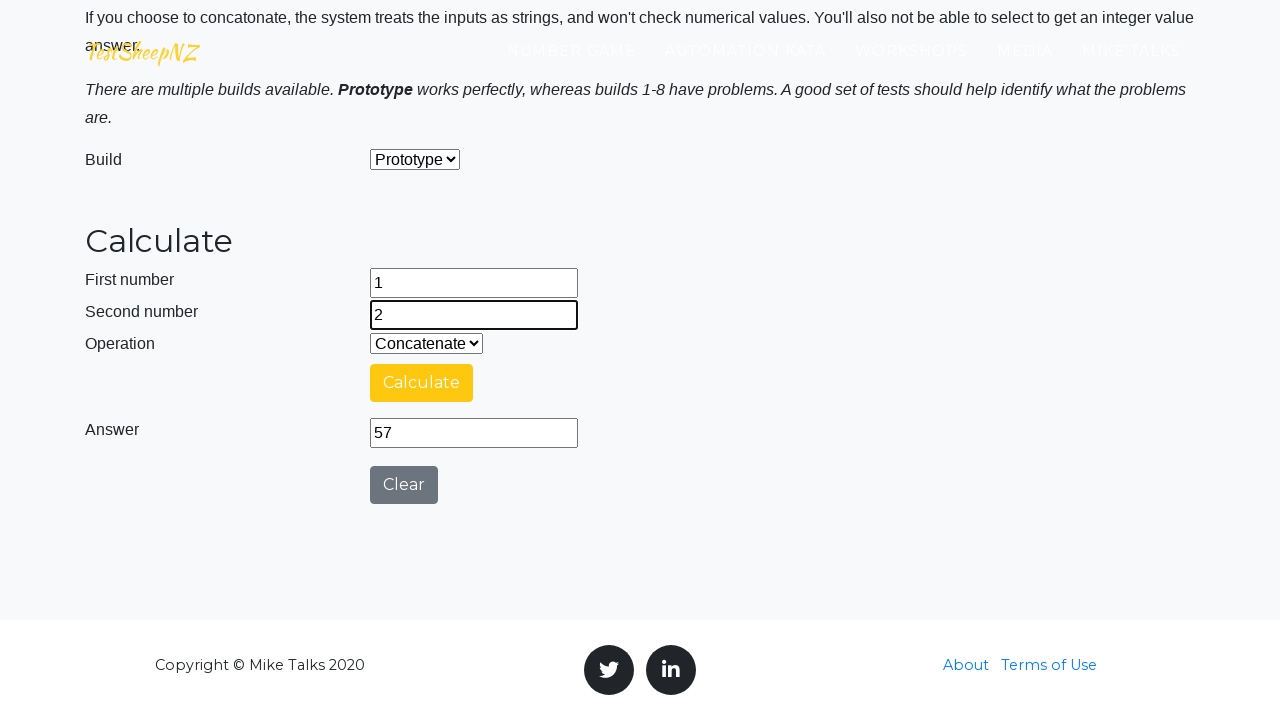

Selected operation at index 4 on #selectOperationDropdown
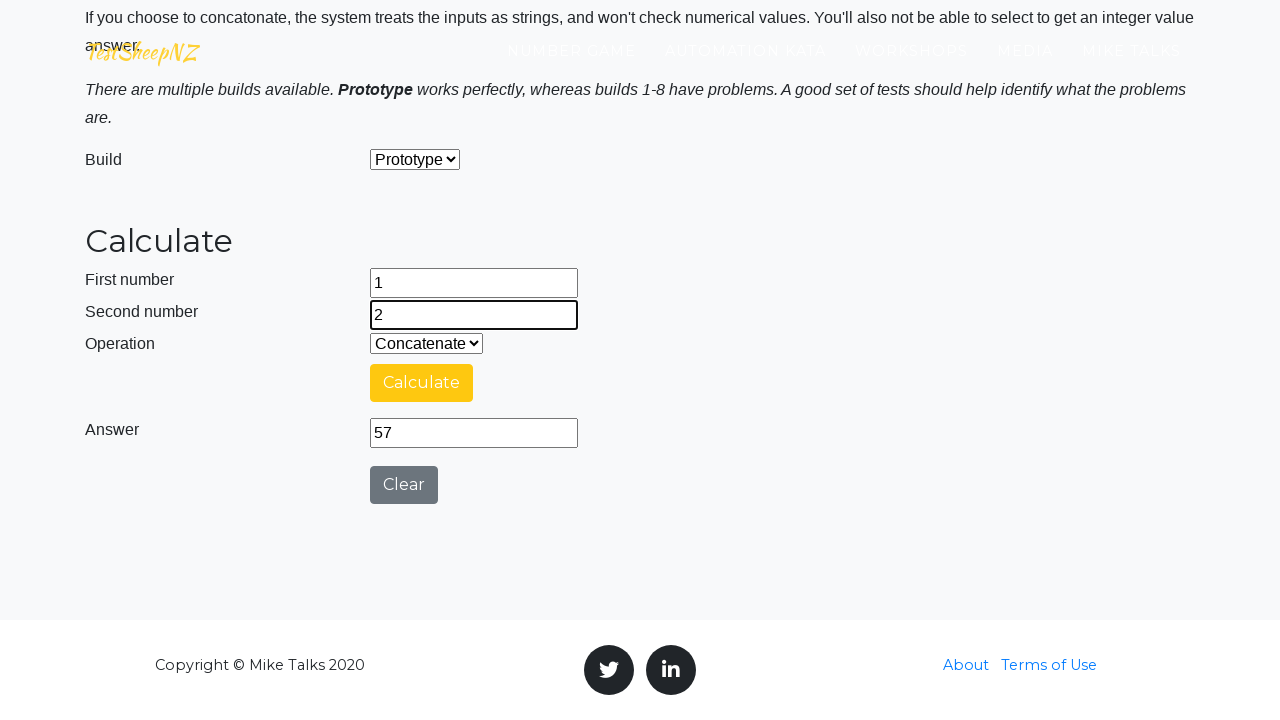

Clicked calculate button at (422, 383) on #calculateButton
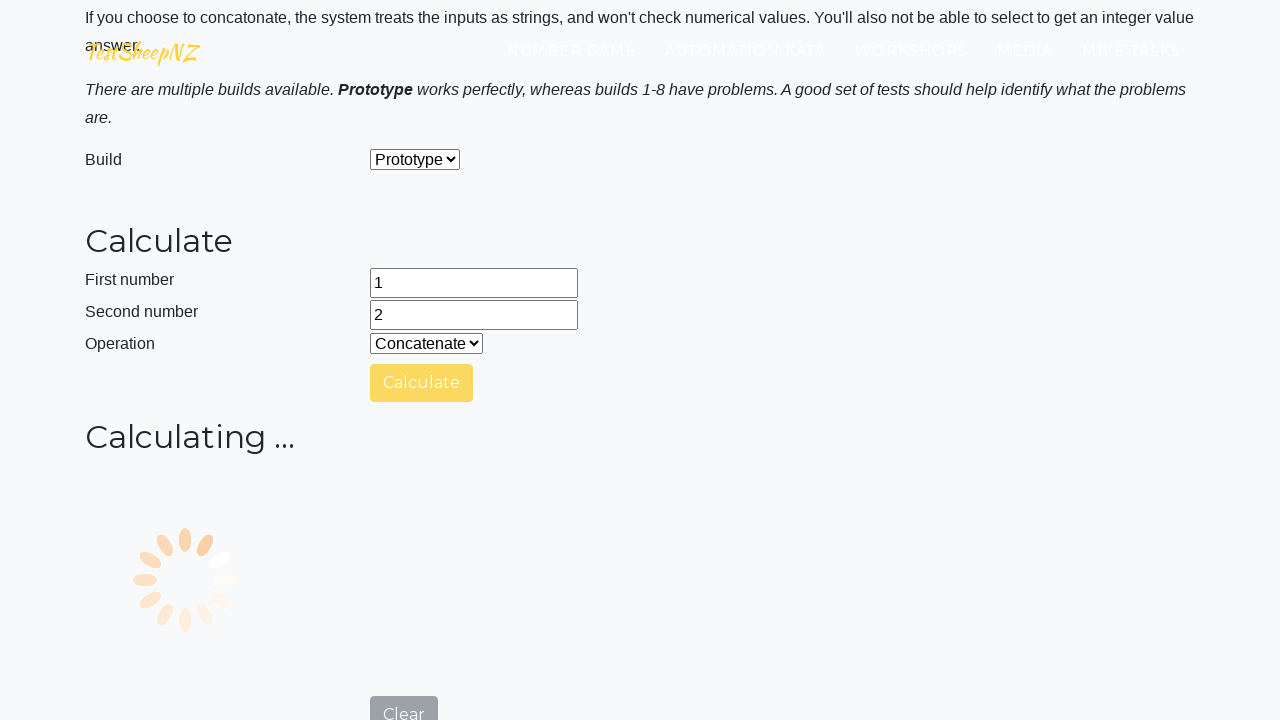

Answer field appeared
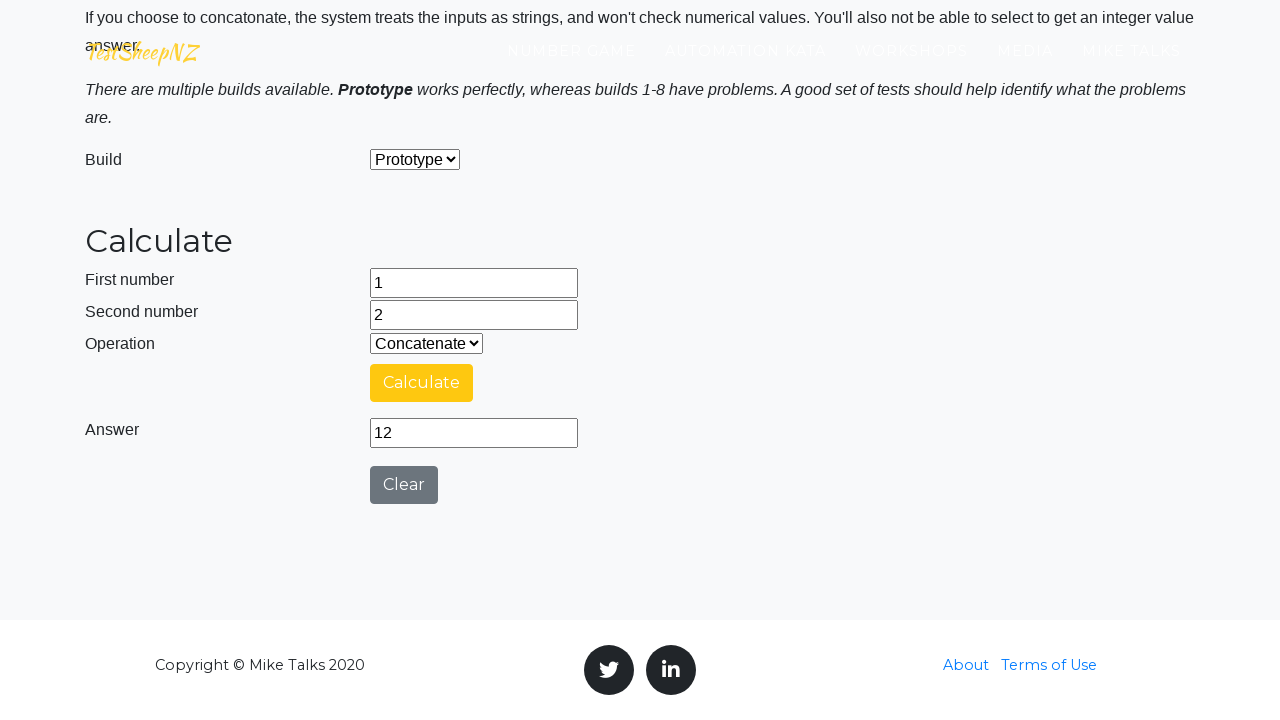

Retrieved answer: 12
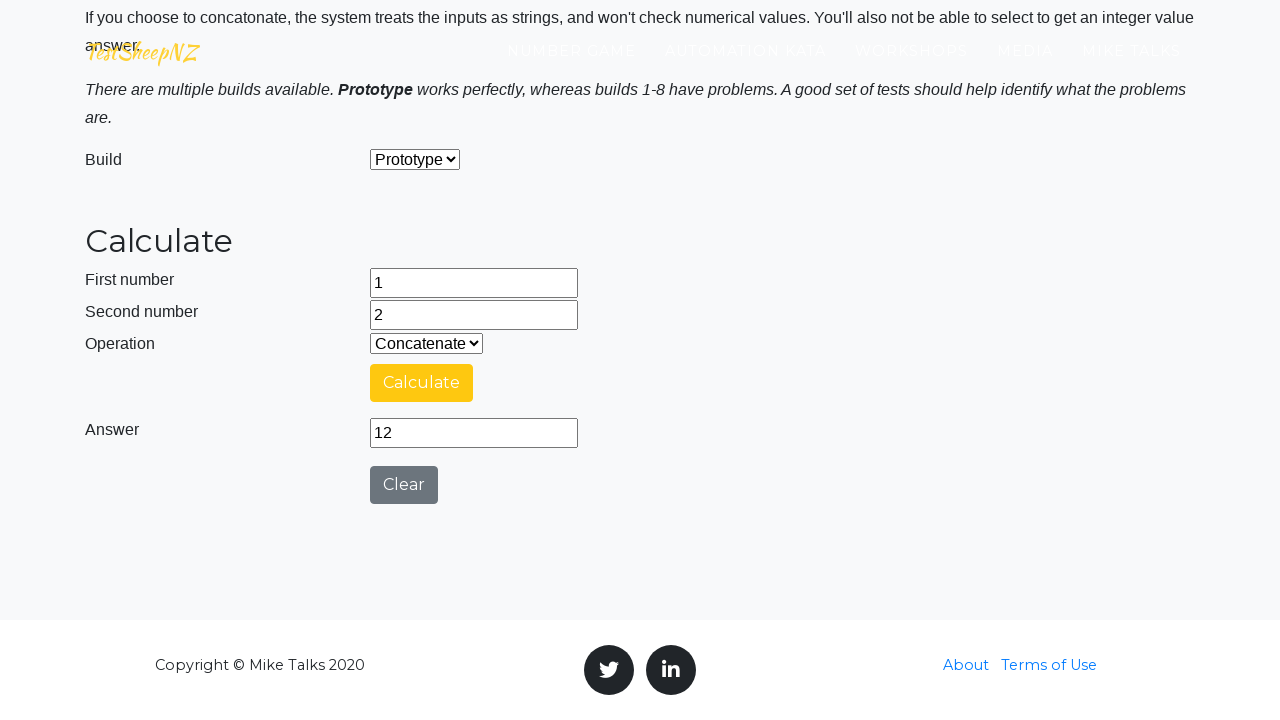

Cleared first number field on #number1Field
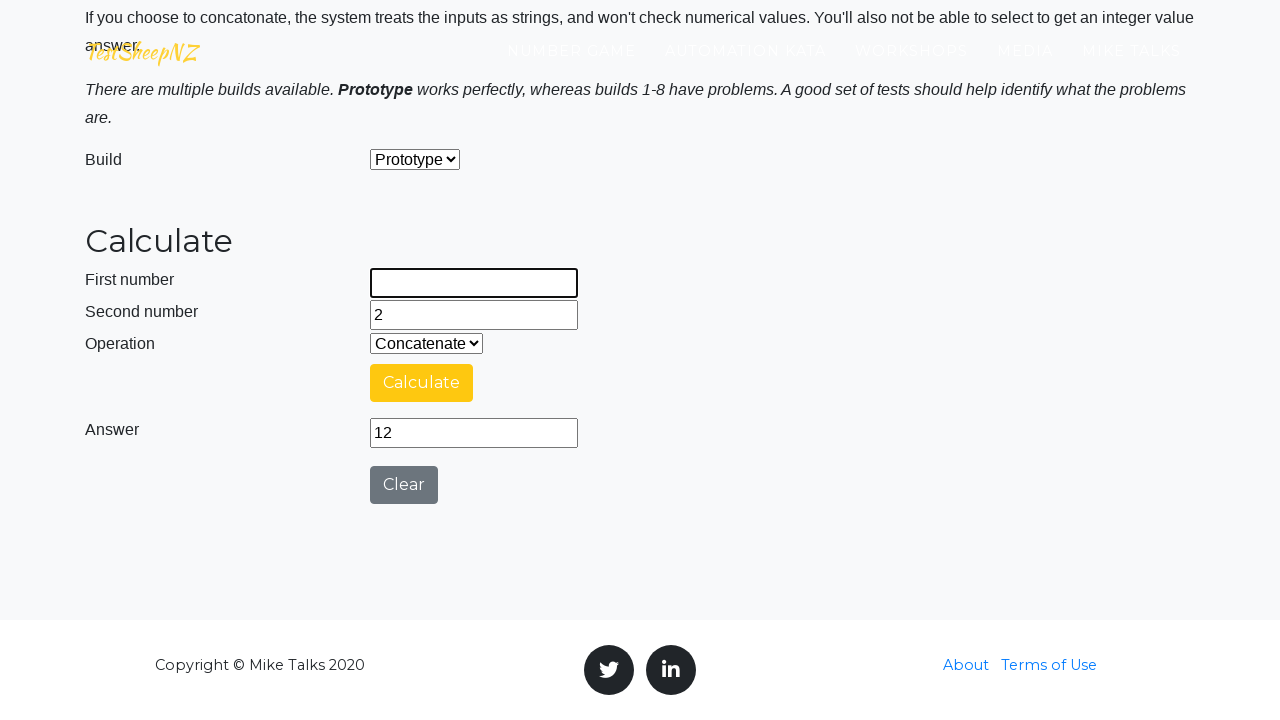

Cleared second number field on #number2Field
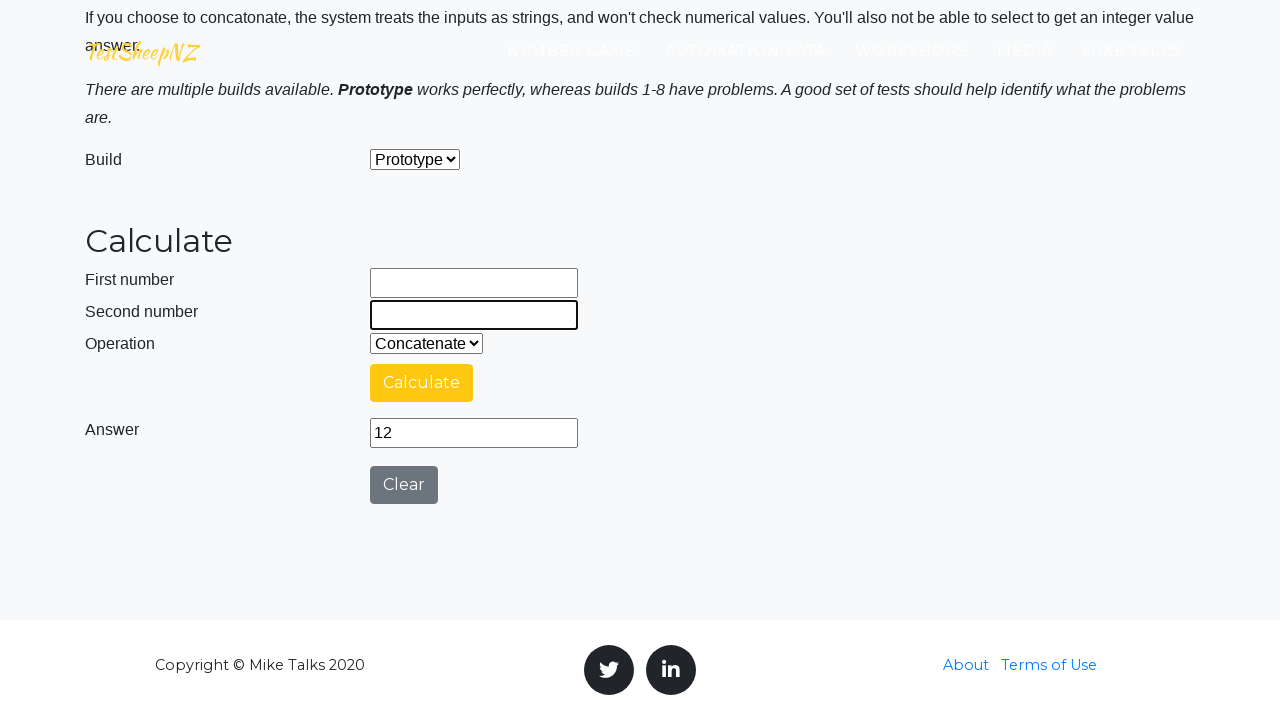

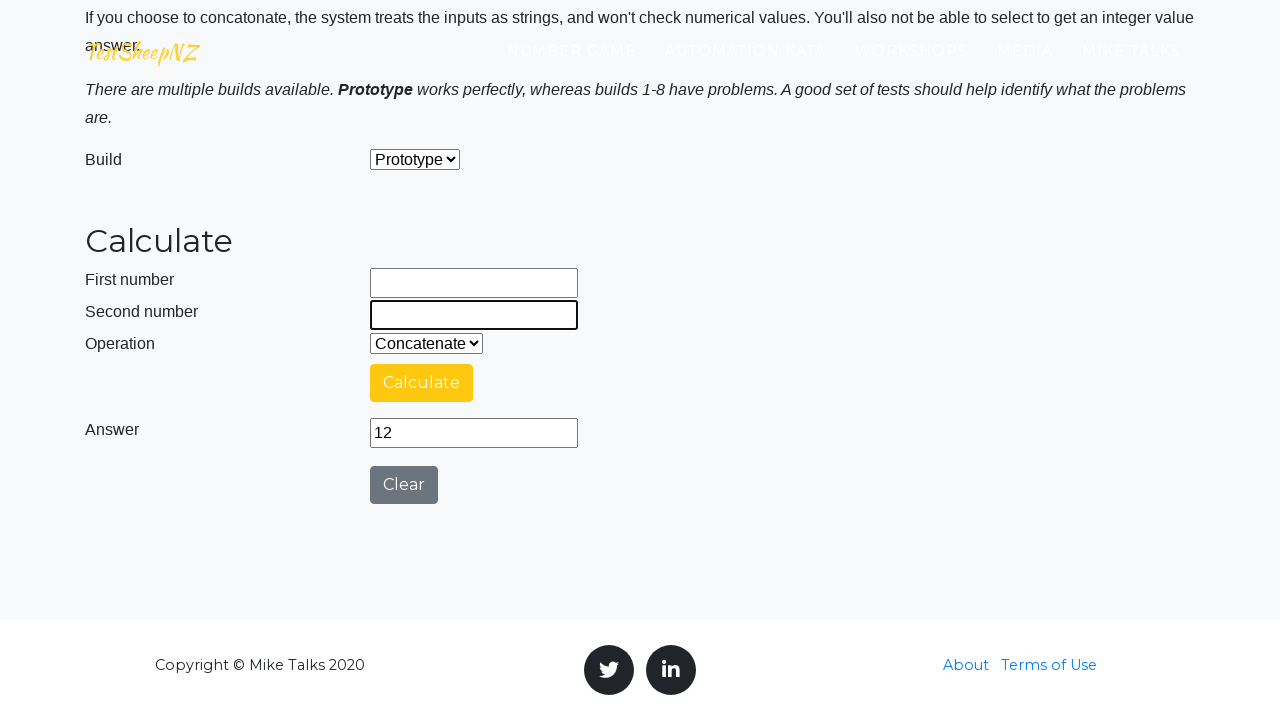